Tests drag and drop slider functionality by navigating to a slider demo page, clicking on the Drag & Drop Sliders option, and dragging a slider from value 15 to 95

Starting URL: https://www.lambdatest.com/selenium-playground

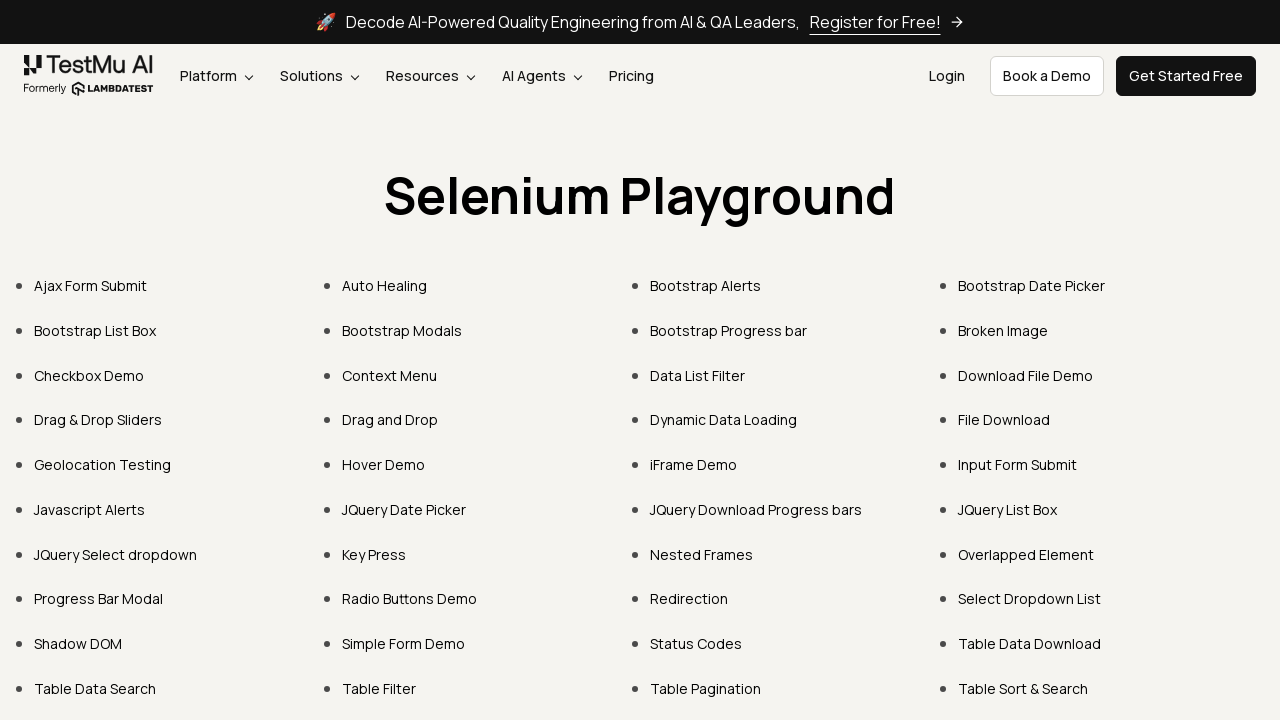

Clicked on 'Drag & Drop Sliders' link at (98, 420) on text=Drag & Drop Sliders
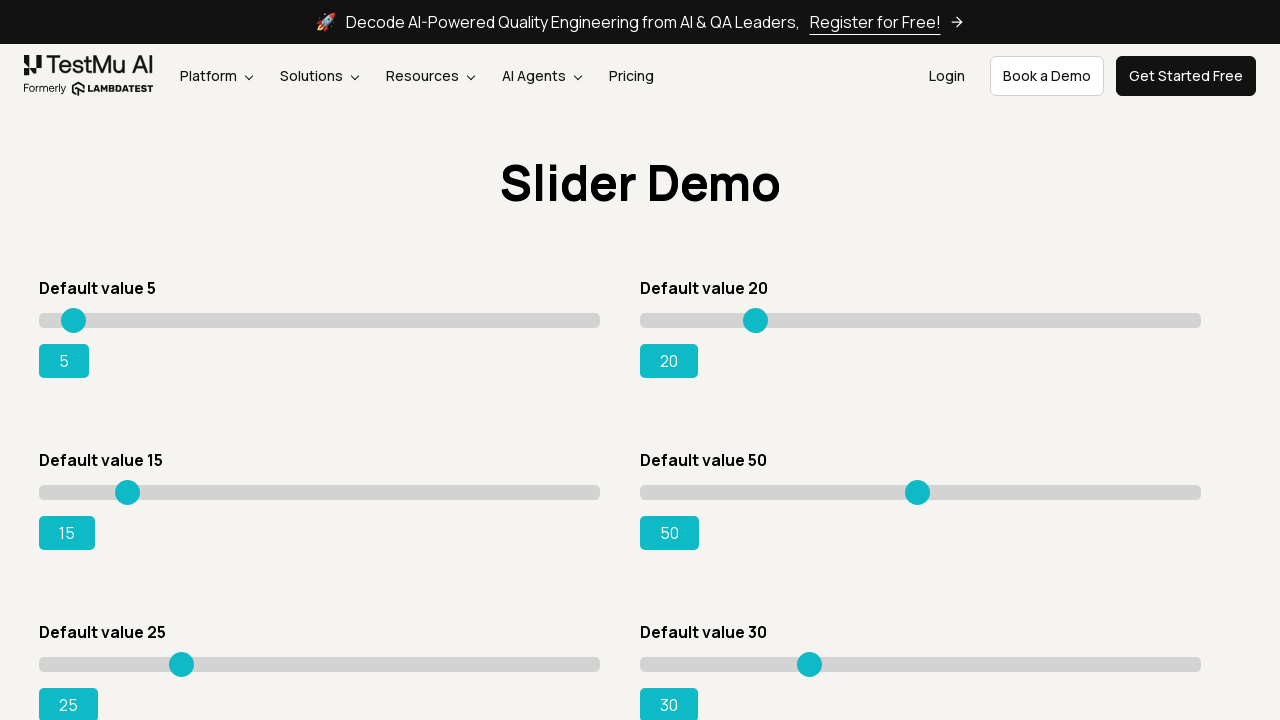

Slider page loaded and element with value 15 is visible
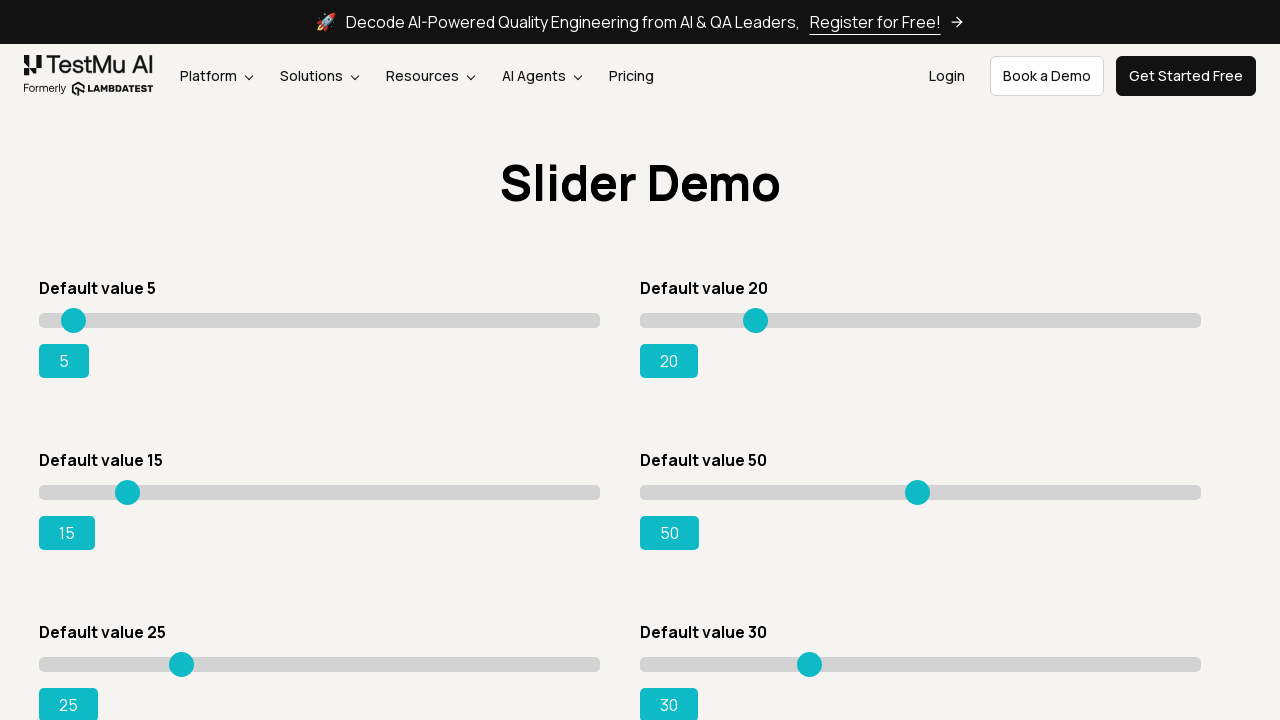

Retrieved slider element and its bounding box
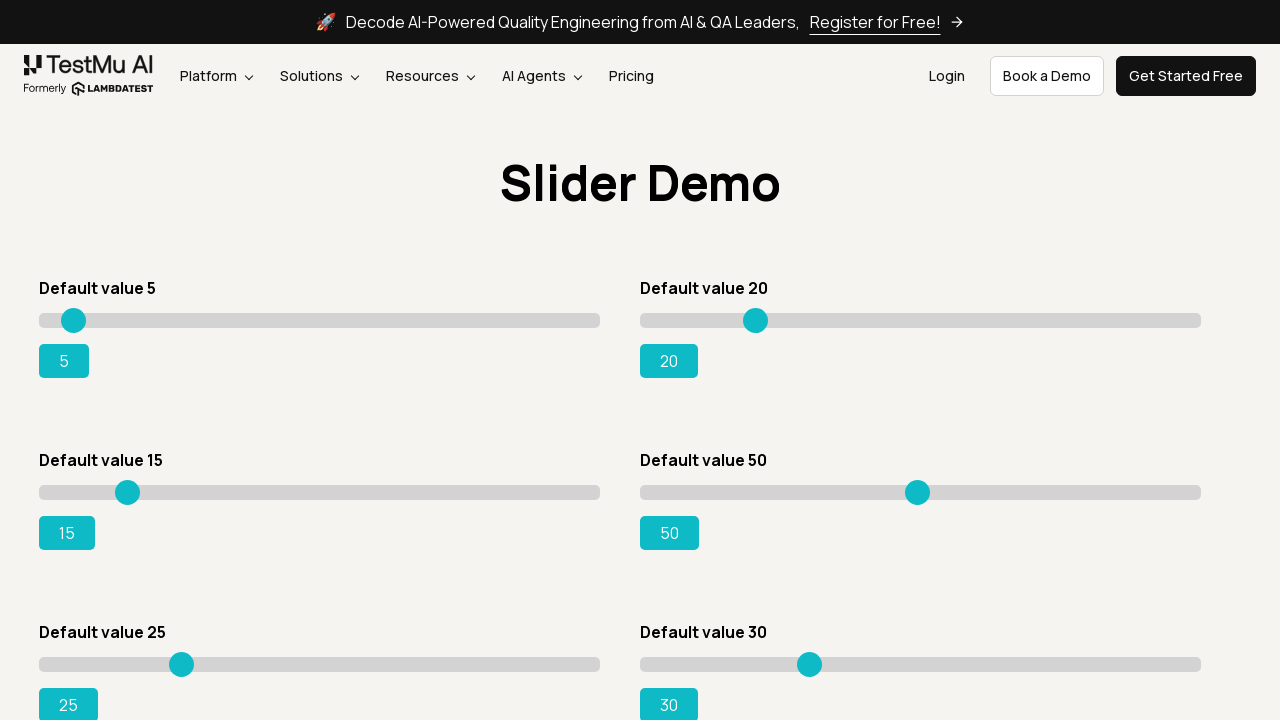

Moved mouse to slider position (x: 319.5, y: 492.5) at (320, 492)
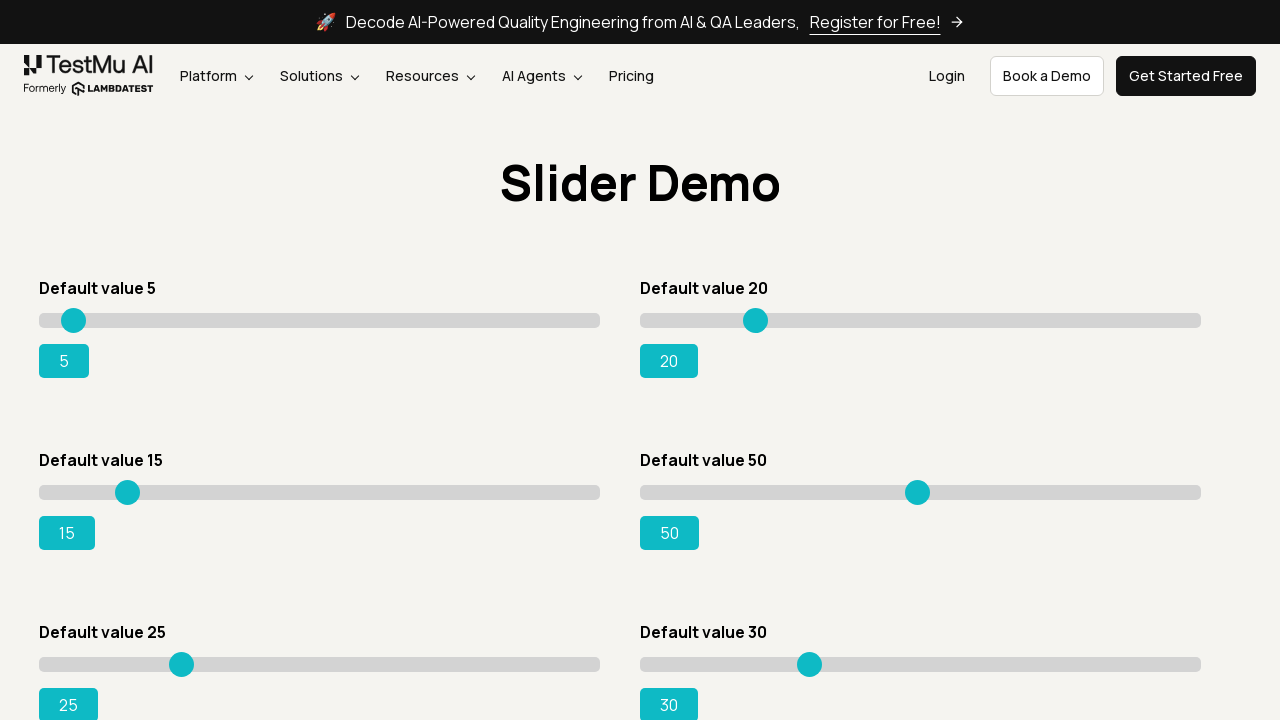

Mouse button pressed down on slider at (320, 492)
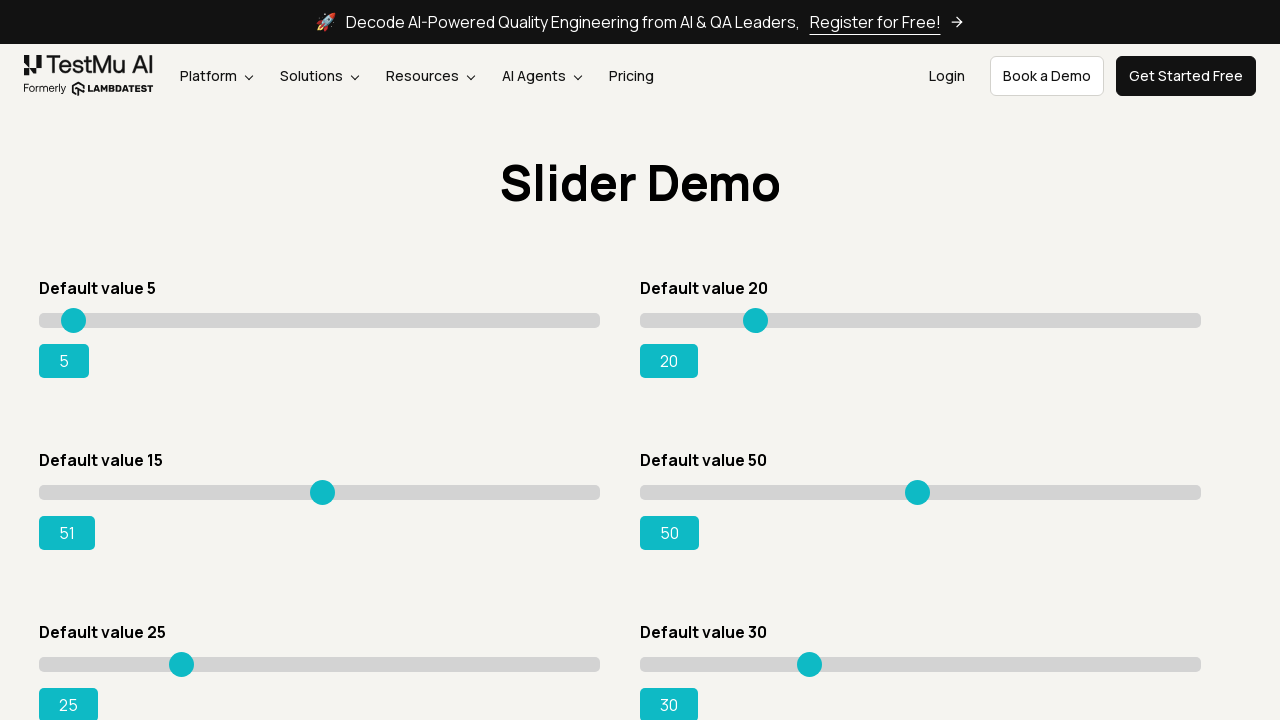

Dragged slider to new position (x: 324.5, y: 492.5) at (324, 492)
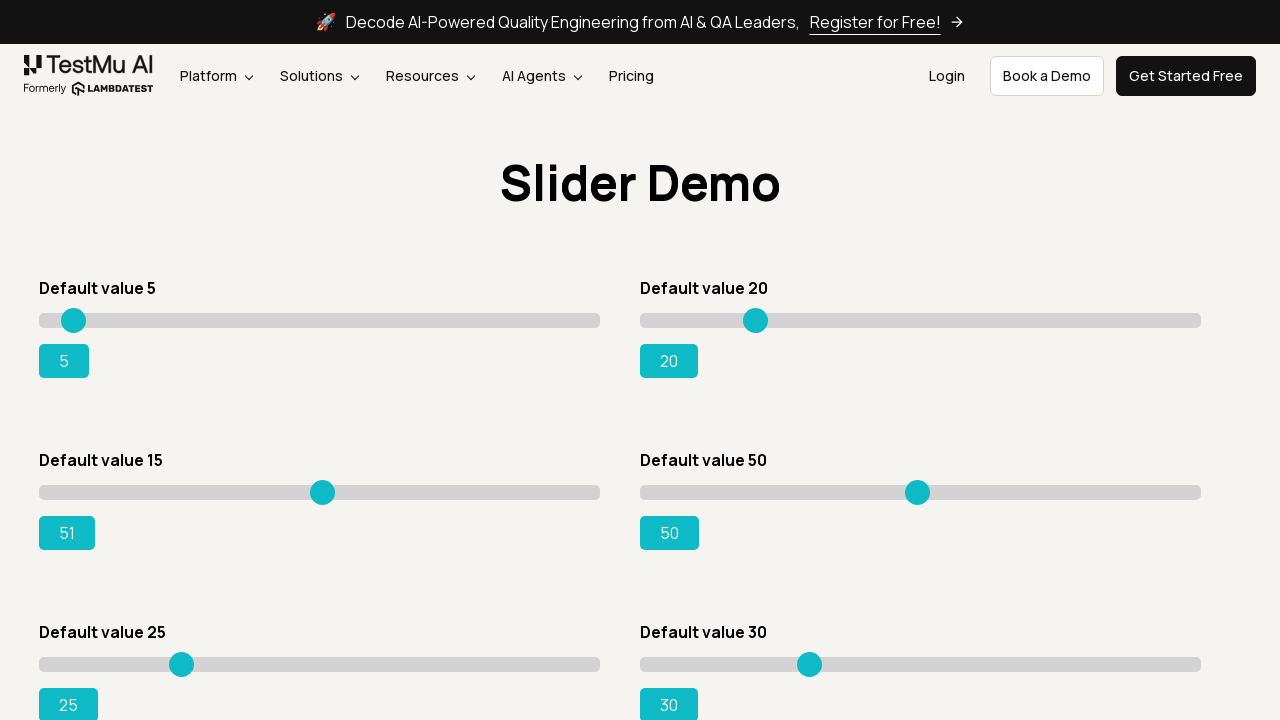

Mouse button released at (324, 492)
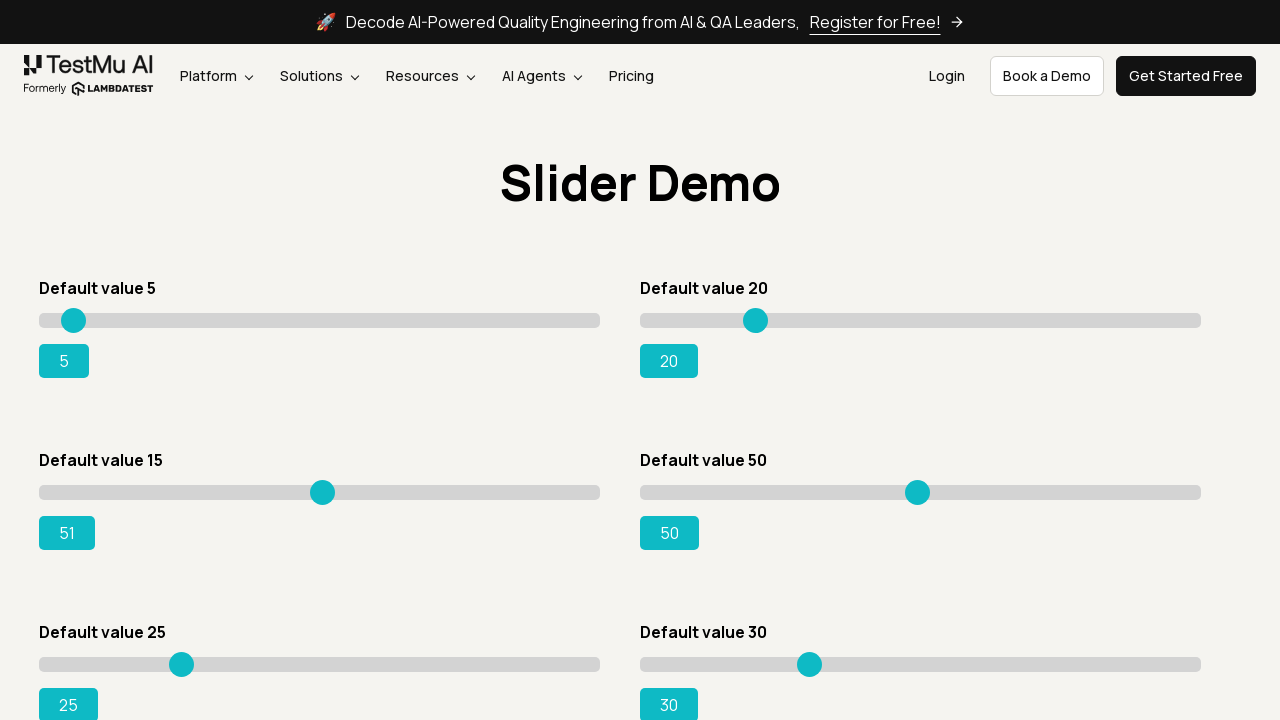

Slider value updated to 51
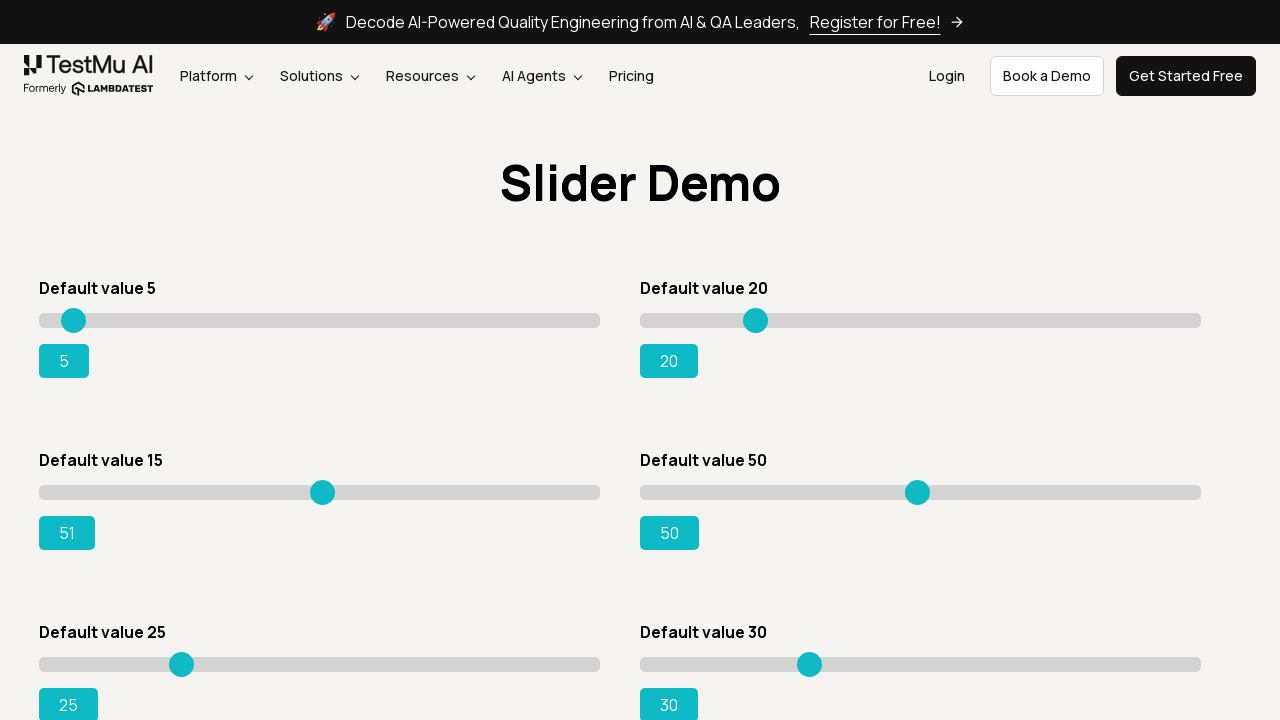

Moved mouse to slider position (x: 324.5, y: 492.5) at (324, 492)
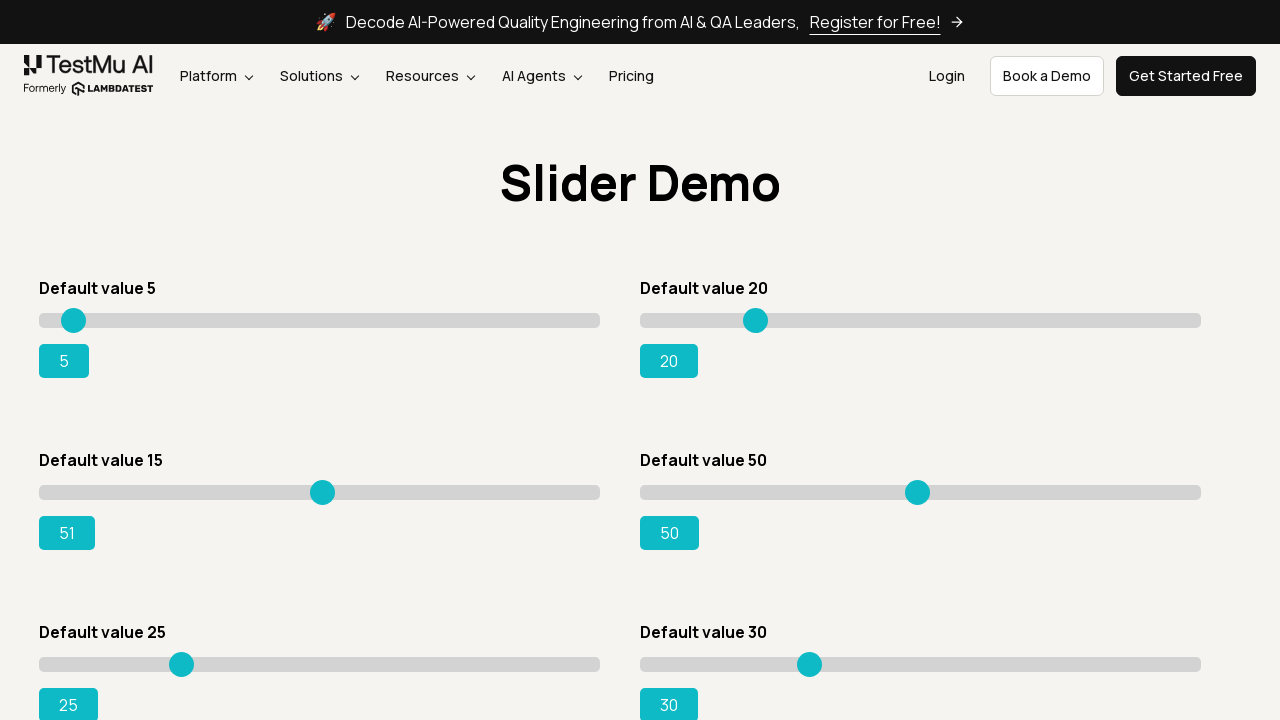

Mouse button pressed down on slider at (324, 492)
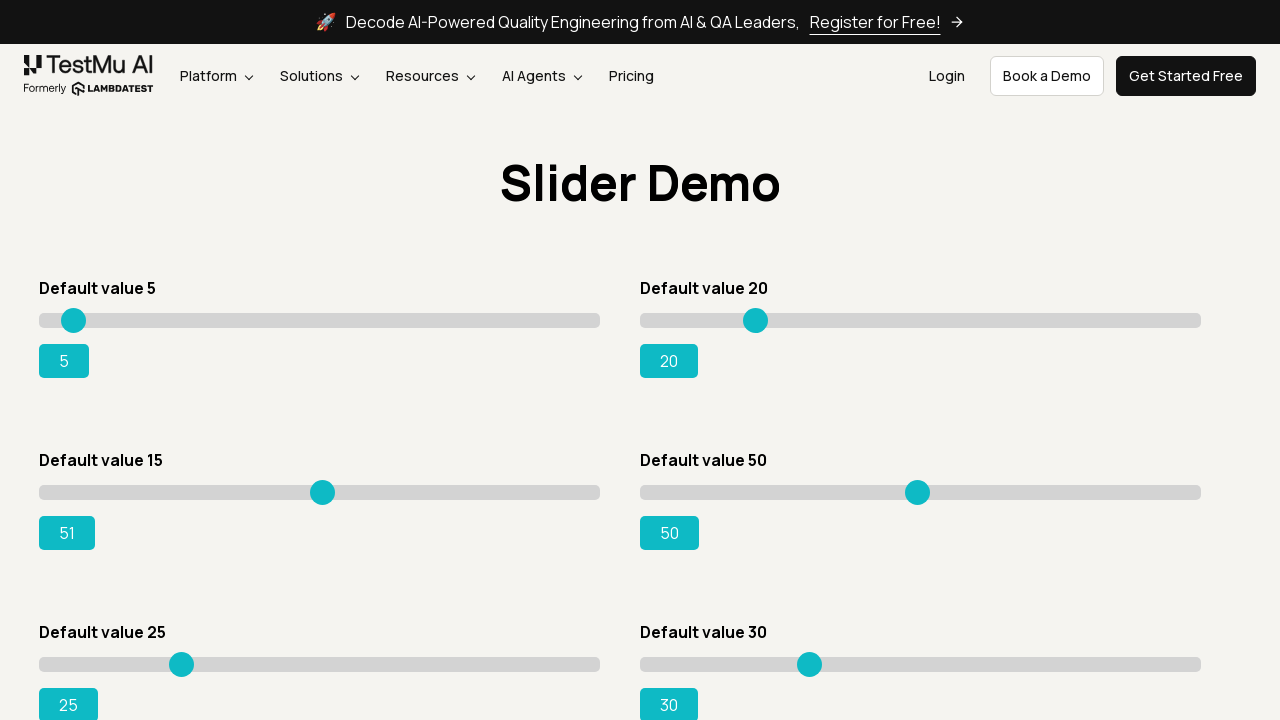

Dragged slider to new position (x: 329.5, y: 492.5) at (330, 492)
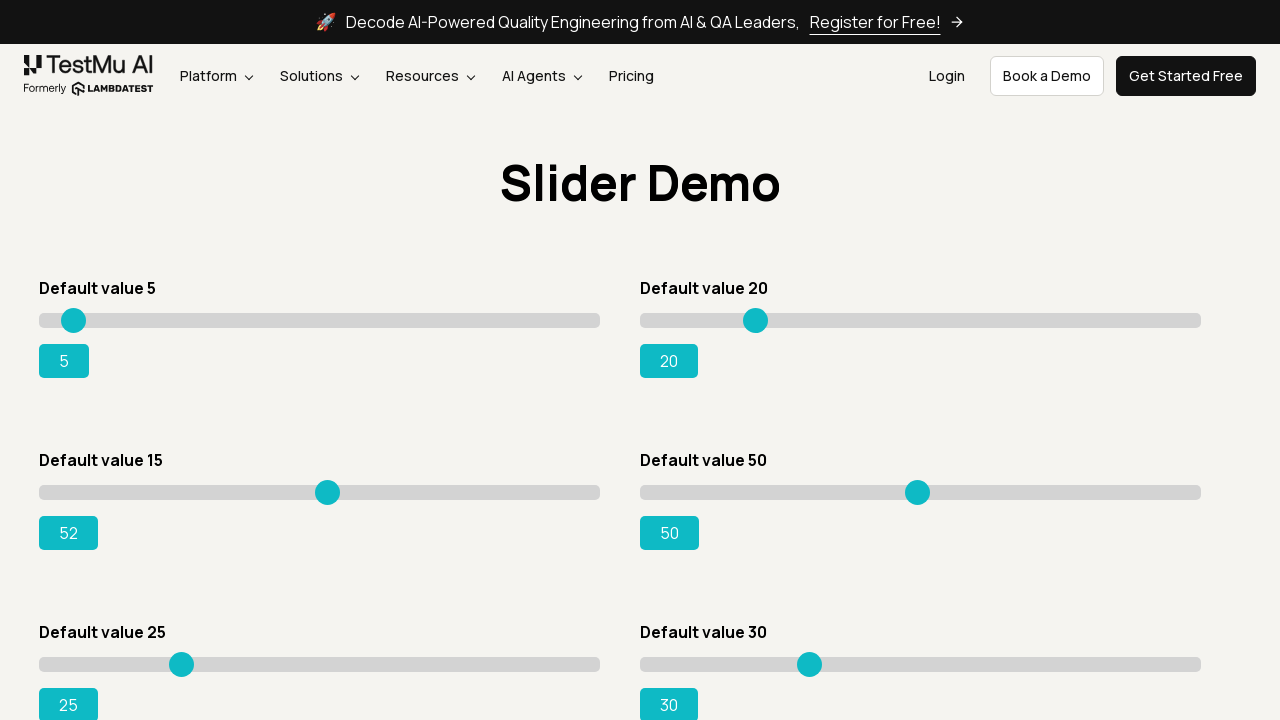

Mouse button released at (330, 492)
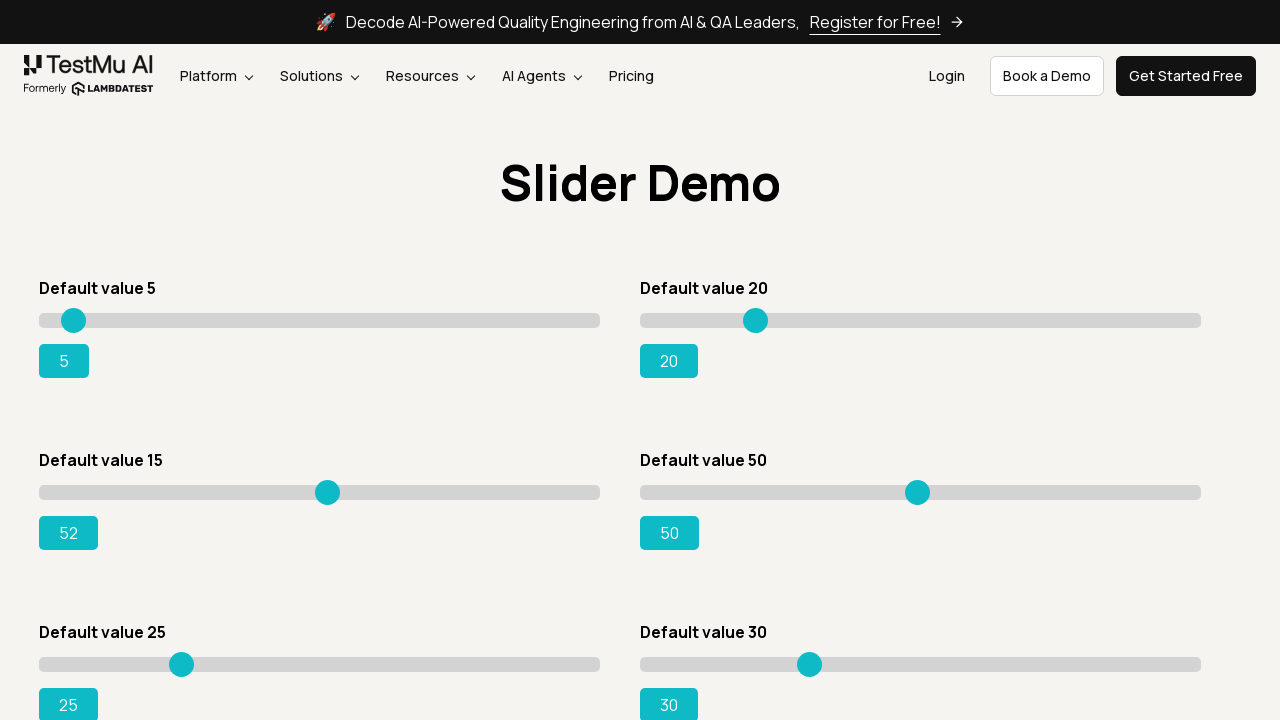

Slider value updated to 52
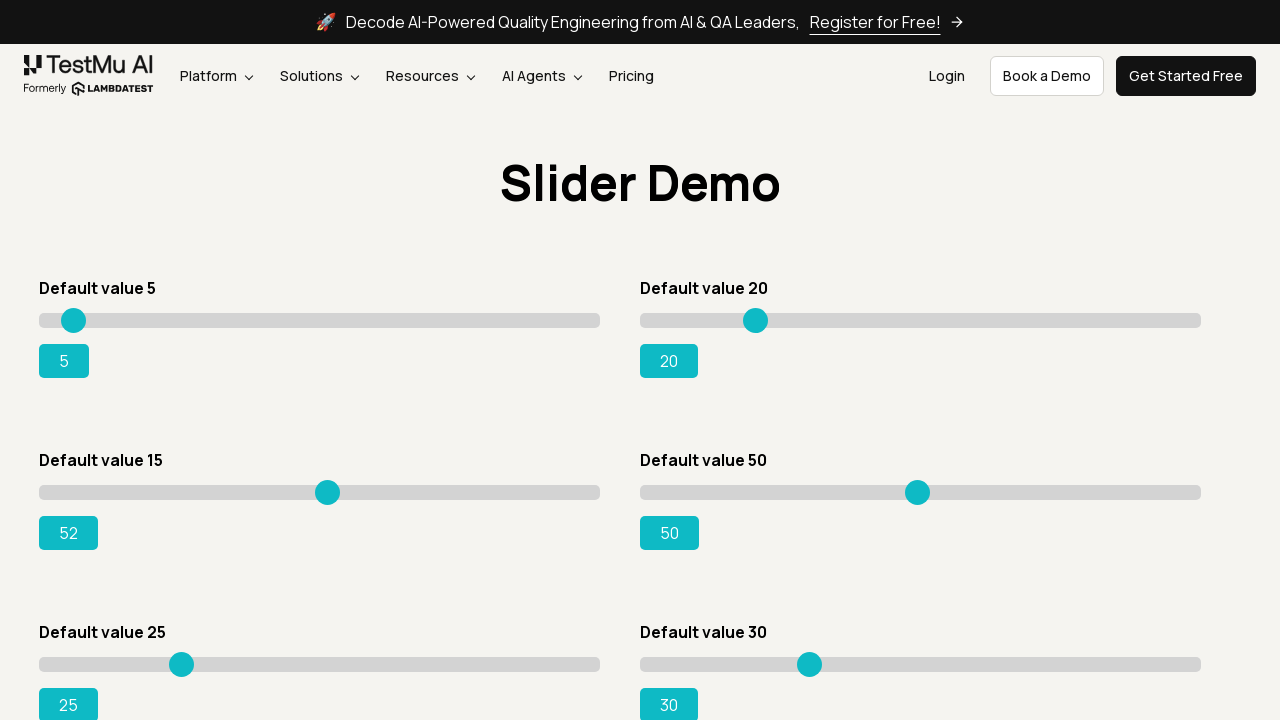

Moved mouse to slider position (x: 329.5, y: 492.5) at (330, 492)
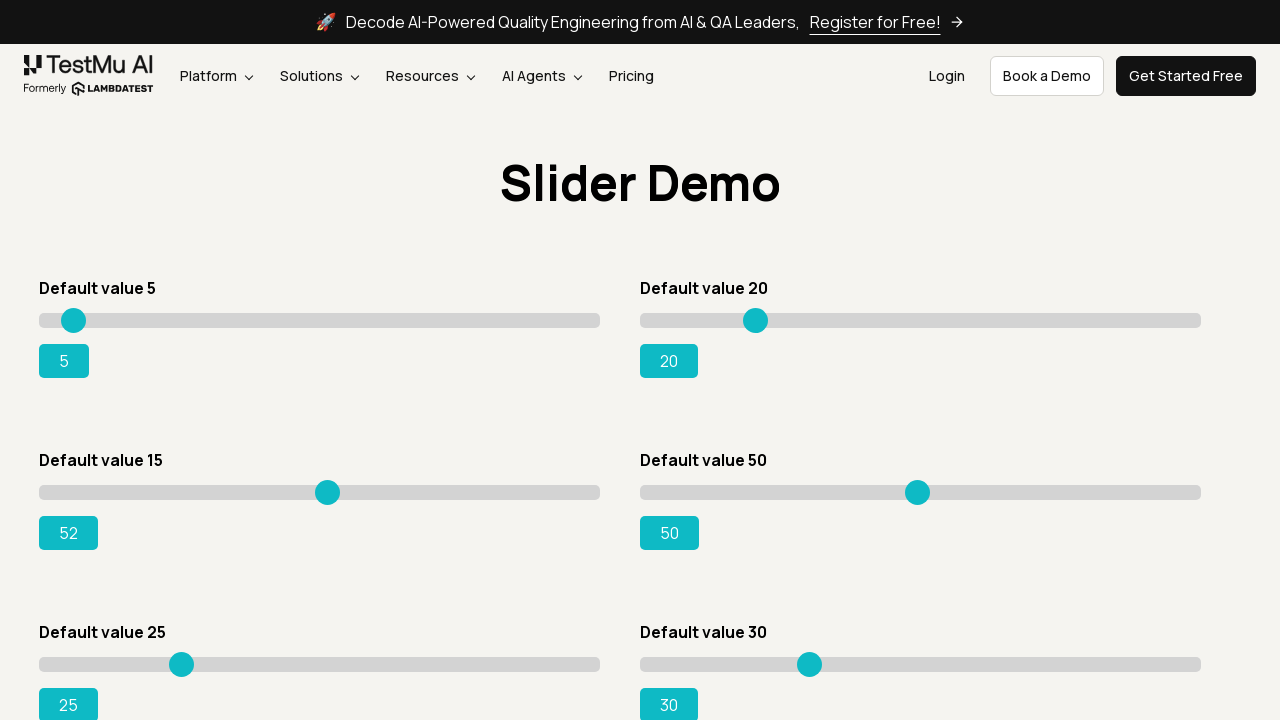

Mouse button pressed down on slider at (330, 492)
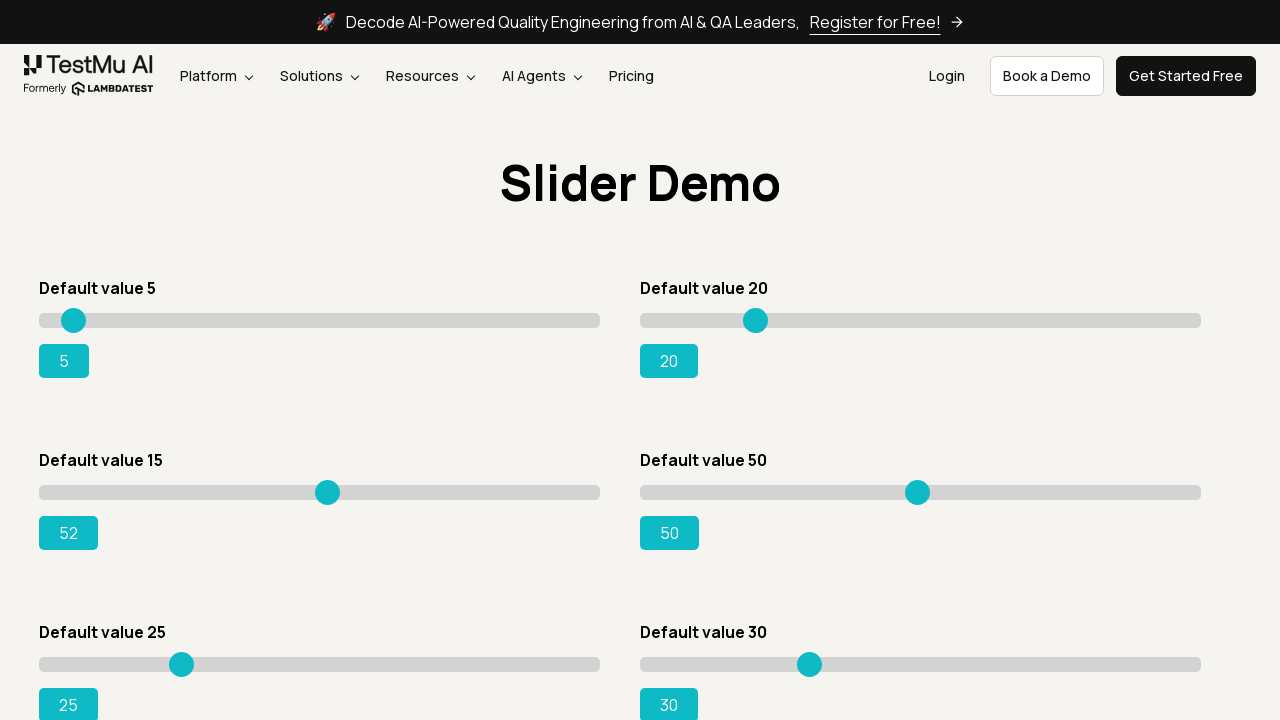

Dragged slider to new position (x: 334.5, y: 492.5) at (334, 492)
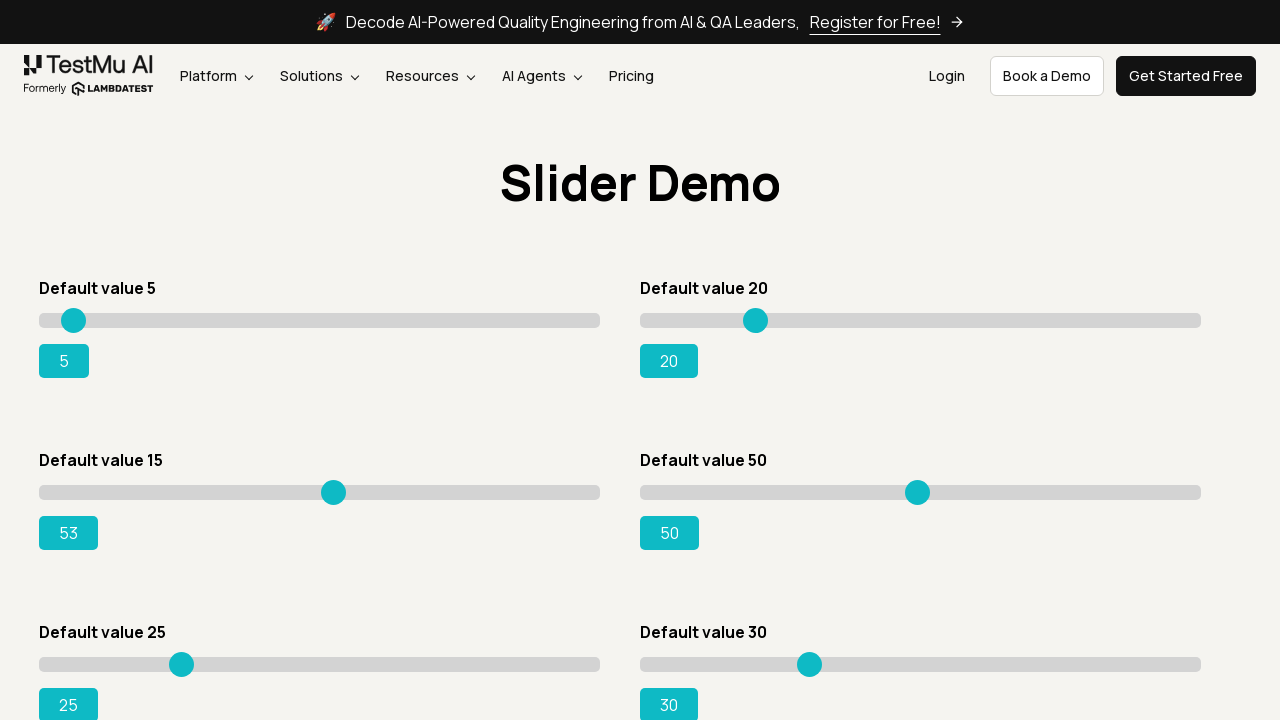

Mouse button released at (334, 492)
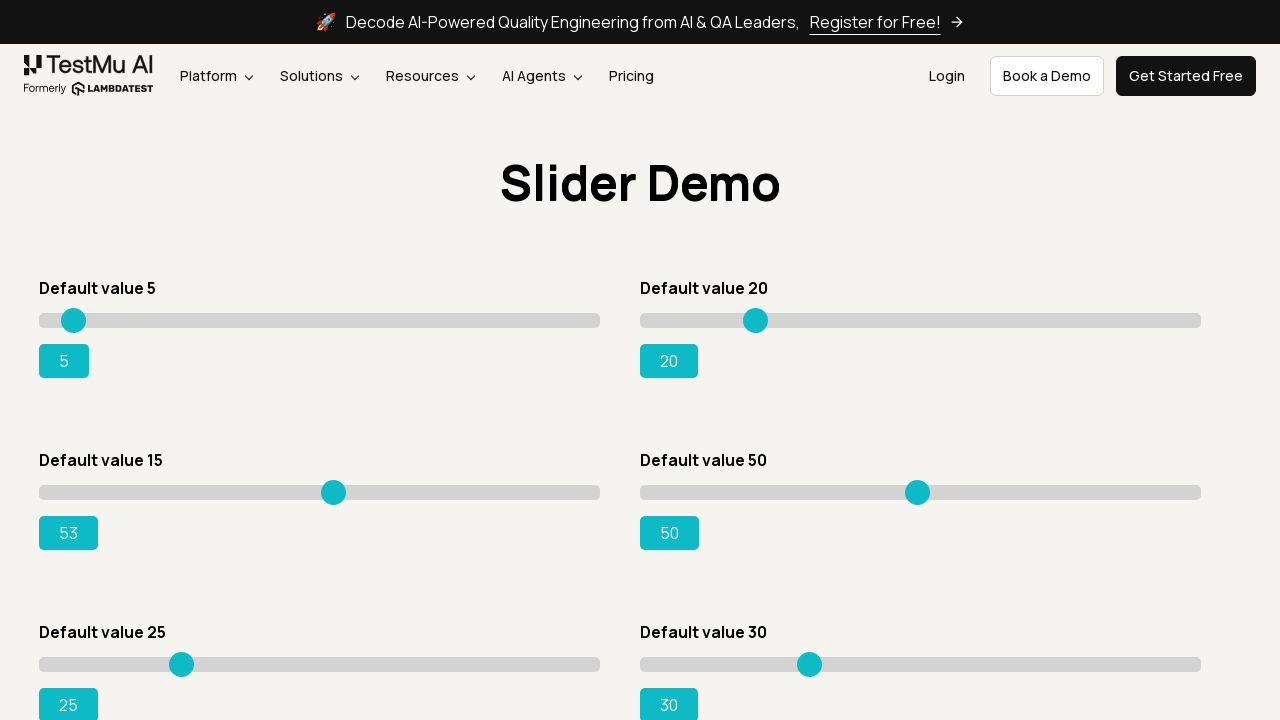

Slider value updated to 53
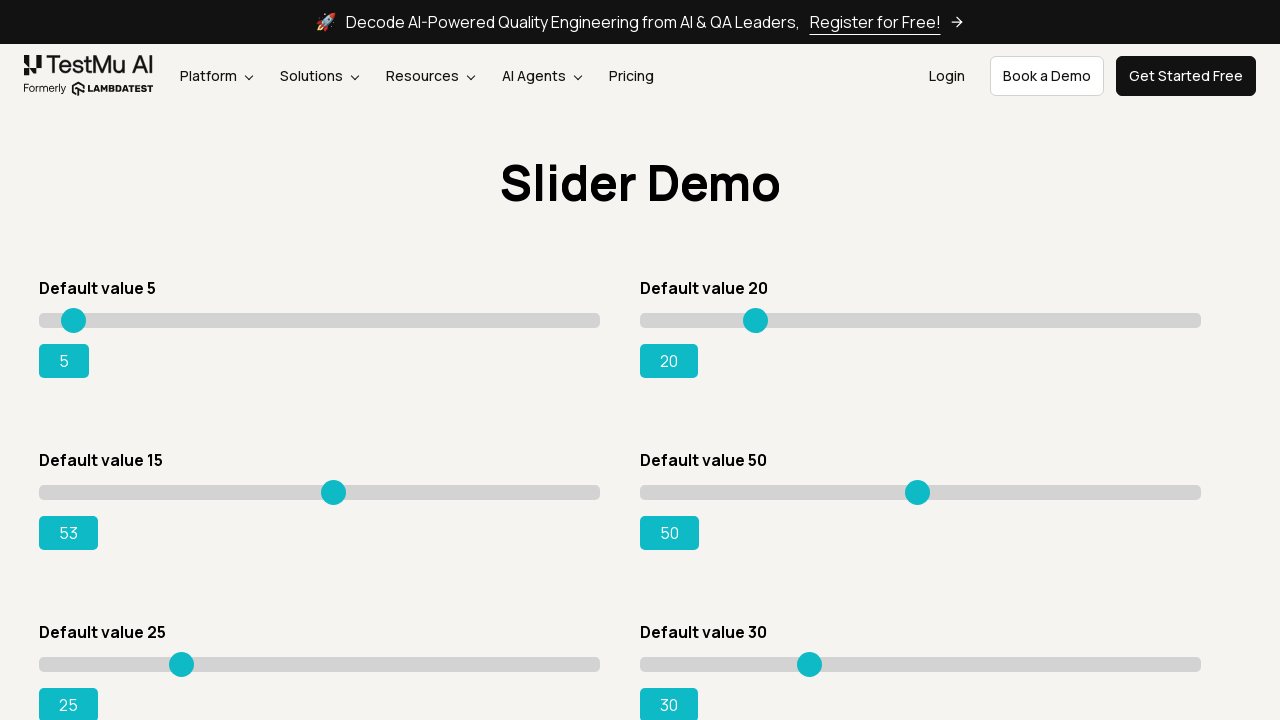

Moved mouse to slider position (x: 334.5, y: 492.5) at (334, 492)
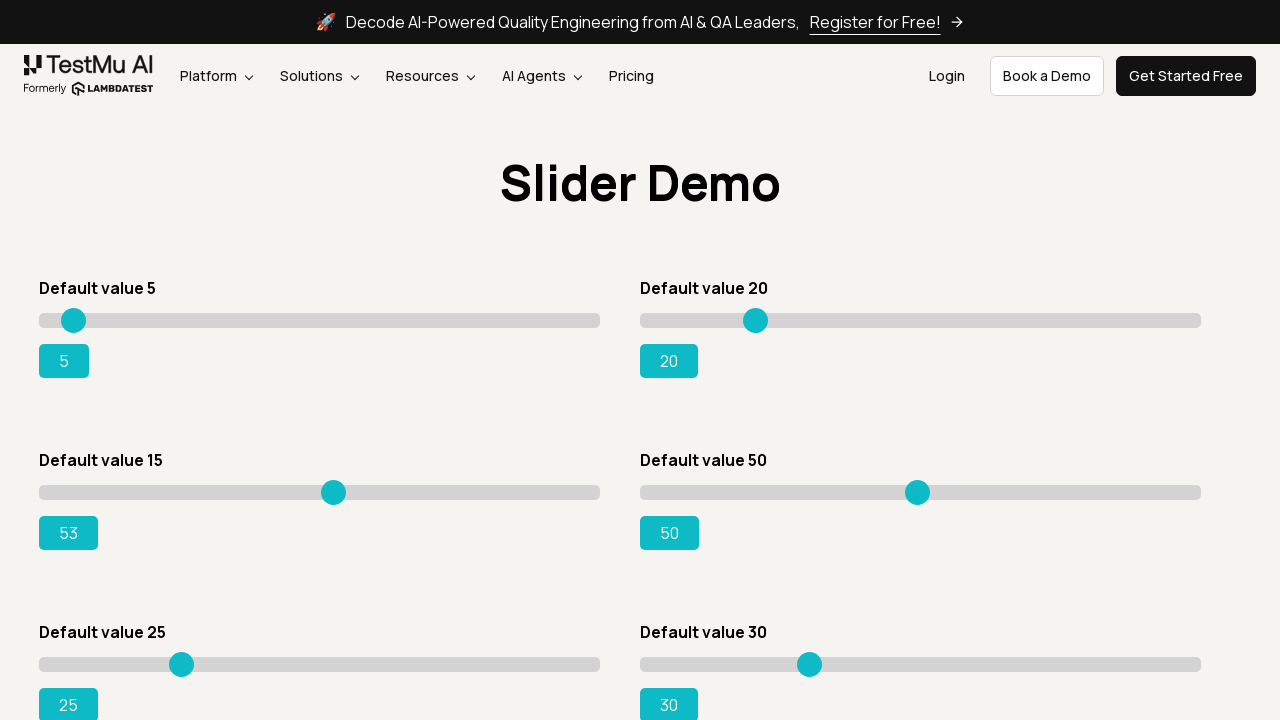

Mouse button pressed down on slider at (334, 492)
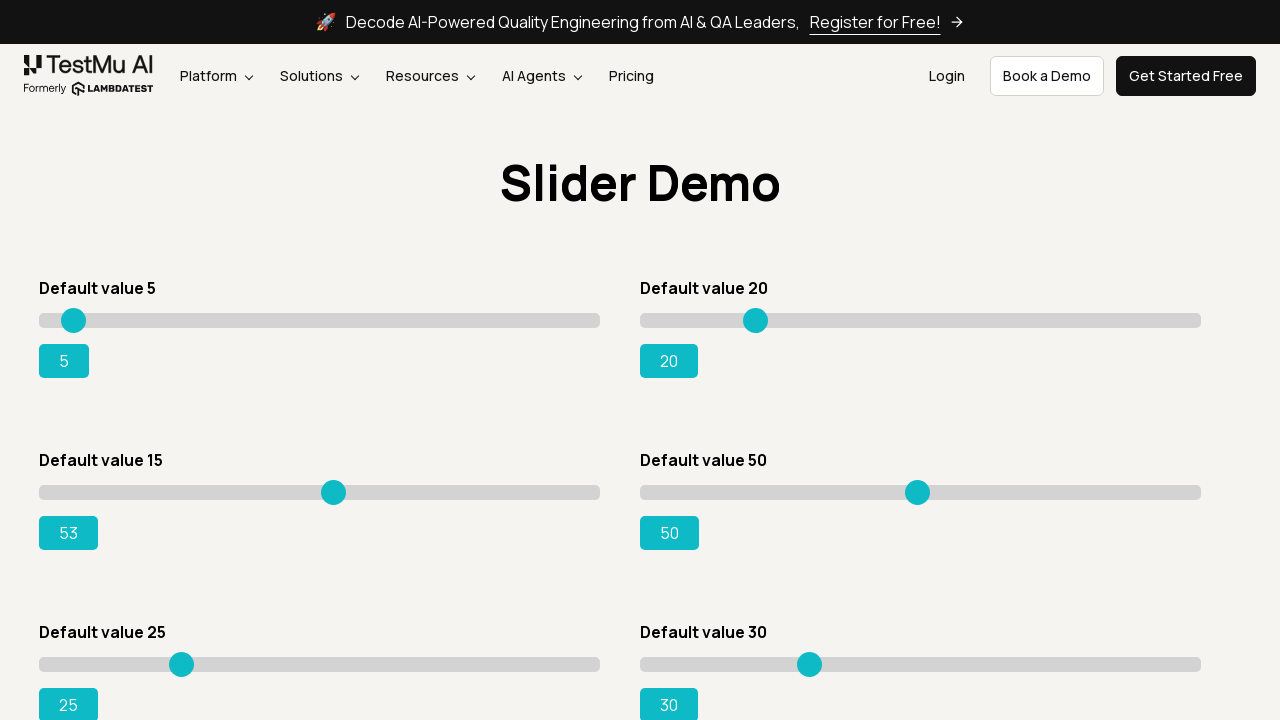

Dragged slider to new position (x: 339.5, y: 492.5) at (340, 492)
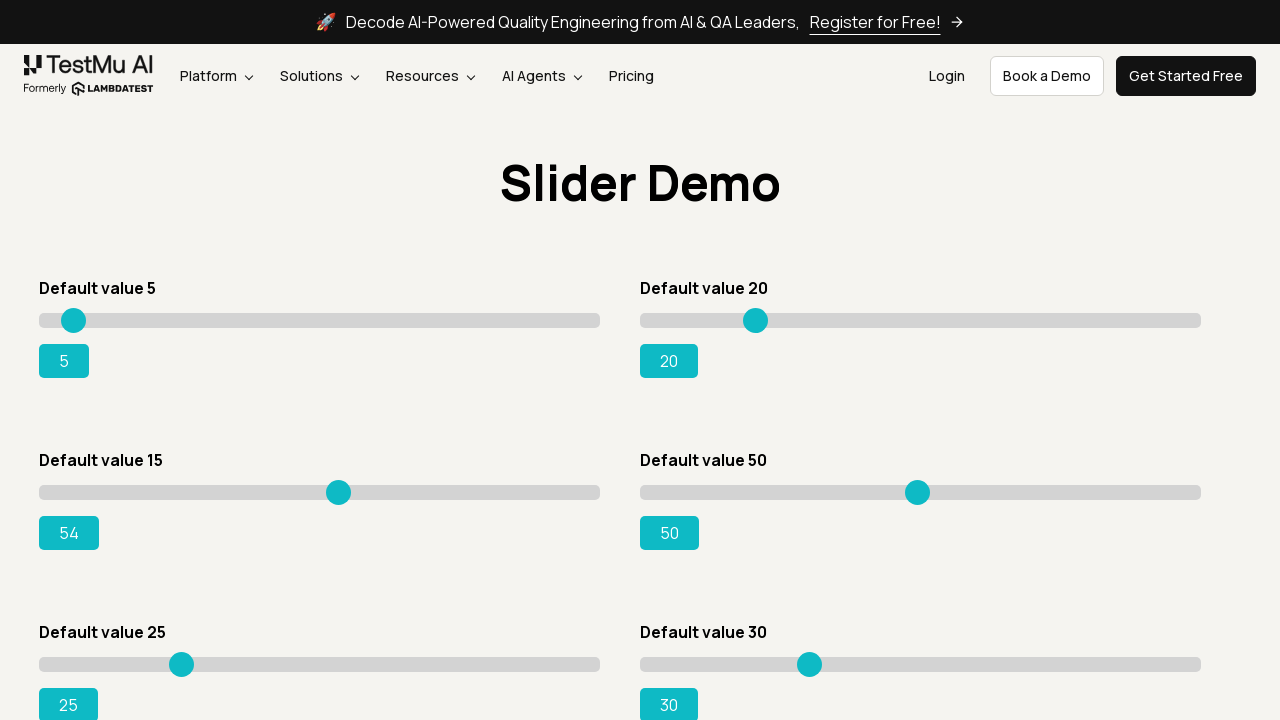

Mouse button released at (340, 492)
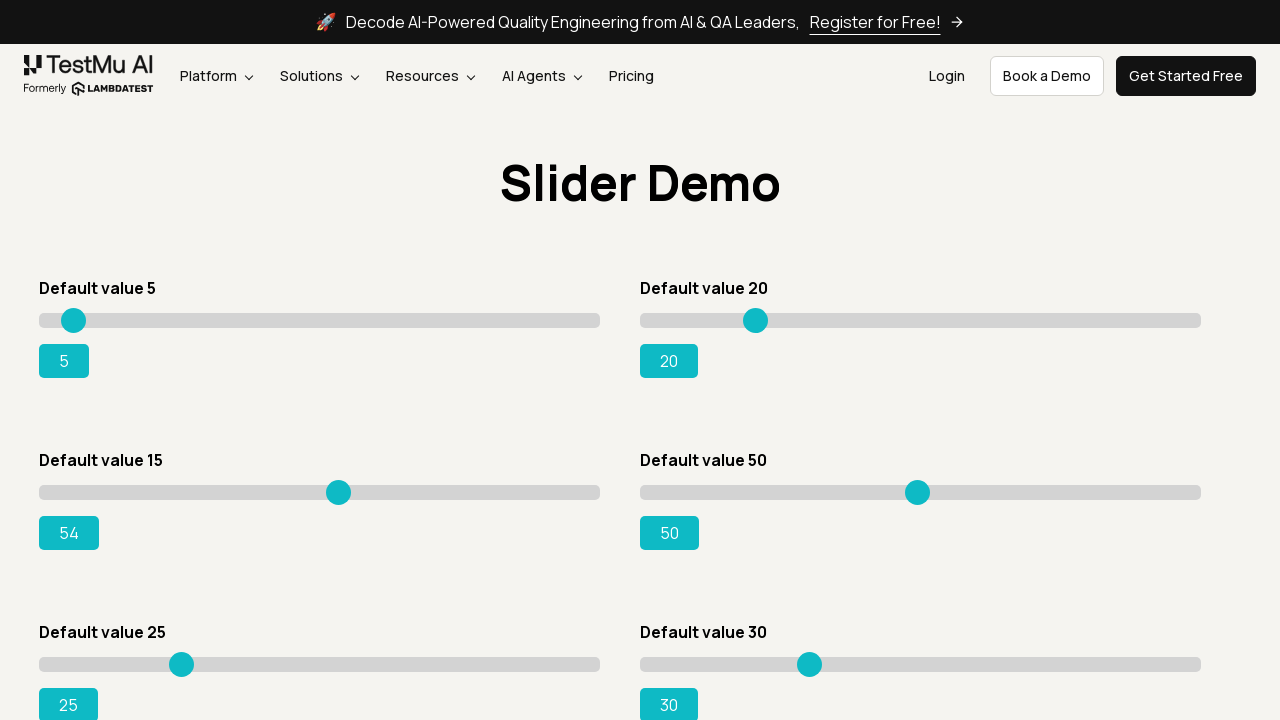

Slider value updated to 54
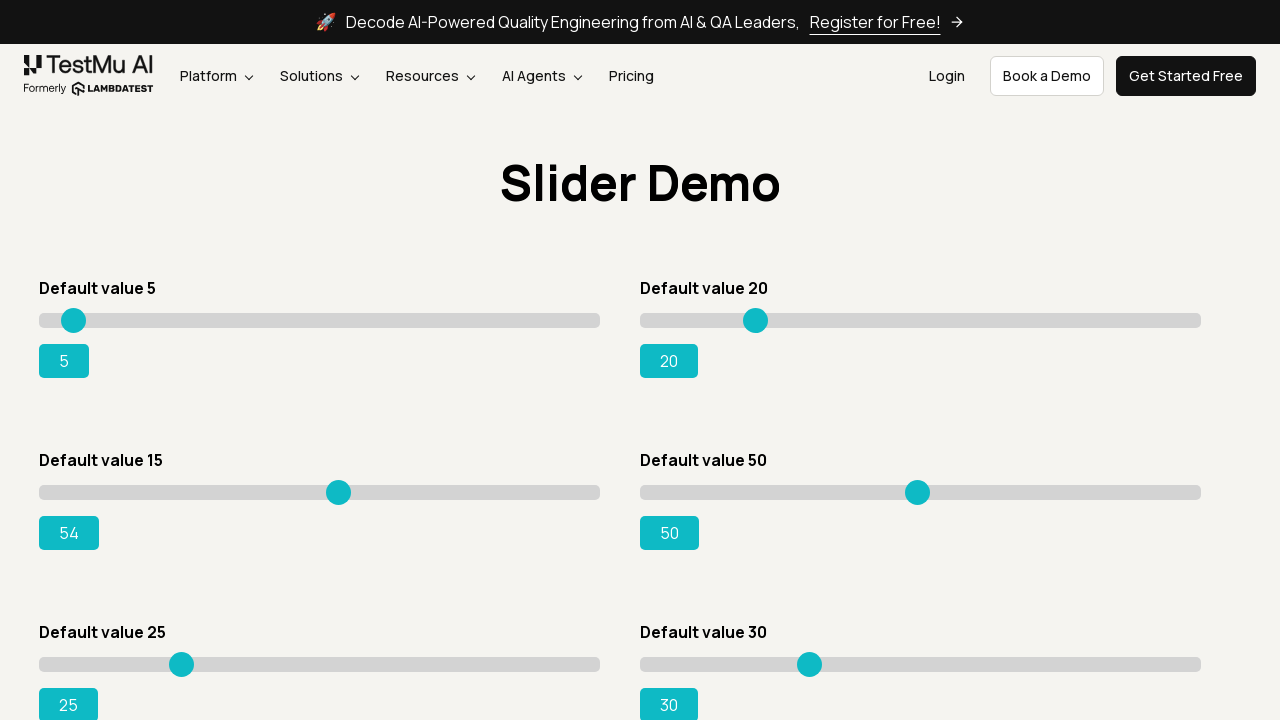

Moved mouse to slider position (x: 339.5, y: 492.5) at (340, 492)
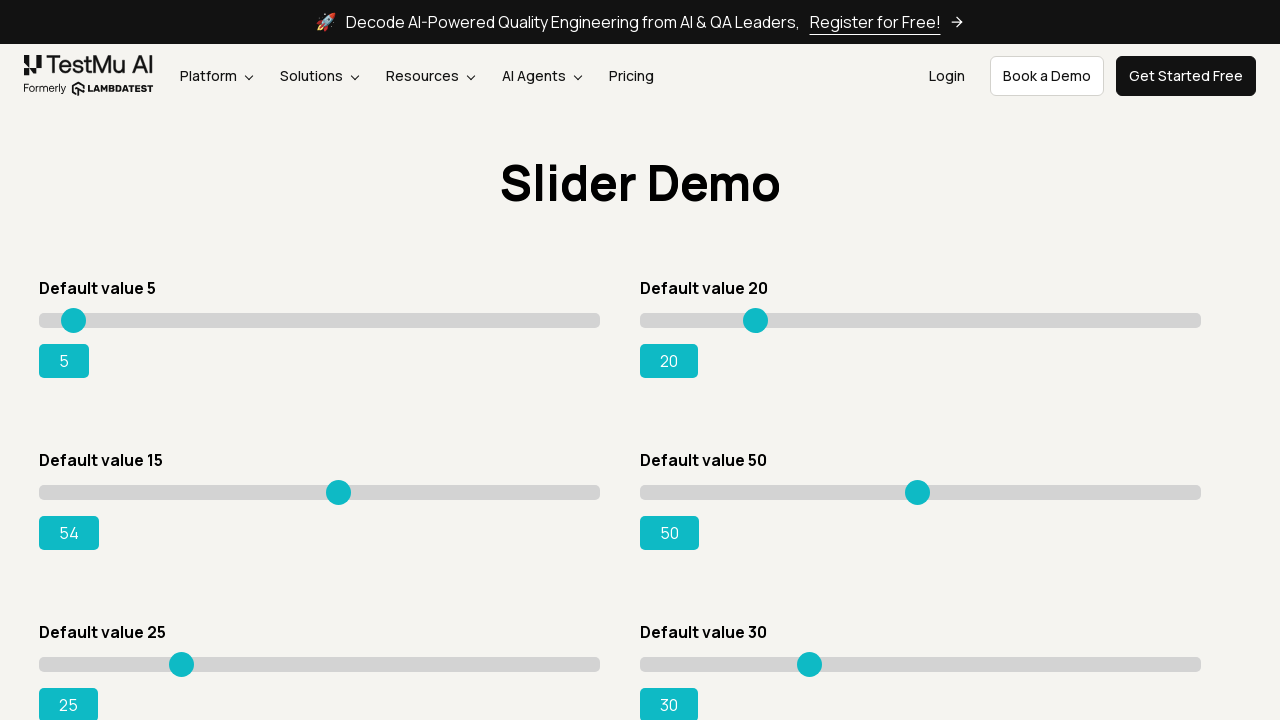

Mouse button pressed down on slider at (340, 492)
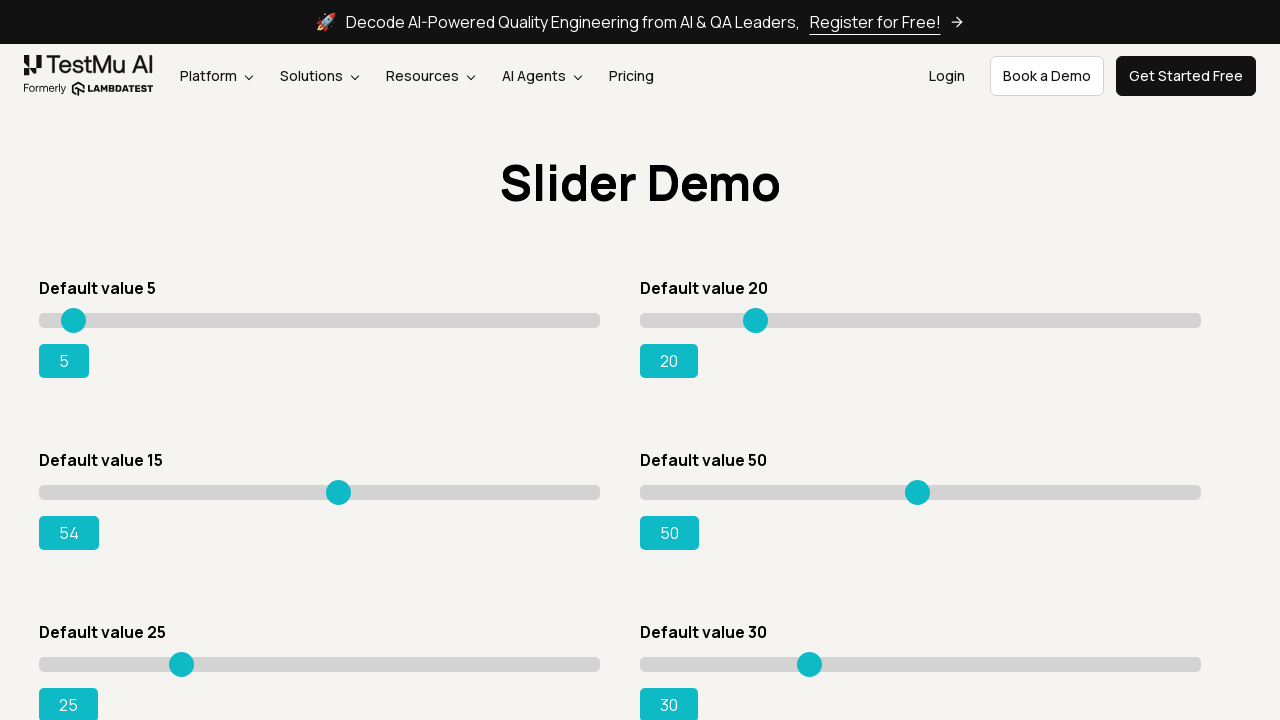

Dragged slider to new position (x: 344.5, y: 492.5) at (344, 492)
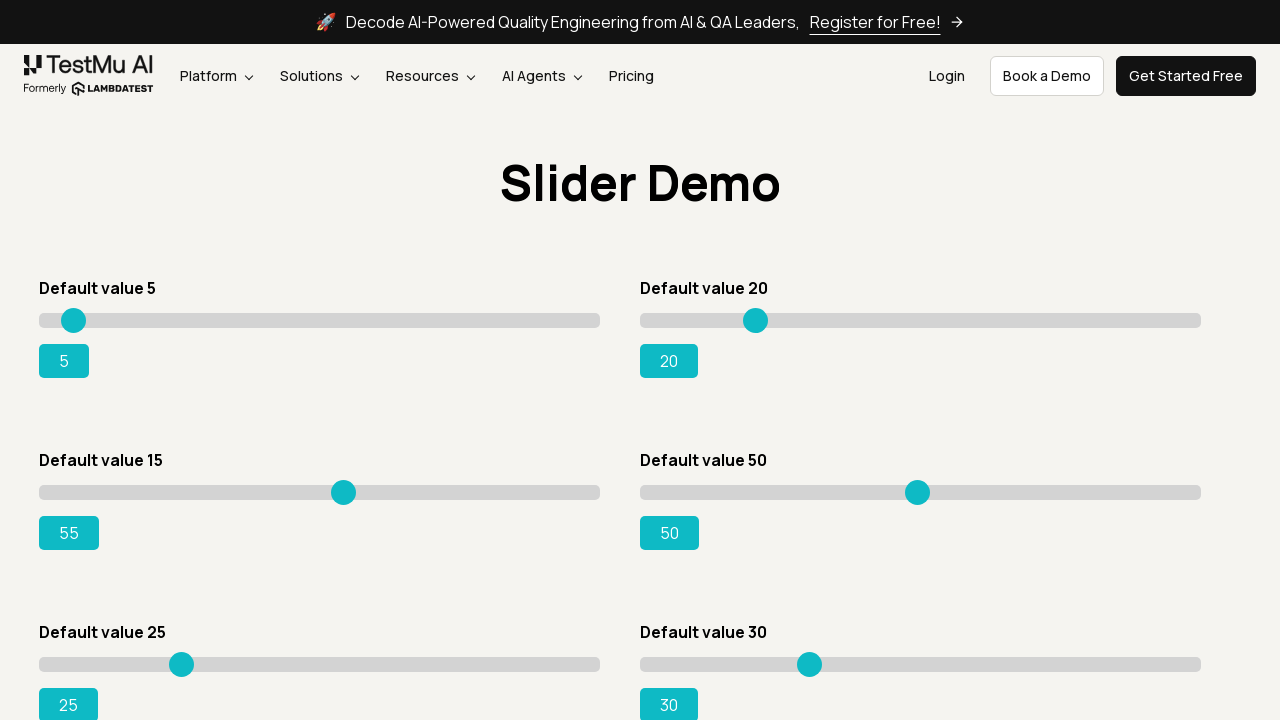

Mouse button released at (344, 492)
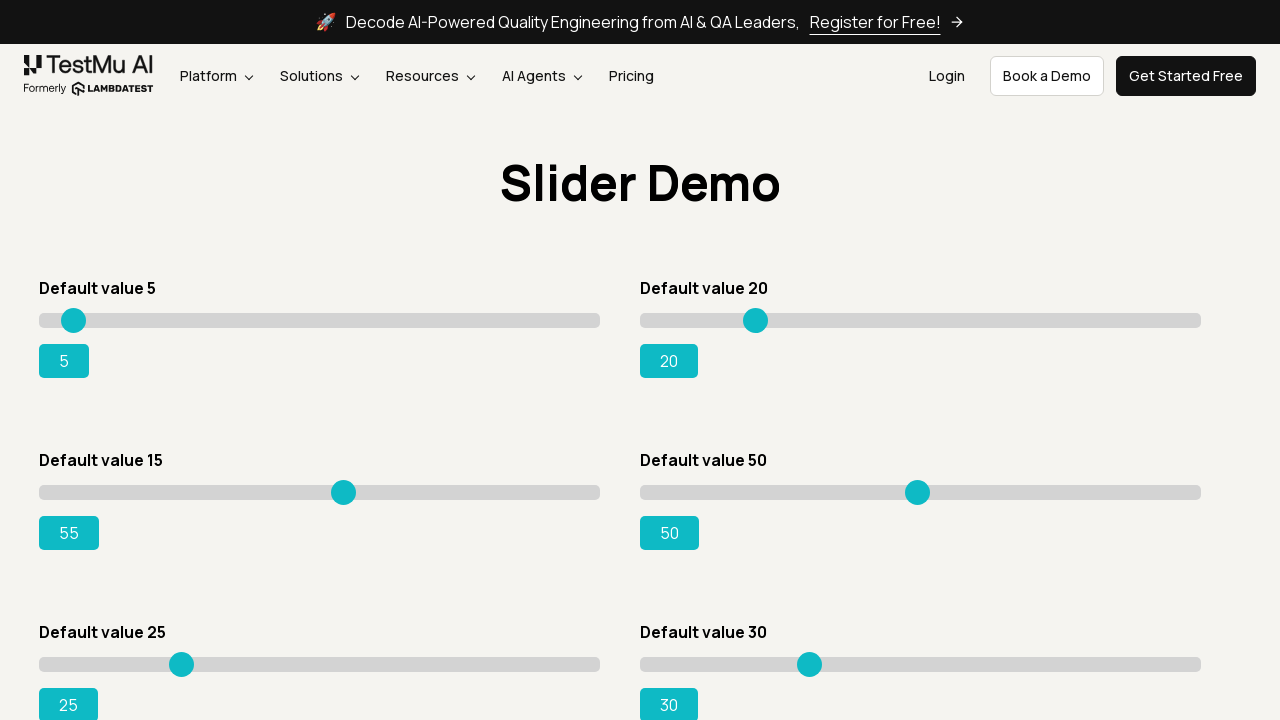

Slider value updated to 55
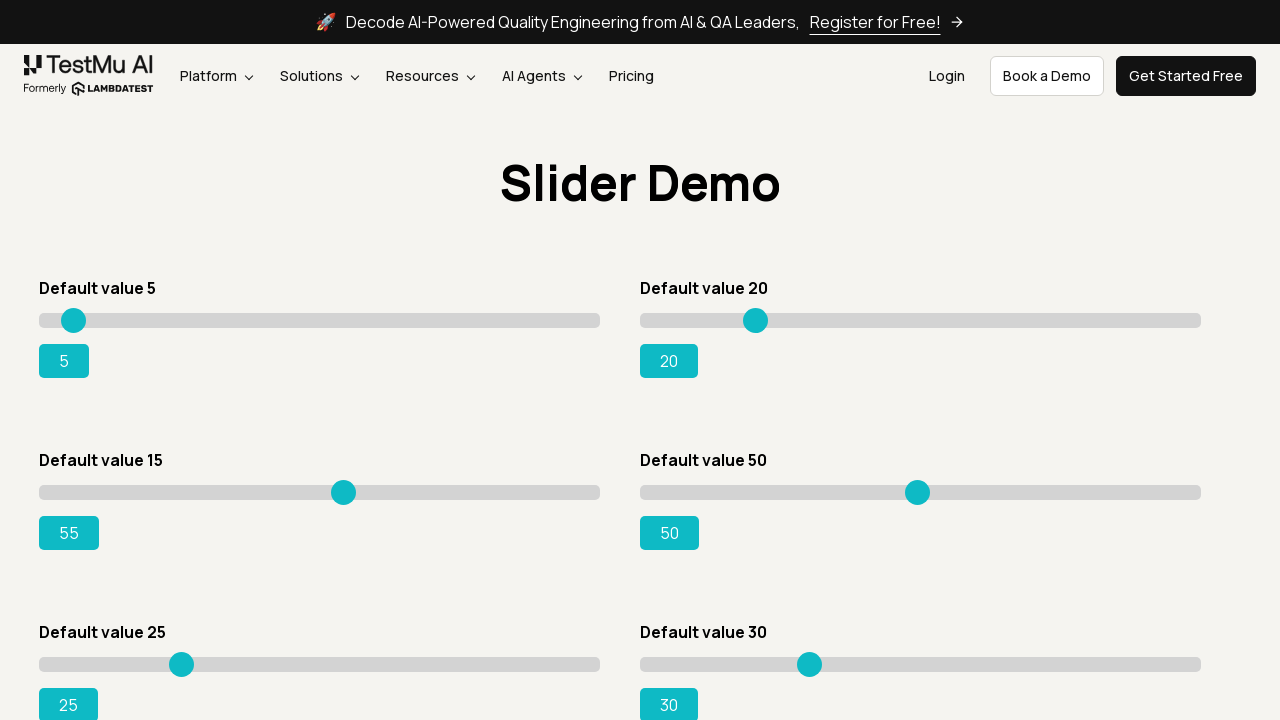

Moved mouse to slider position (x: 344.5, y: 492.5) at (344, 492)
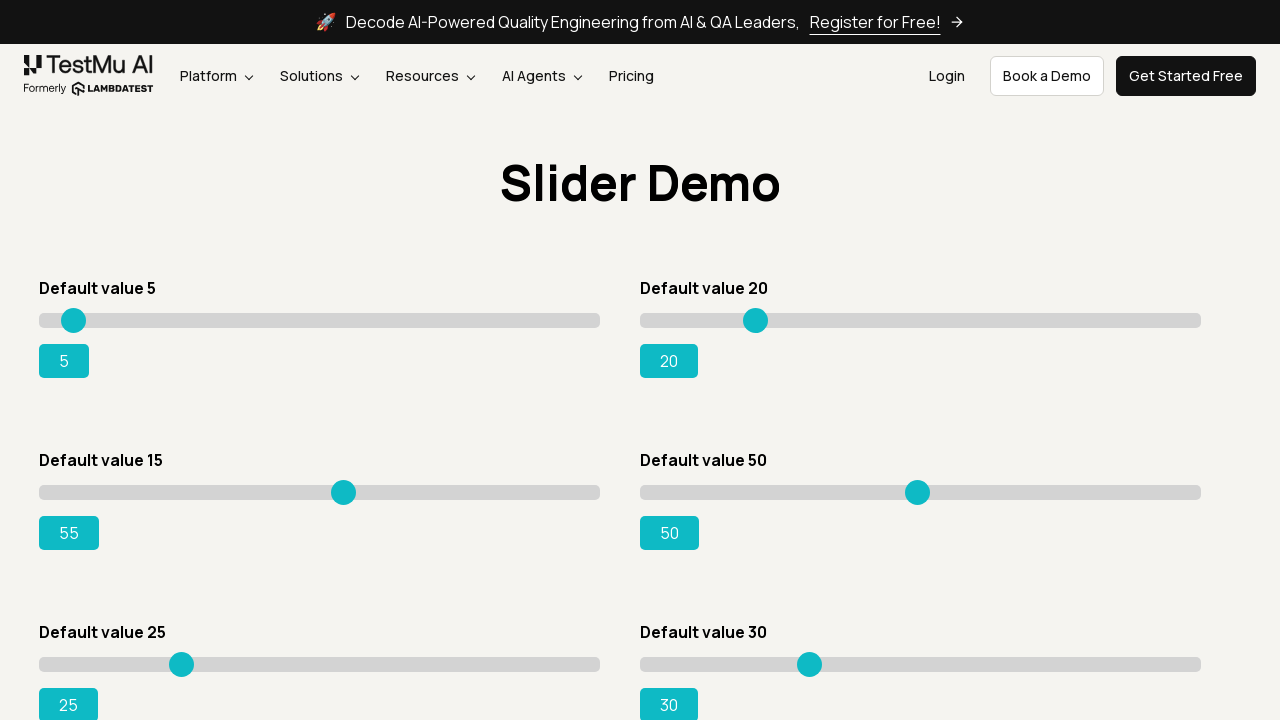

Mouse button pressed down on slider at (344, 492)
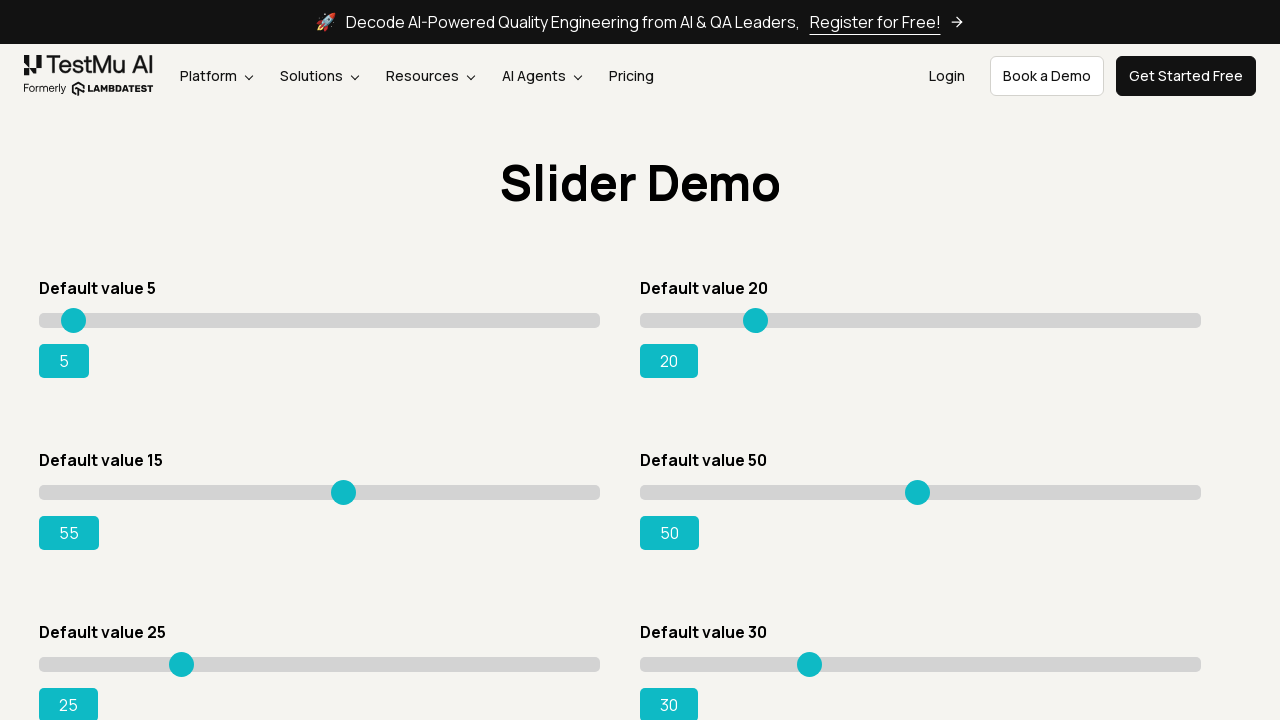

Dragged slider to new position (x: 349.5, y: 492.5) at (350, 492)
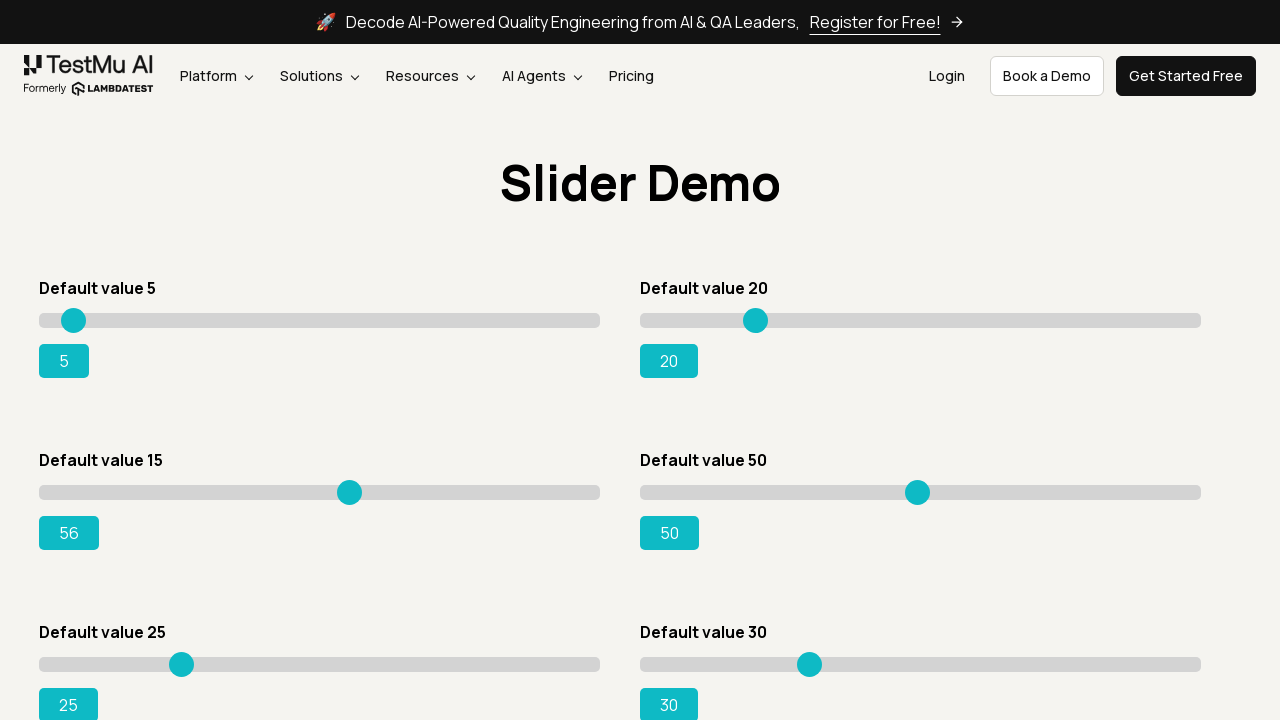

Mouse button released at (350, 492)
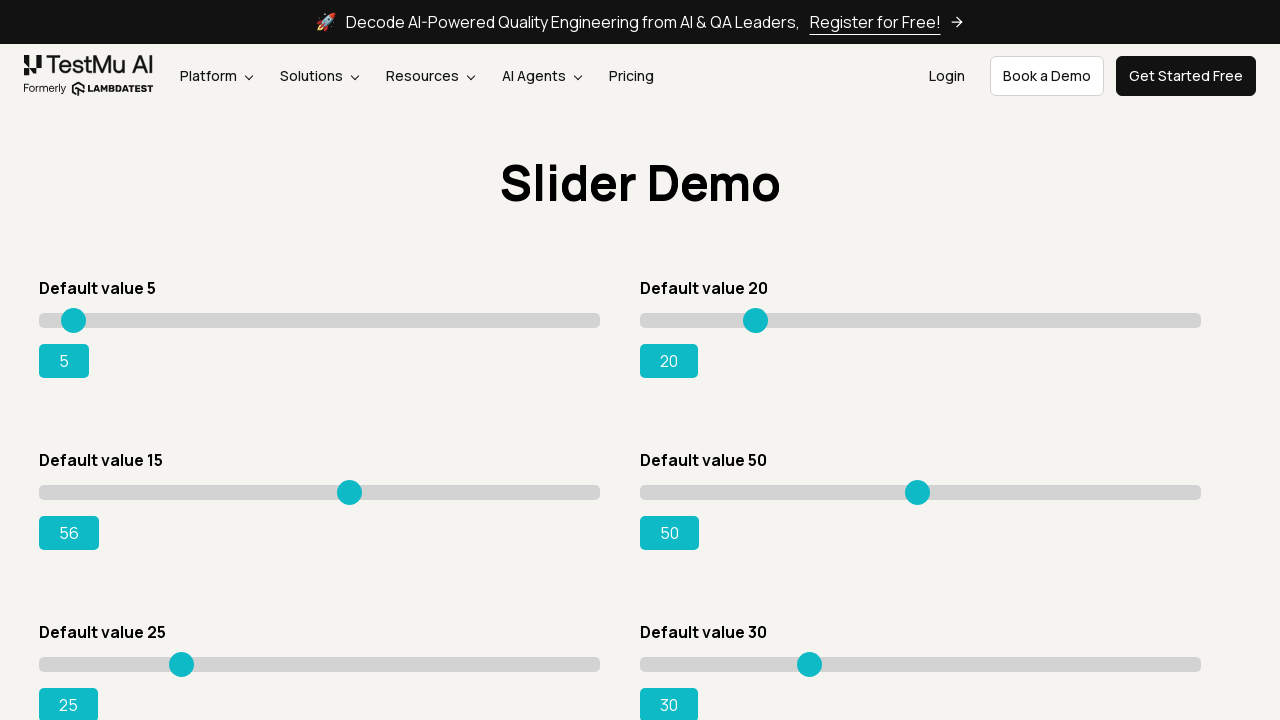

Slider value updated to 56
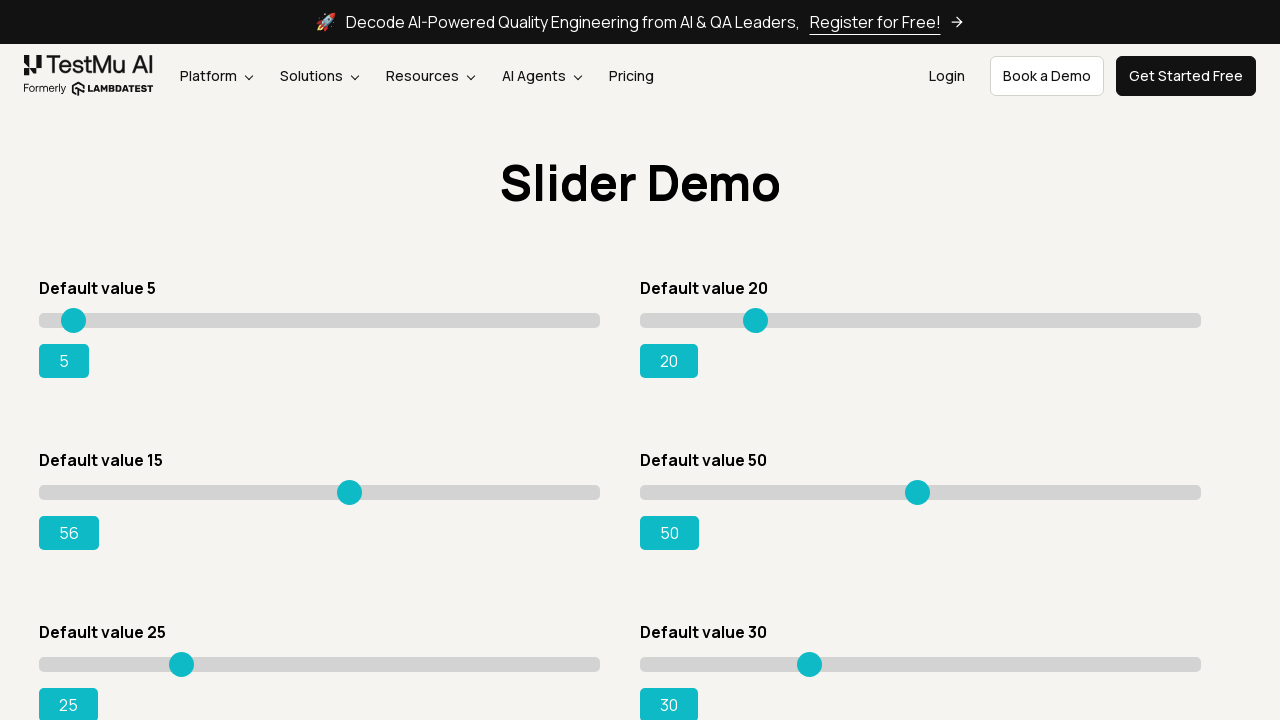

Moved mouse to slider position (x: 349.5, y: 492.5) at (350, 492)
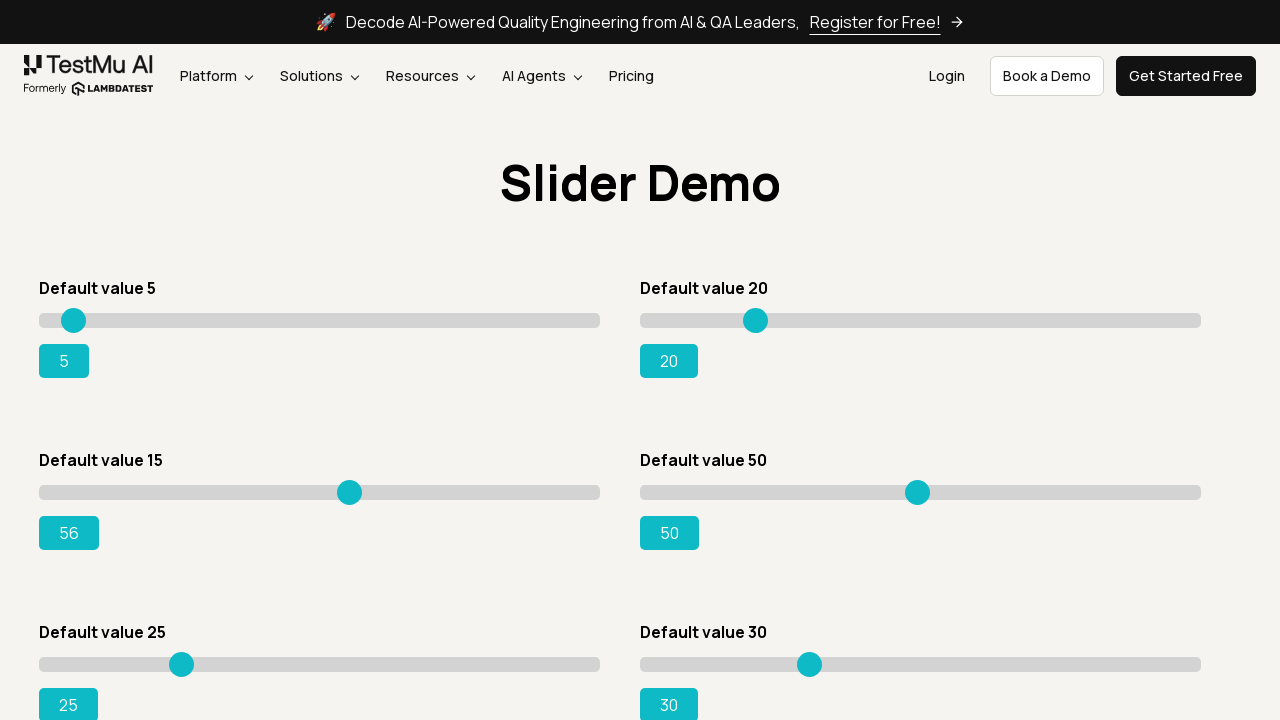

Mouse button pressed down on slider at (350, 492)
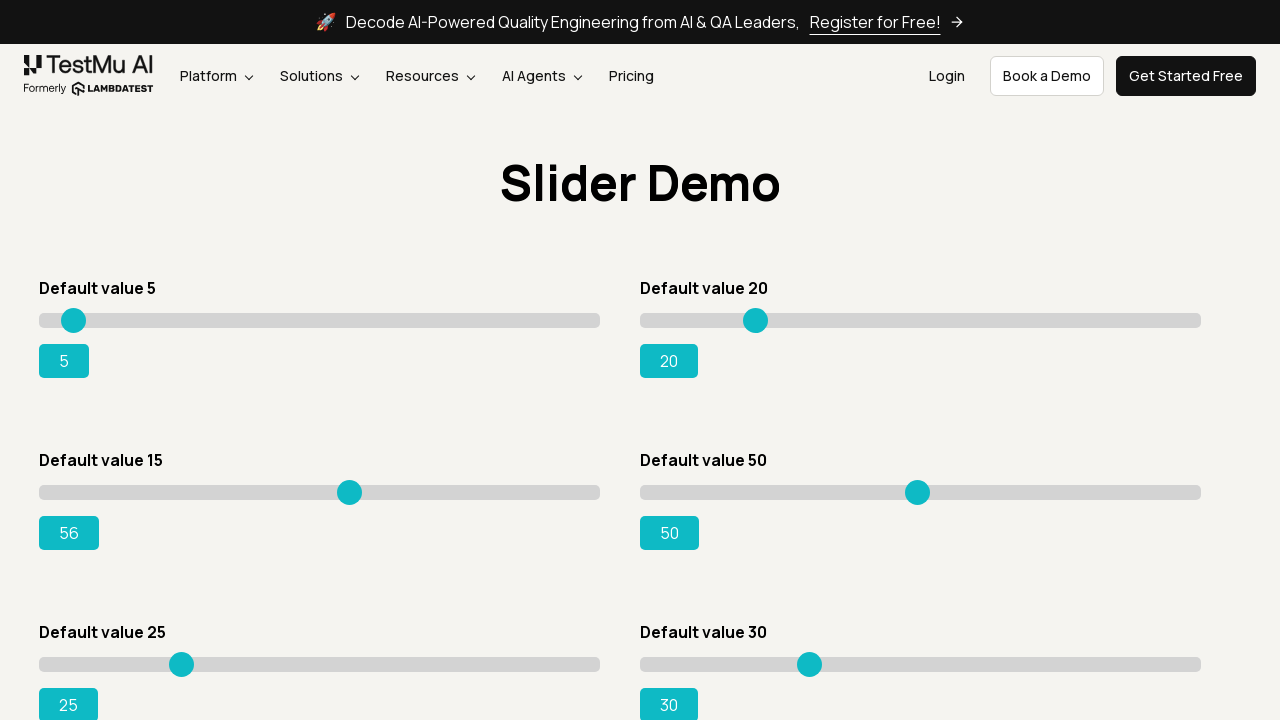

Dragged slider to new position (x: 354.5, y: 492.5) at (354, 492)
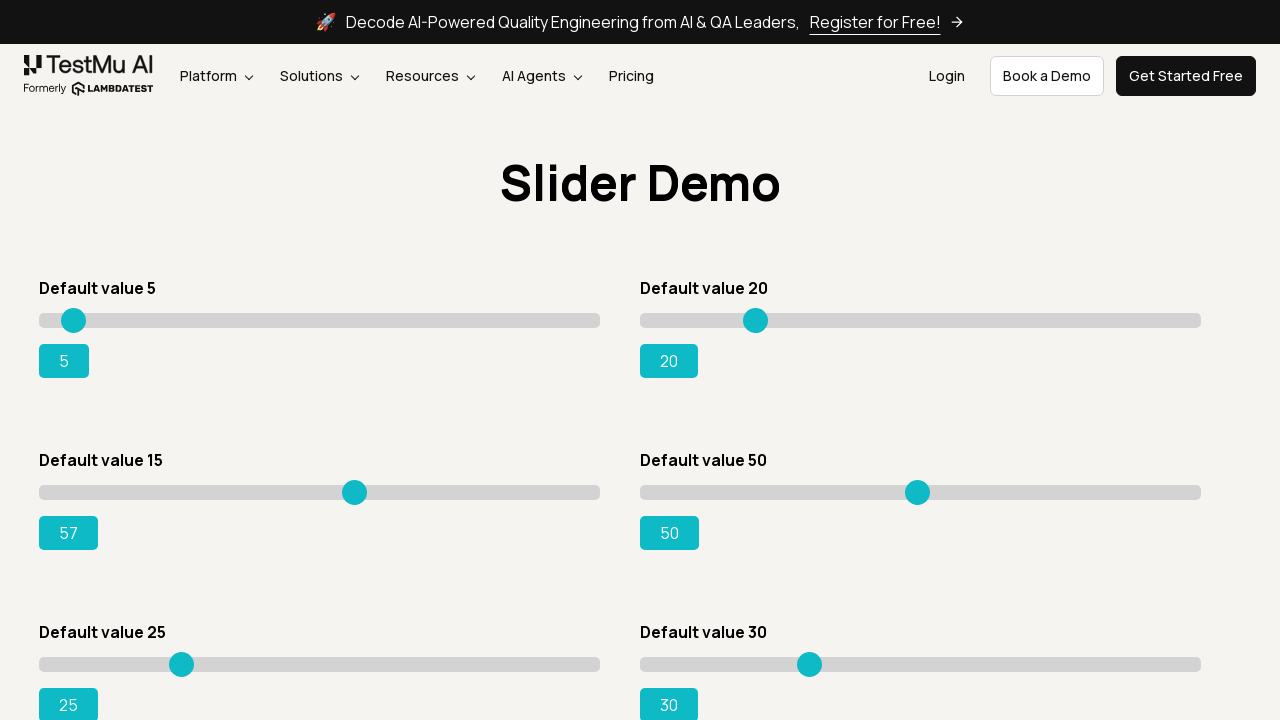

Mouse button released at (354, 492)
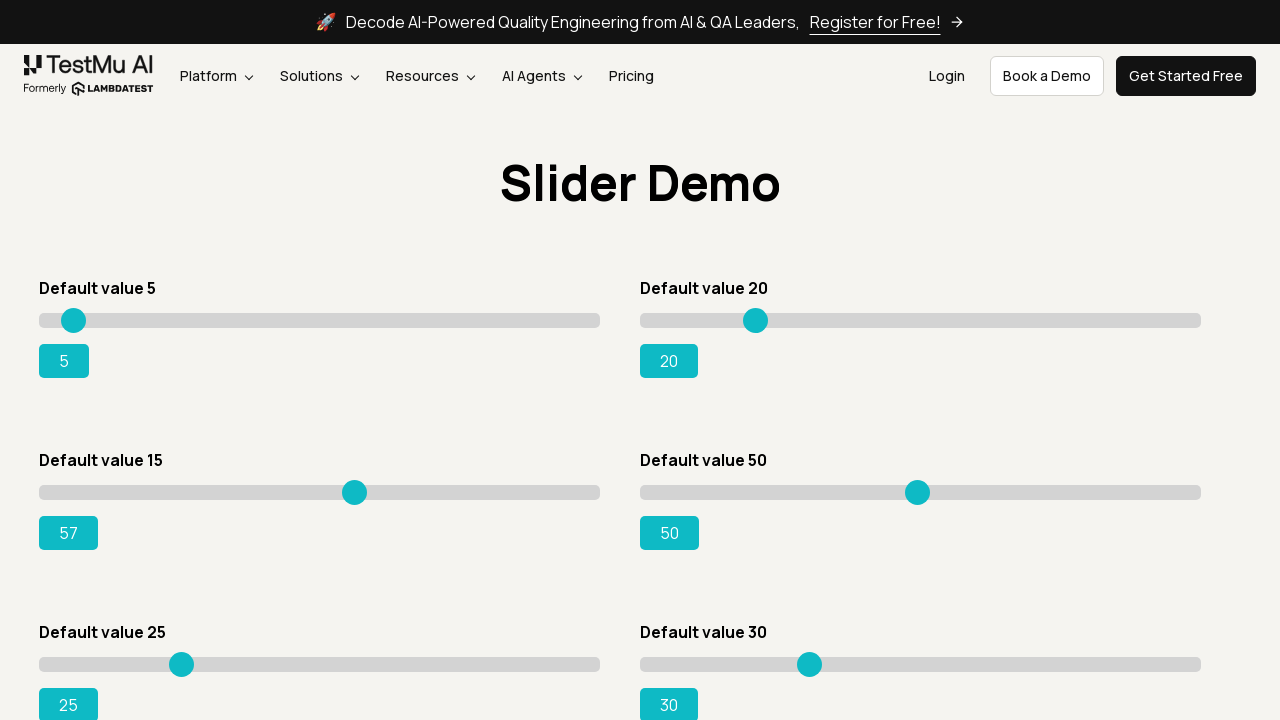

Slider value updated to 57
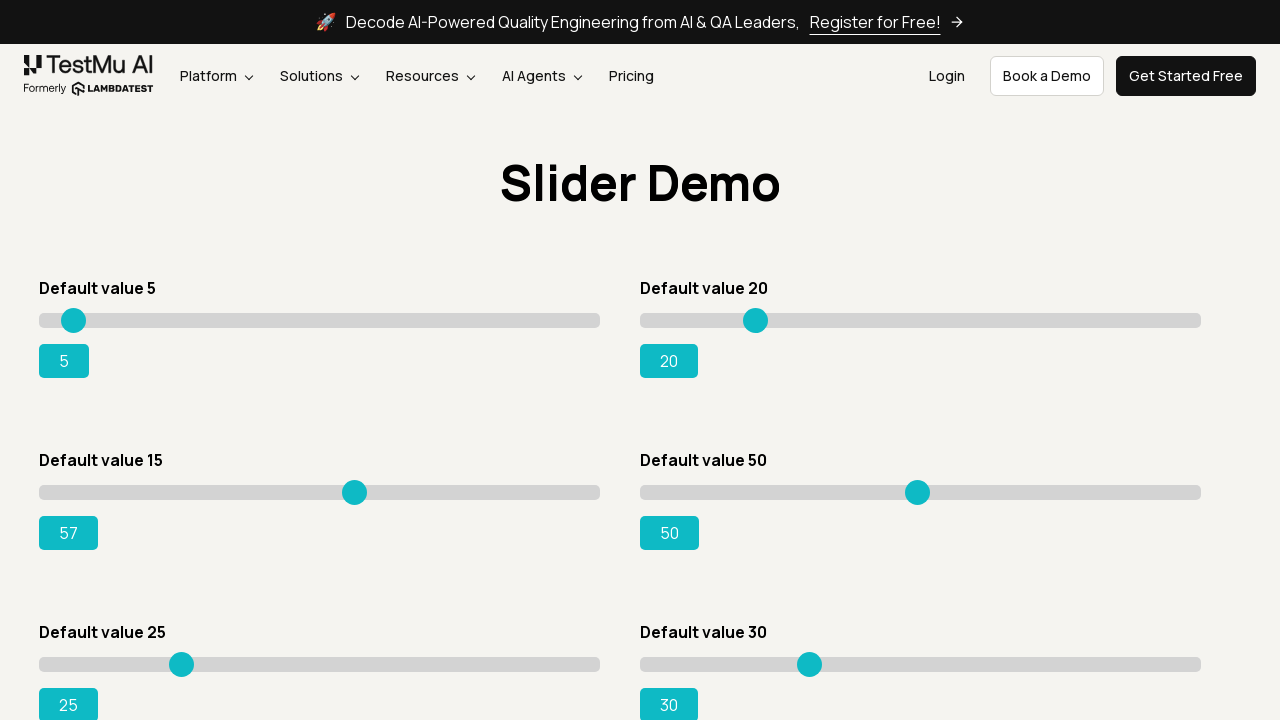

Moved mouse to slider position (x: 354.5, y: 492.5) at (354, 492)
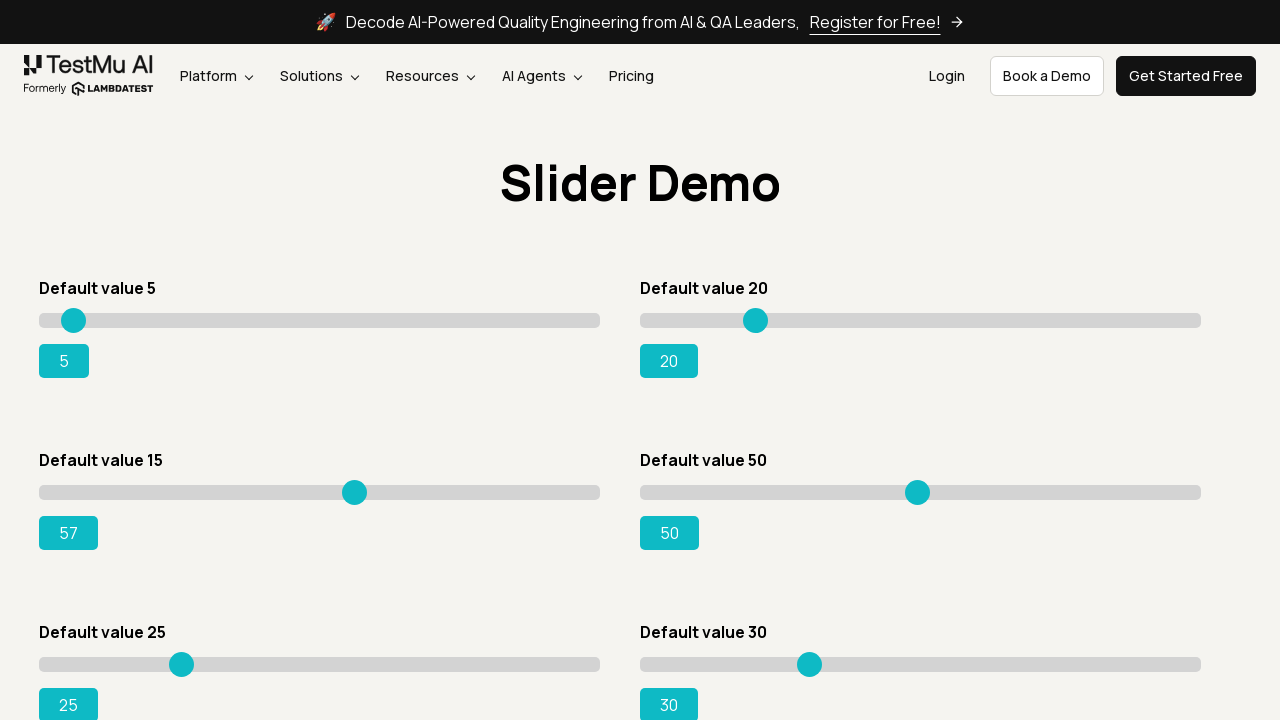

Mouse button pressed down on slider at (354, 492)
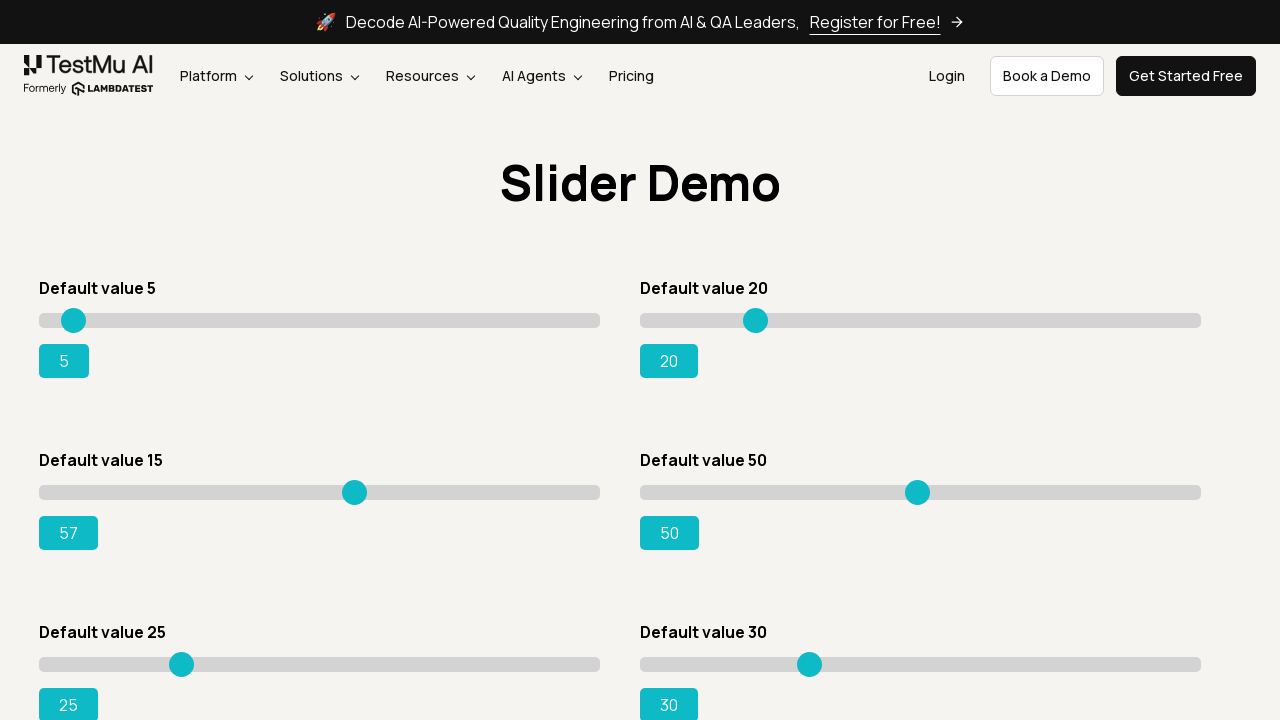

Dragged slider to new position (x: 359.5, y: 492.5) at (360, 492)
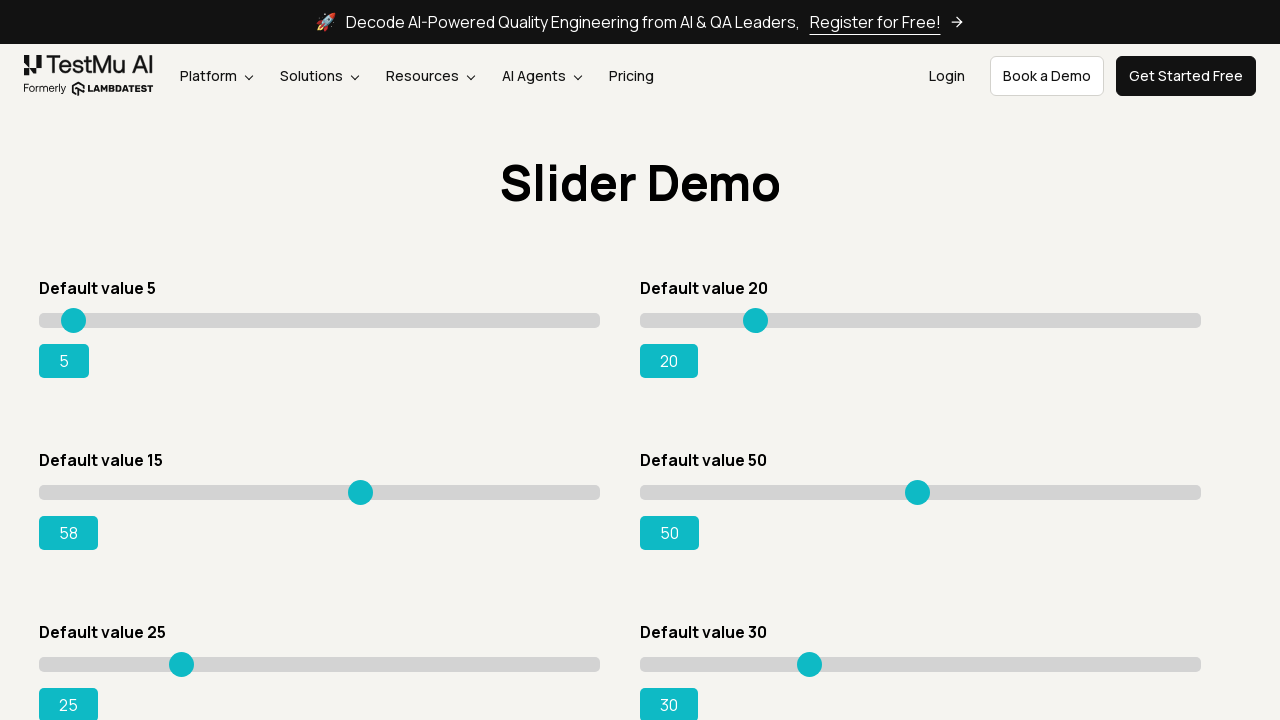

Mouse button released at (360, 492)
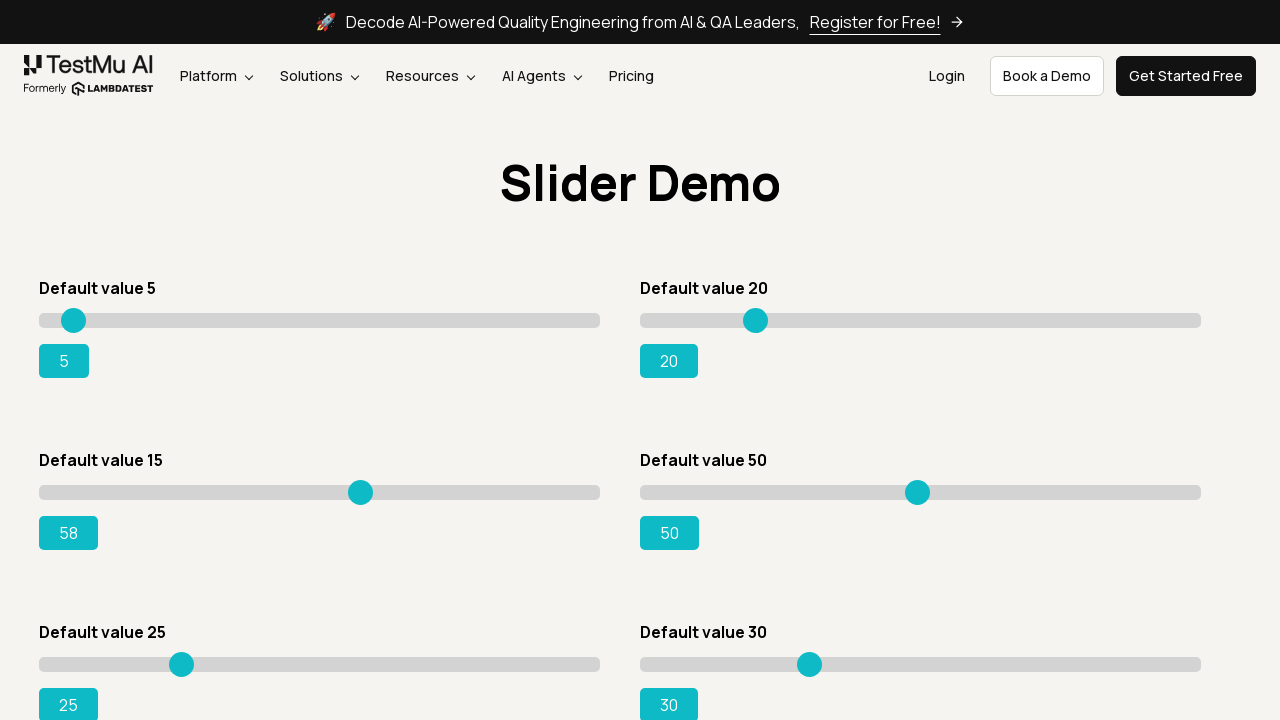

Slider value updated to 58
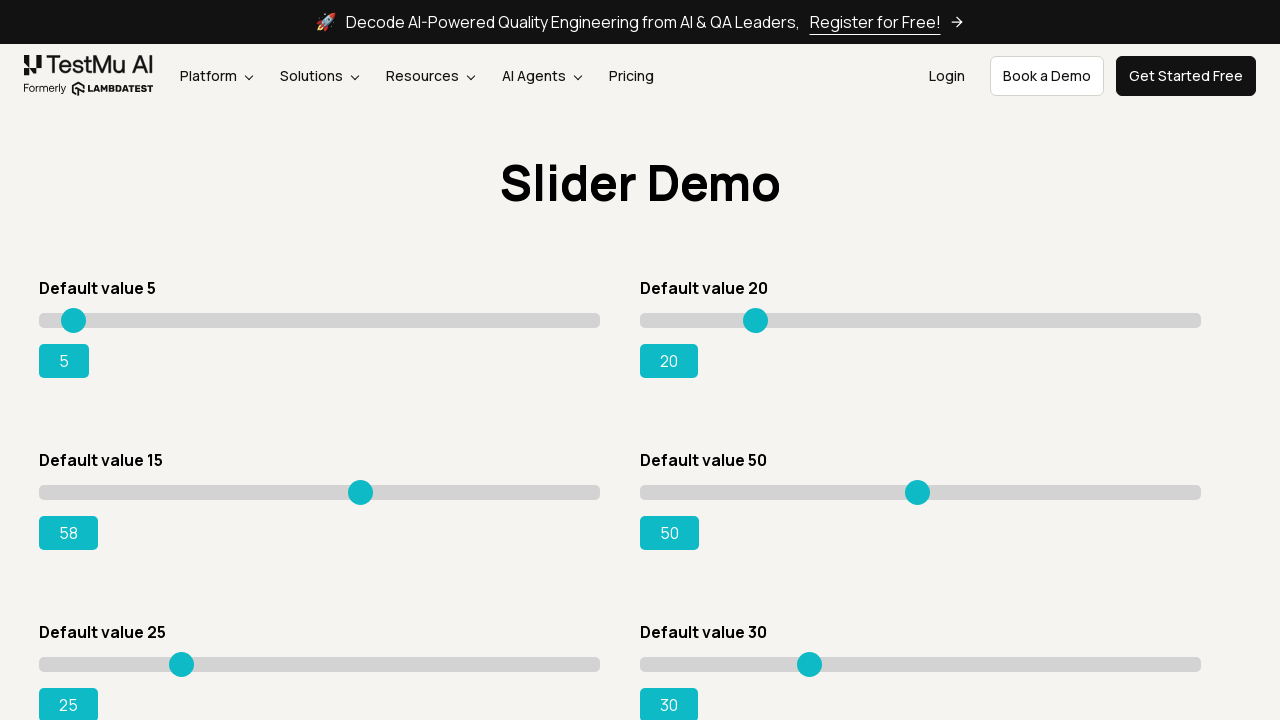

Moved mouse to slider position (x: 359.5, y: 492.5) at (360, 492)
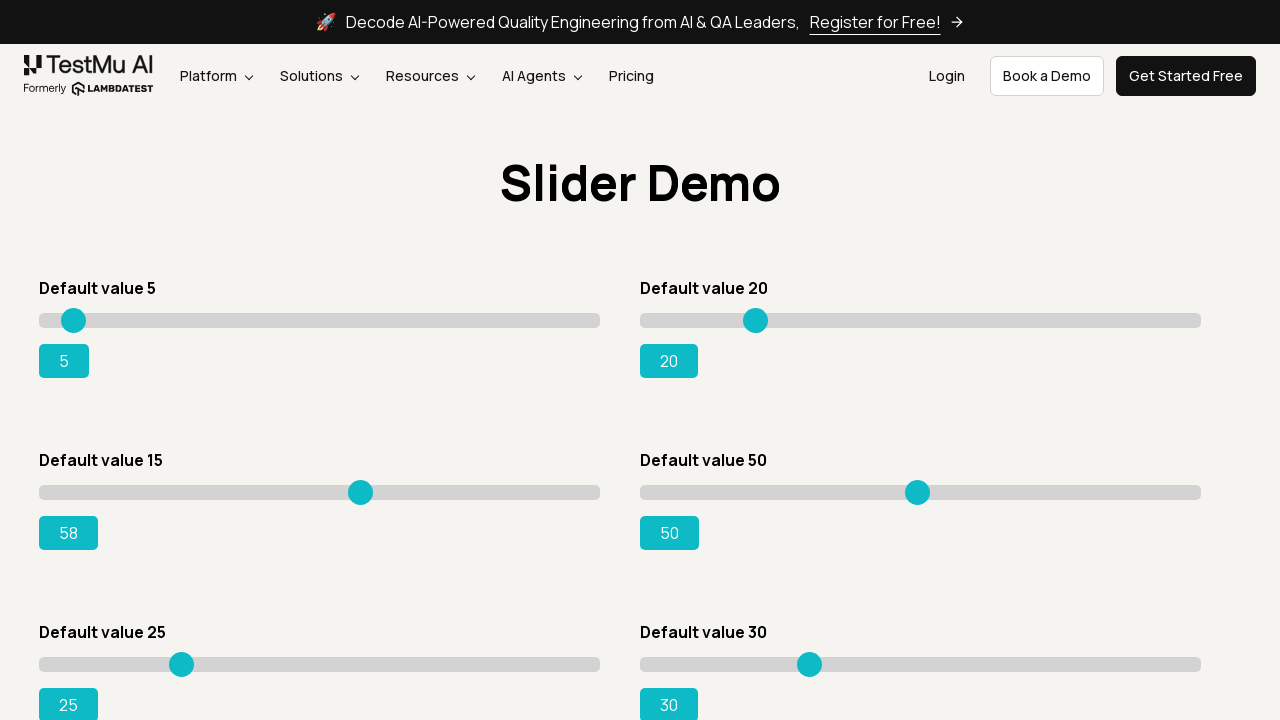

Mouse button pressed down on slider at (360, 492)
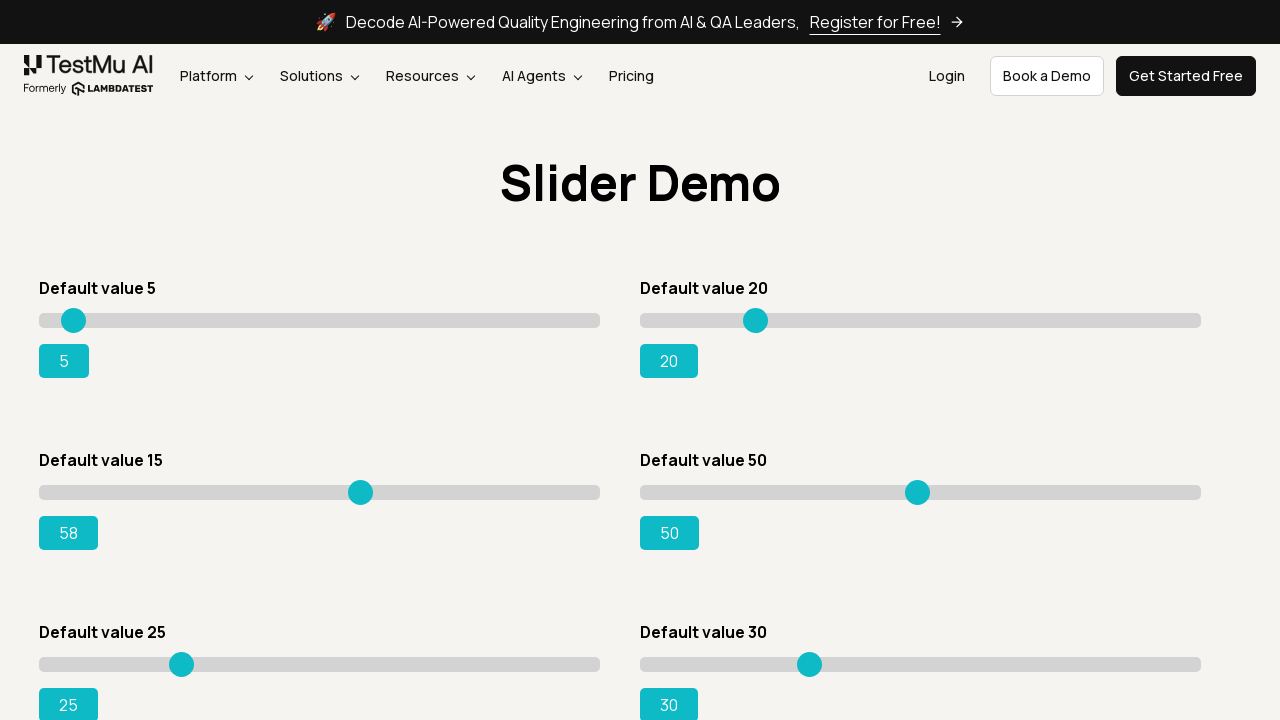

Dragged slider to new position (x: 364.5, y: 492.5) at (364, 492)
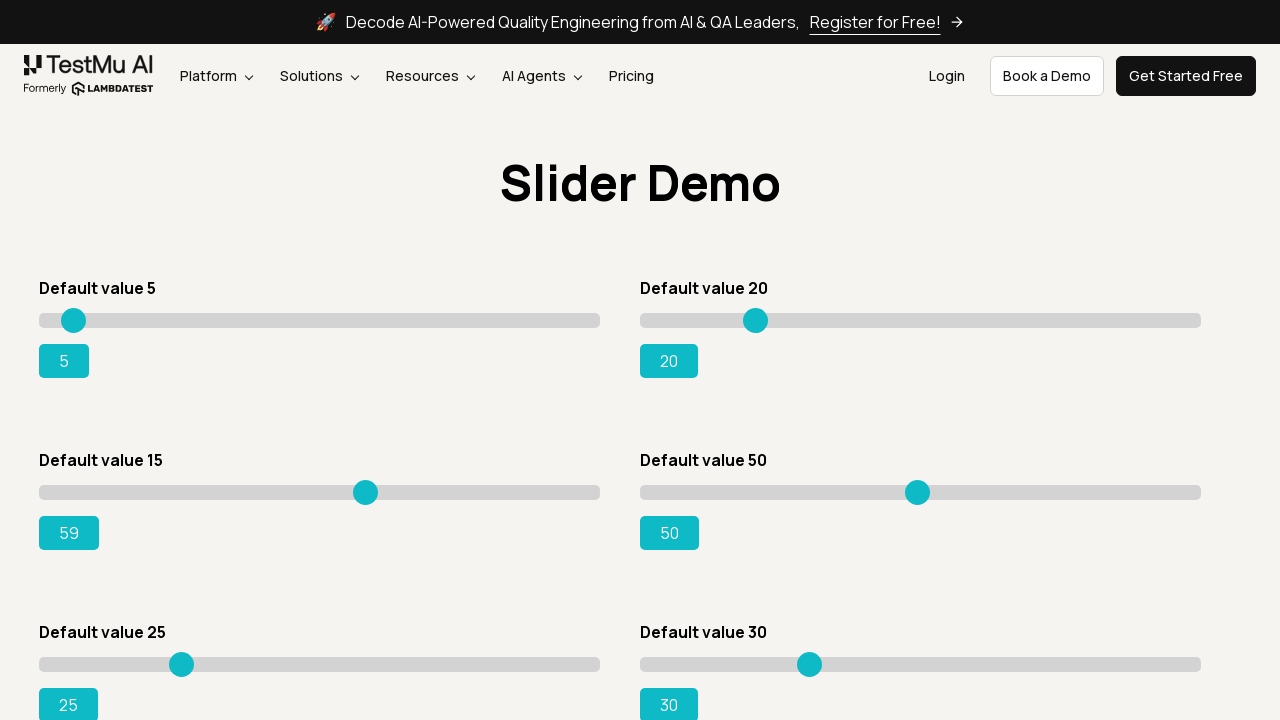

Mouse button released at (364, 492)
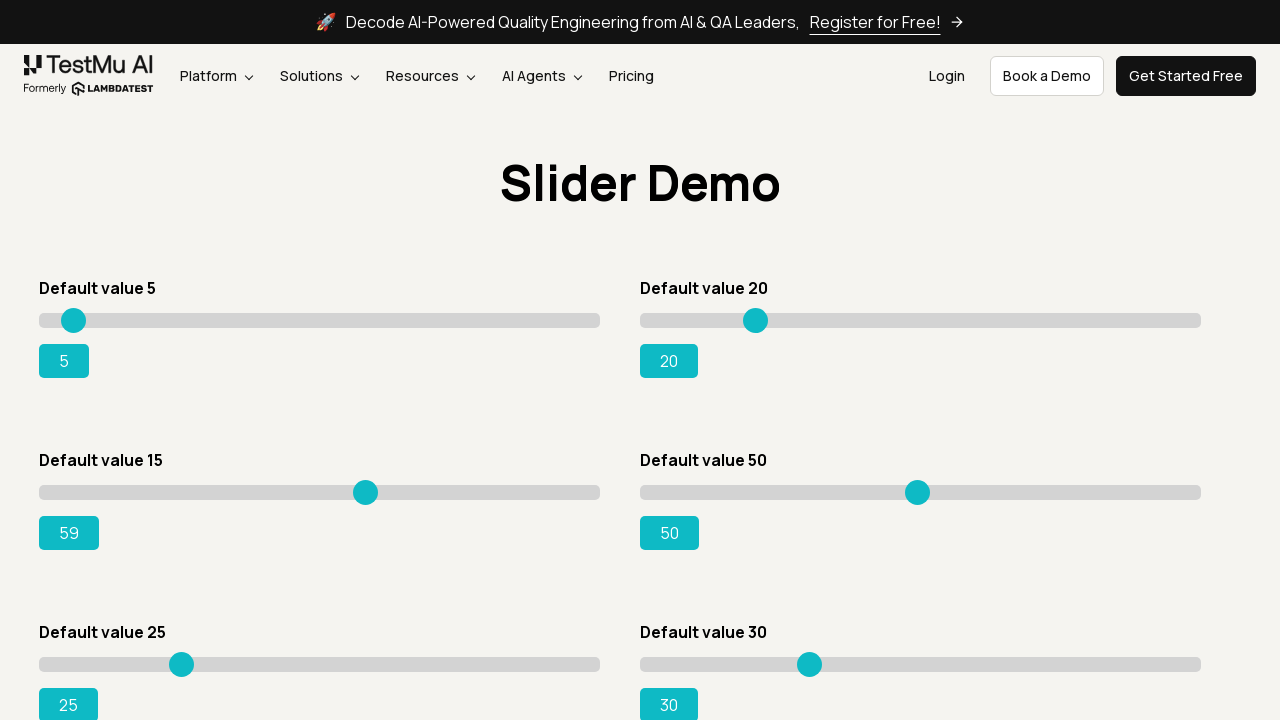

Slider value updated to 59
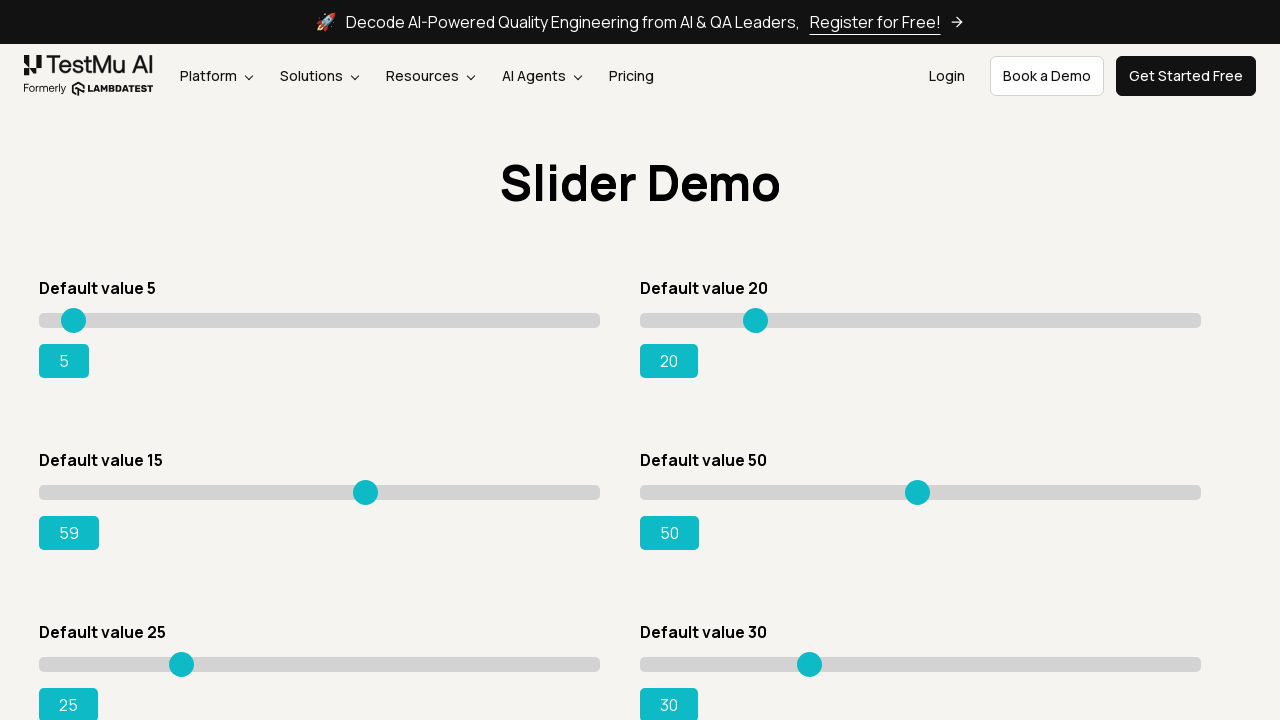

Moved mouse to slider position (x: 364.5, y: 492.5) at (364, 492)
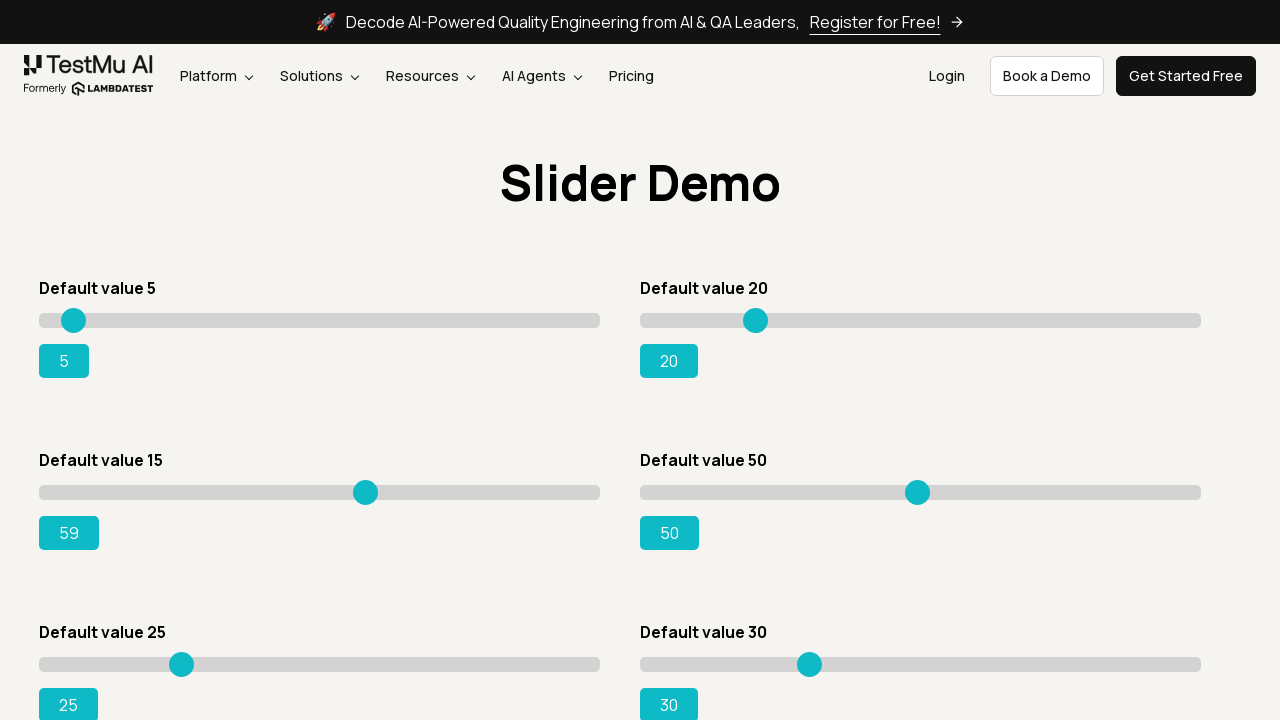

Mouse button pressed down on slider at (364, 492)
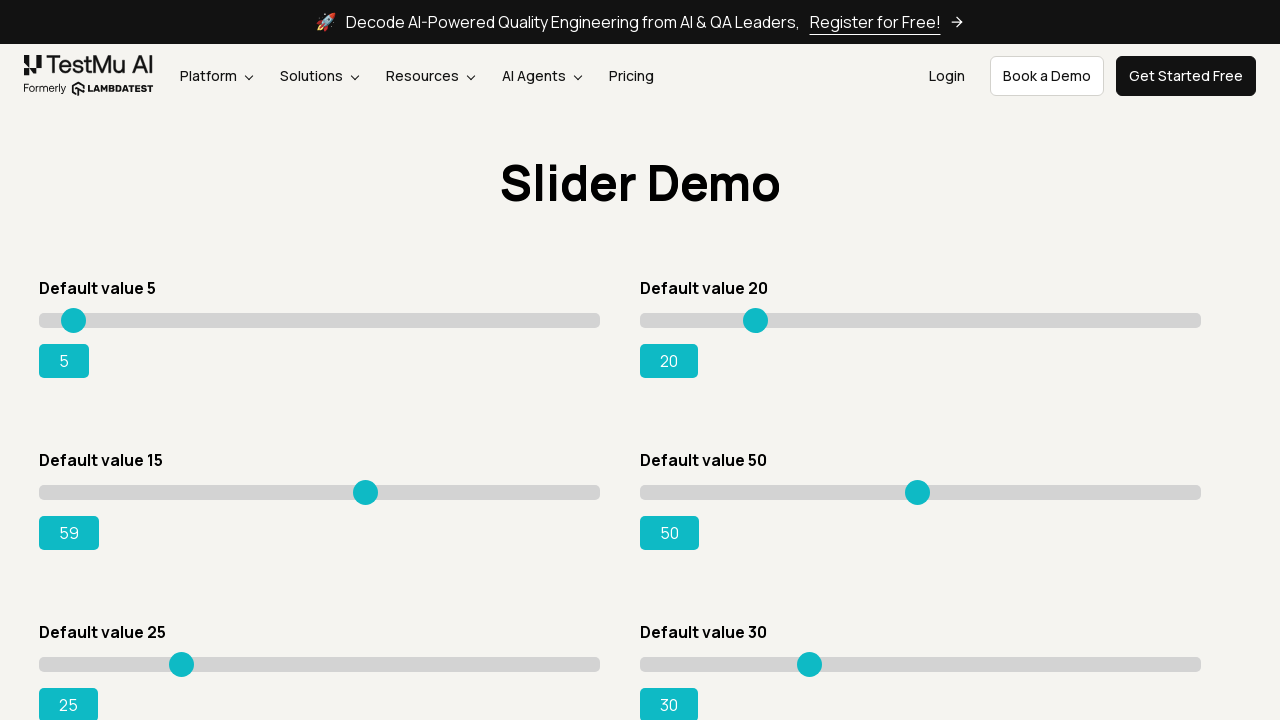

Dragged slider to new position (x: 369.5, y: 492.5) at (370, 492)
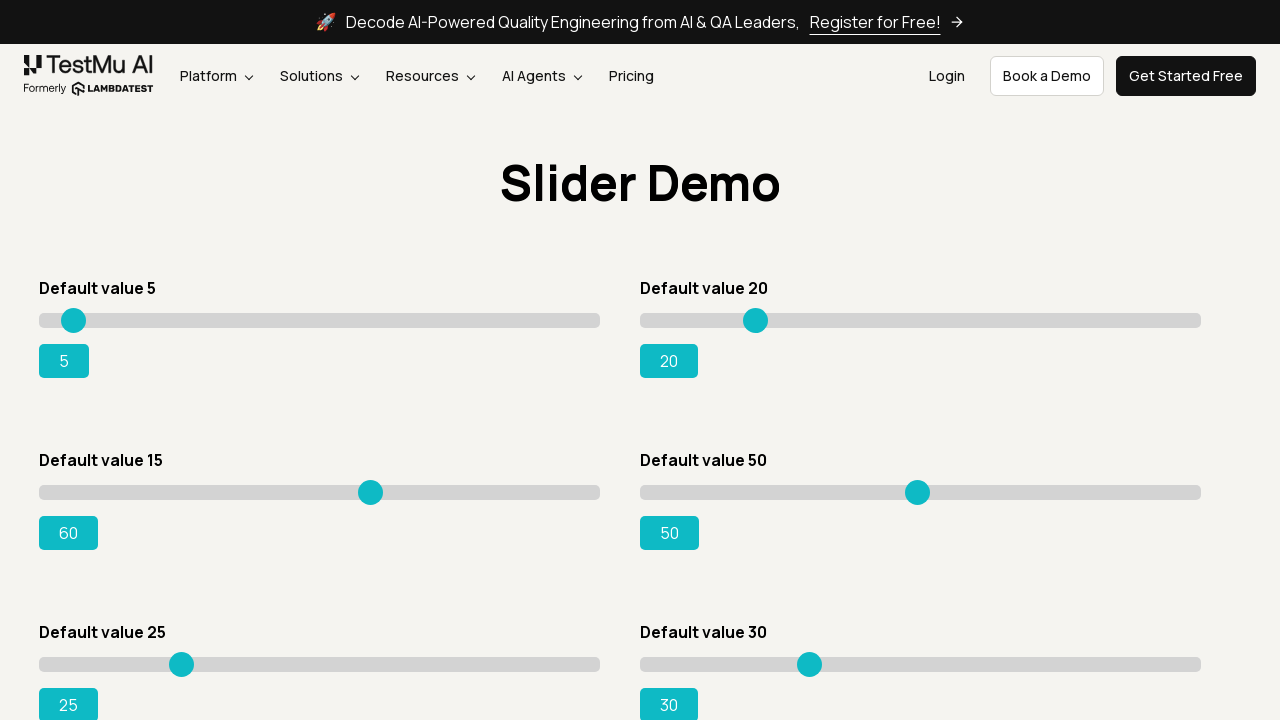

Mouse button released at (370, 492)
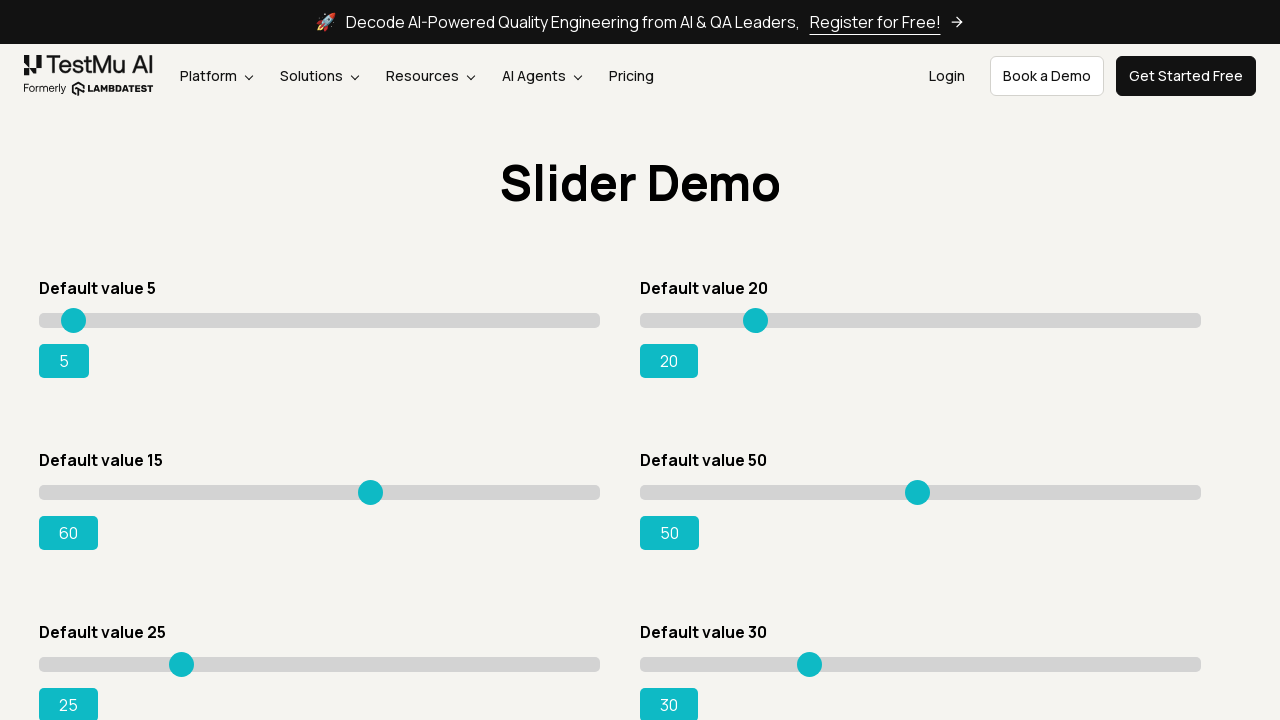

Slider value updated to 60
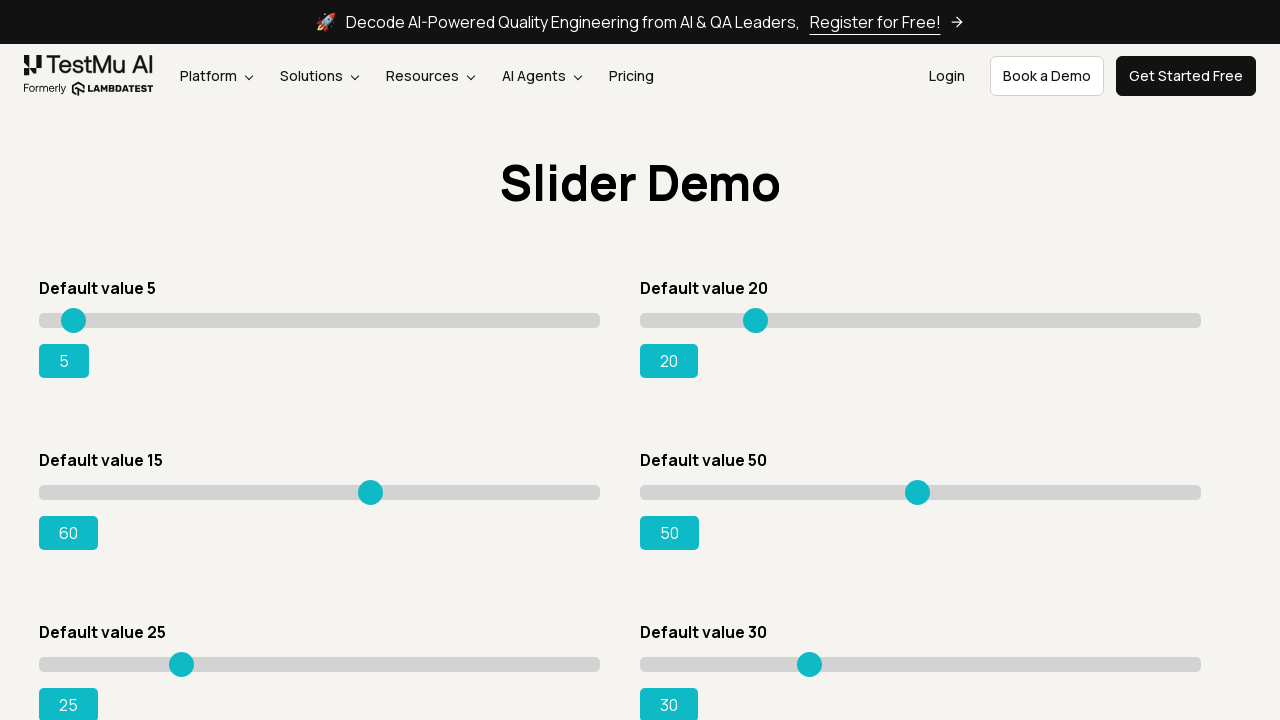

Moved mouse to slider position (x: 369.5, y: 492.5) at (370, 492)
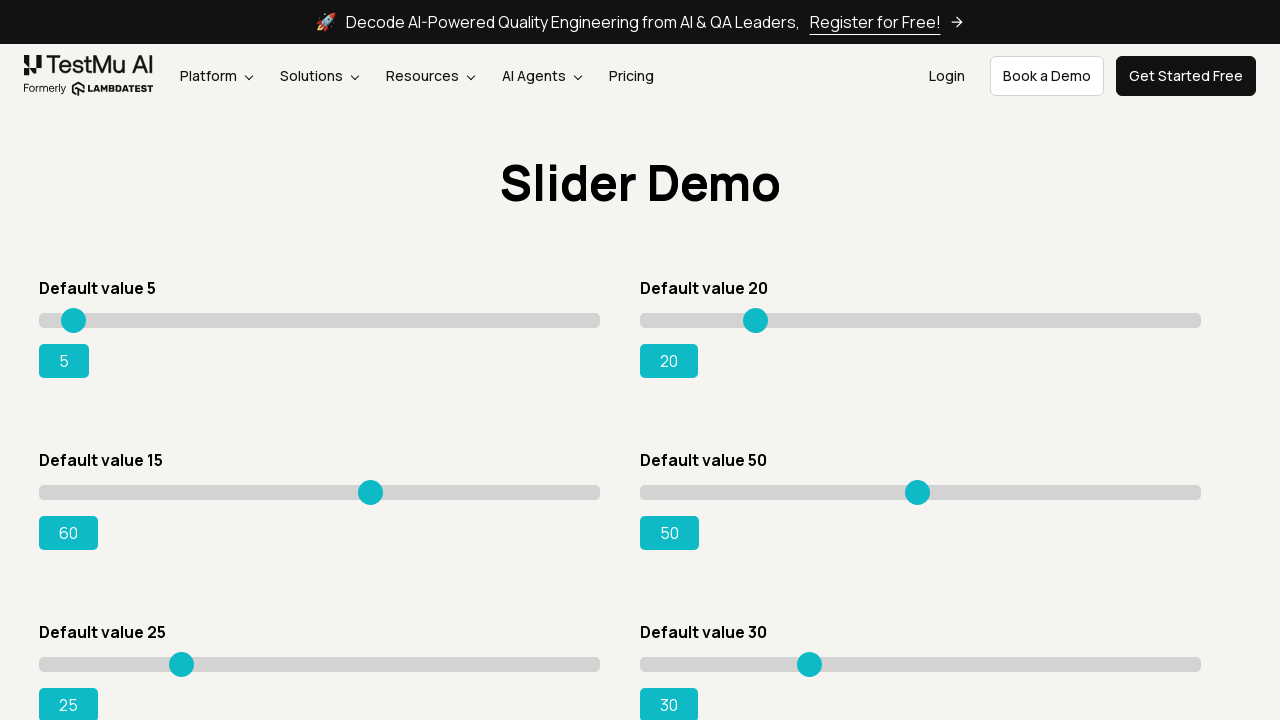

Mouse button pressed down on slider at (370, 492)
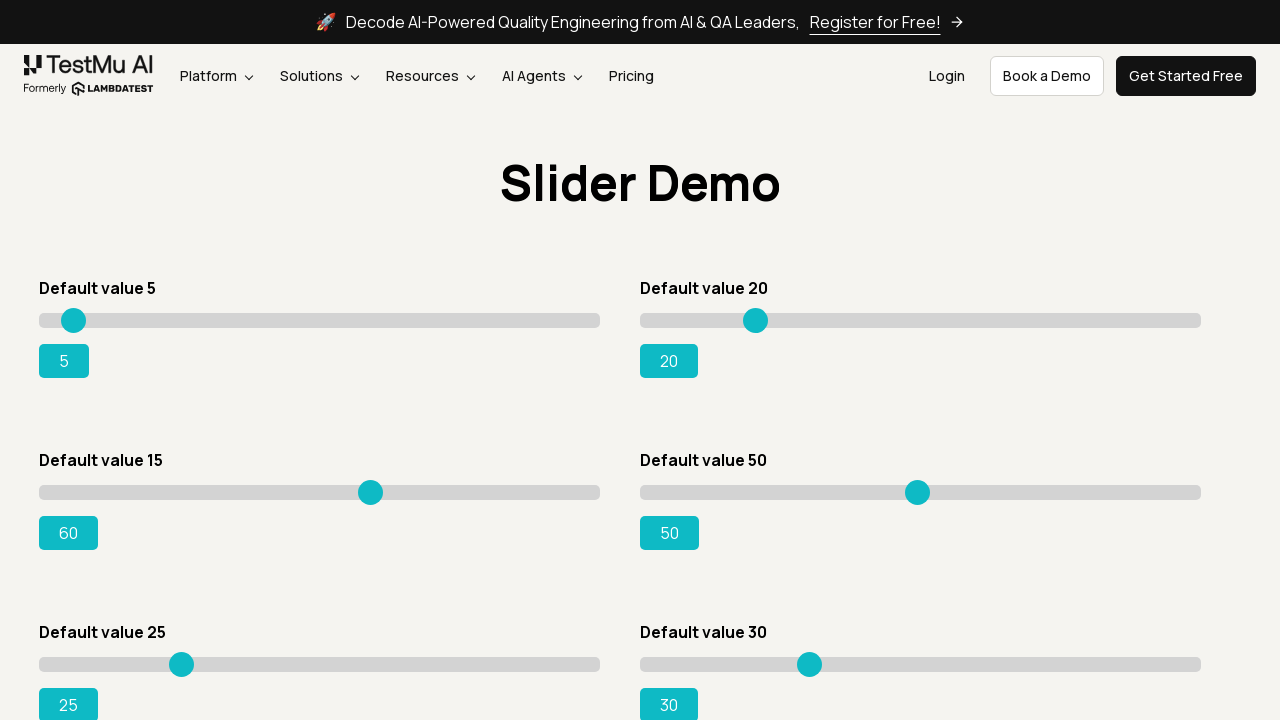

Dragged slider to new position (x: 374.5, y: 492.5) at (374, 492)
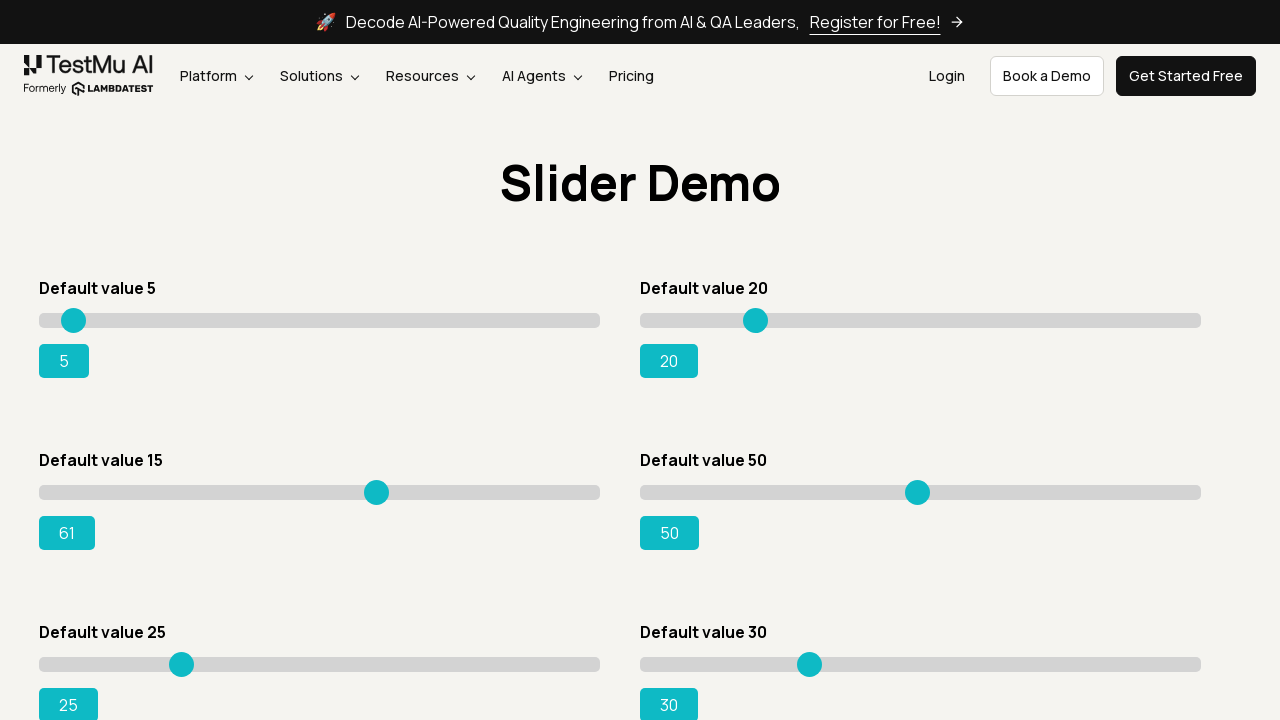

Mouse button released at (374, 492)
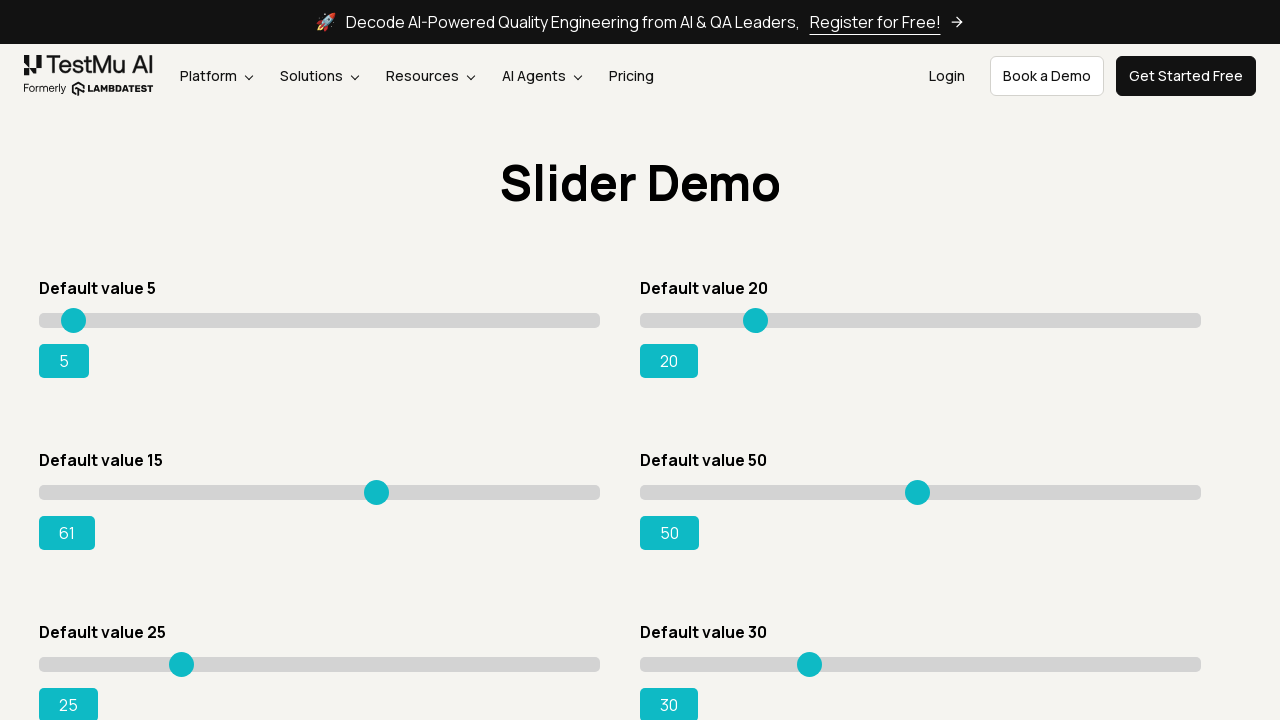

Slider value updated to 61
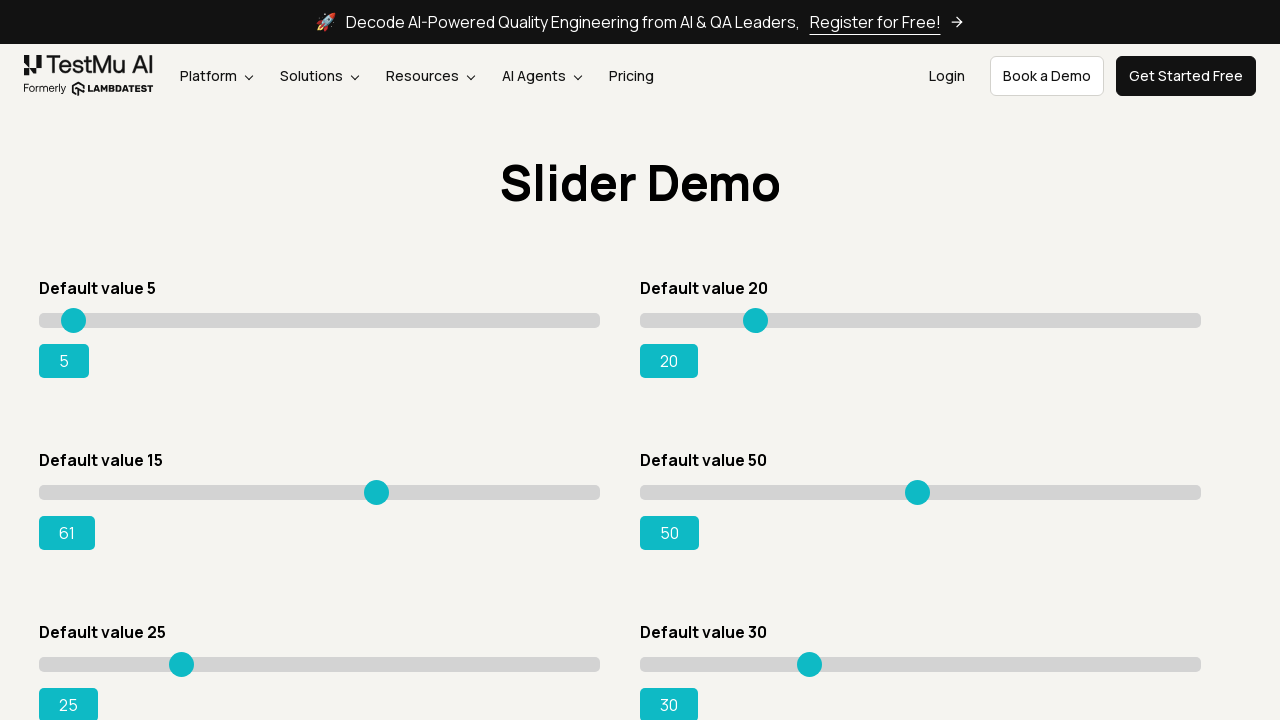

Moved mouse to slider position (x: 374.5, y: 492.5) at (374, 492)
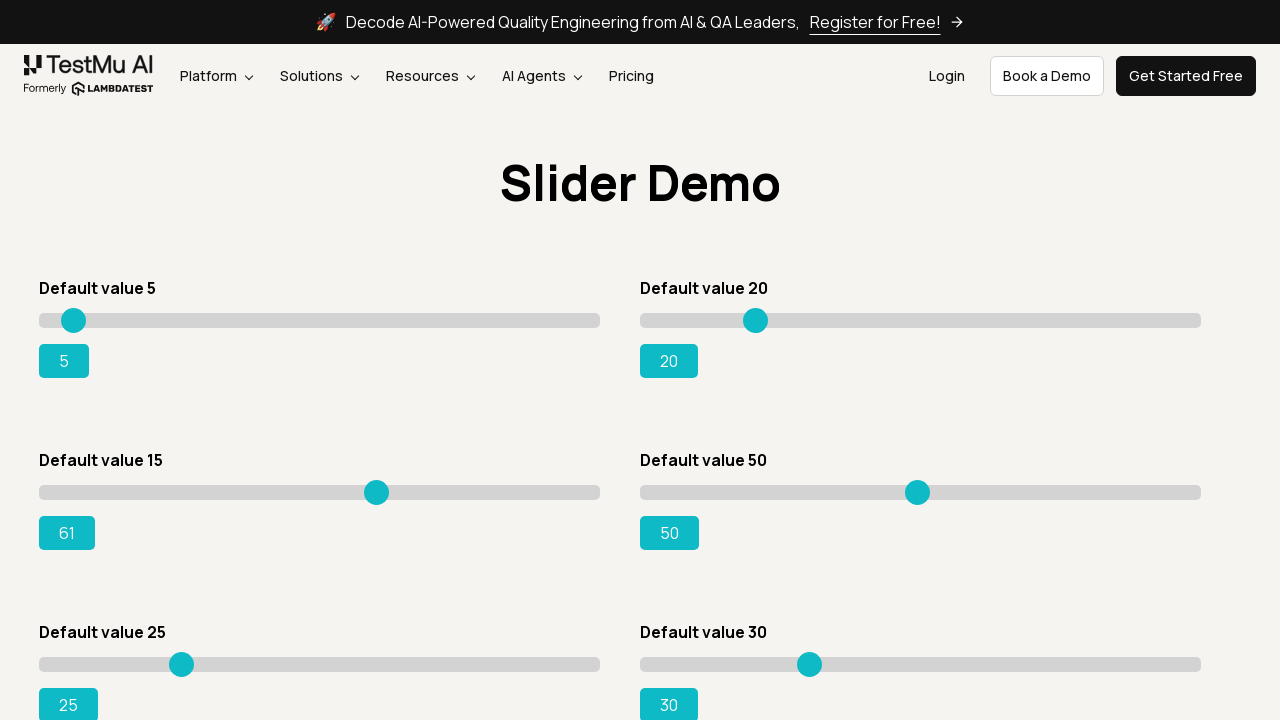

Mouse button pressed down on slider at (374, 492)
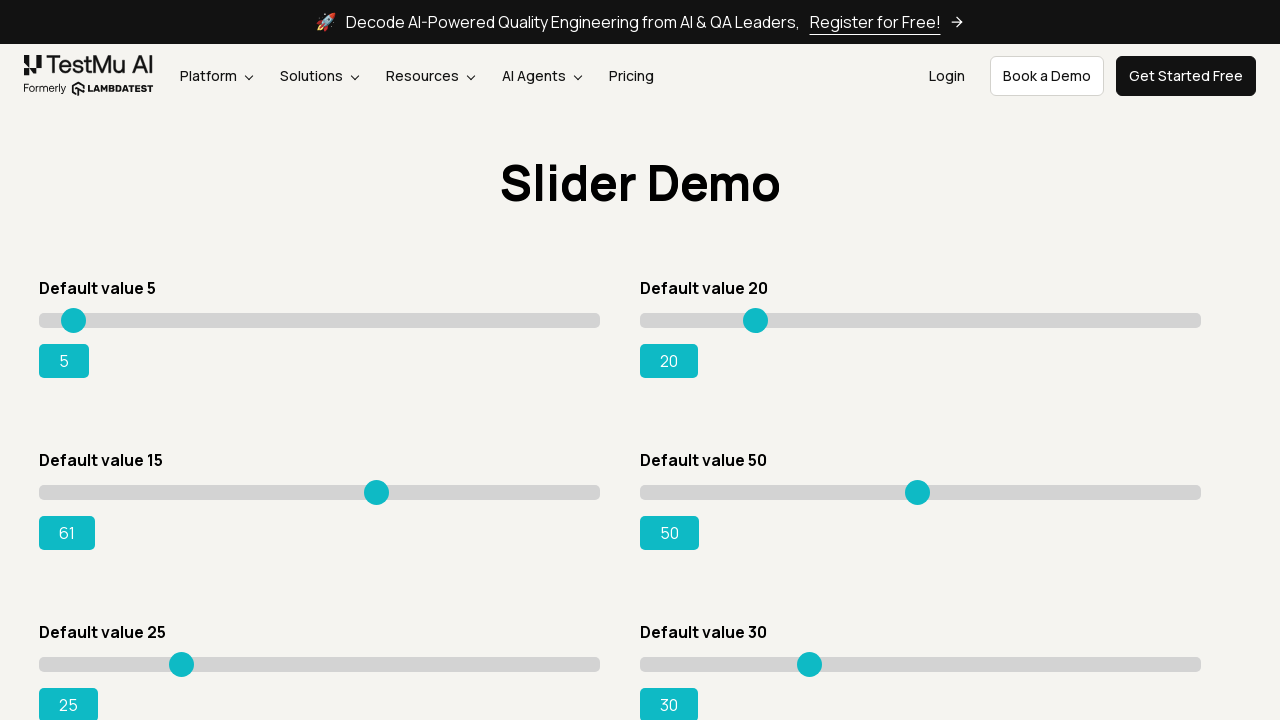

Dragged slider to new position (x: 379.5, y: 492.5) at (380, 492)
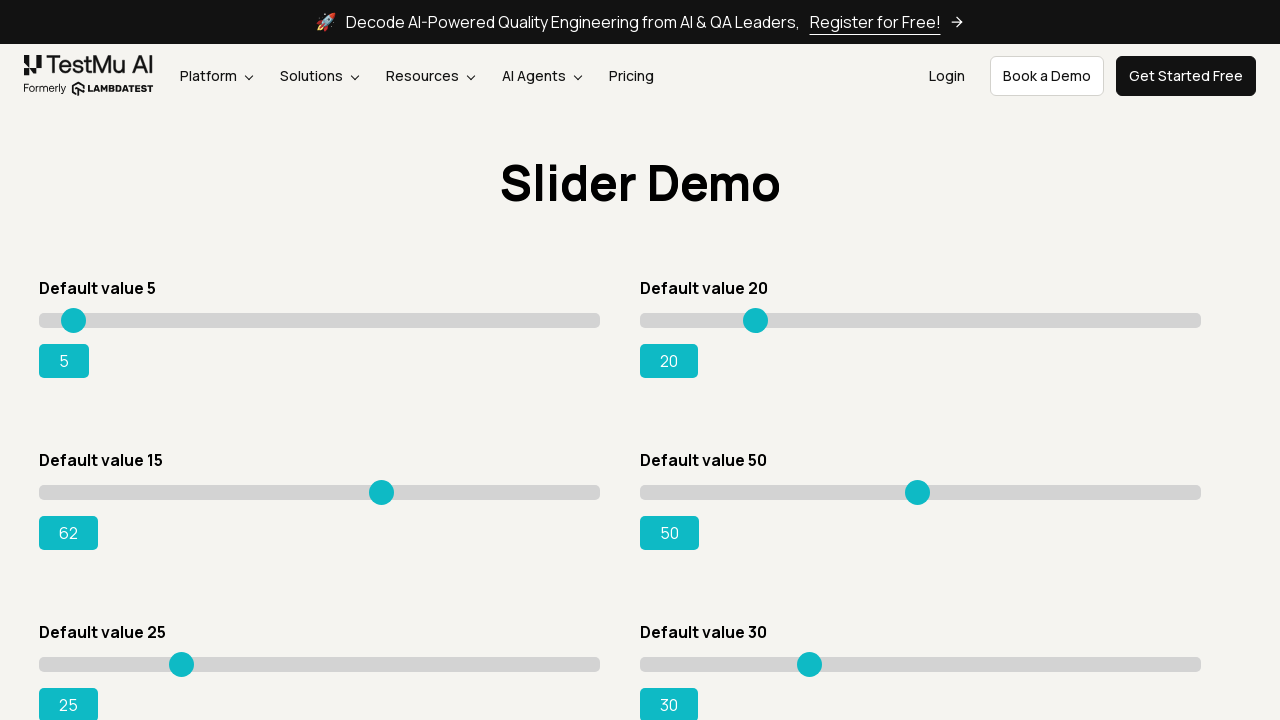

Mouse button released at (380, 492)
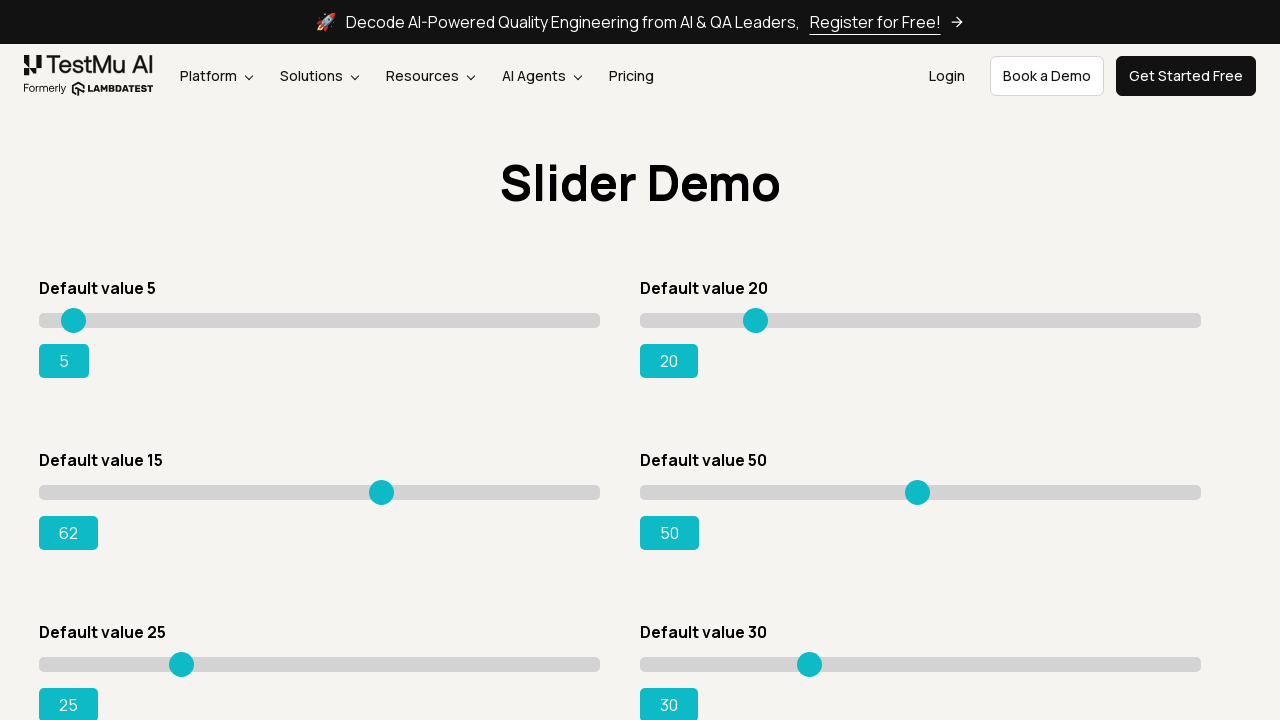

Slider value updated to 62
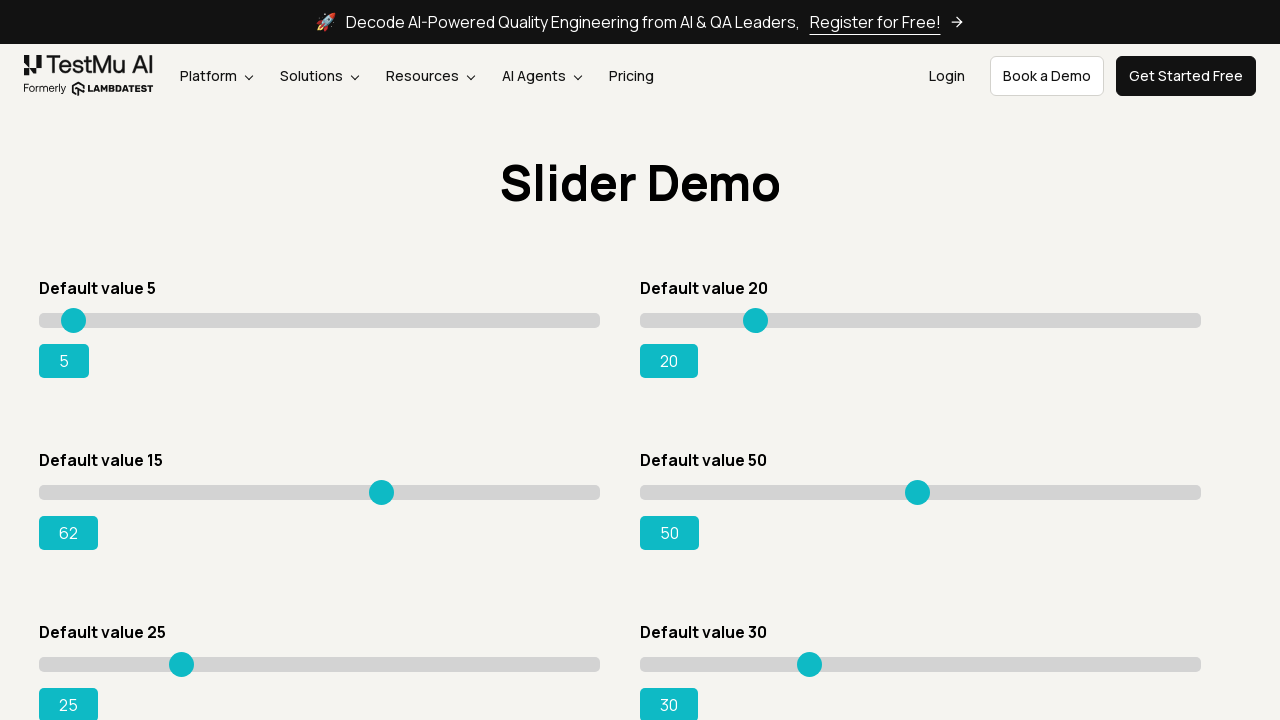

Moved mouse to slider position (x: 379.5, y: 492.5) at (380, 492)
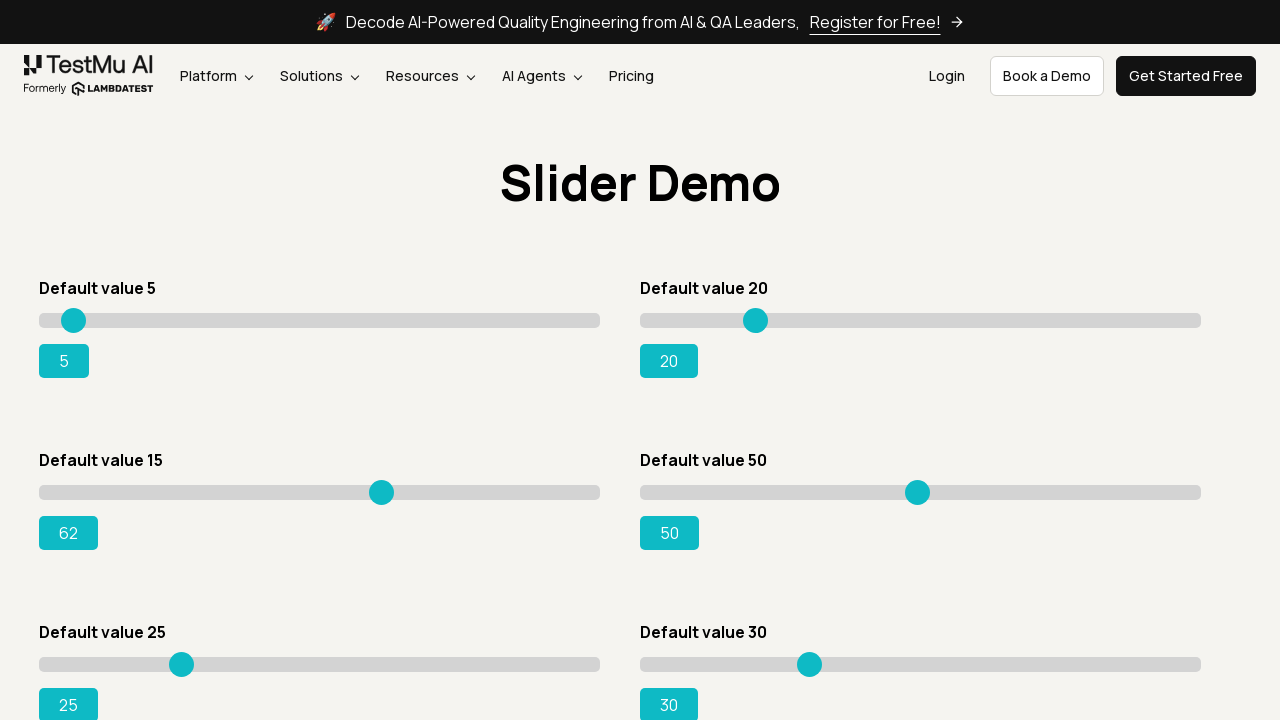

Mouse button pressed down on slider at (380, 492)
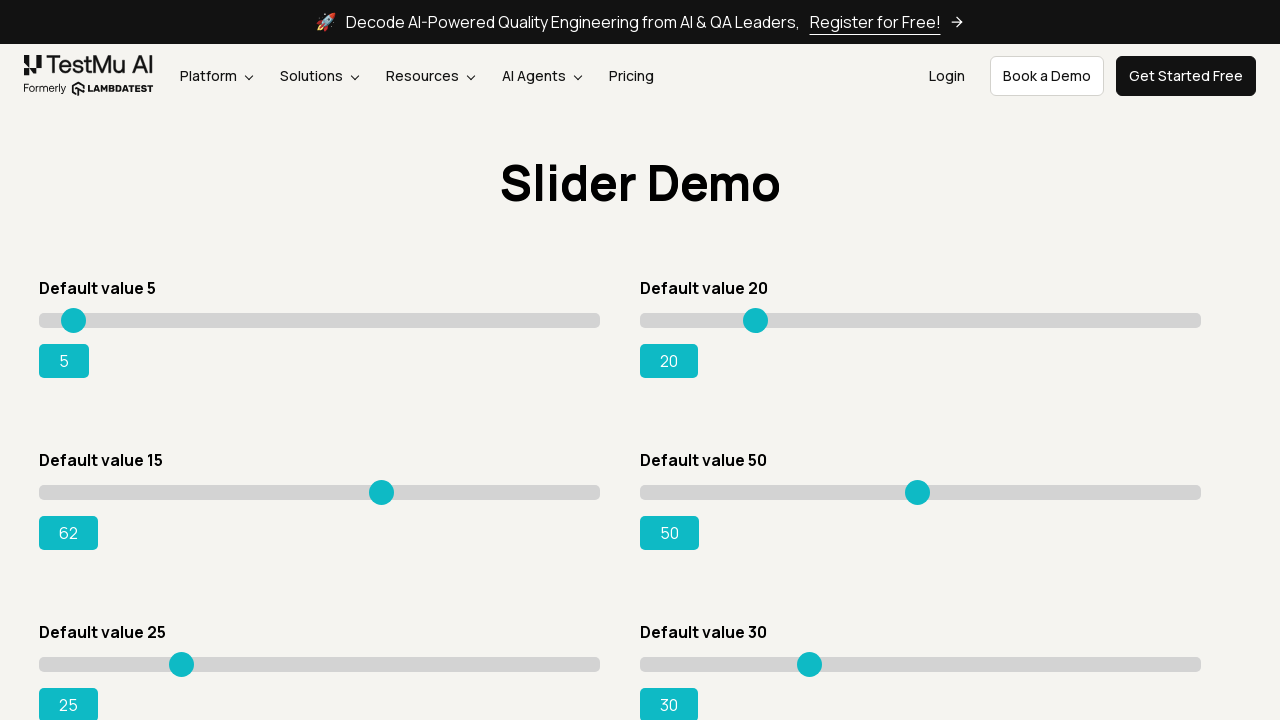

Dragged slider to new position (x: 384.5, y: 492.5) at (384, 492)
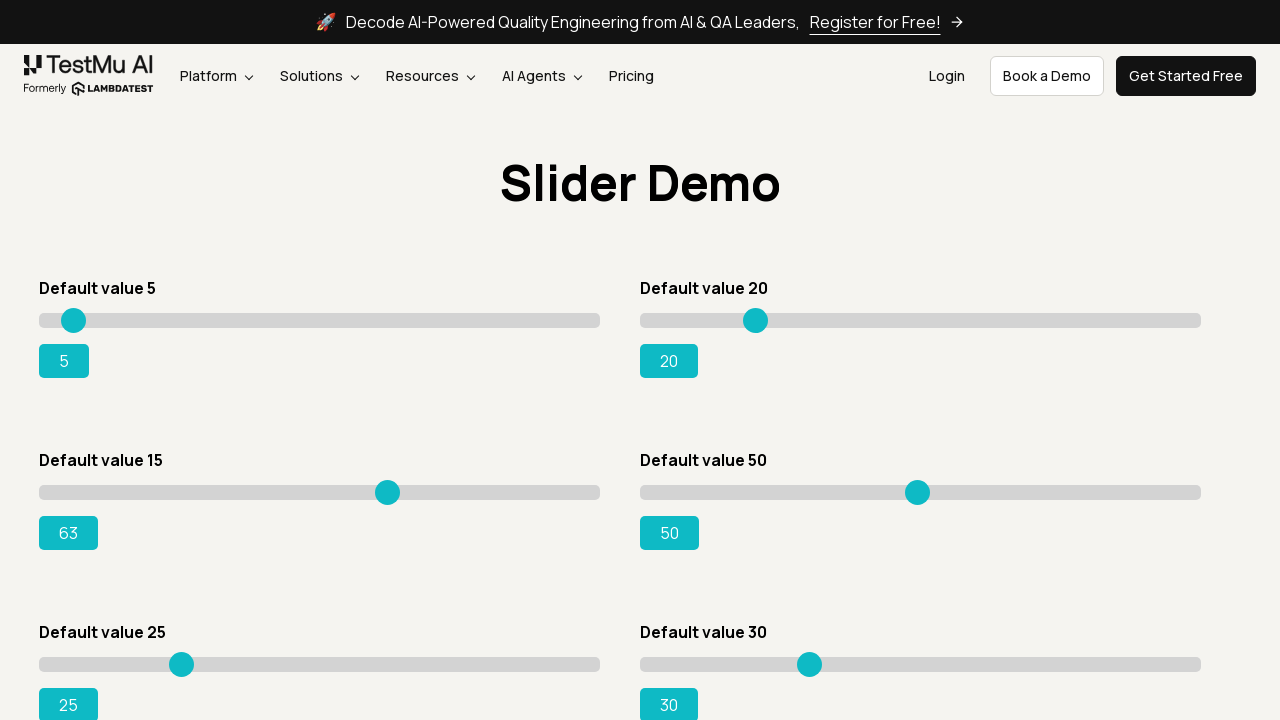

Mouse button released at (384, 492)
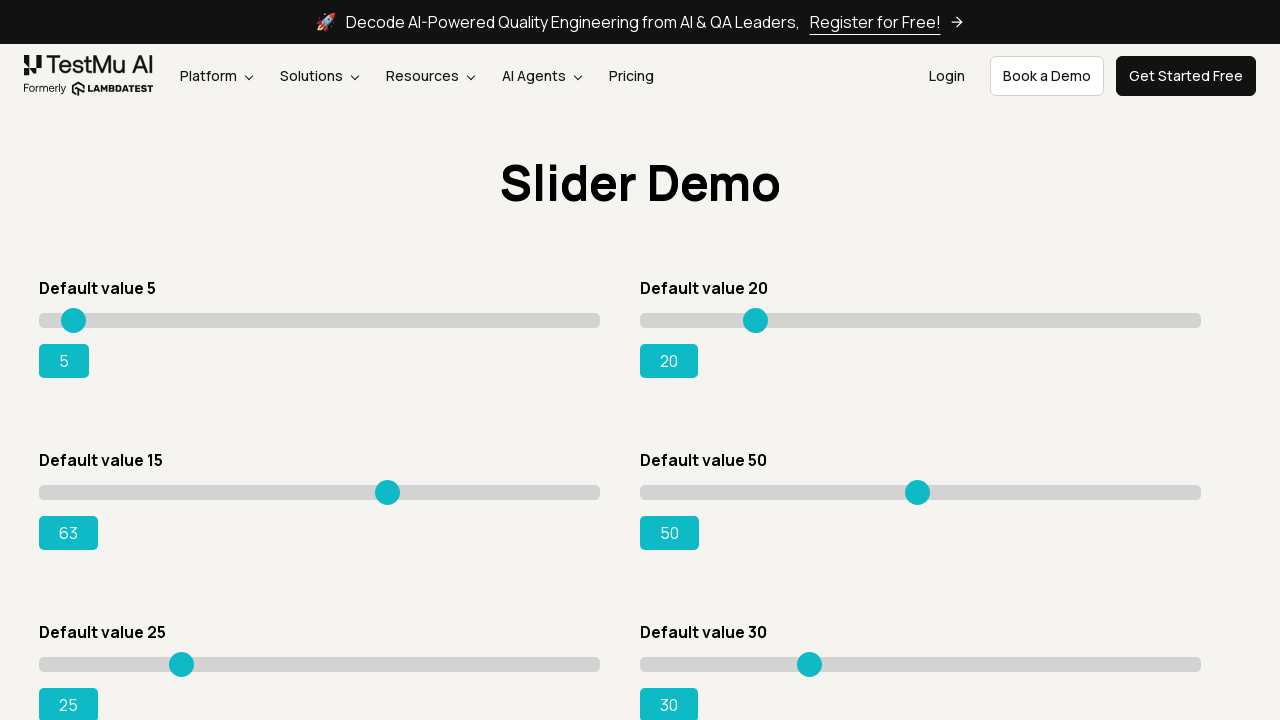

Slider value updated to 63
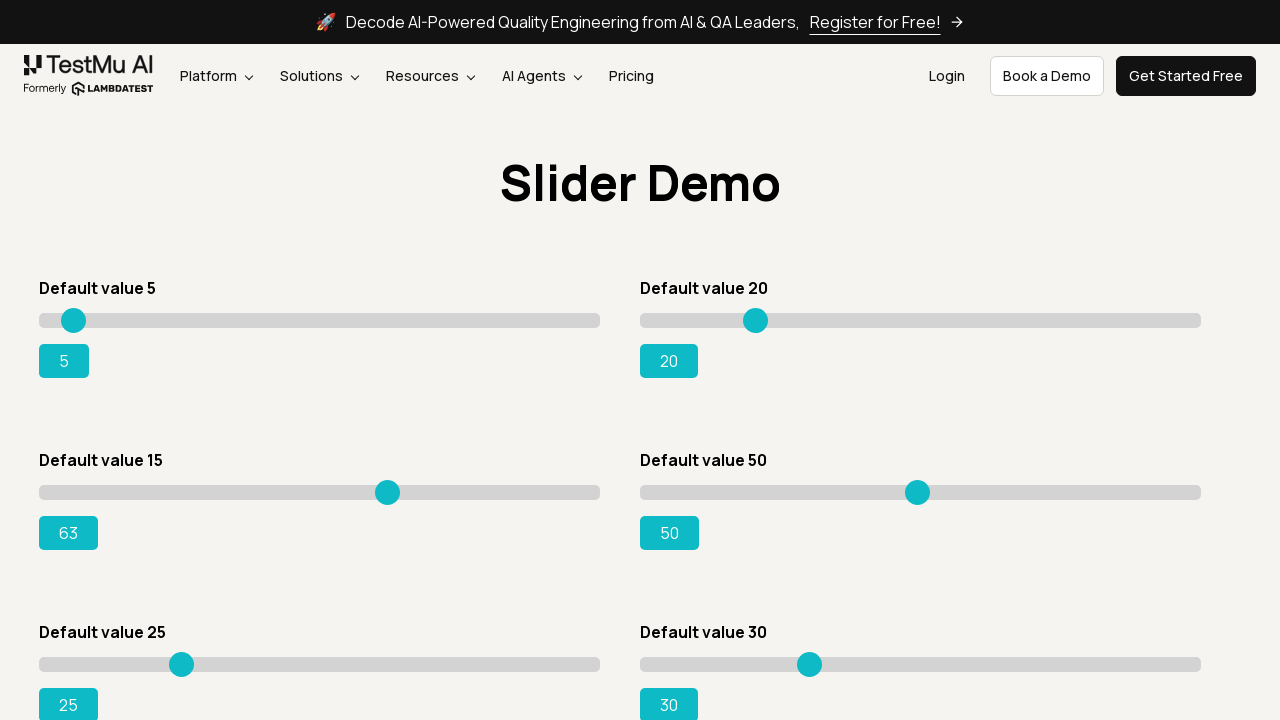

Moved mouse to slider position (x: 384.5, y: 492.5) at (384, 492)
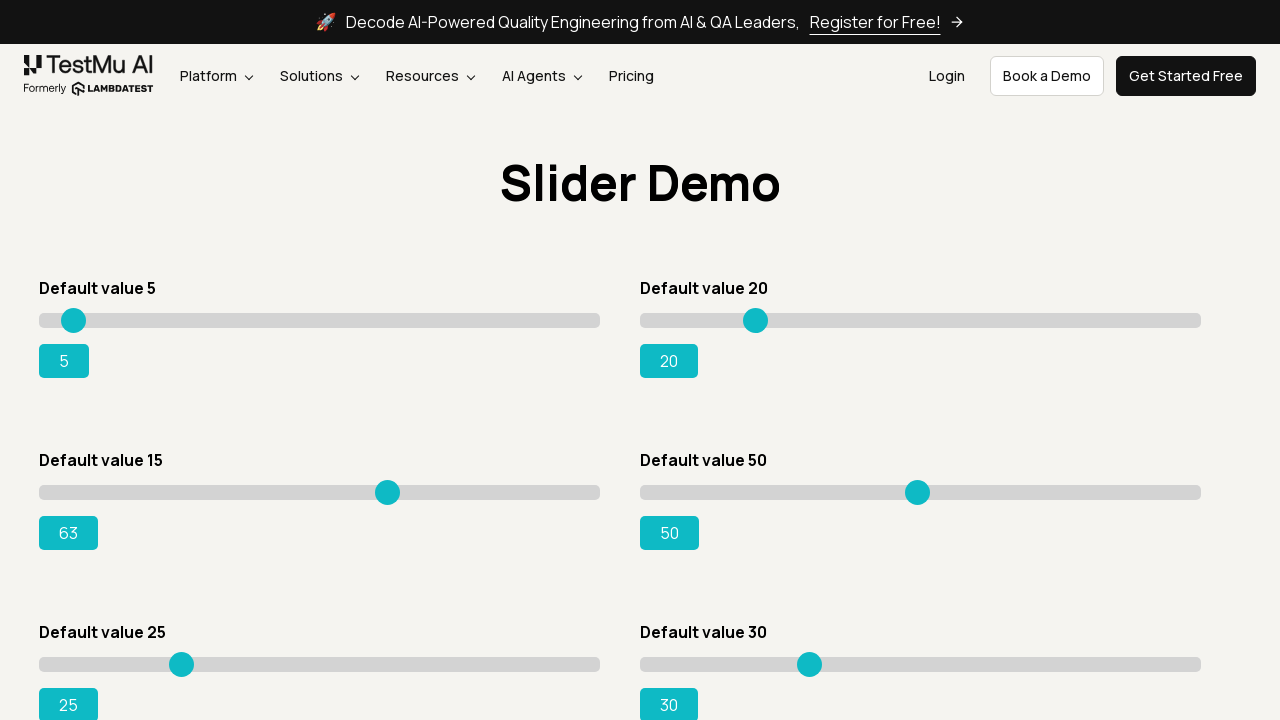

Mouse button pressed down on slider at (384, 492)
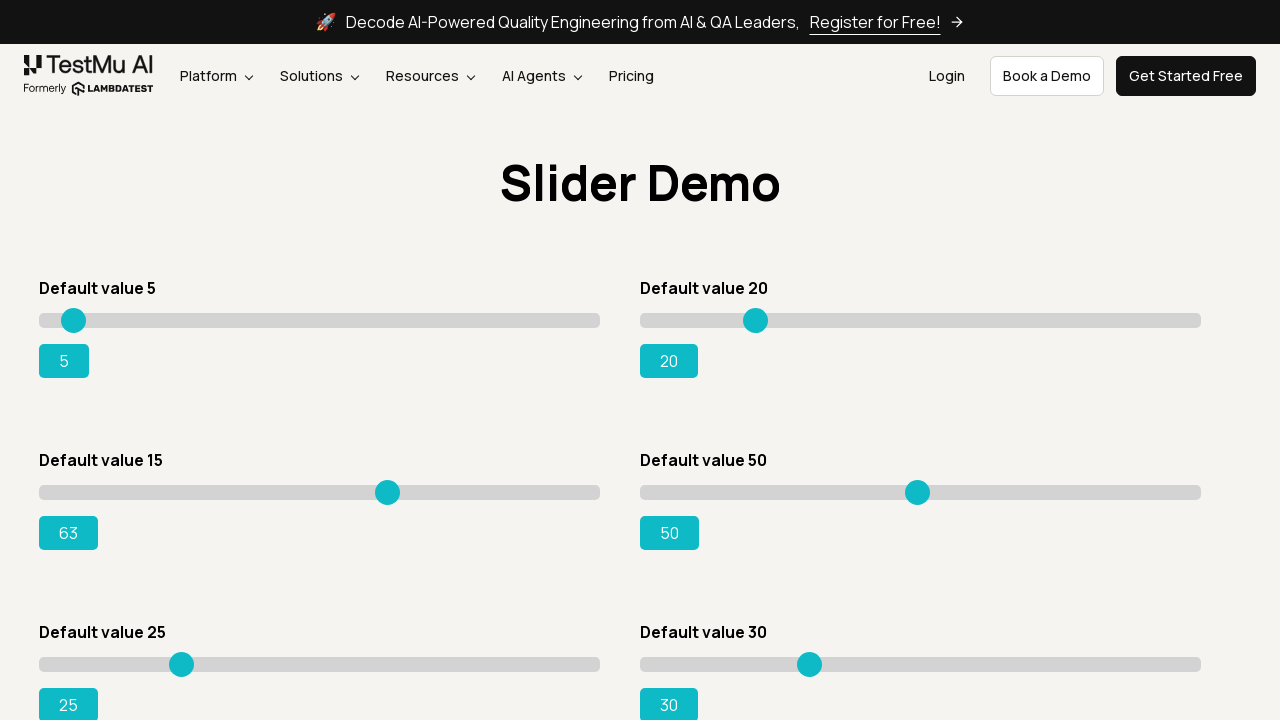

Dragged slider to new position (x: 389.5, y: 492.5) at (390, 492)
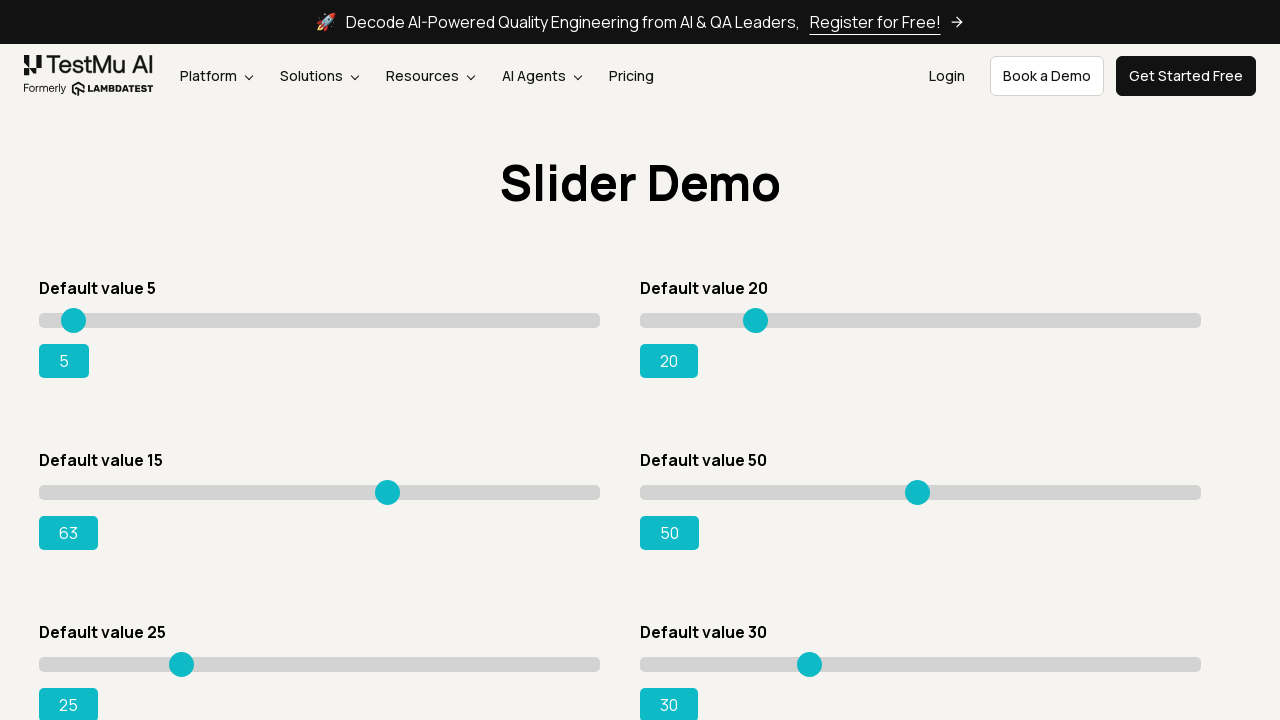

Mouse button released at (390, 492)
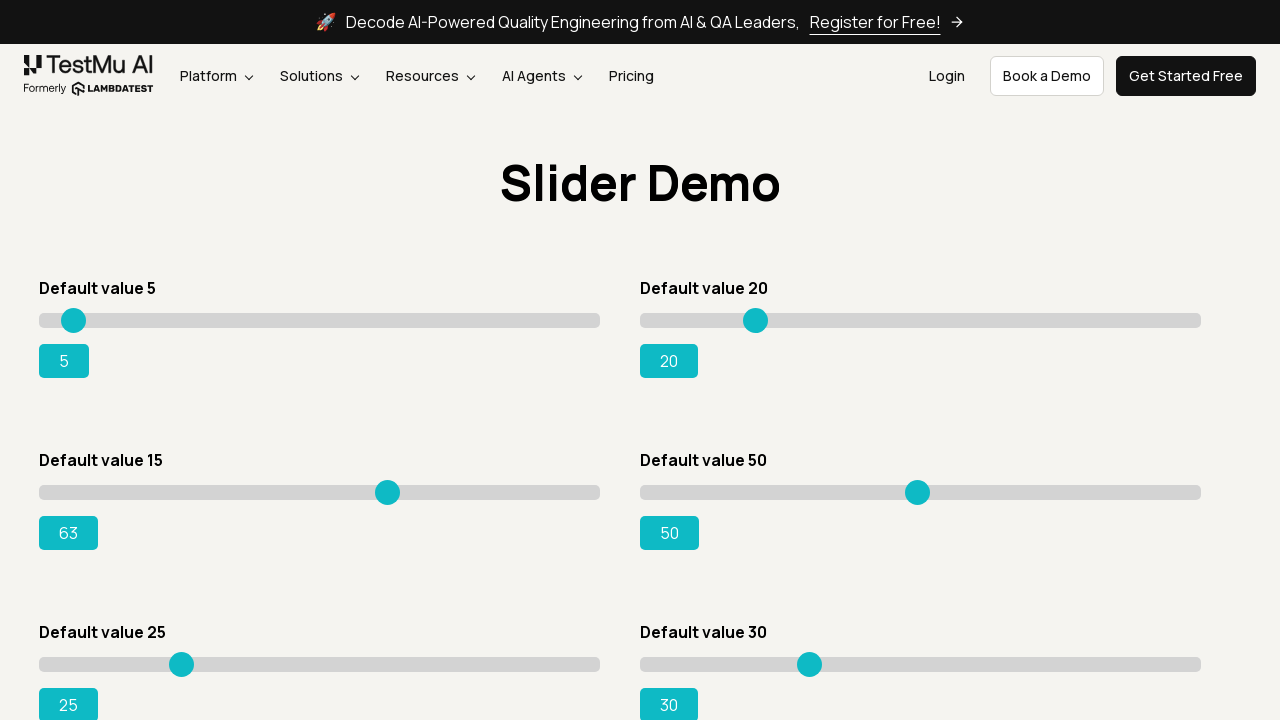

Slider value updated to 63
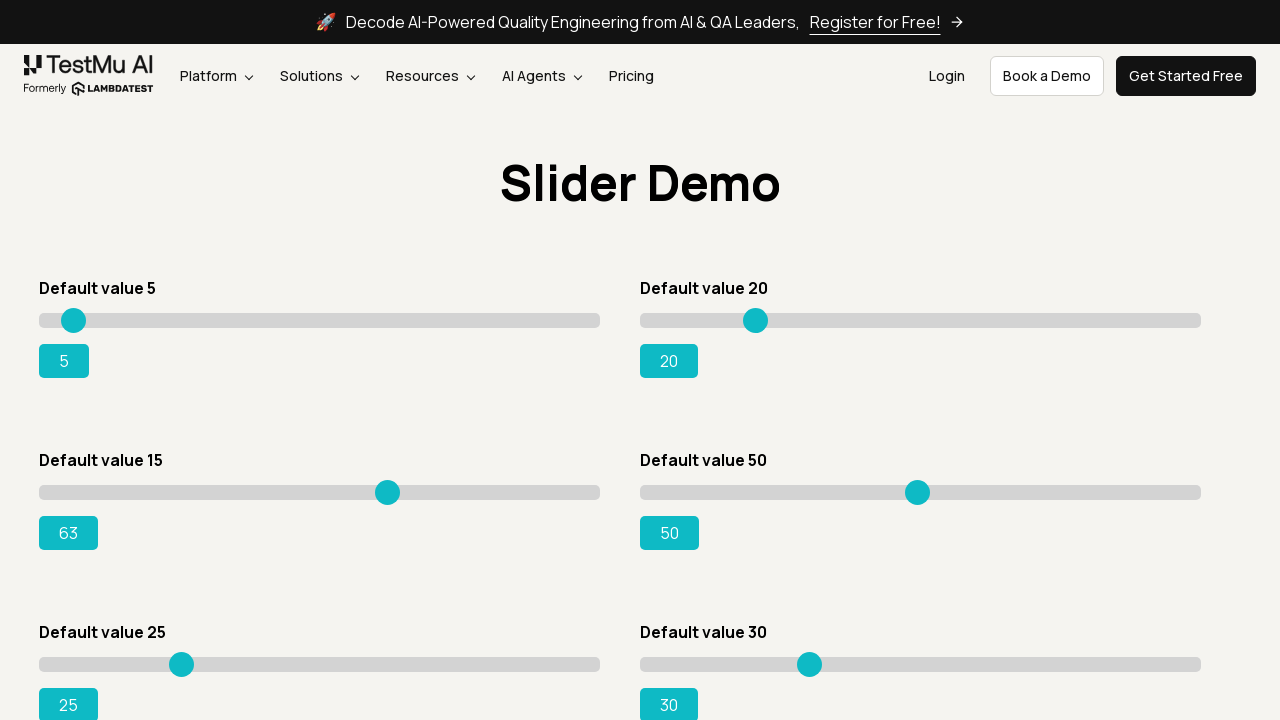

Moved mouse to slider position (x: 389.5, y: 492.5) at (390, 492)
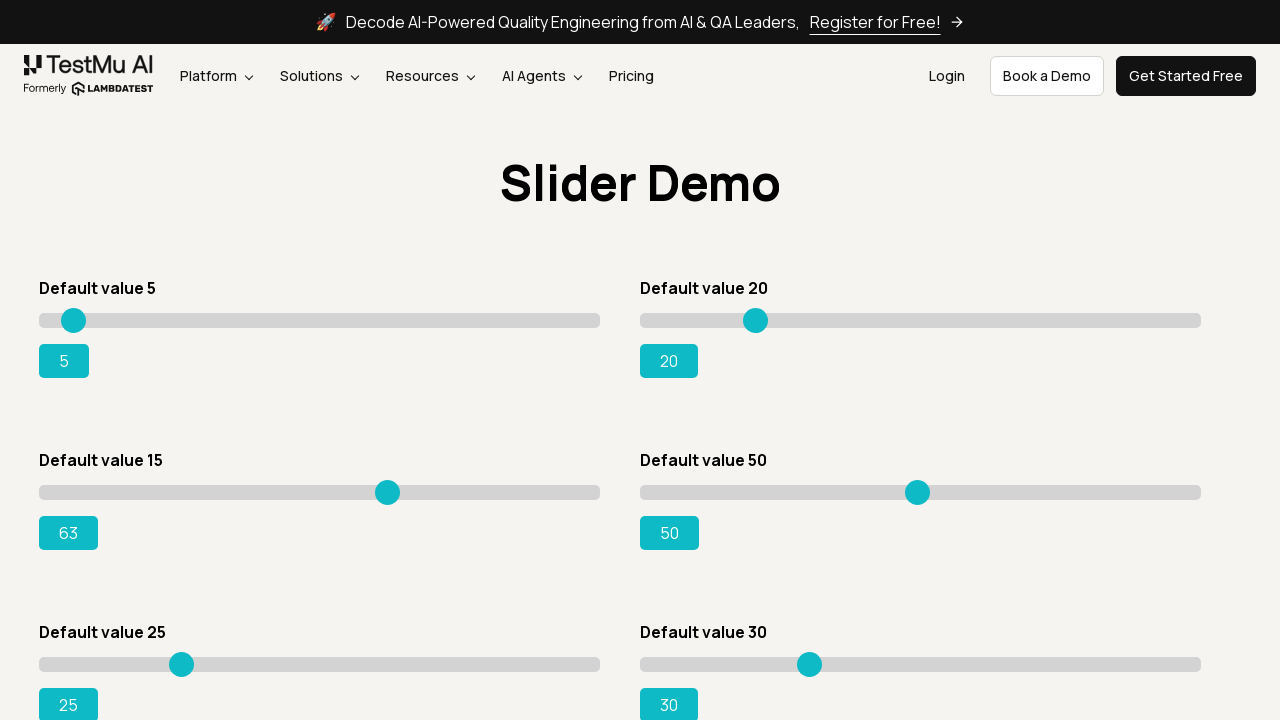

Mouse button pressed down on slider at (390, 492)
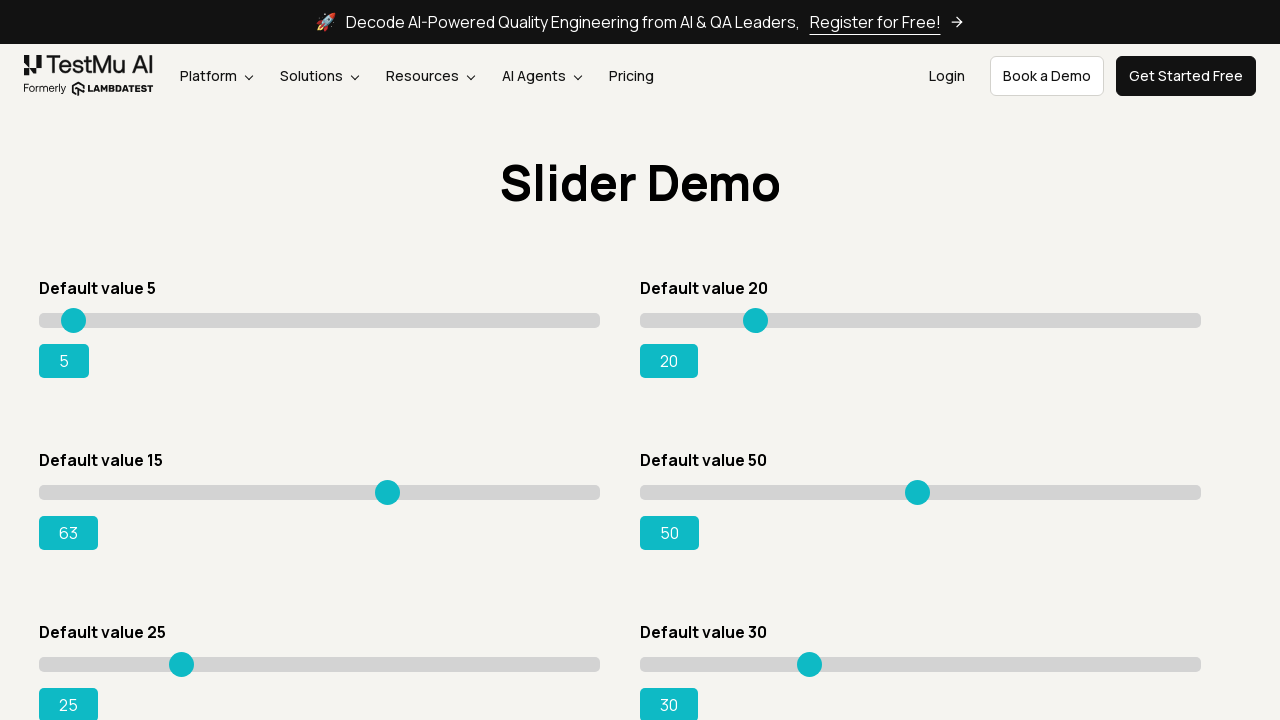

Dragged slider to new position (x: 394.5, y: 492.5) at (394, 492)
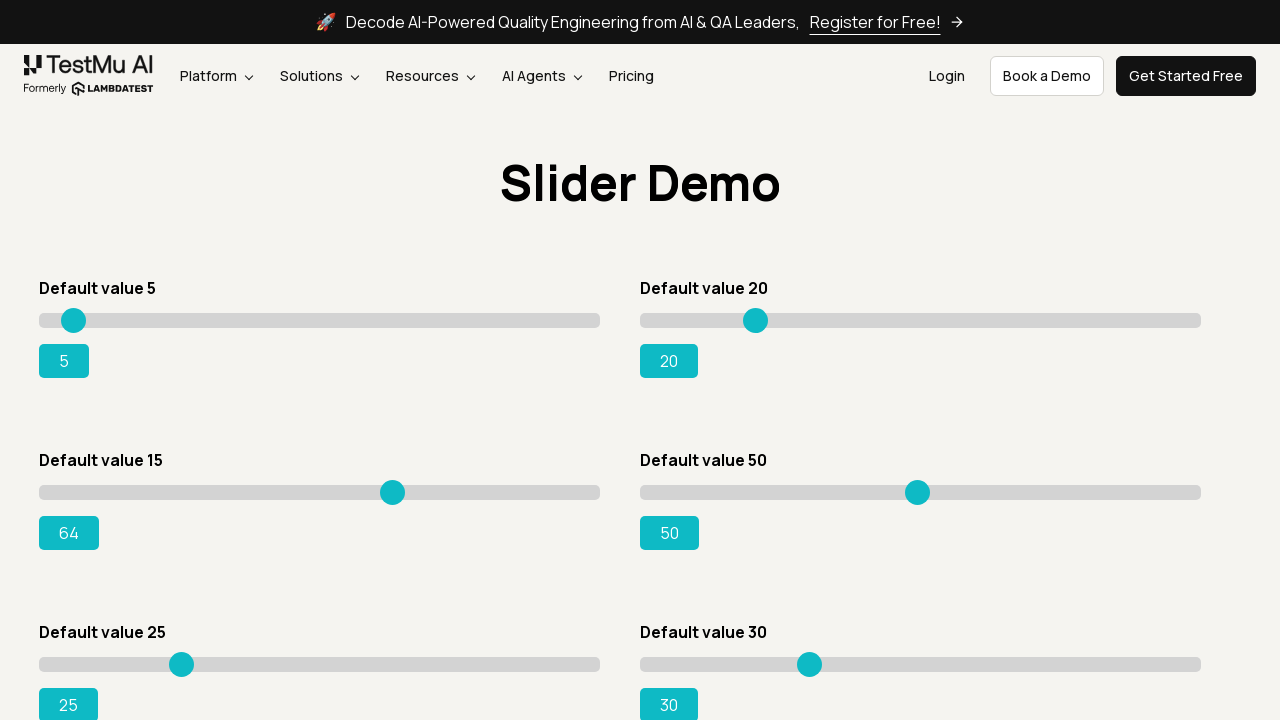

Mouse button released at (394, 492)
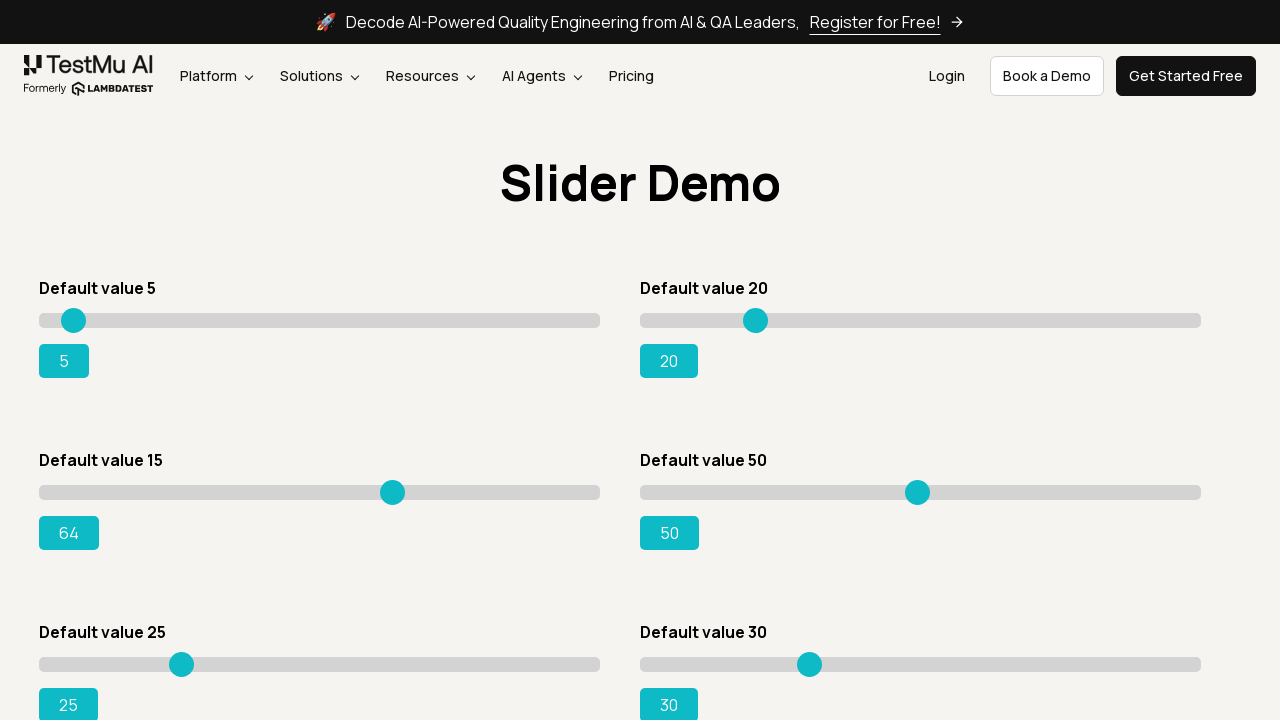

Slider value updated to 64
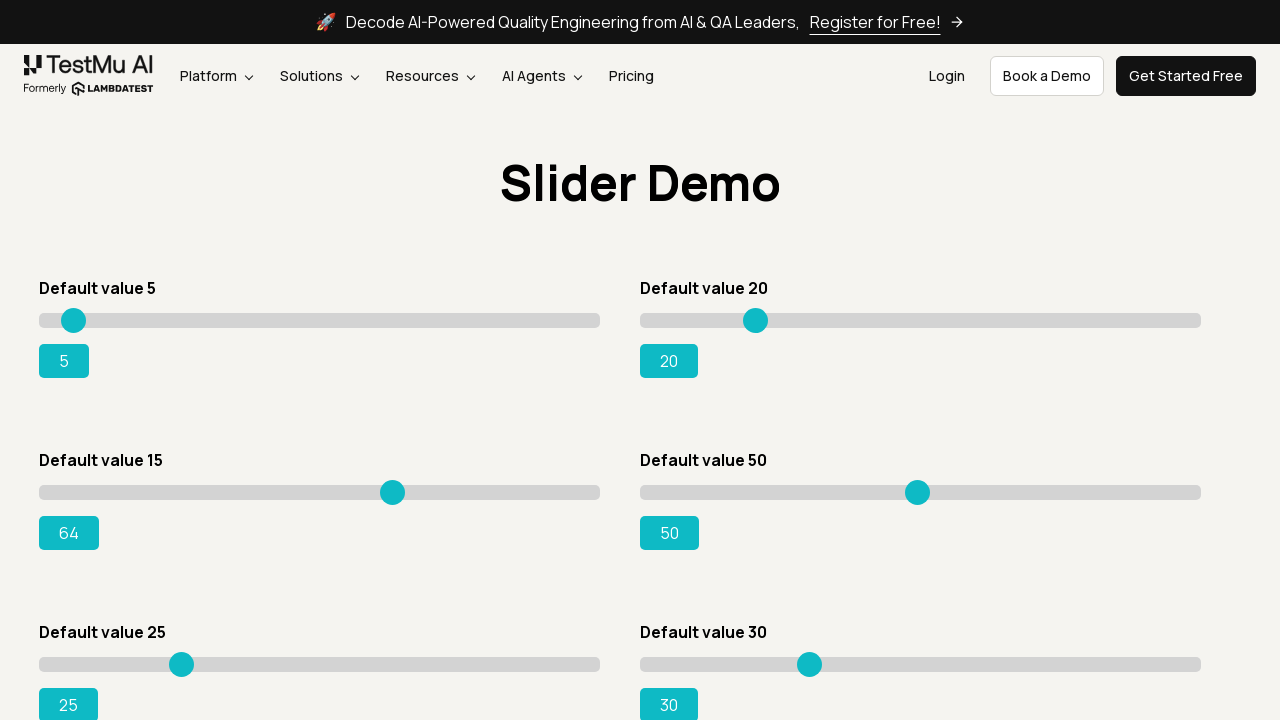

Moved mouse to slider position (x: 394.5, y: 492.5) at (394, 492)
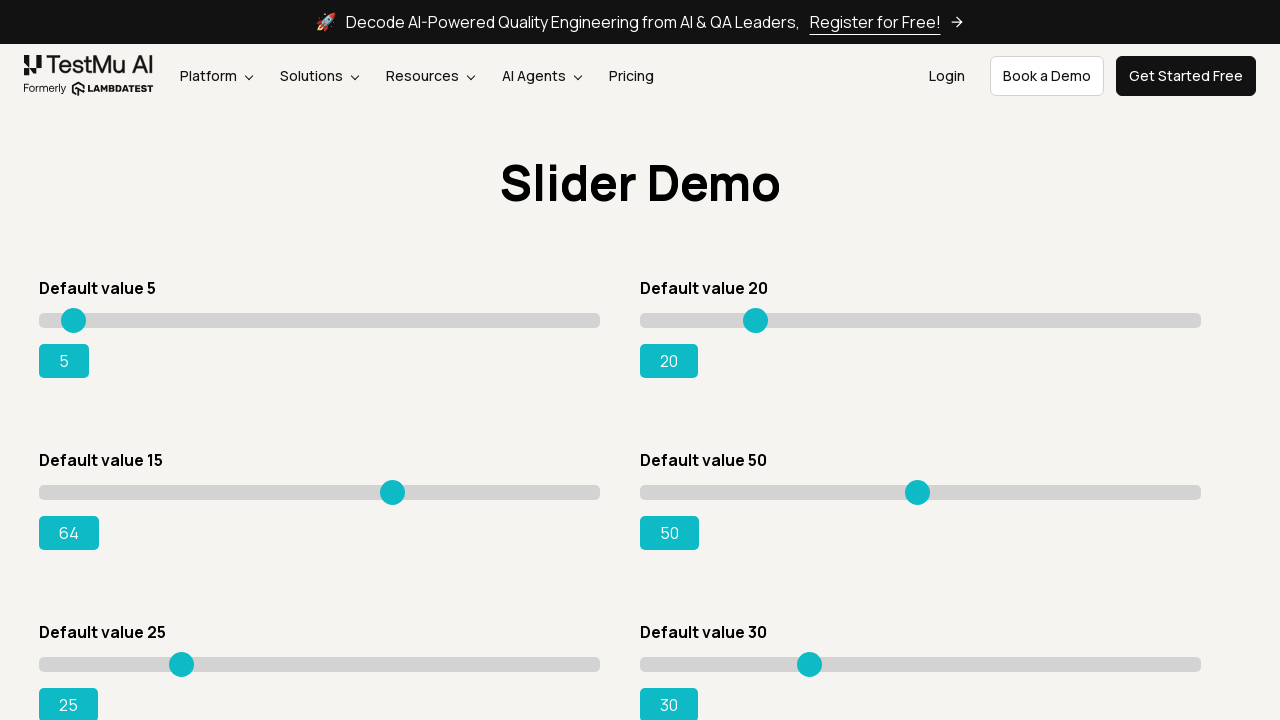

Mouse button pressed down on slider at (394, 492)
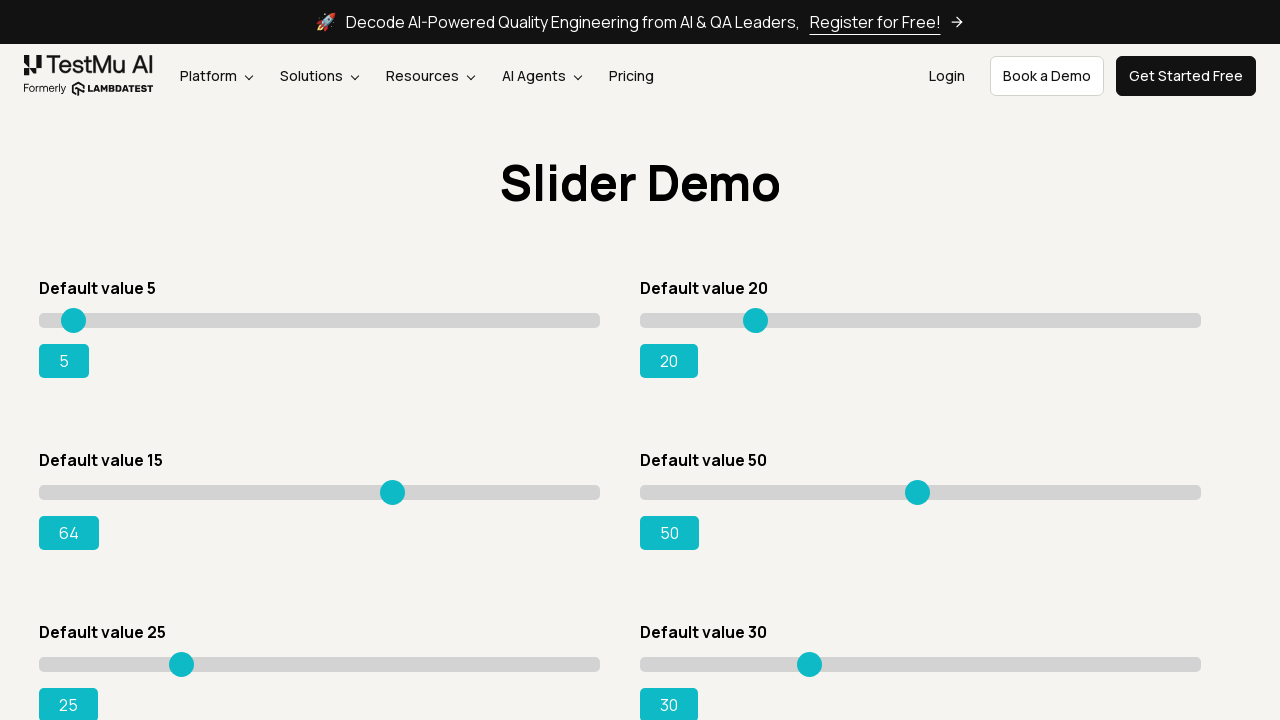

Dragged slider to new position (x: 399.5, y: 492.5) at (400, 492)
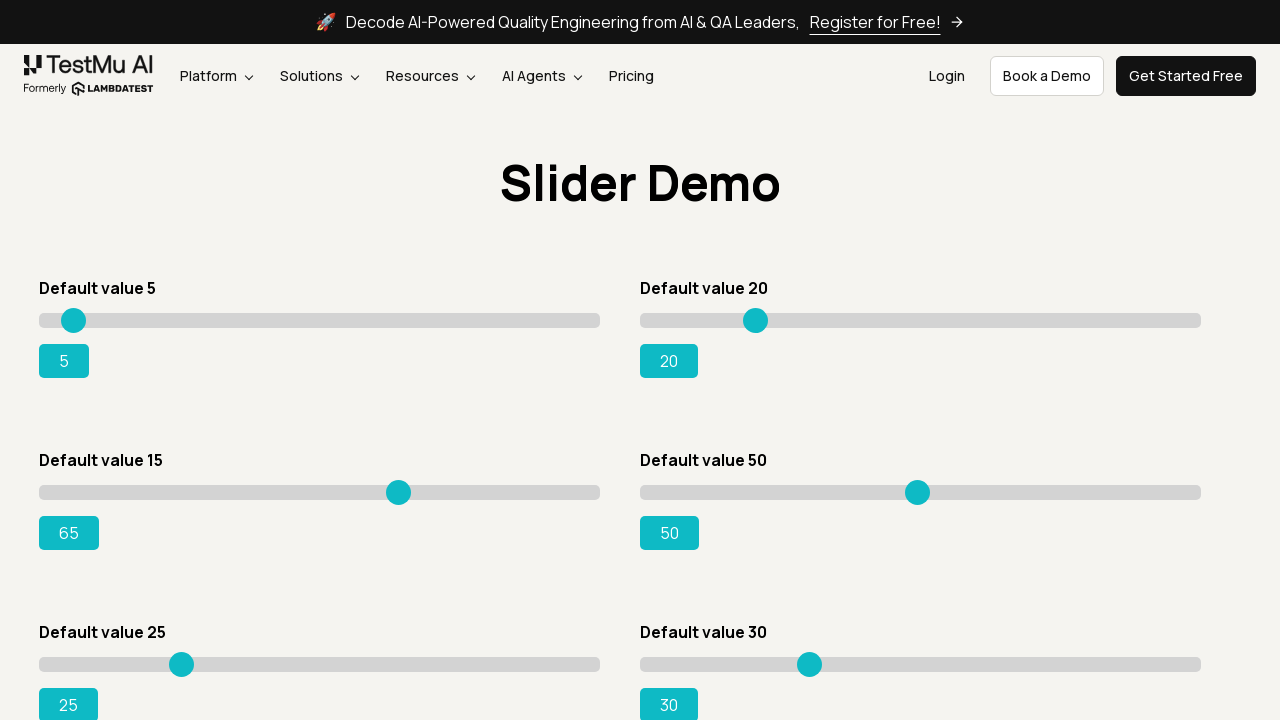

Mouse button released at (400, 492)
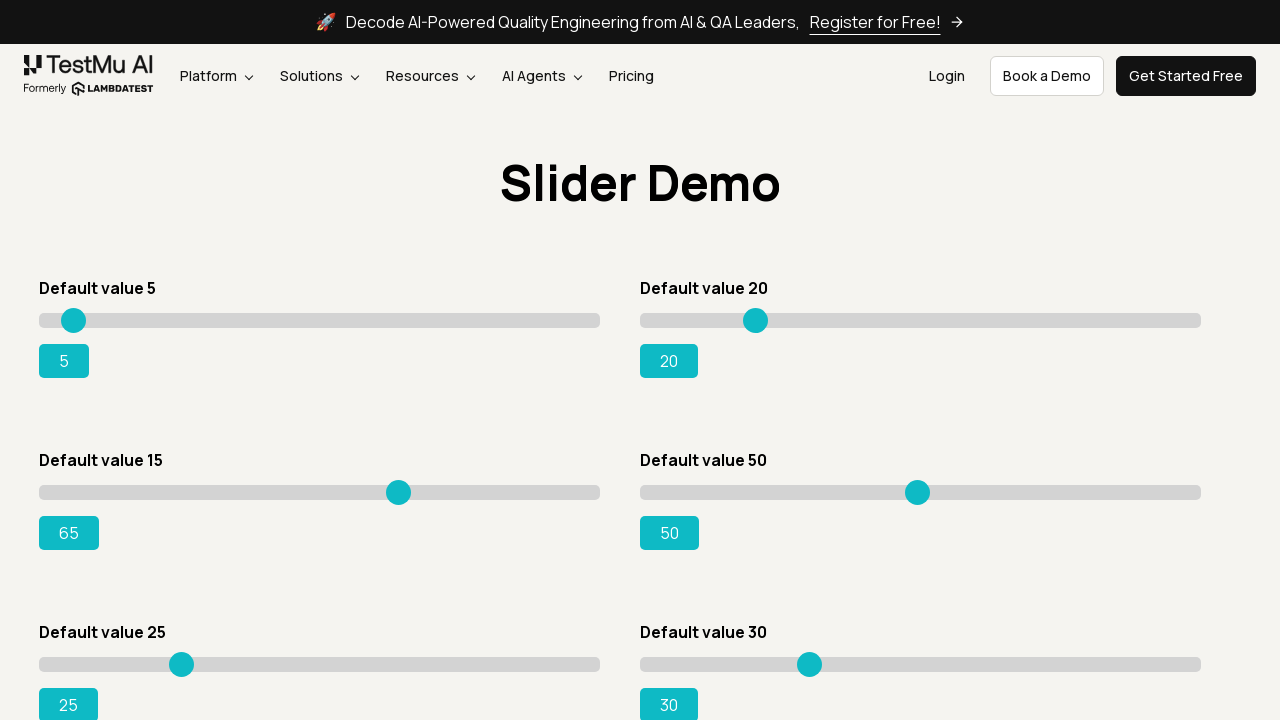

Slider value updated to 65
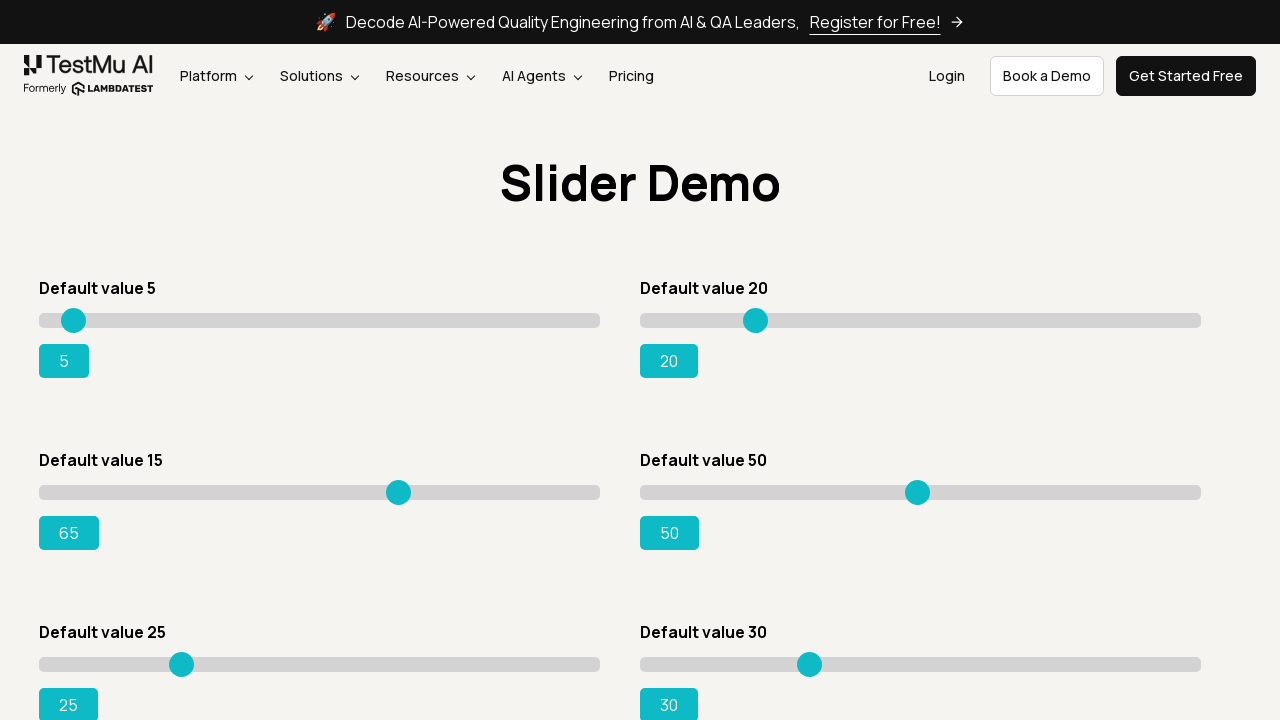

Moved mouse to slider position (x: 399.5, y: 492.5) at (400, 492)
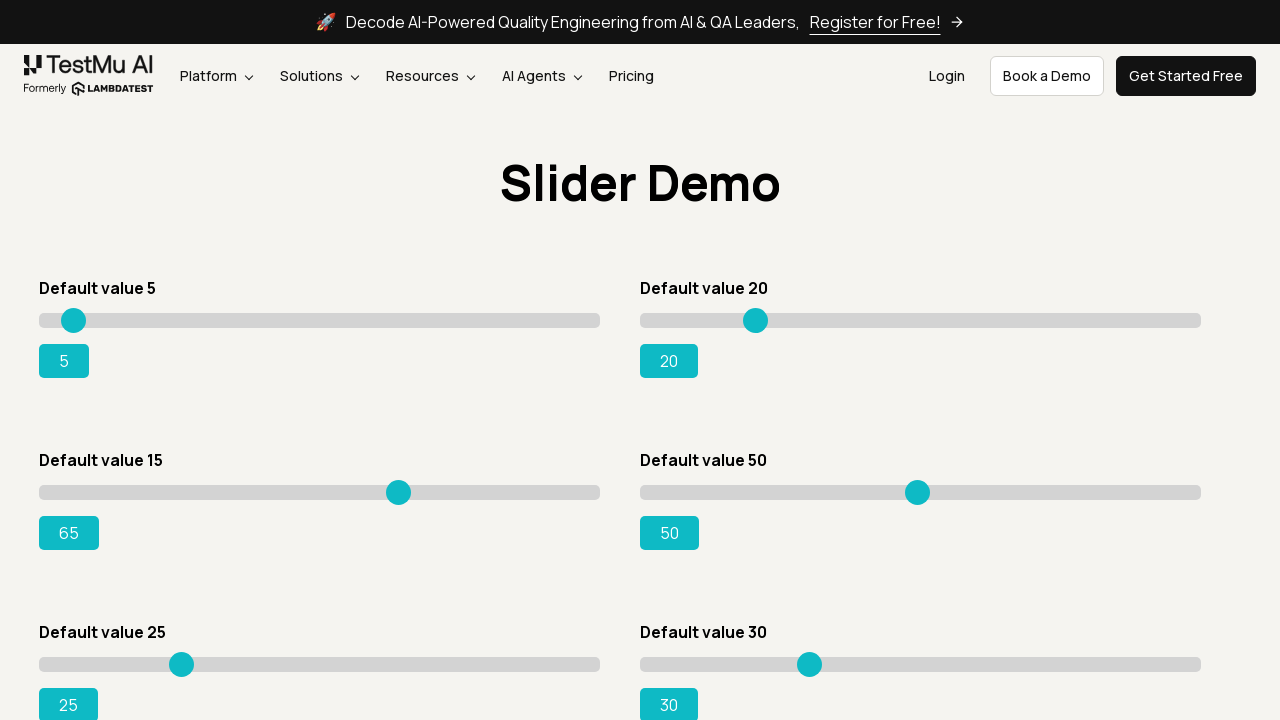

Mouse button pressed down on slider at (400, 492)
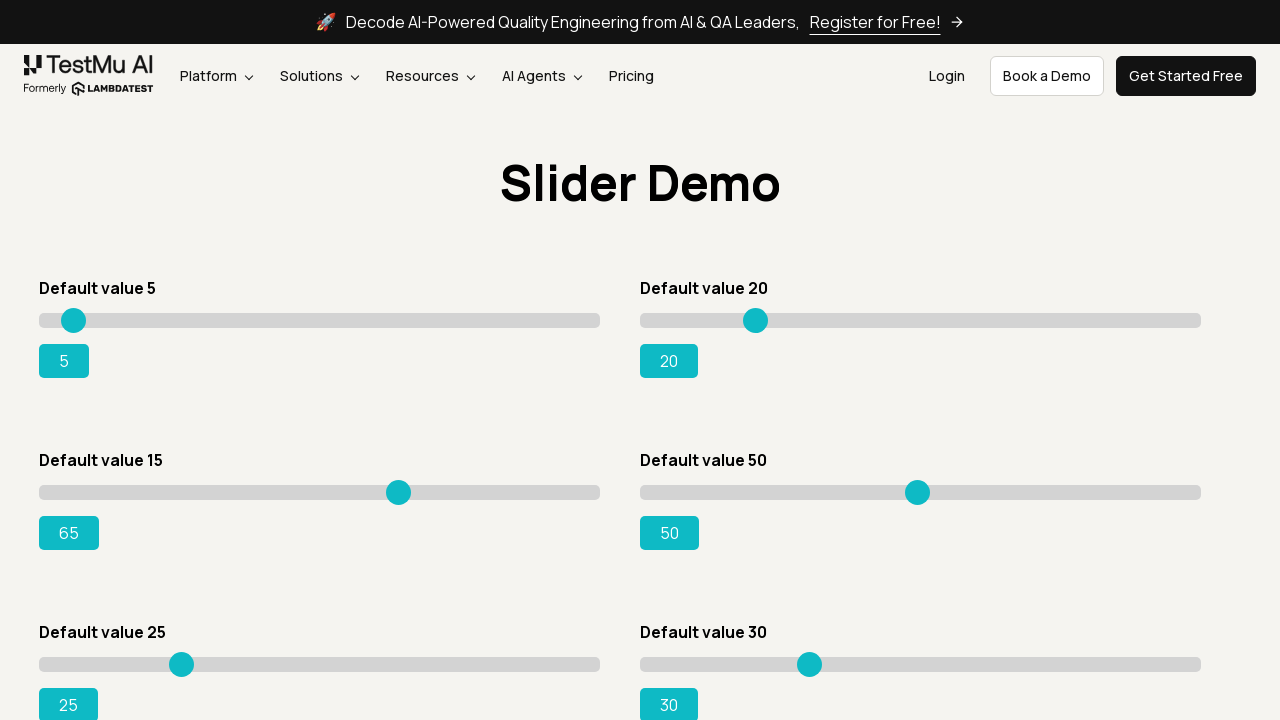

Dragged slider to new position (x: 404.5, y: 492.5) at (404, 492)
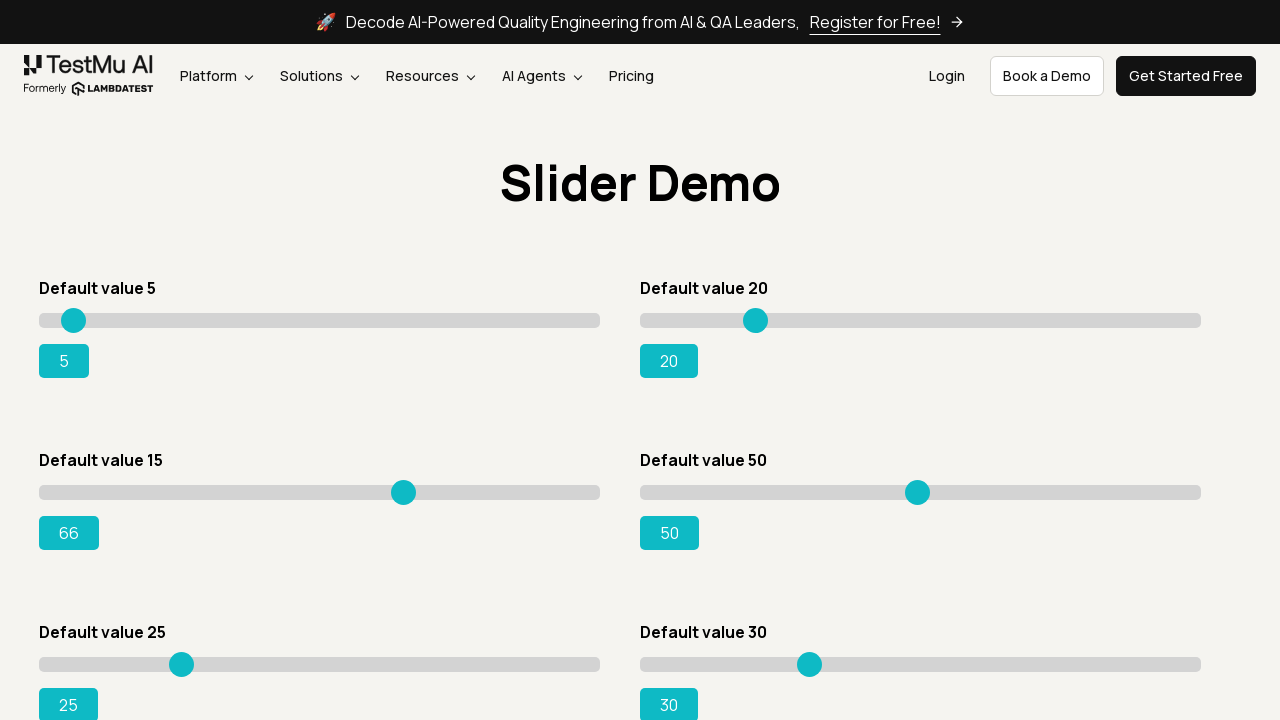

Mouse button released at (404, 492)
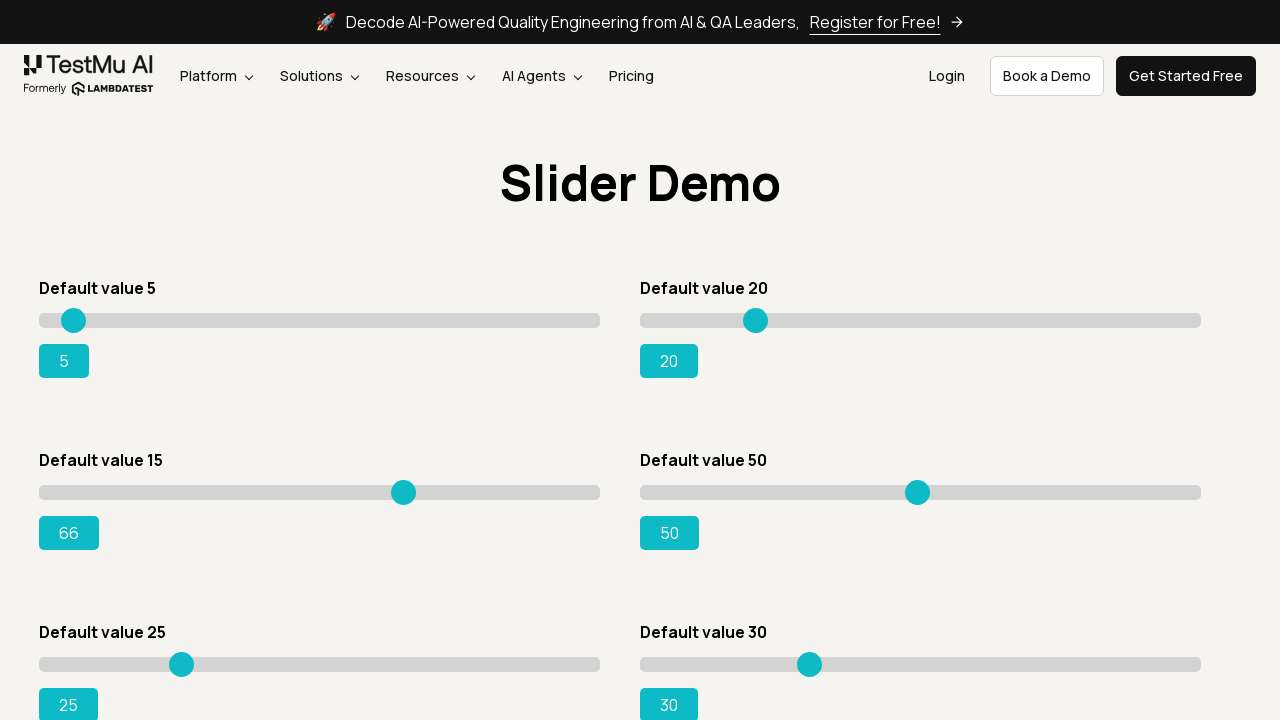

Slider value updated to 66
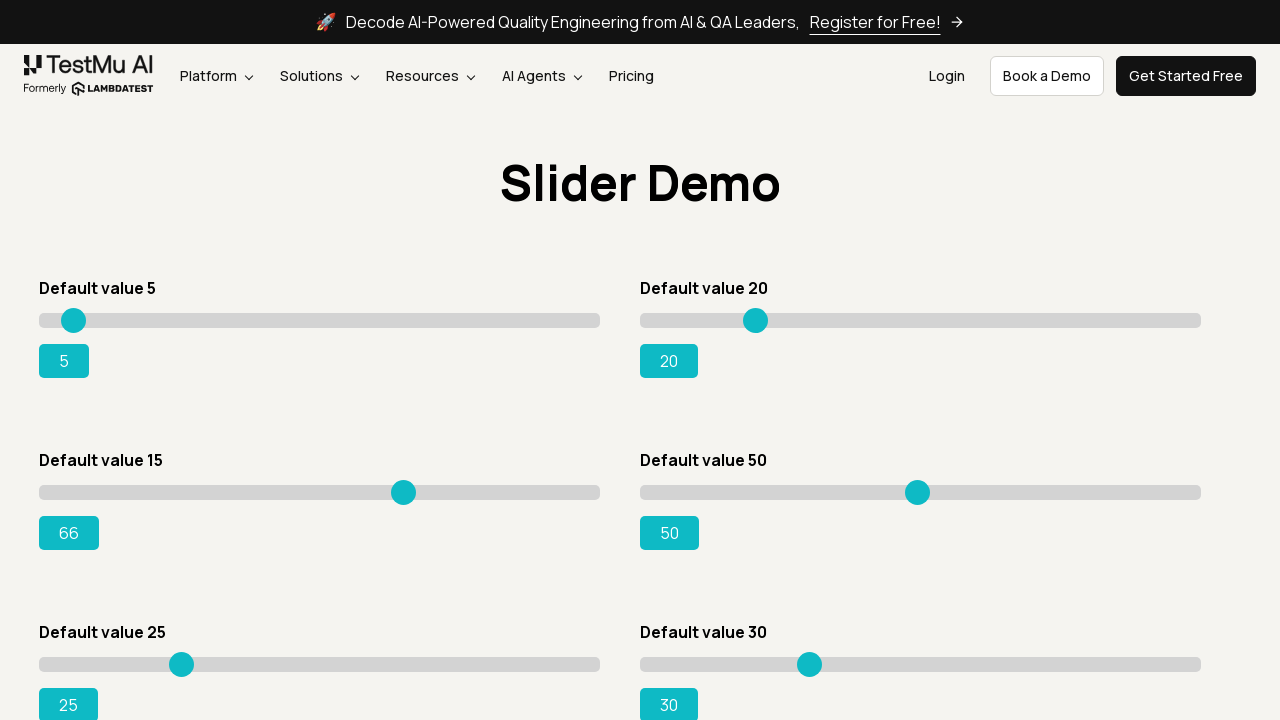

Moved mouse to slider position (x: 404.5, y: 492.5) at (404, 492)
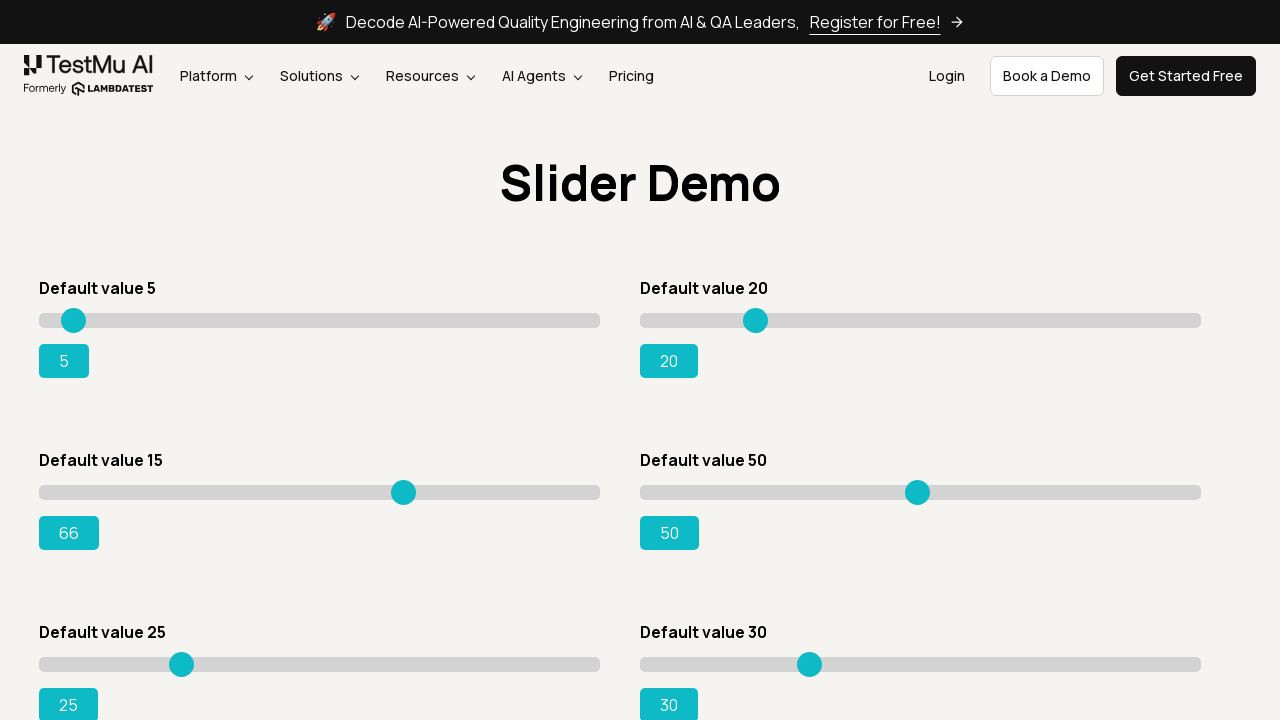

Mouse button pressed down on slider at (404, 492)
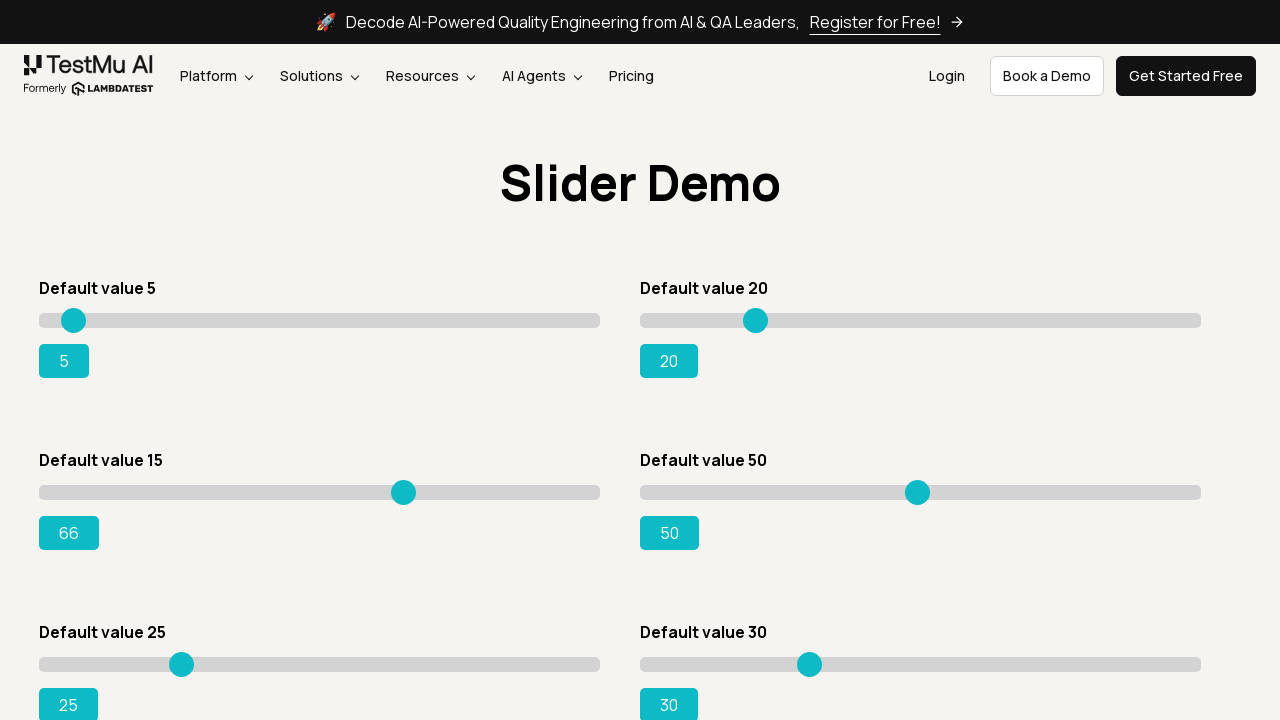

Dragged slider to new position (x: 409.5, y: 492.5) at (410, 492)
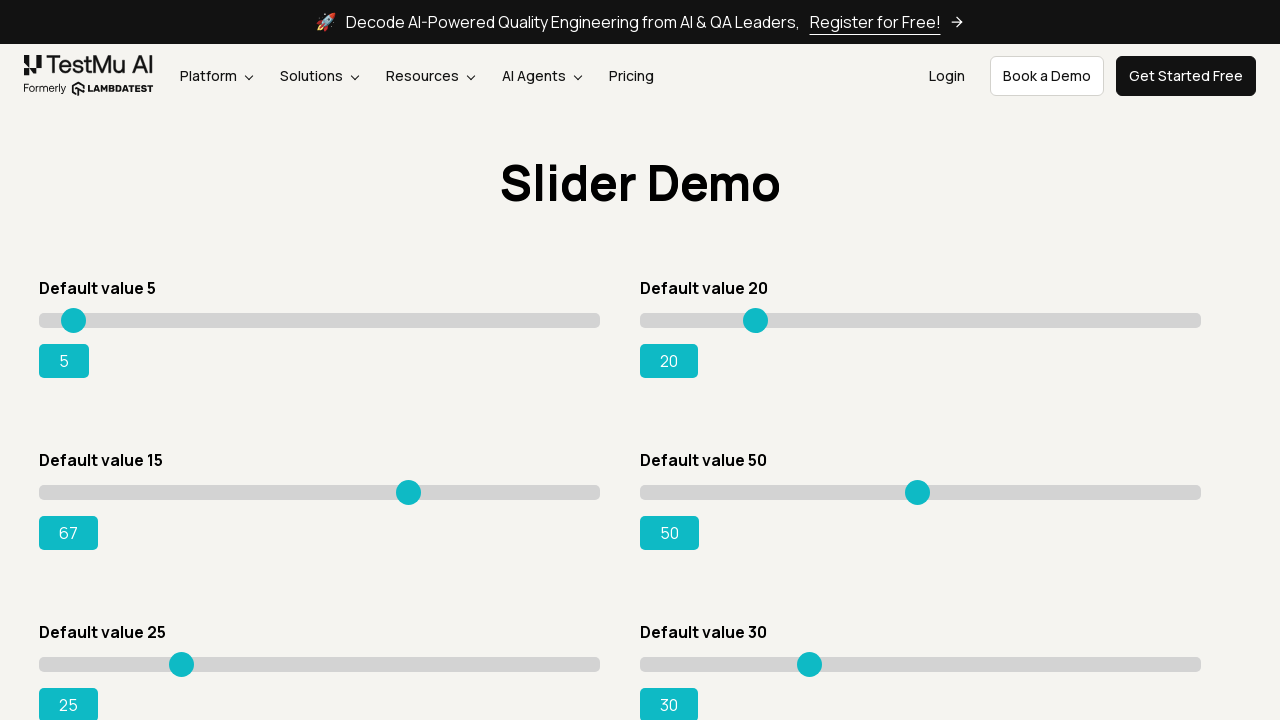

Mouse button released at (410, 492)
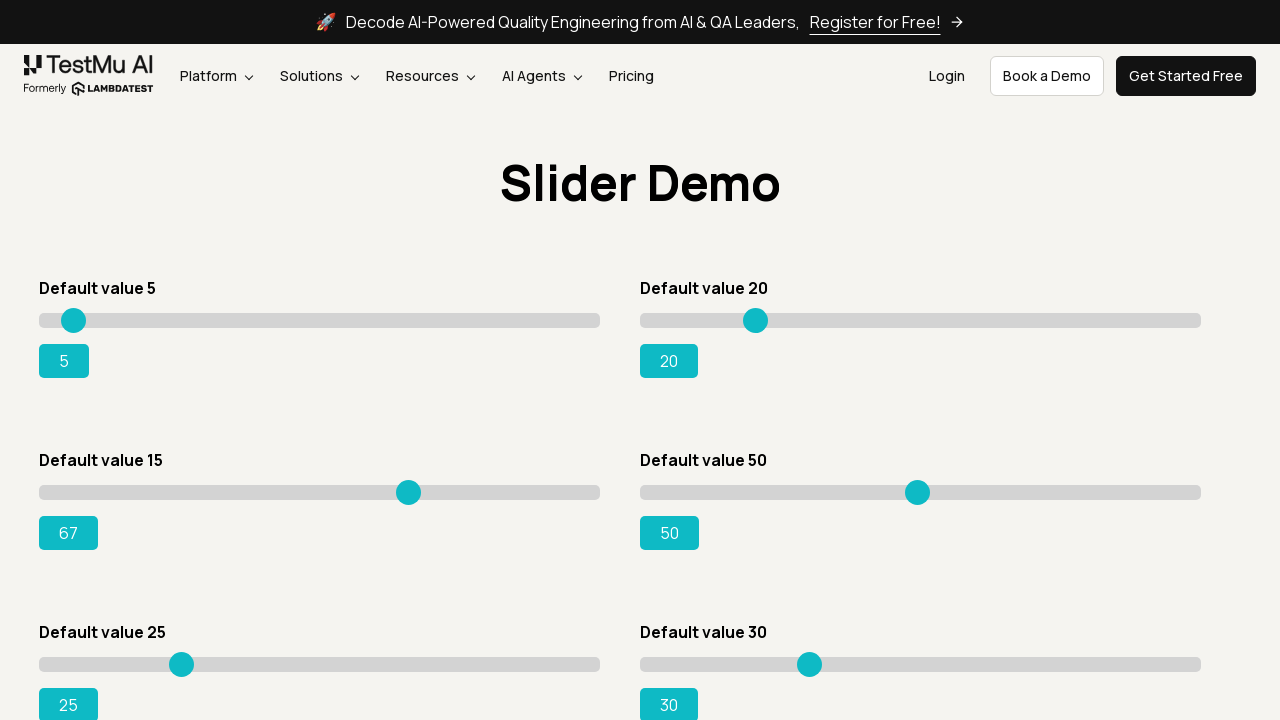

Slider value updated to 67
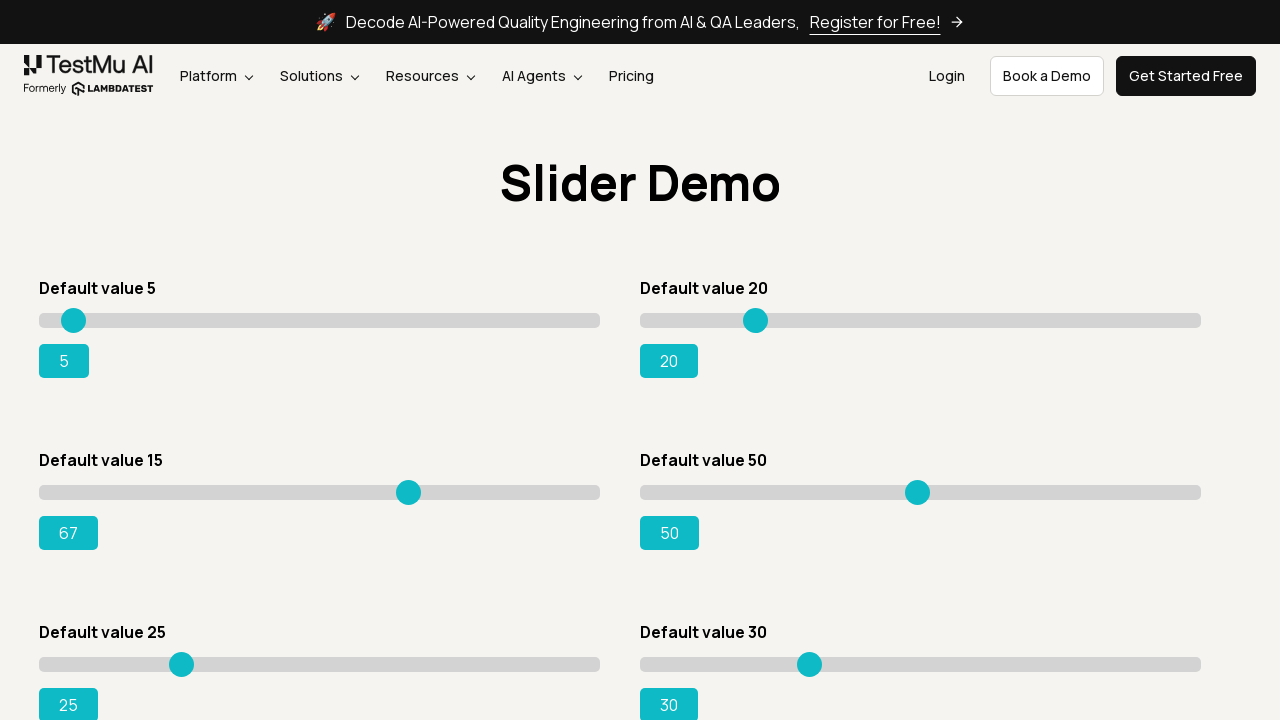

Moved mouse to slider position (x: 409.5, y: 492.5) at (410, 492)
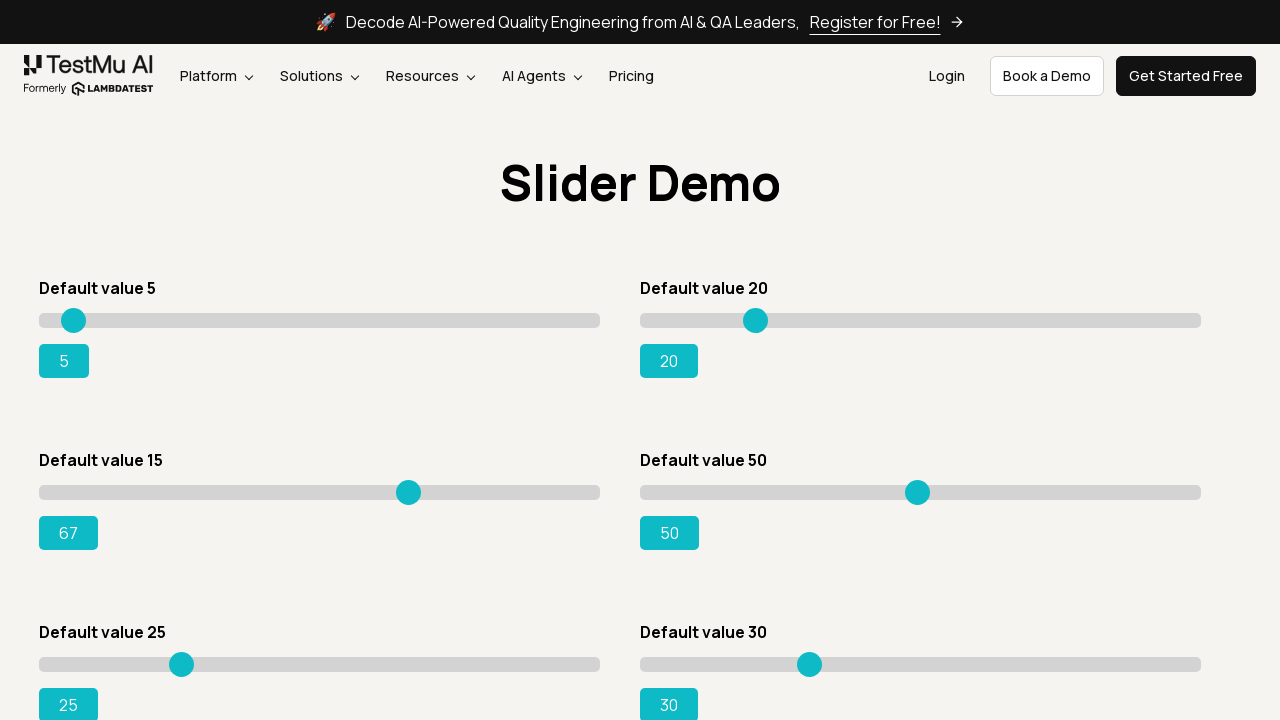

Mouse button pressed down on slider at (410, 492)
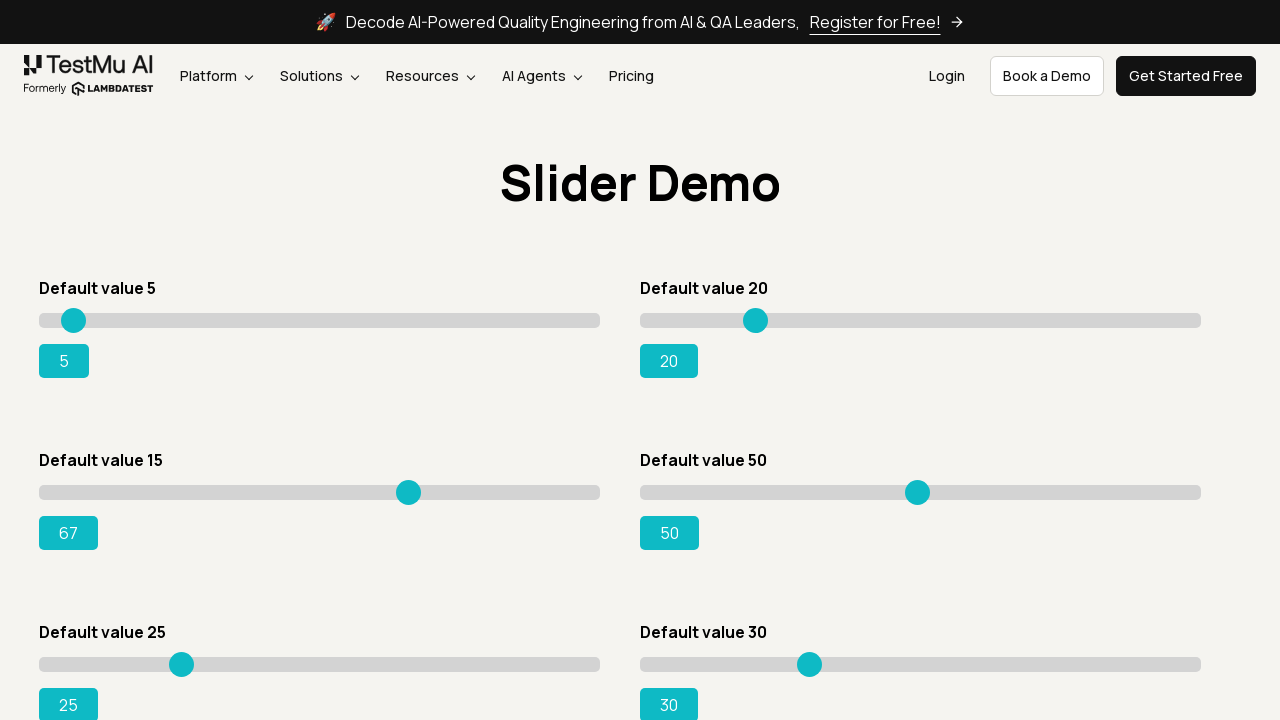

Dragged slider to new position (x: 414.5, y: 492.5) at (414, 492)
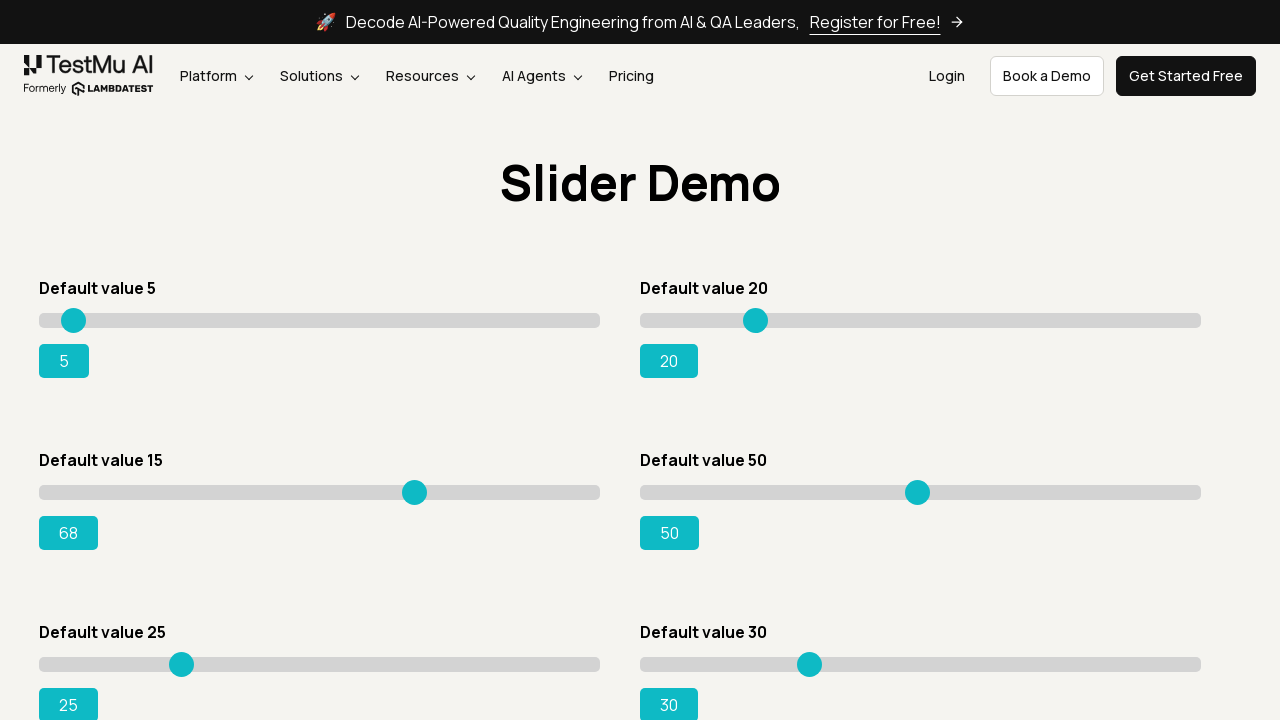

Mouse button released at (414, 492)
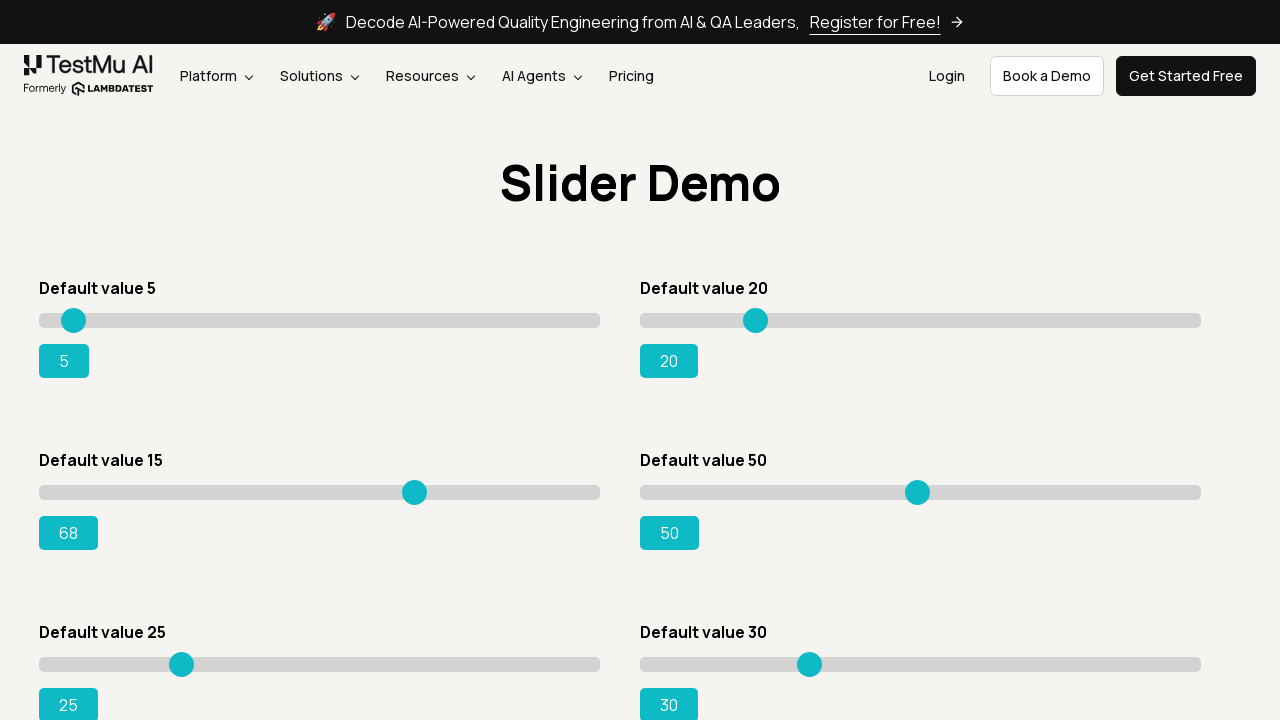

Slider value updated to 68
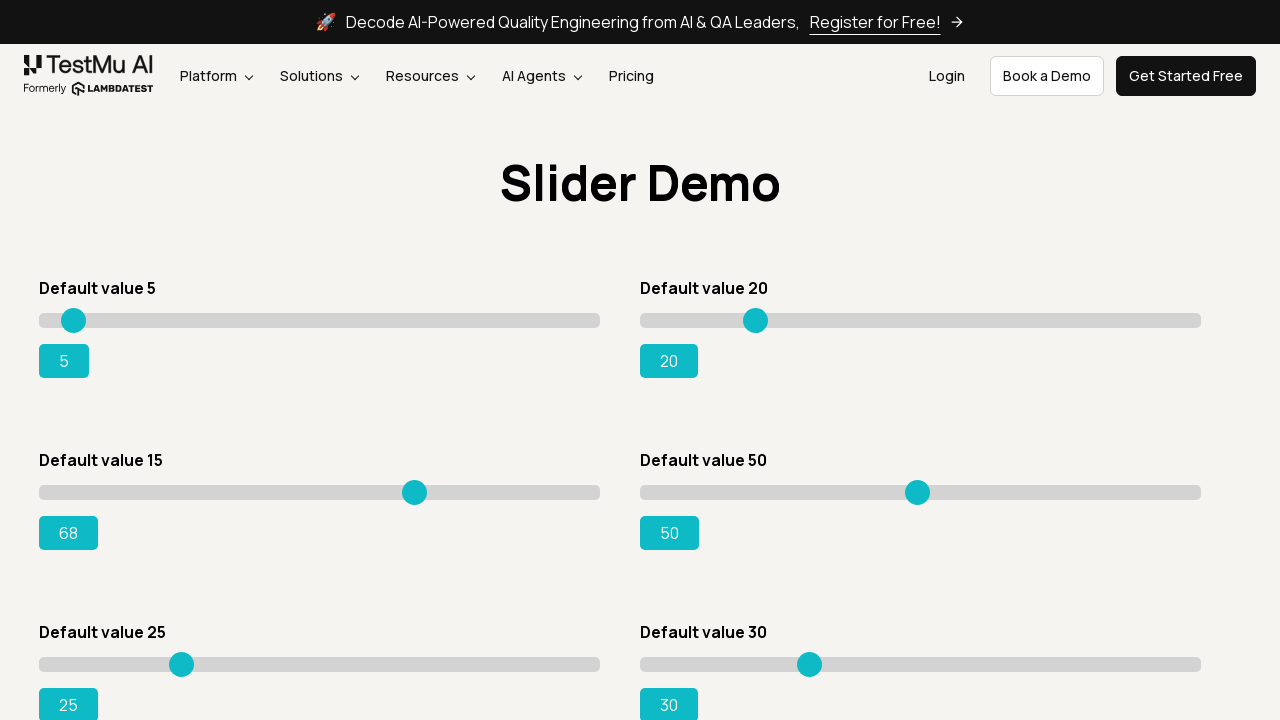

Moved mouse to slider position (x: 414.5, y: 492.5) at (414, 492)
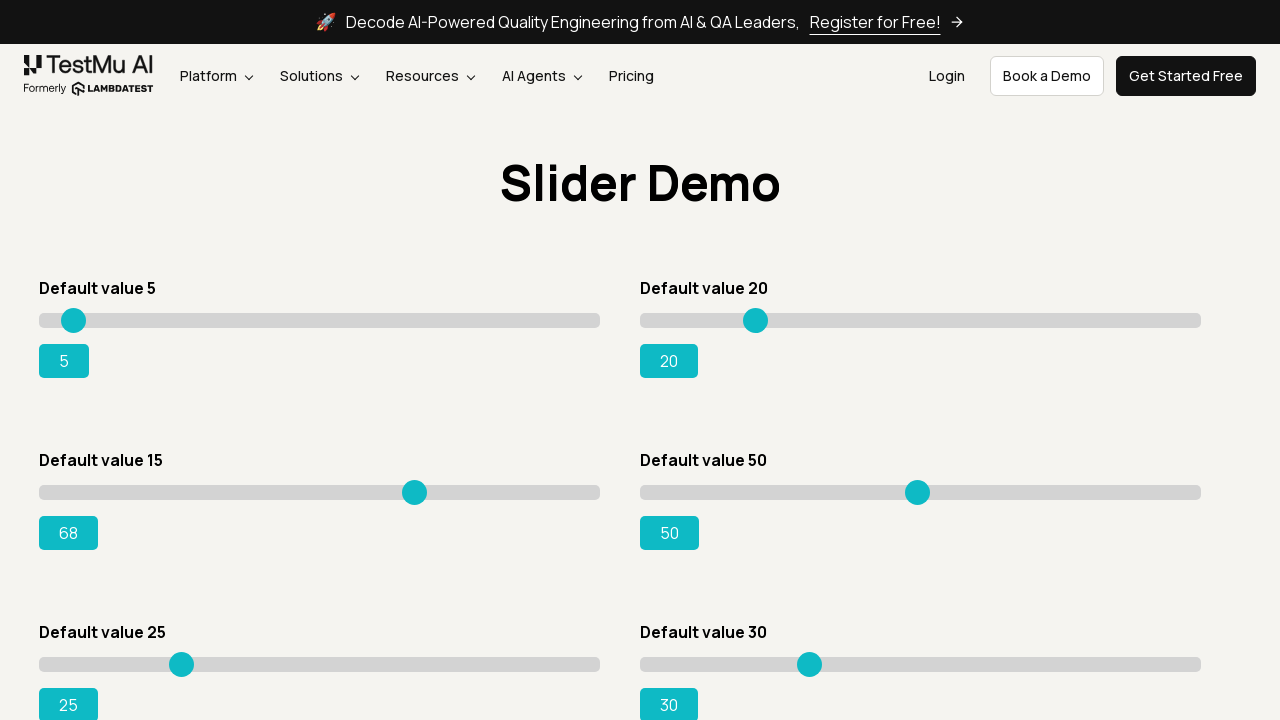

Mouse button pressed down on slider at (414, 492)
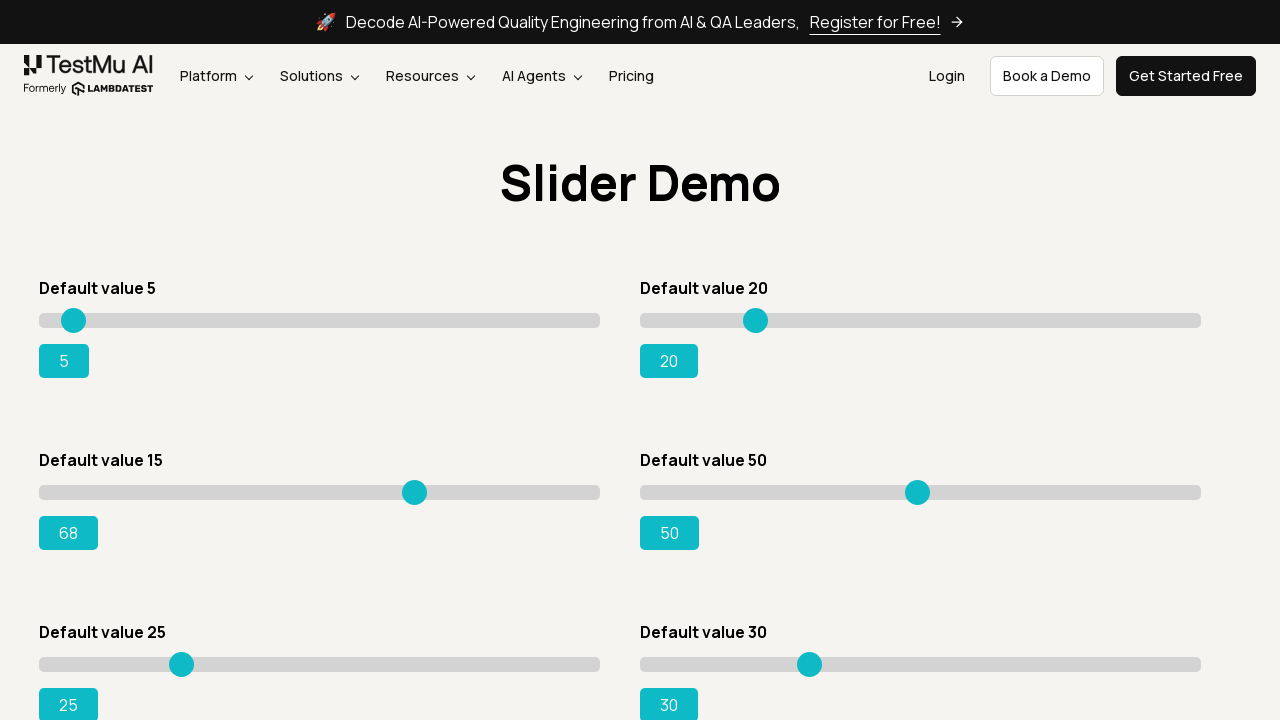

Dragged slider to new position (x: 419.5, y: 492.5) at (420, 492)
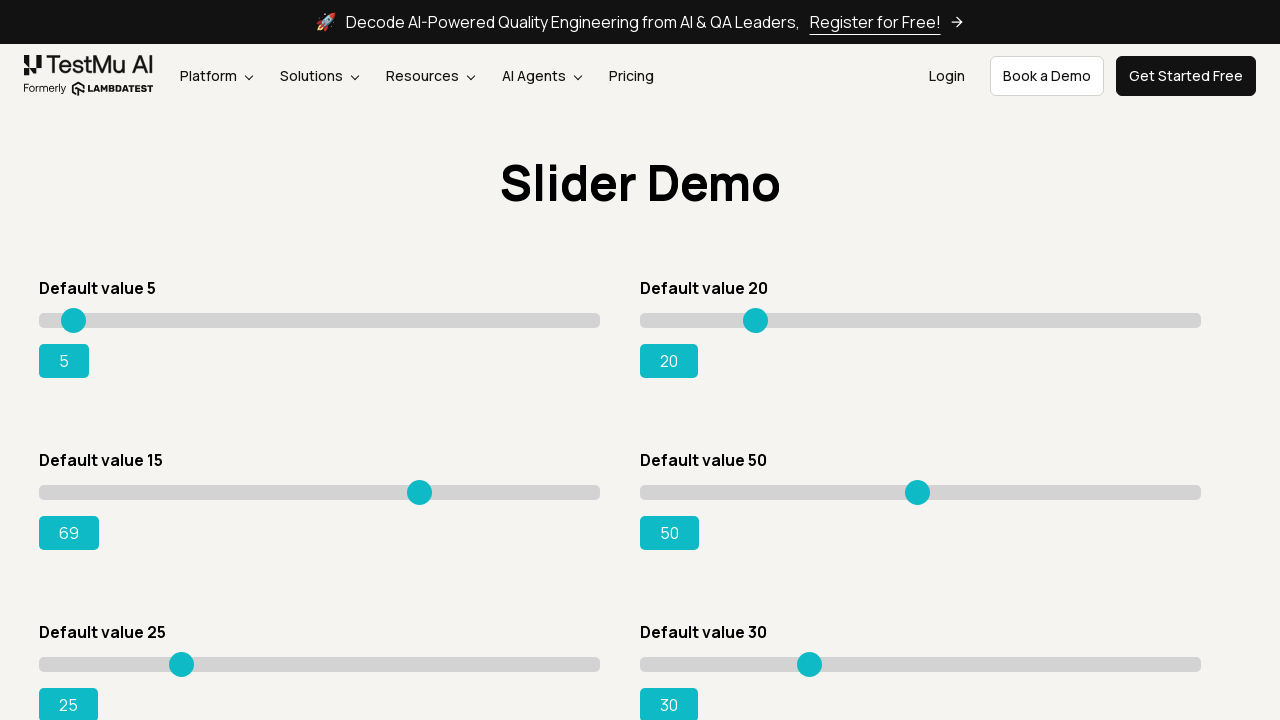

Mouse button released at (420, 492)
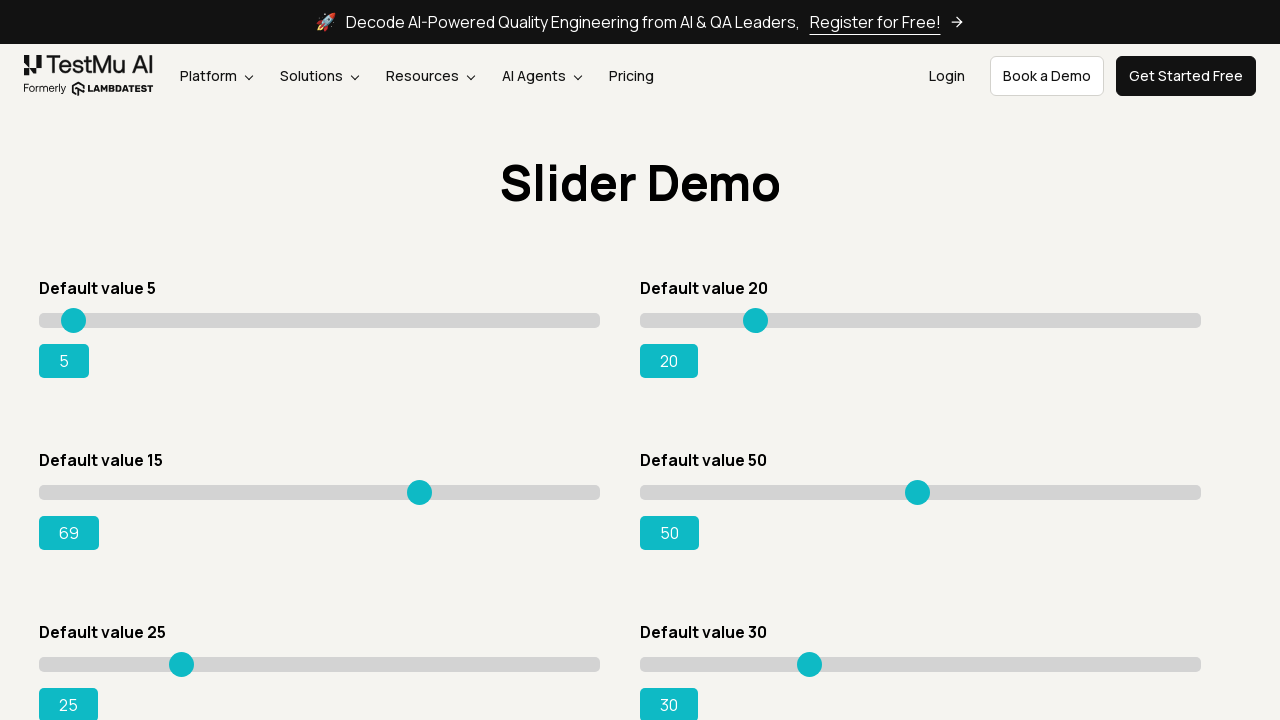

Slider value updated to 69
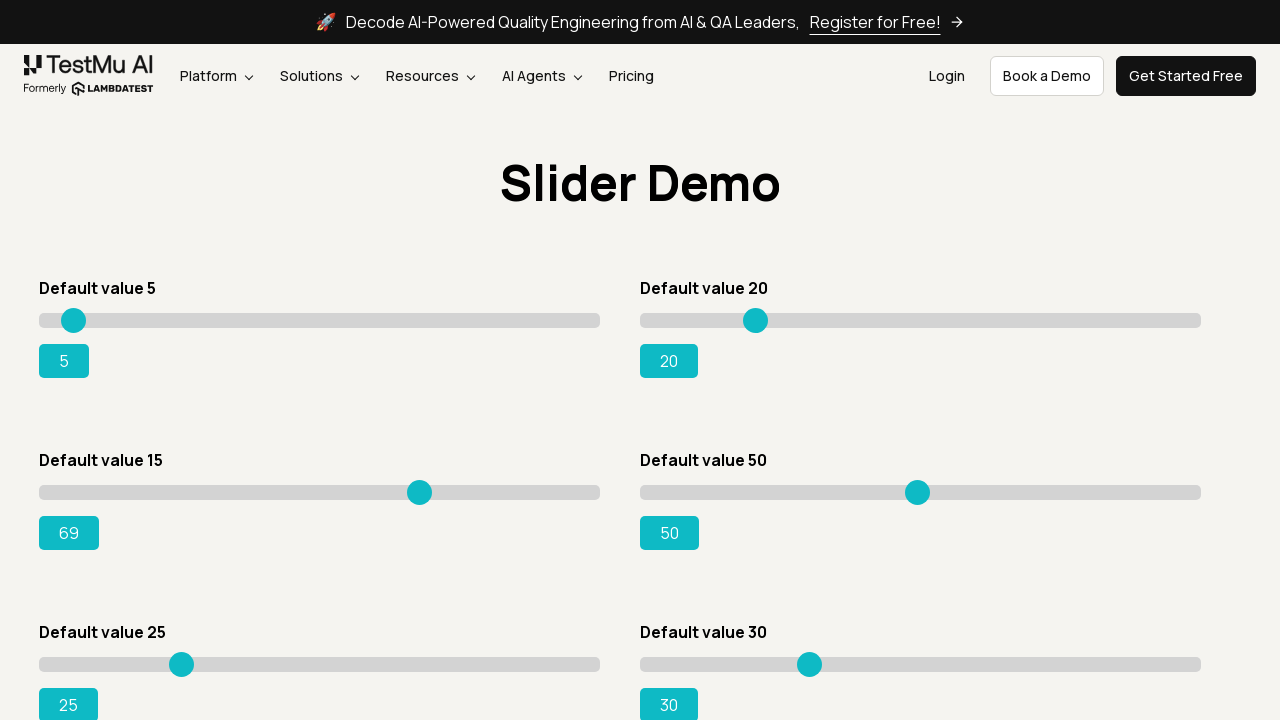

Moved mouse to slider position (x: 419.5, y: 492.5) at (420, 492)
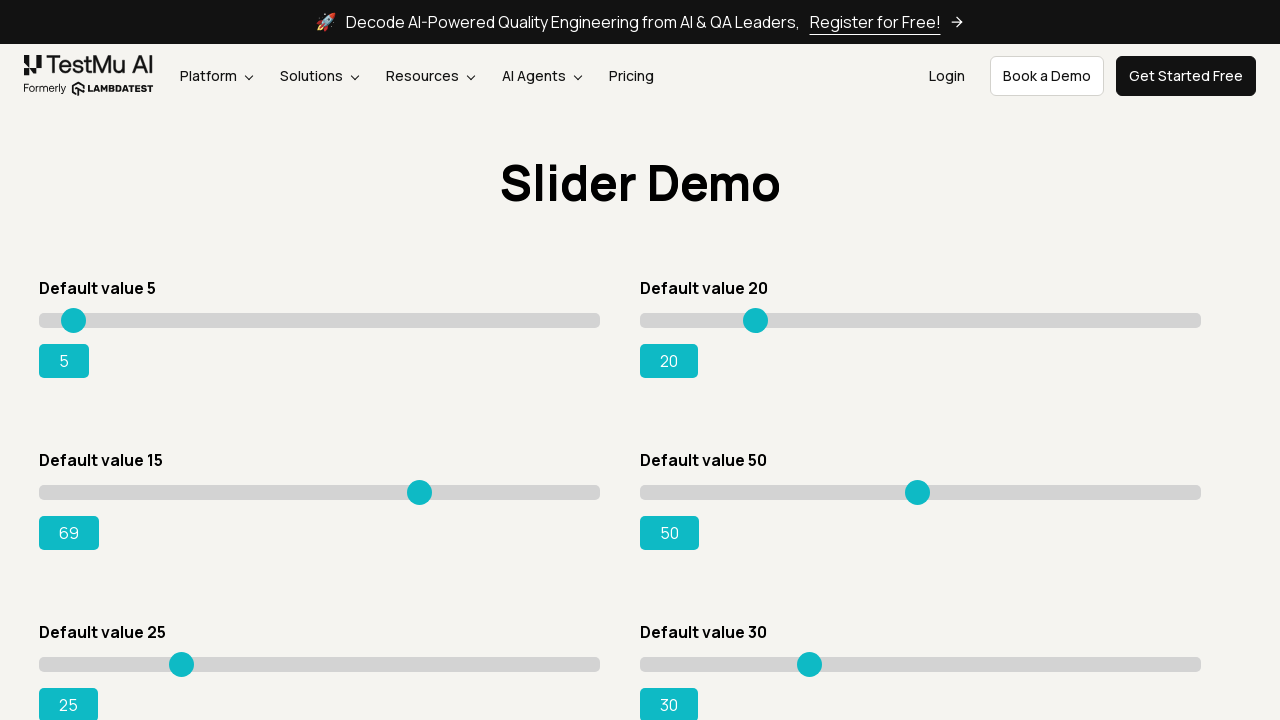

Mouse button pressed down on slider at (420, 492)
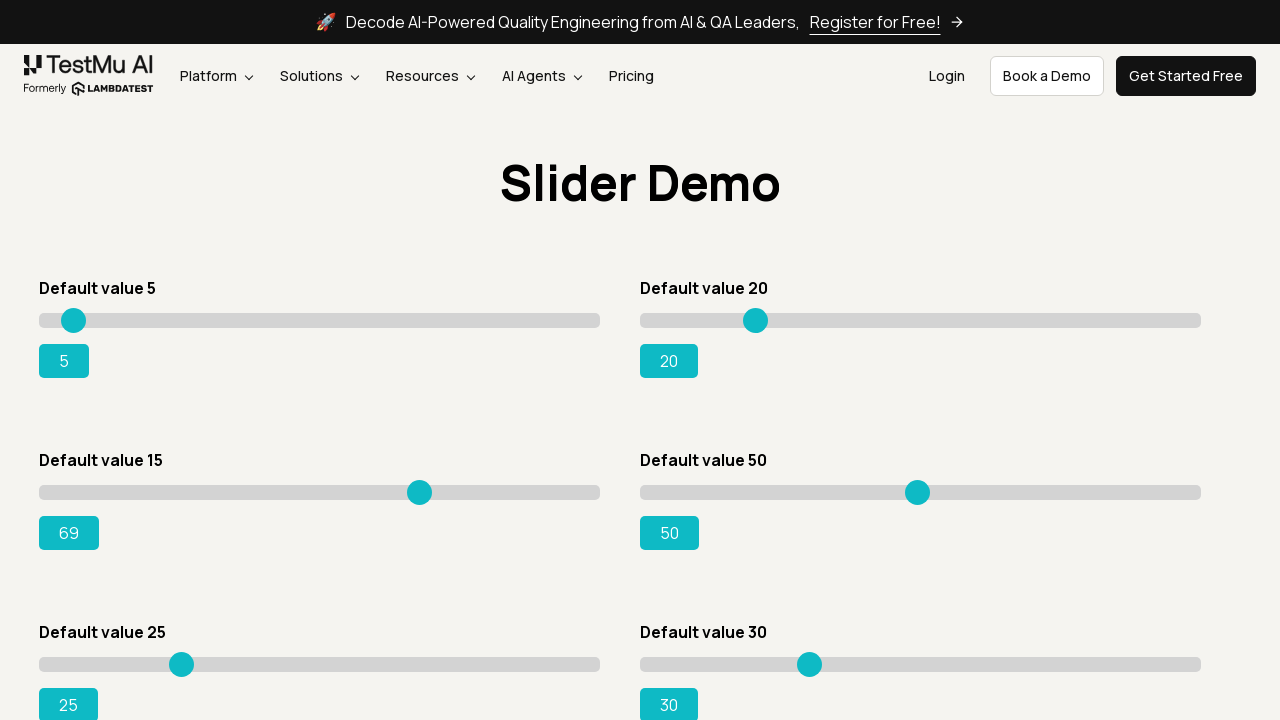

Dragged slider to new position (x: 424.5, y: 492.5) at (424, 492)
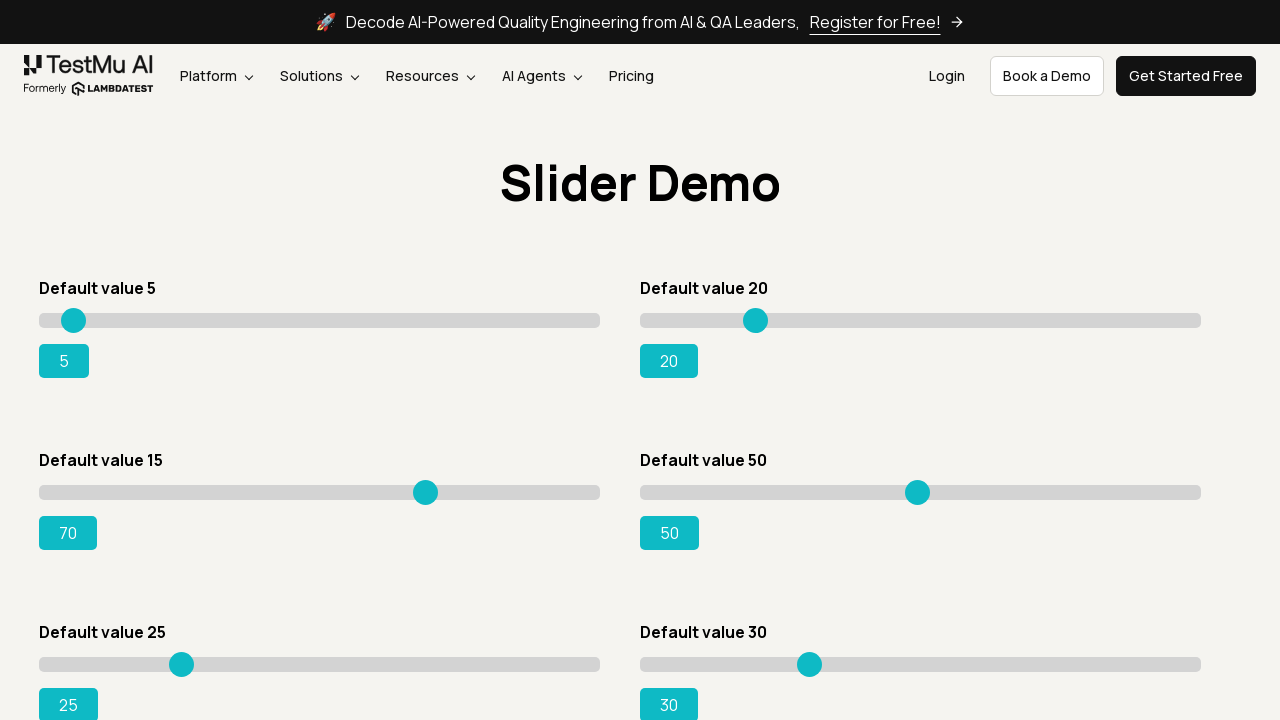

Mouse button released at (424, 492)
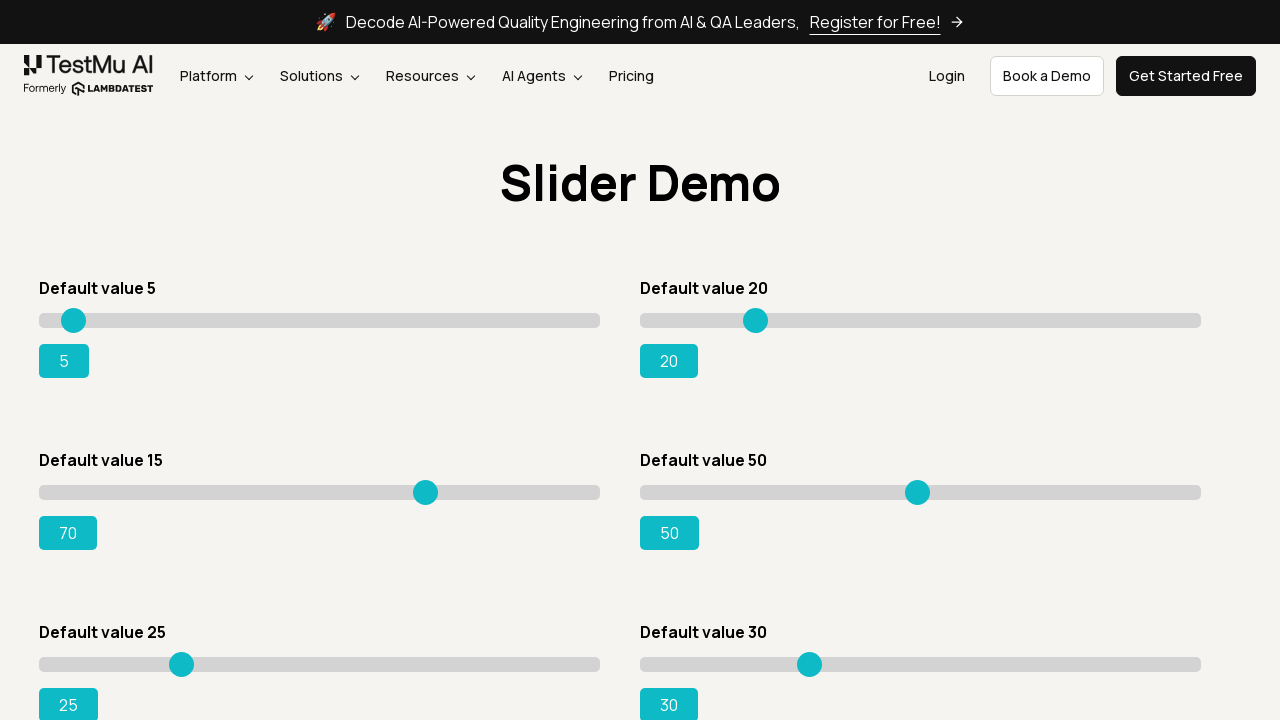

Slider value updated to 70
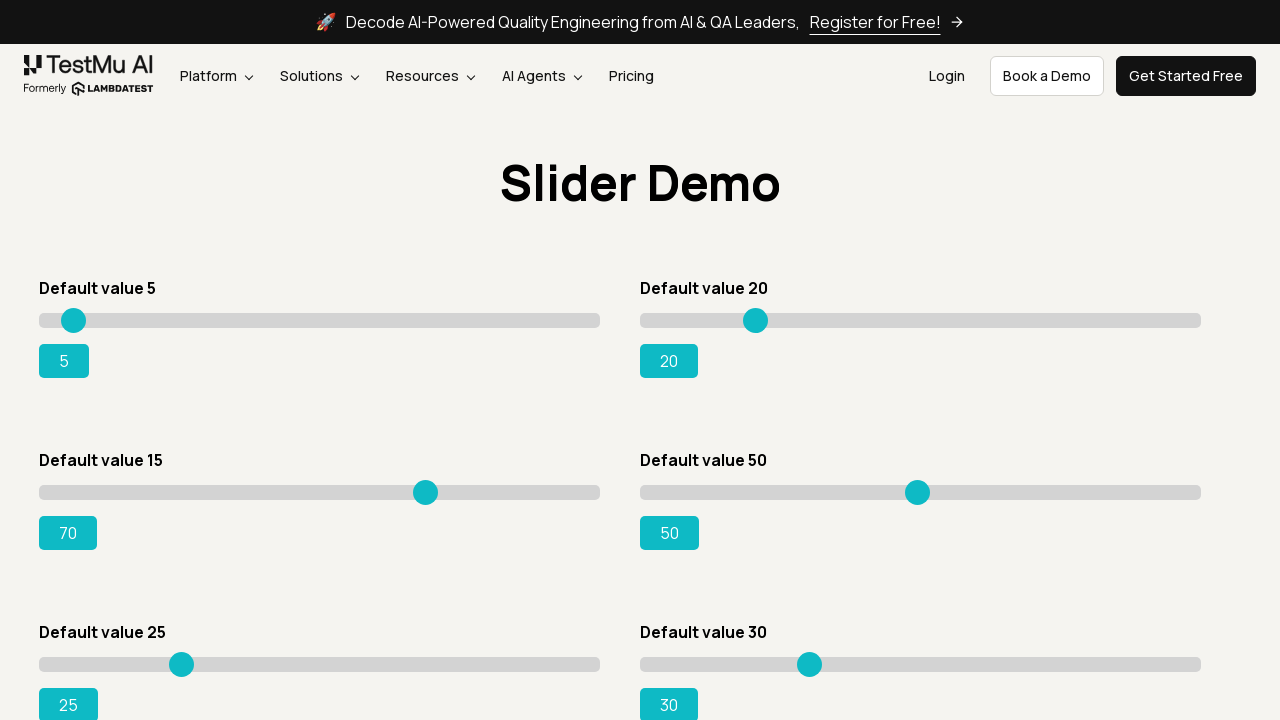

Moved mouse to slider position (x: 424.5, y: 492.5) at (424, 492)
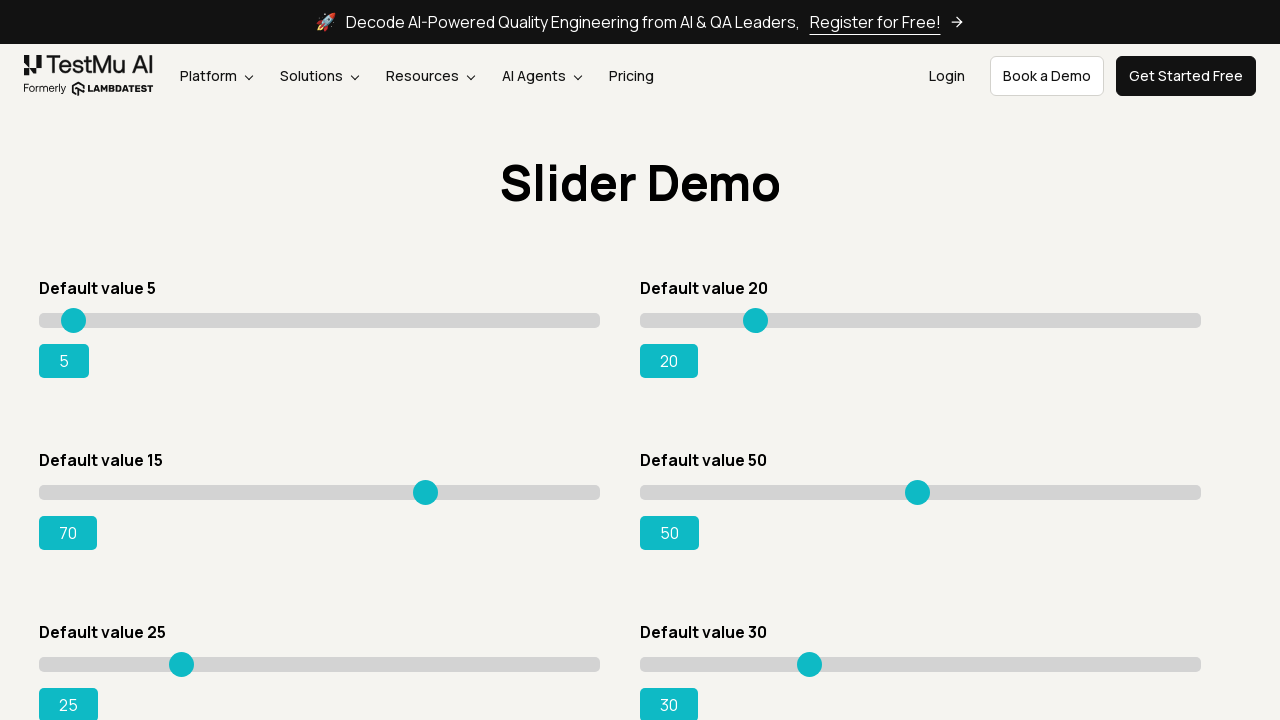

Mouse button pressed down on slider at (424, 492)
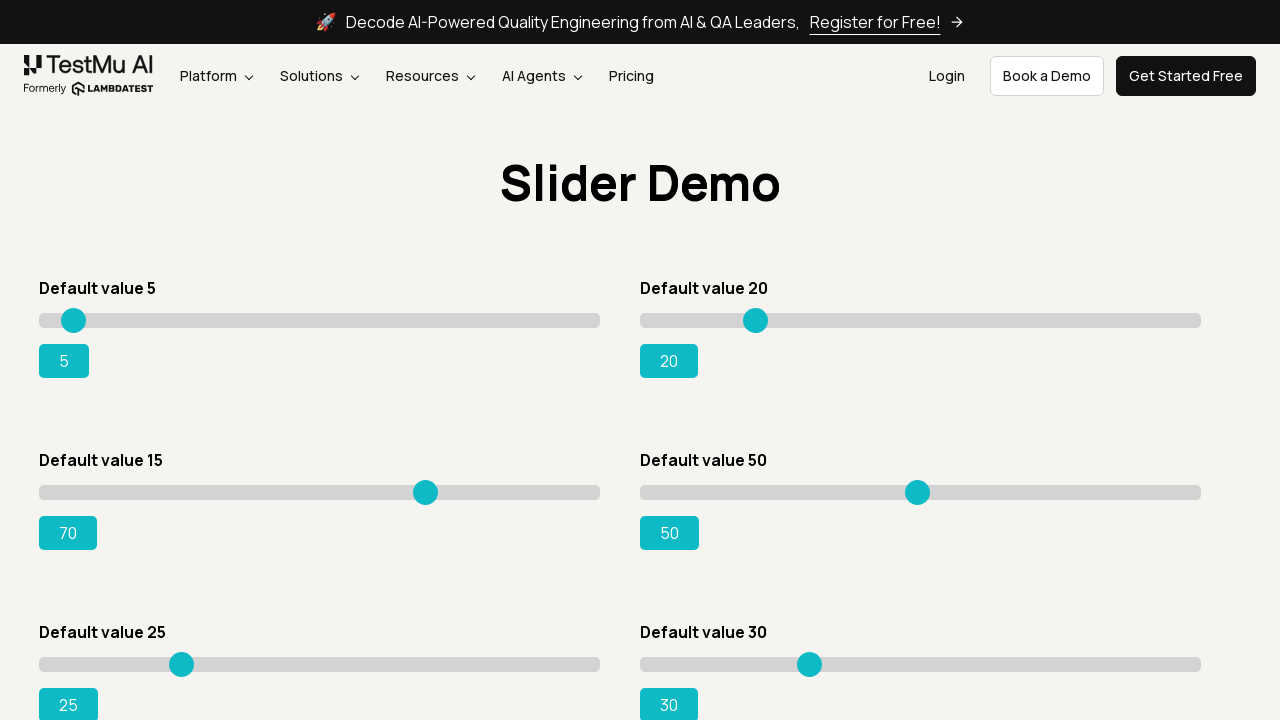

Dragged slider to new position (x: 429.5, y: 492.5) at (430, 492)
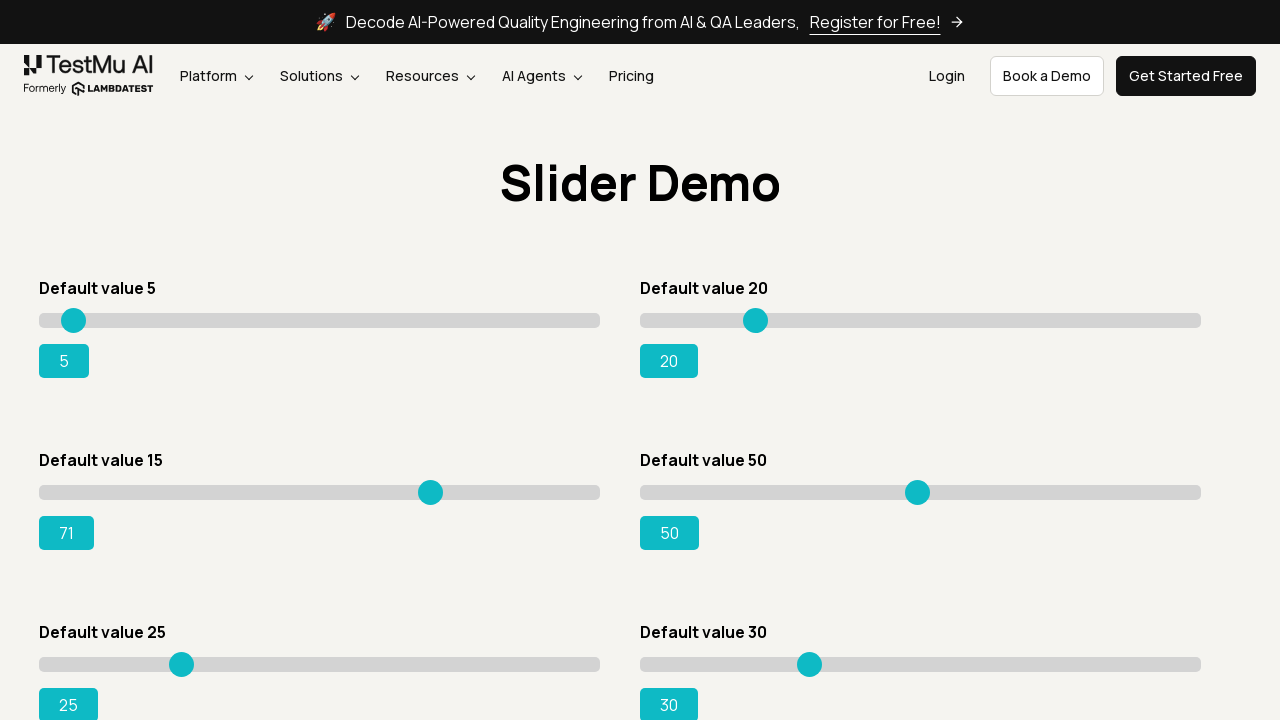

Mouse button released at (430, 492)
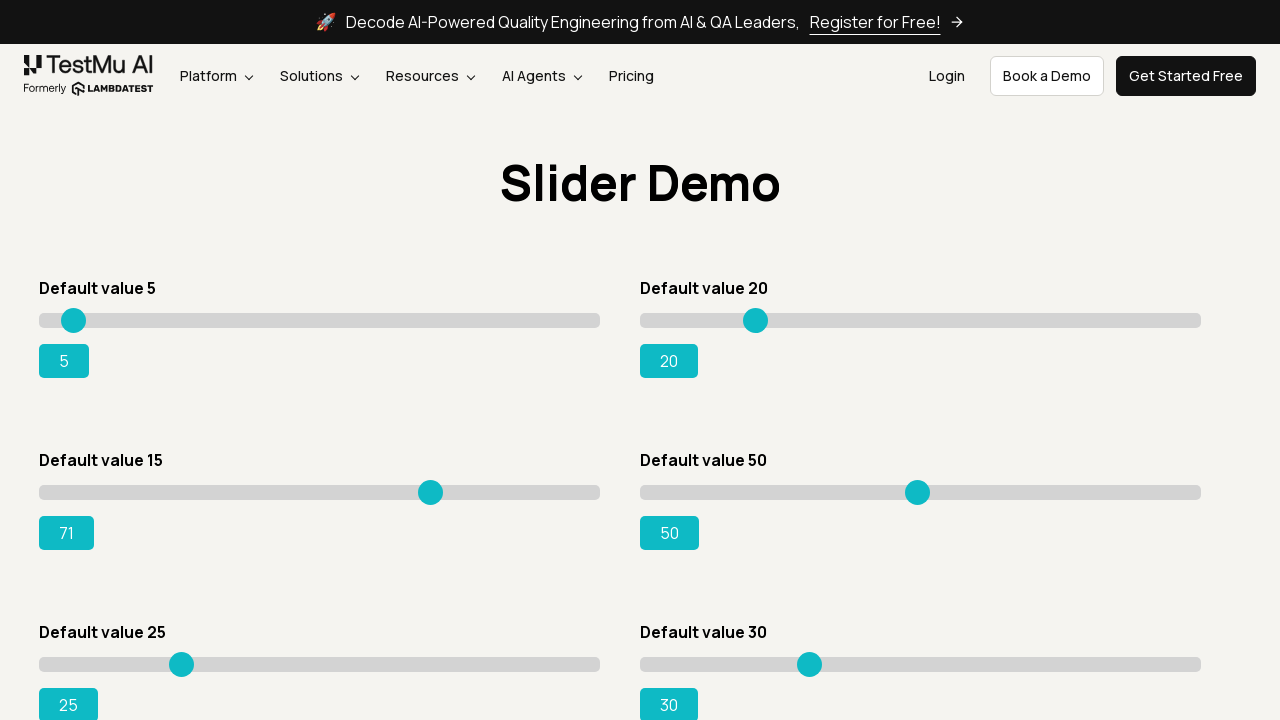

Slider value updated to 71
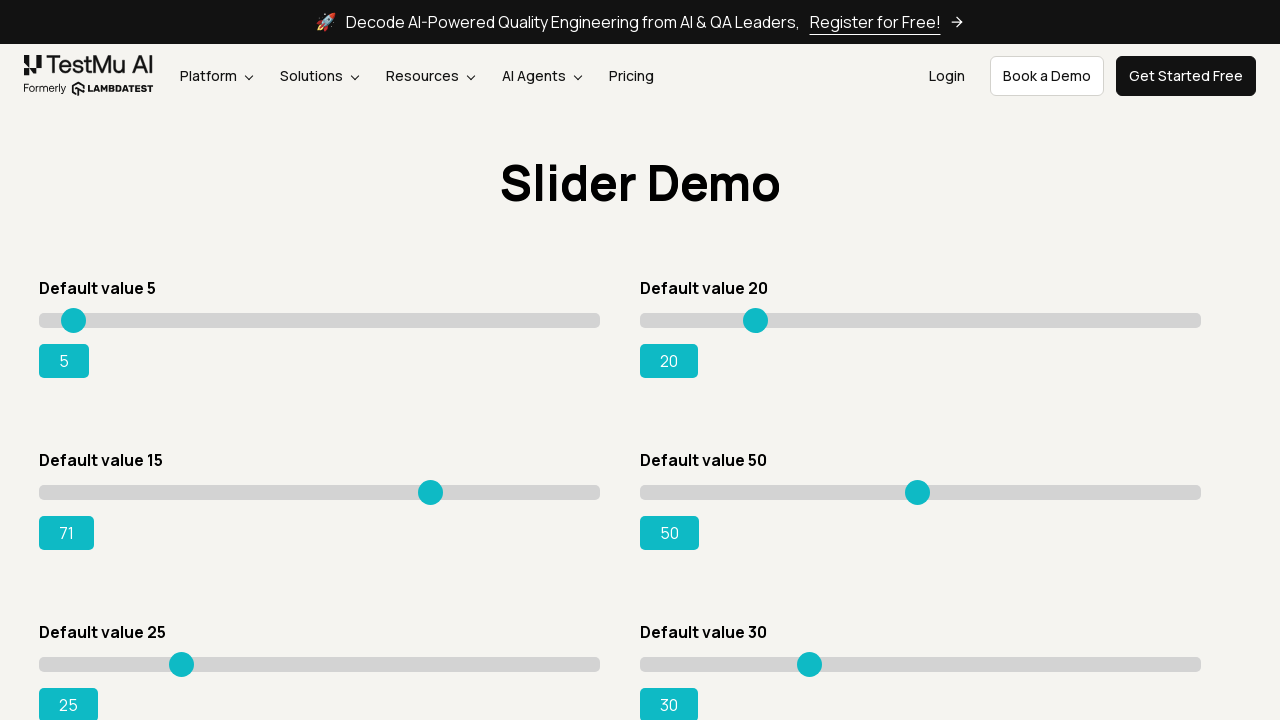

Moved mouse to slider position (x: 429.5, y: 492.5) at (430, 492)
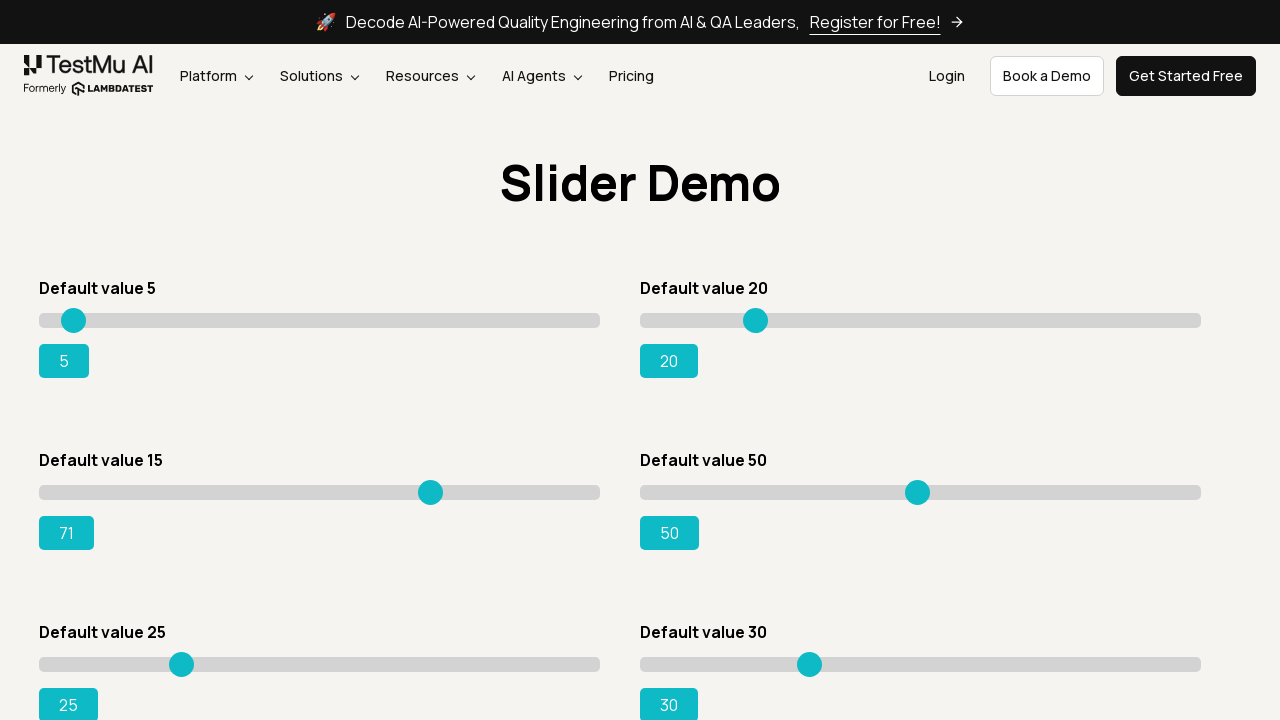

Mouse button pressed down on slider at (430, 492)
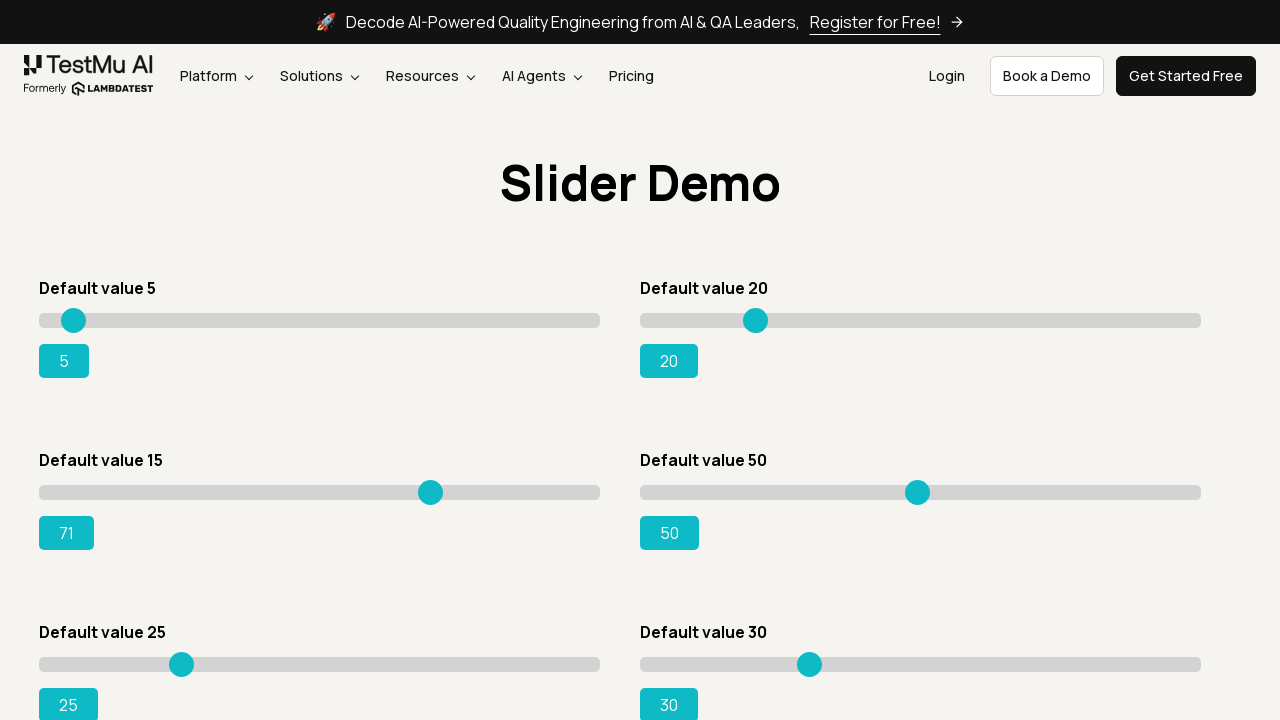

Dragged slider to new position (x: 434.5, y: 492.5) at (434, 492)
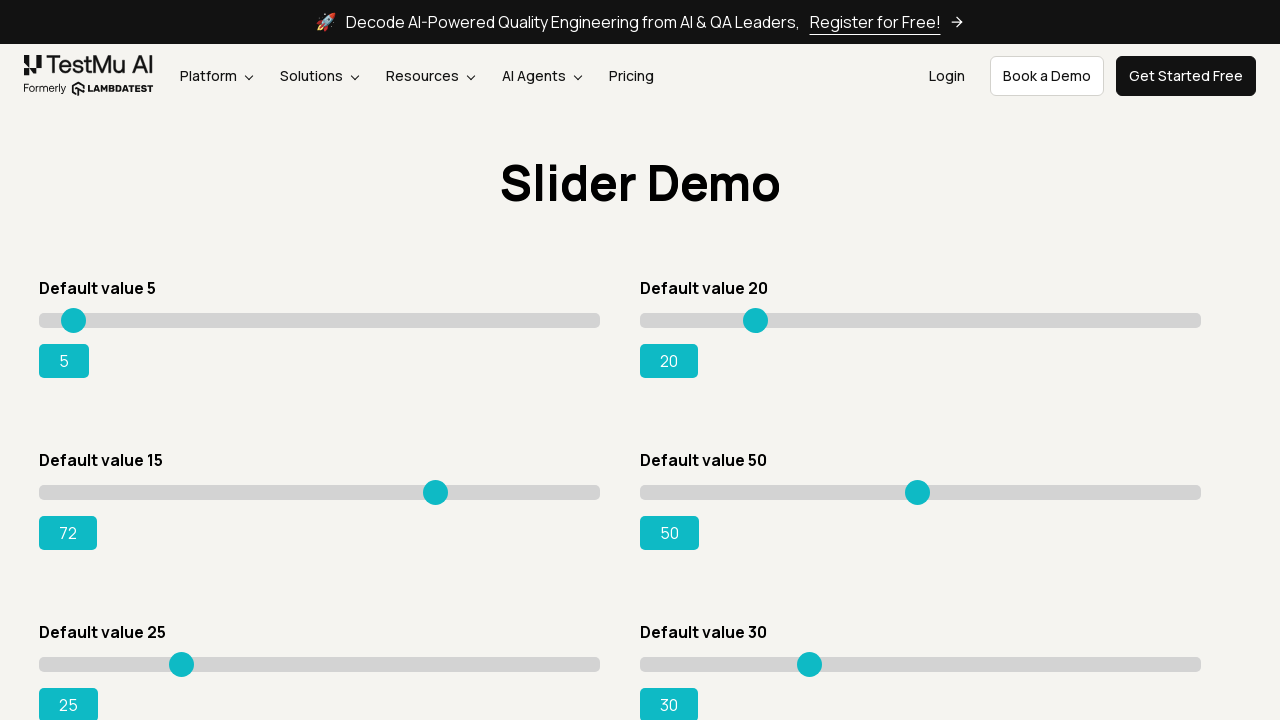

Mouse button released at (434, 492)
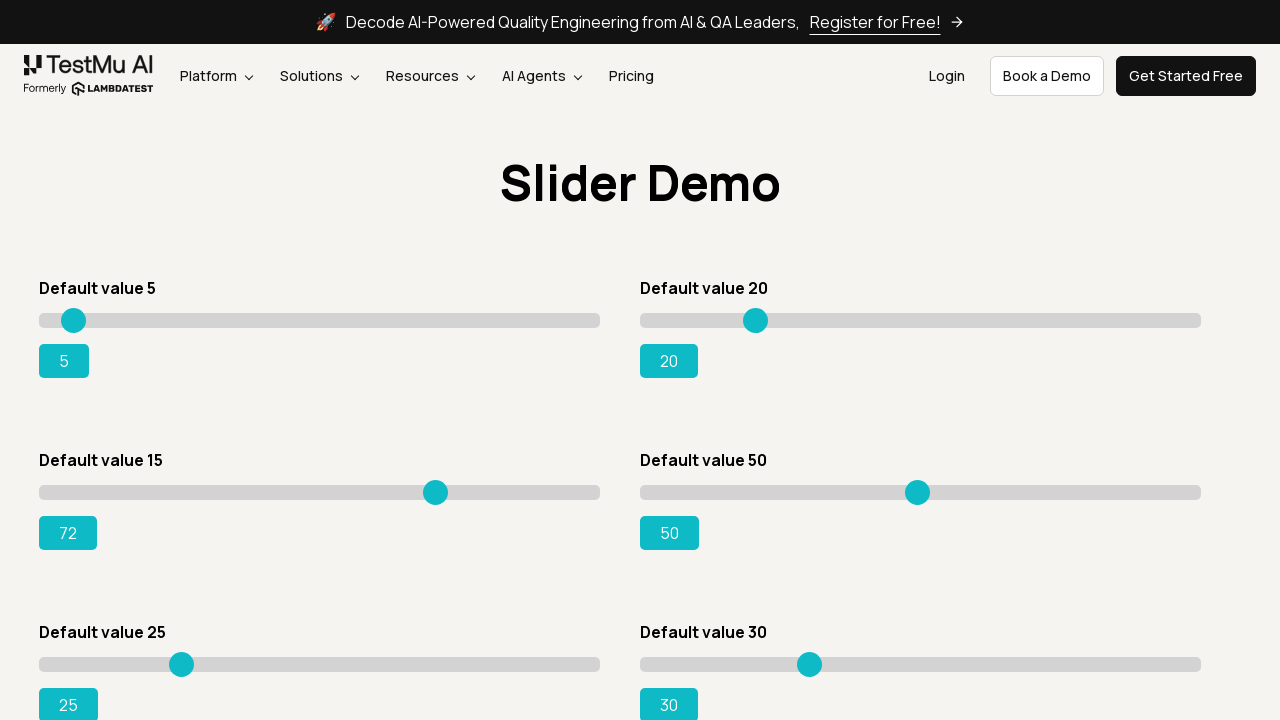

Slider value updated to 72
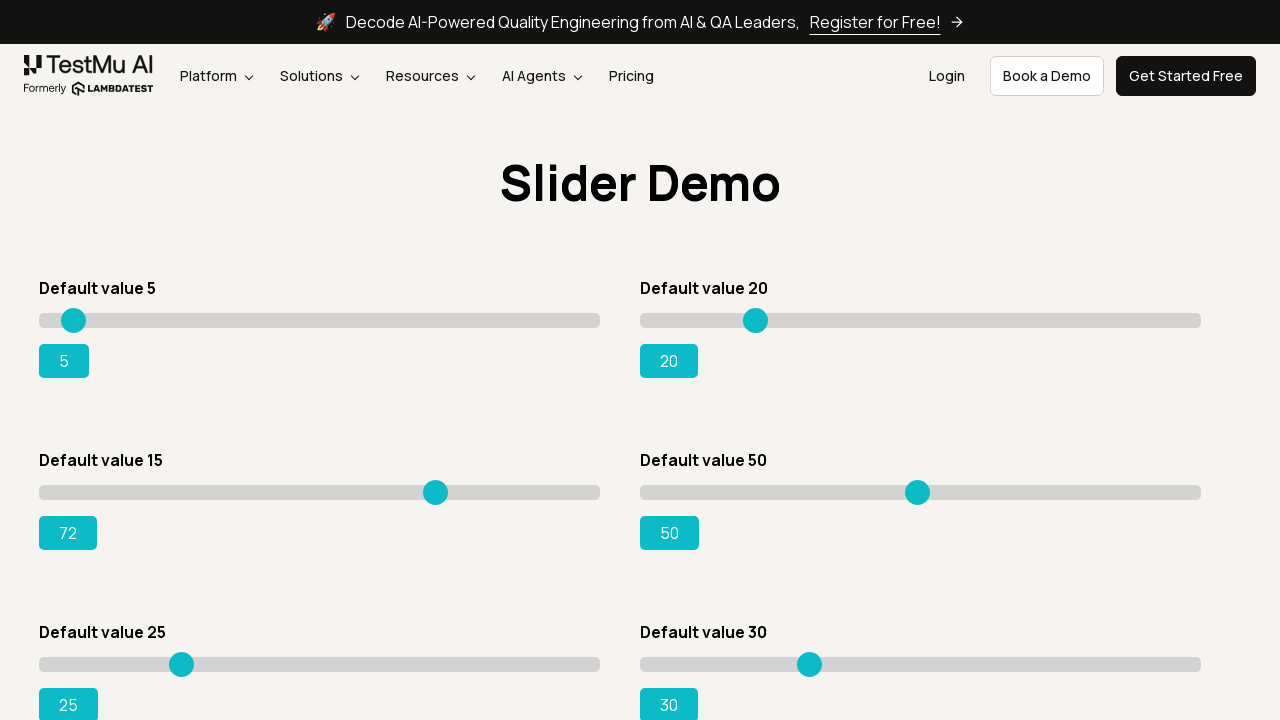

Moved mouse to slider position (x: 434.5, y: 492.5) at (434, 492)
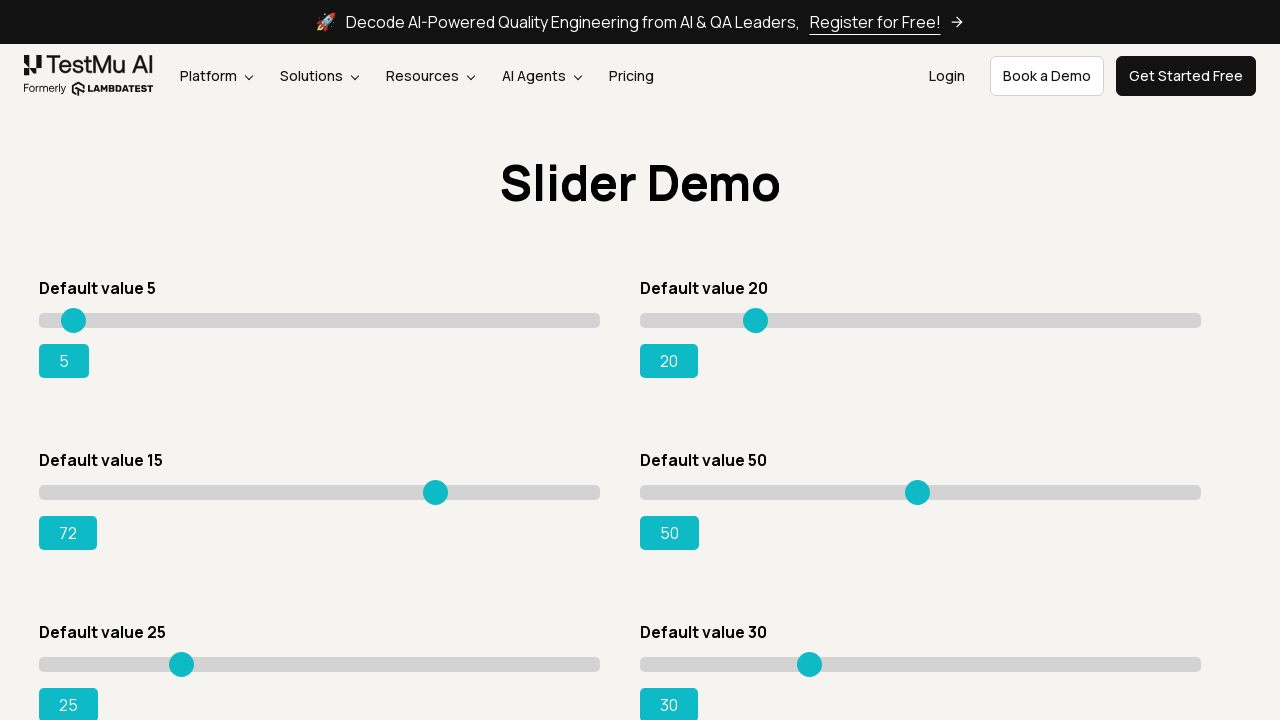

Mouse button pressed down on slider at (434, 492)
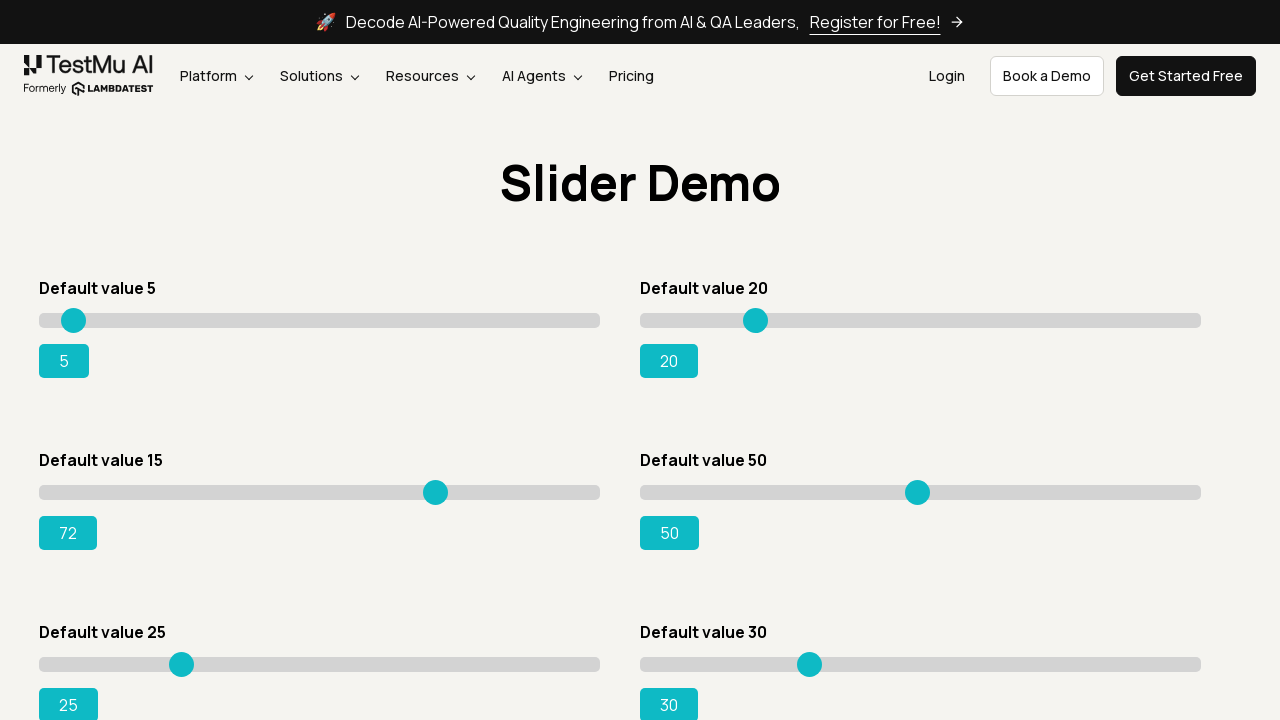

Dragged slider to new position (x: 439.5, y: 492.5) at (440, 492)
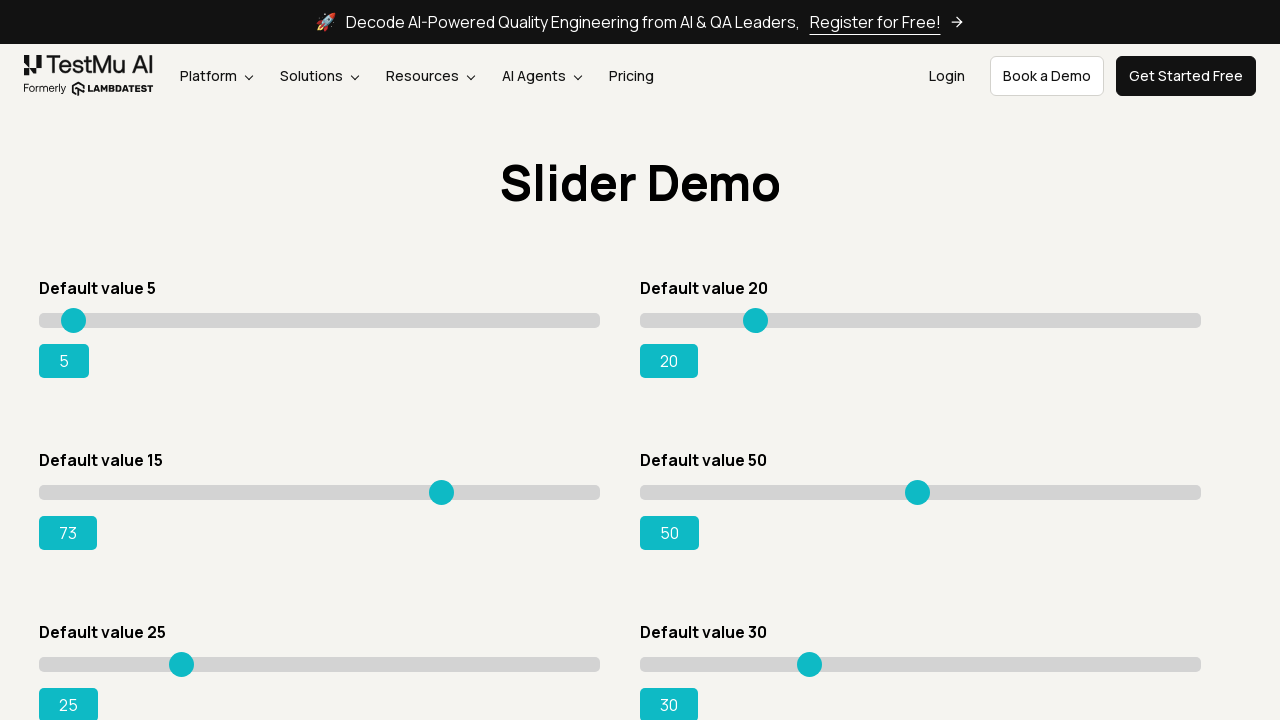

Mouse button released at (440, 492)
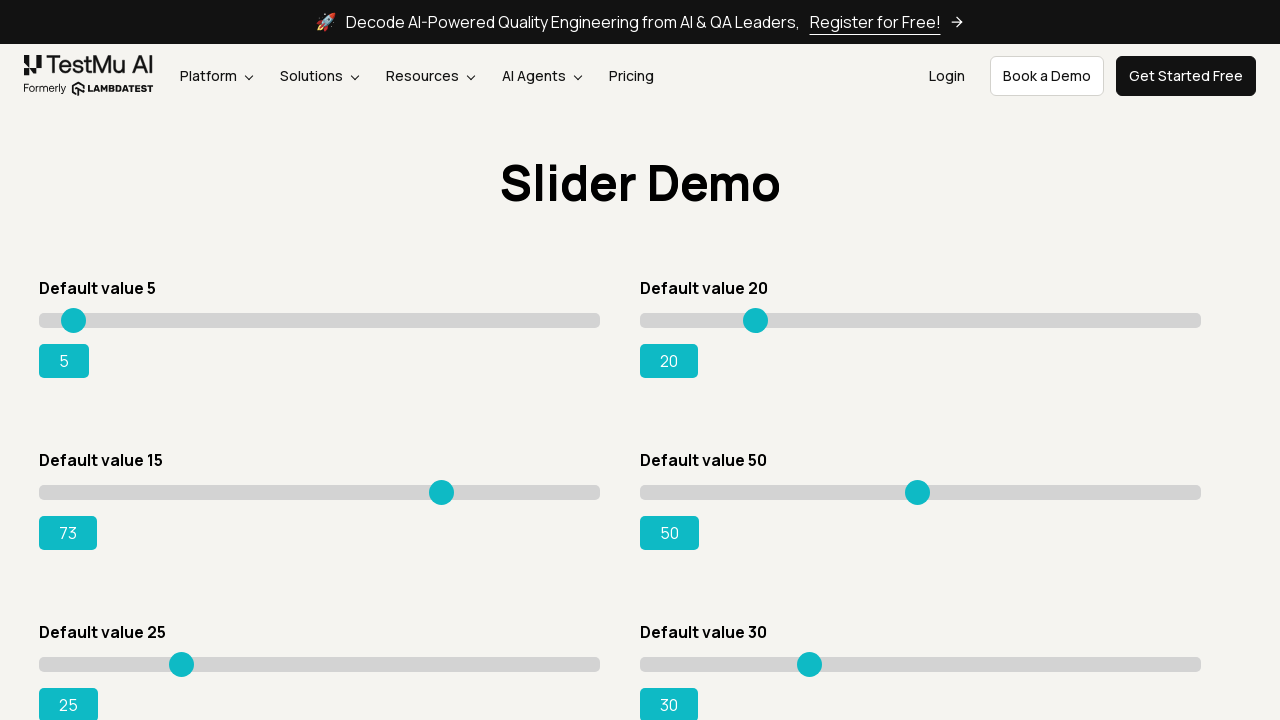

Slider value updated to 73
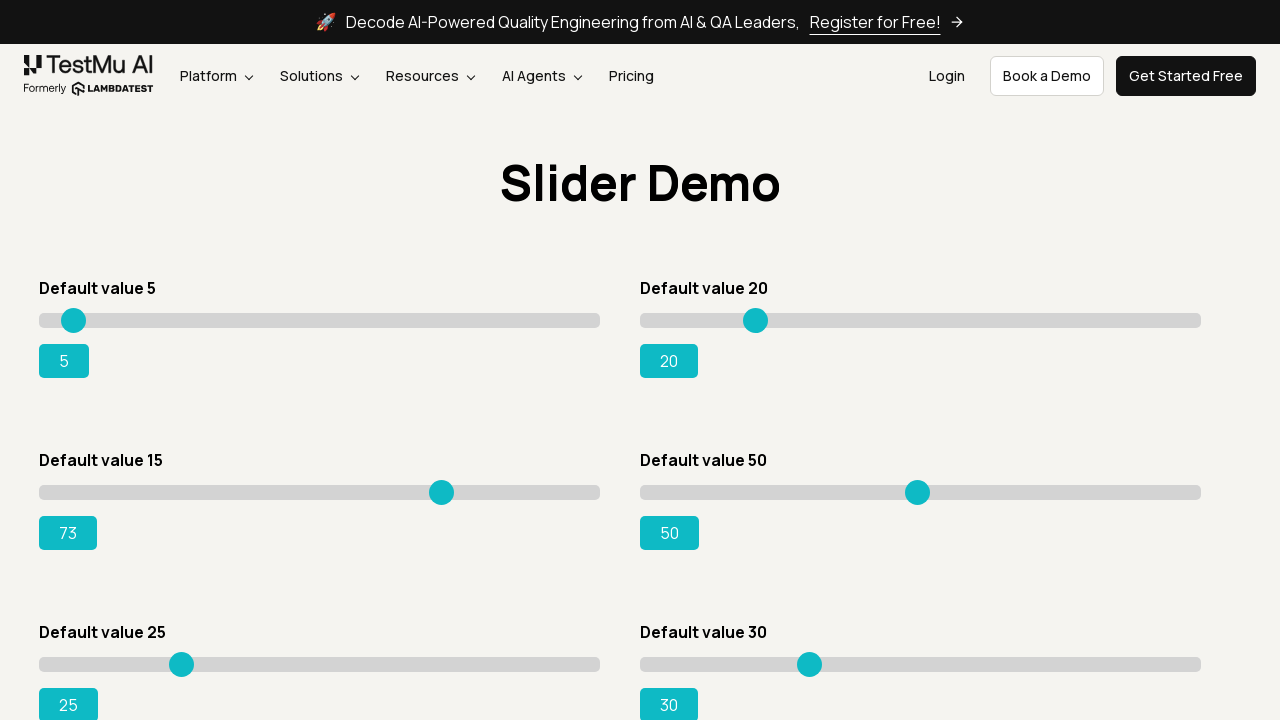

Moved mouse to slider position (x: 439.5, y: 492.5) at (440, 492)
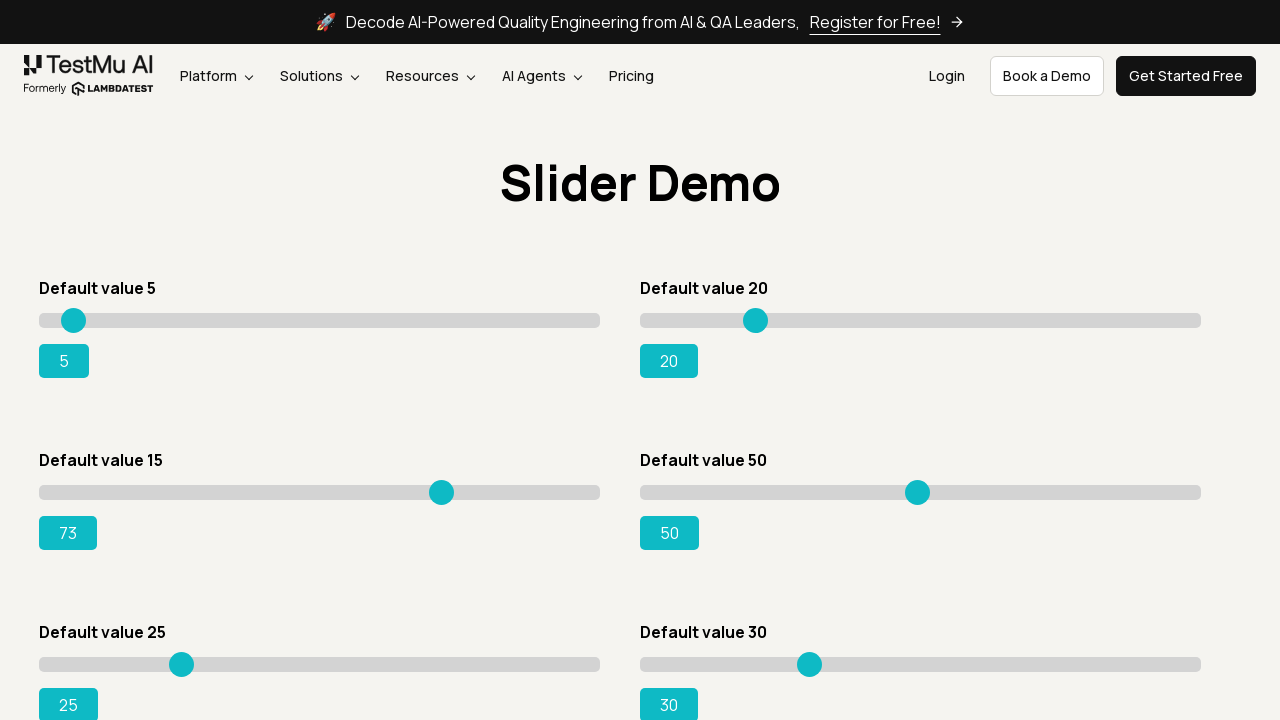

Mouse button pressed down on slider at (440, 492)
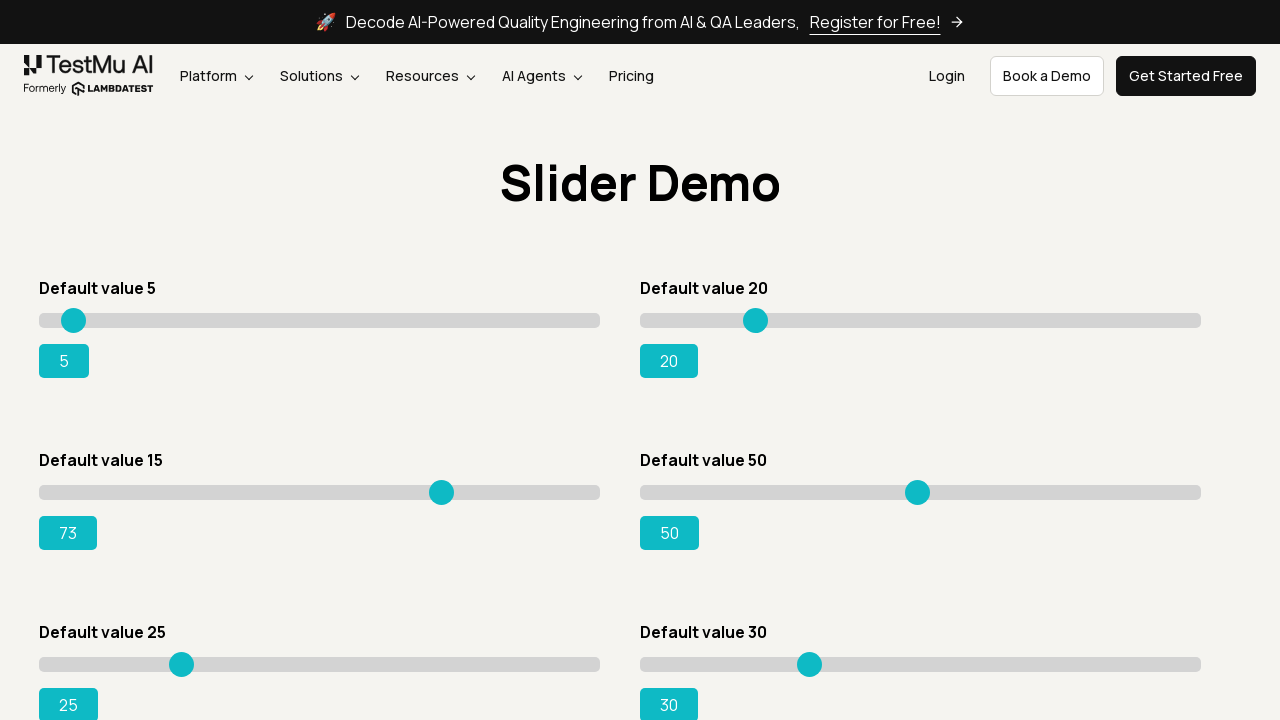

Dragged slider to new position (x: 444.5, y: 492.5) at (444, 492)
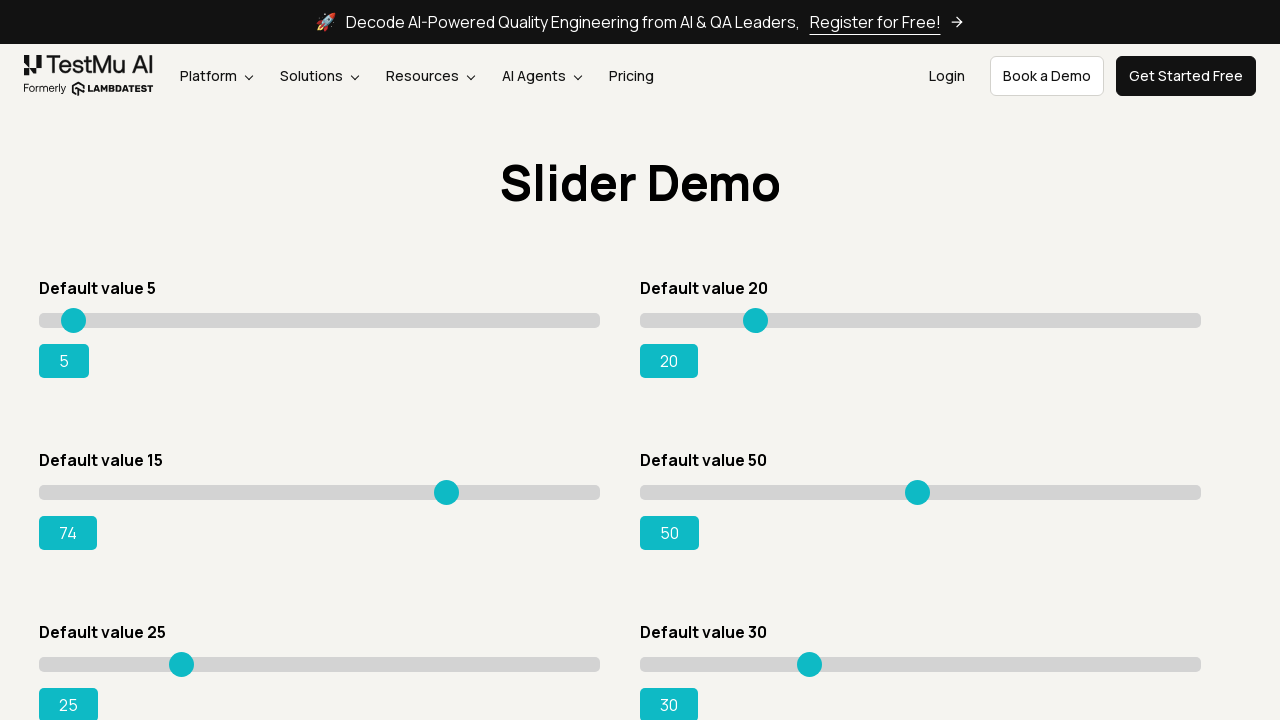

Mouse button released at (444, 492)
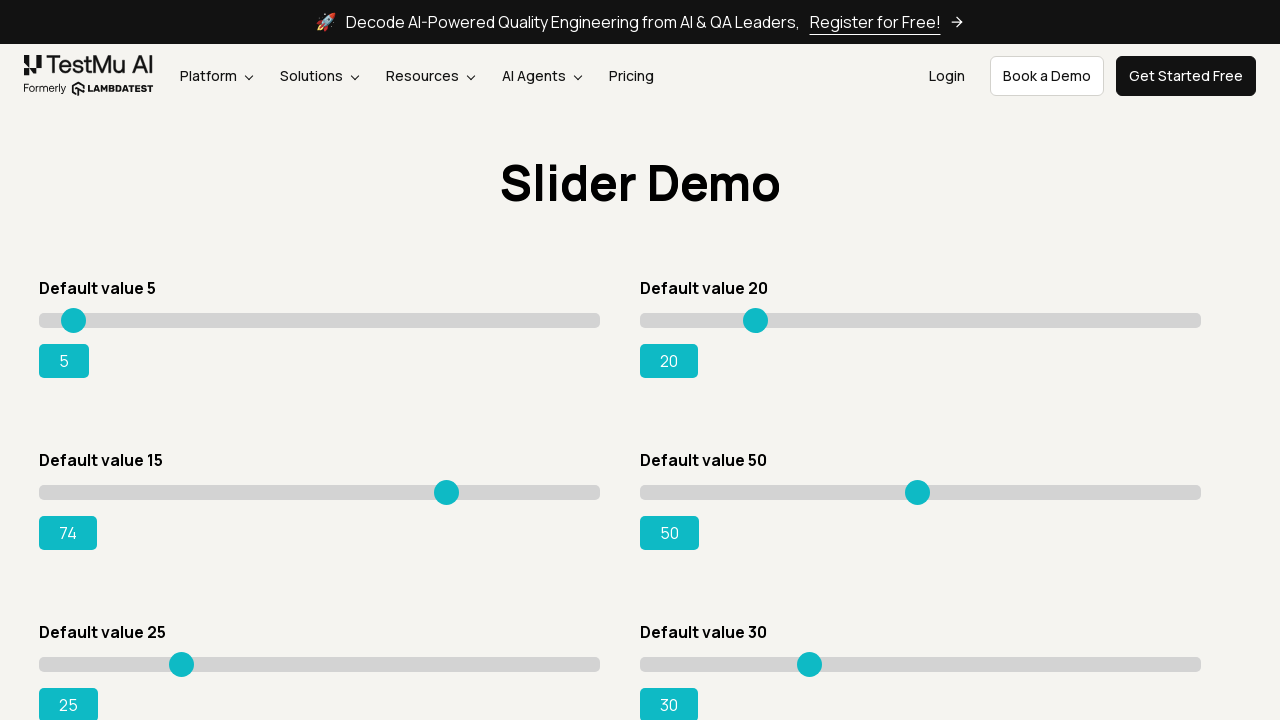

Slider value updated to 74
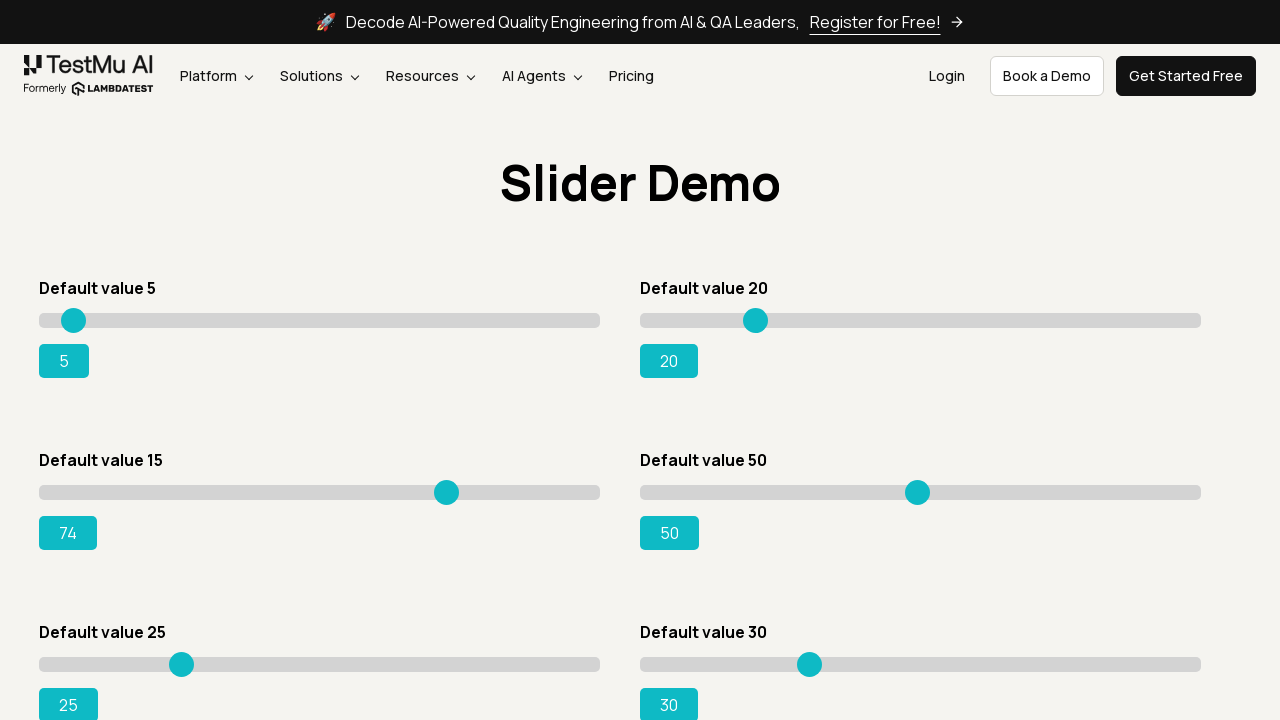

Moved mouse to slider position (x: 444.5, y: 492.5) at (444, 492)
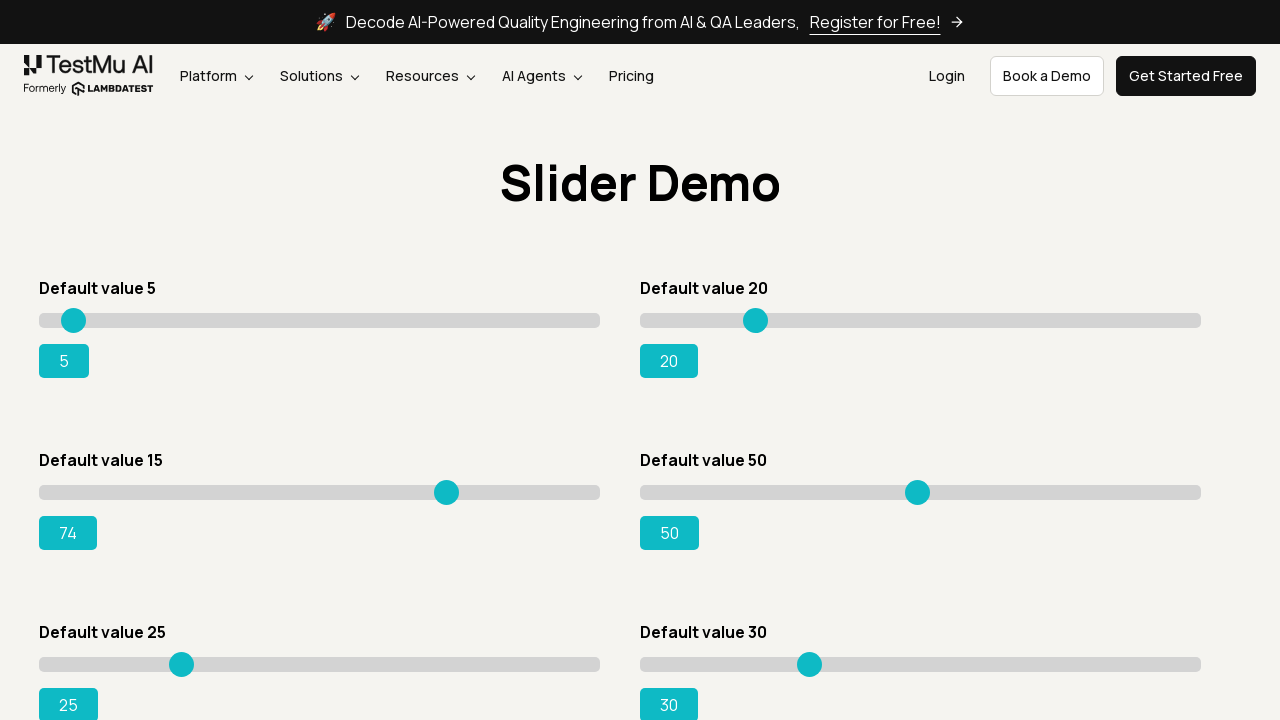

Mouse button pressed down on slider at (444, 492)
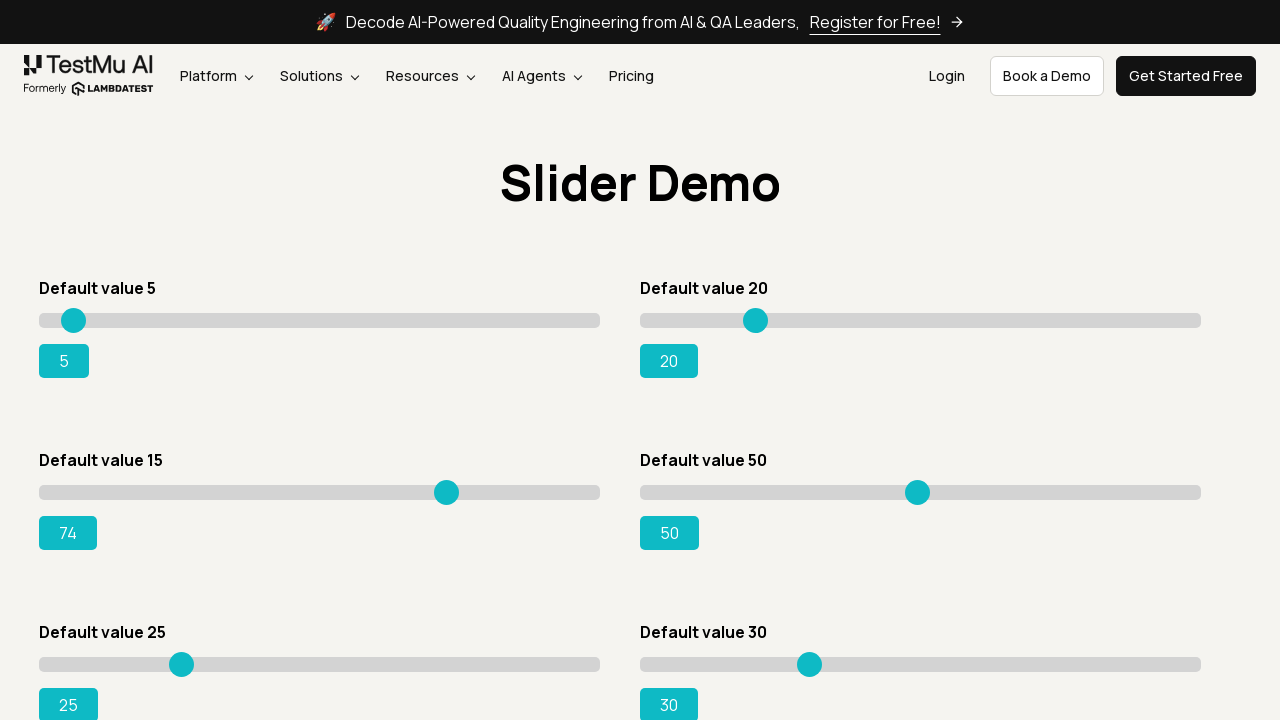

Dragged slider to new position (x: 449.5, y: 492.5) at (450, 492)
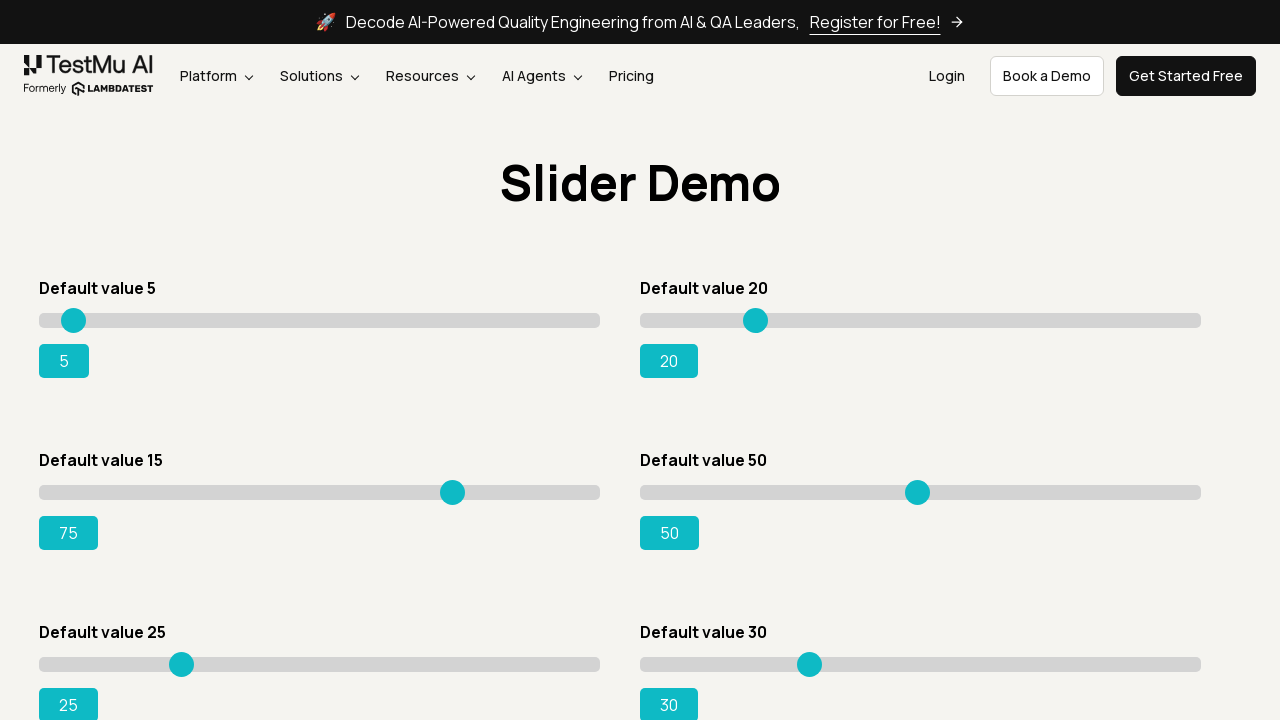

Mouse button released at (450, 492)
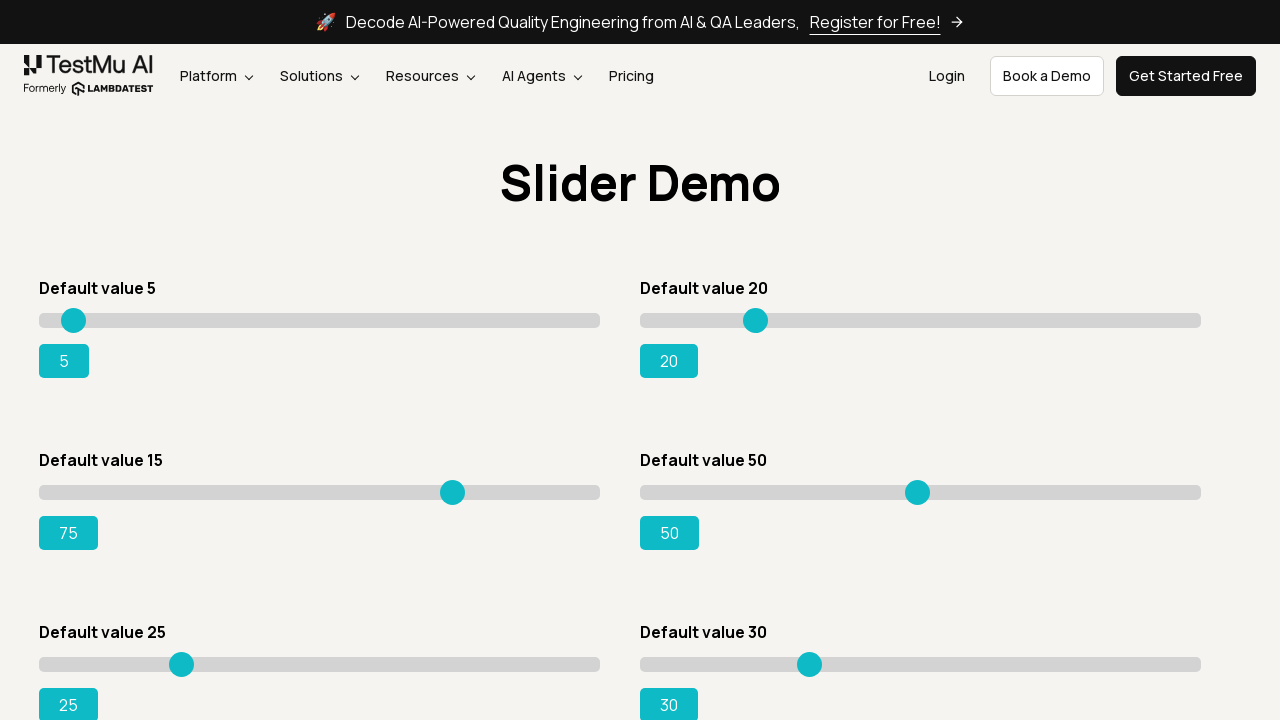

Slider value updated to 75
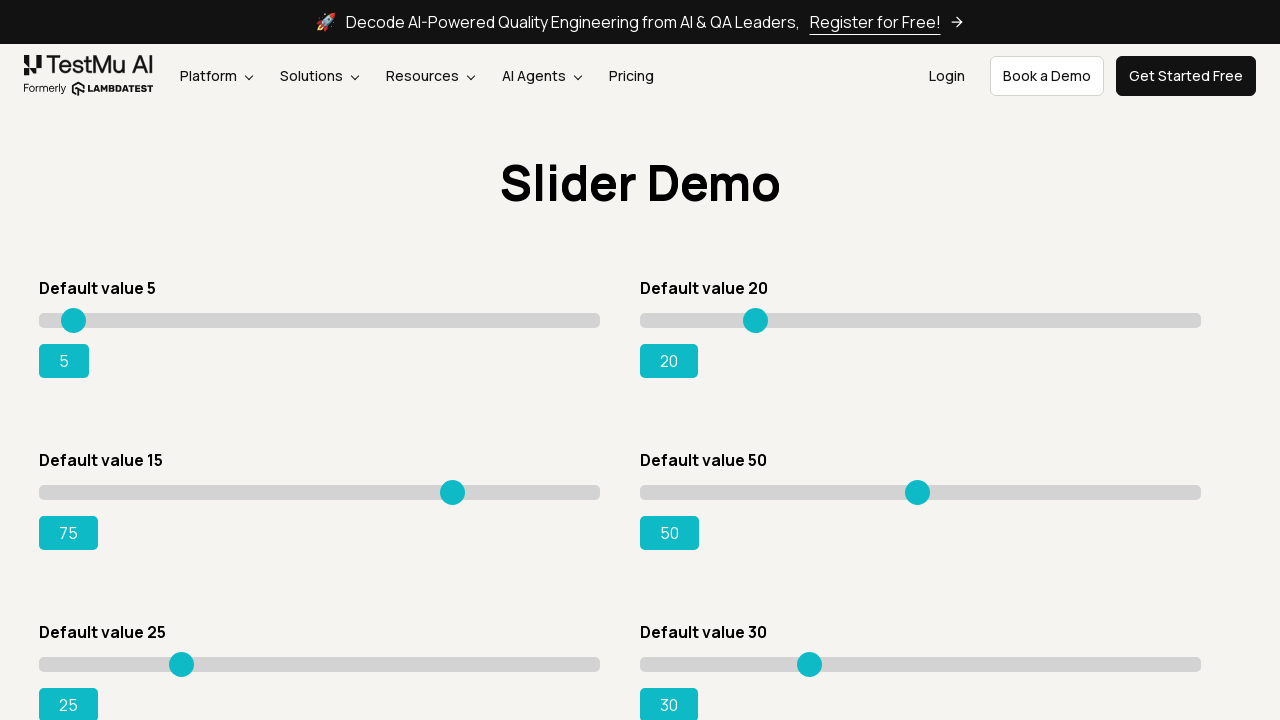

Moved mouse to slider position (x: 449.5, y: 492.5) at (450, 492)
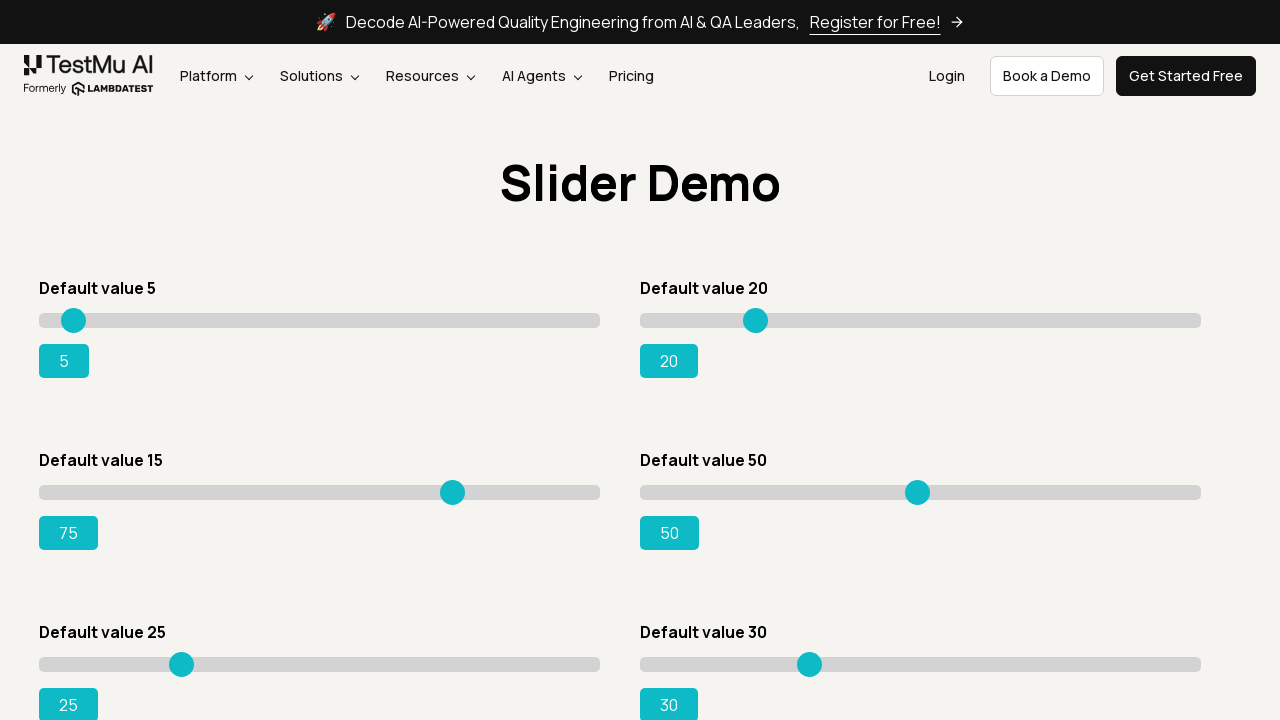

Mouse button pressed down on slider at (450, 492)
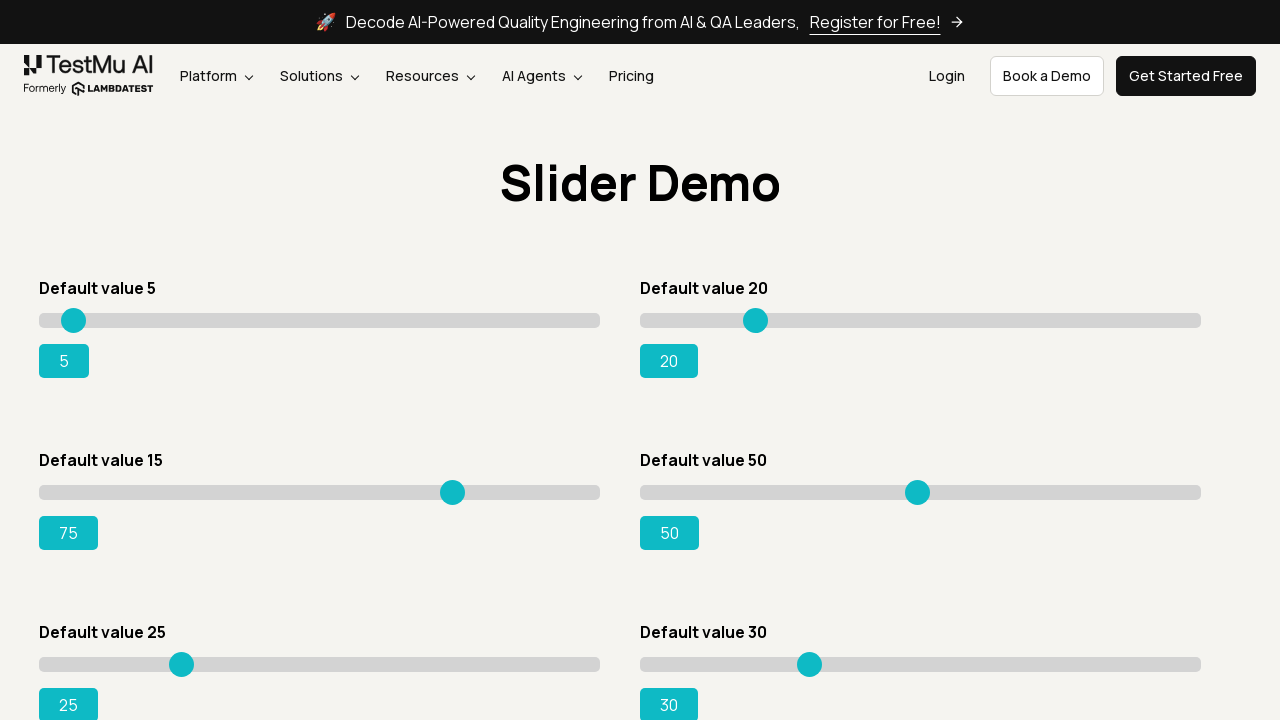

Dragged slider to new position (x: 454.5, y: 492.5) at (454, 492)
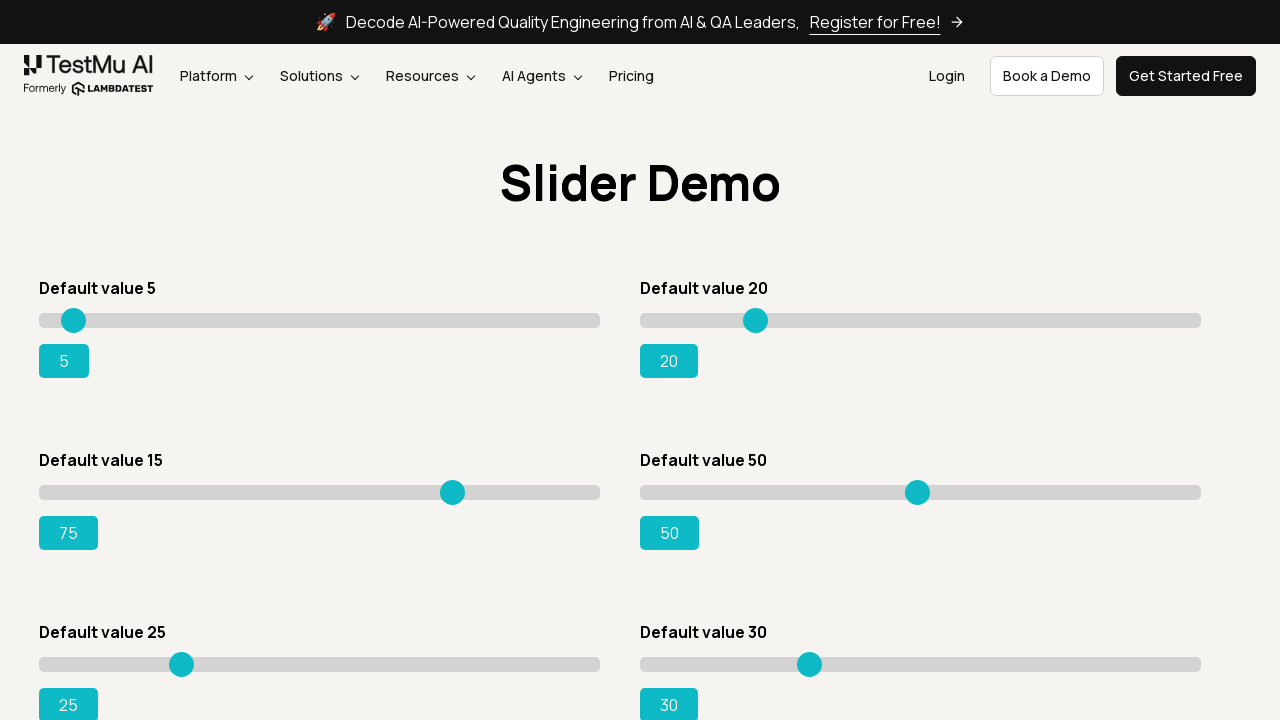

Mouse button released at (454, 492)
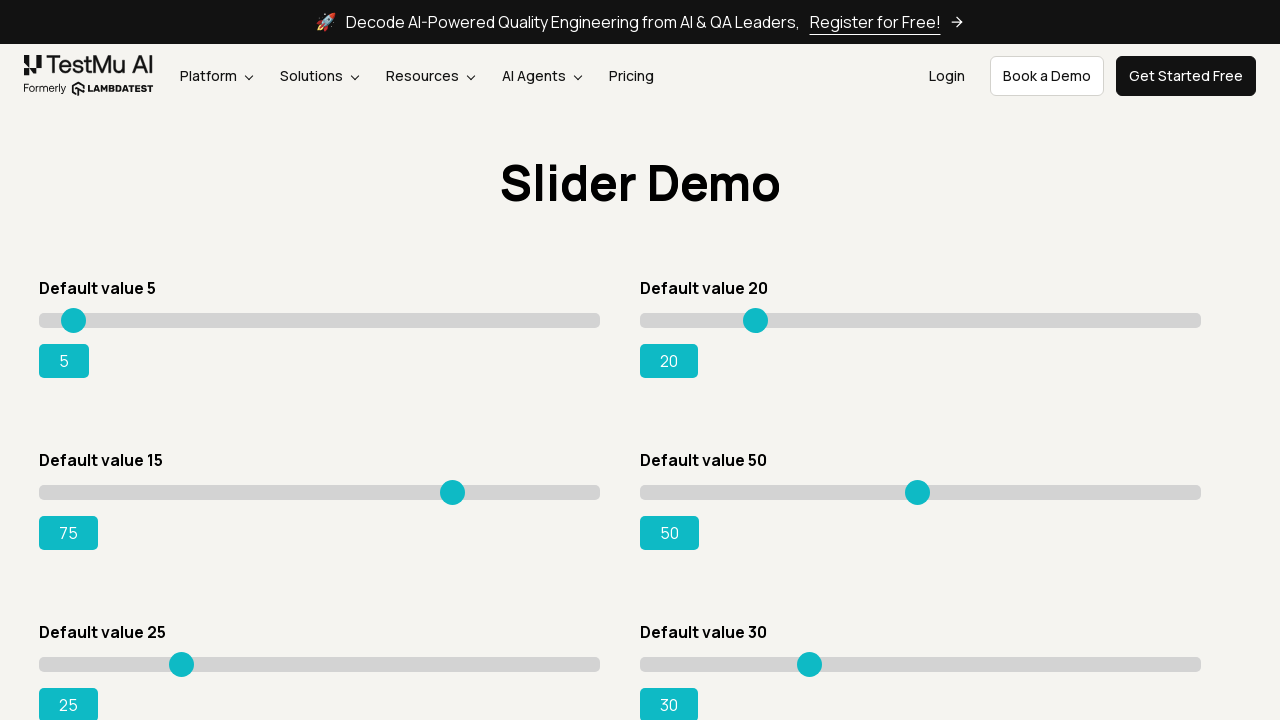

Slider value updated to 75
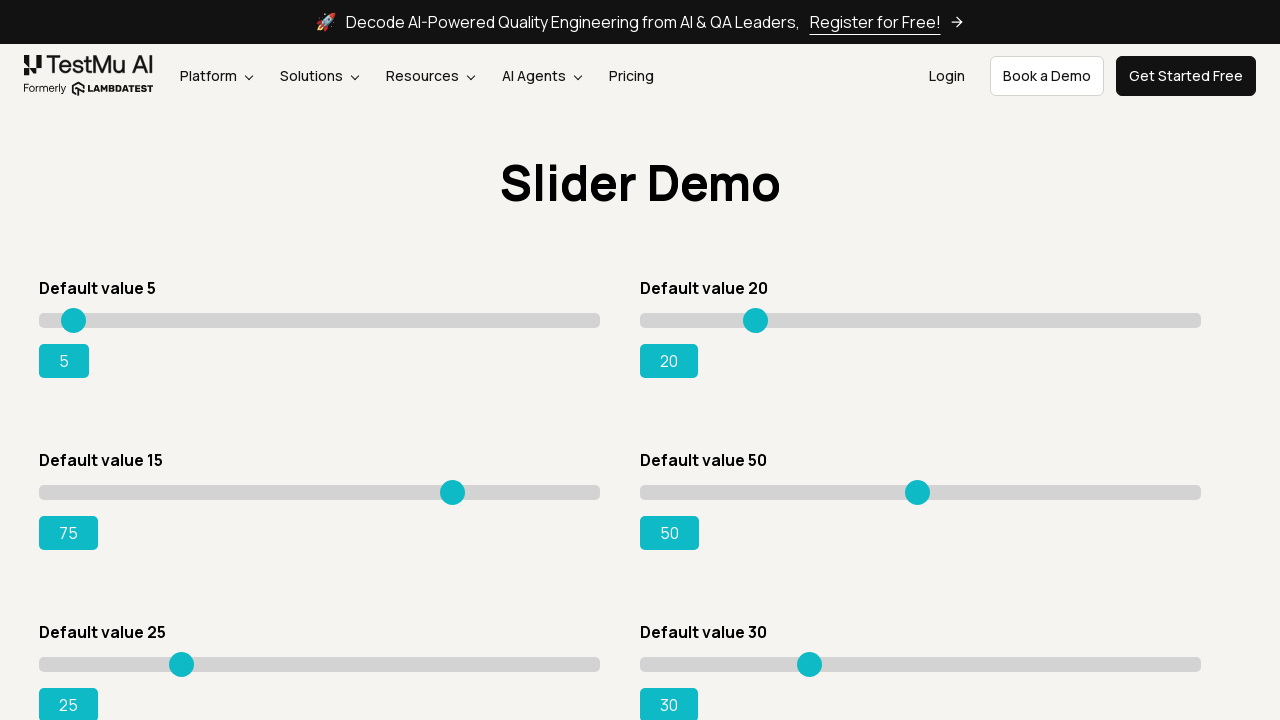

Moved mouse to slider position (x: 454.5, y: 492.5) at (454, 492)
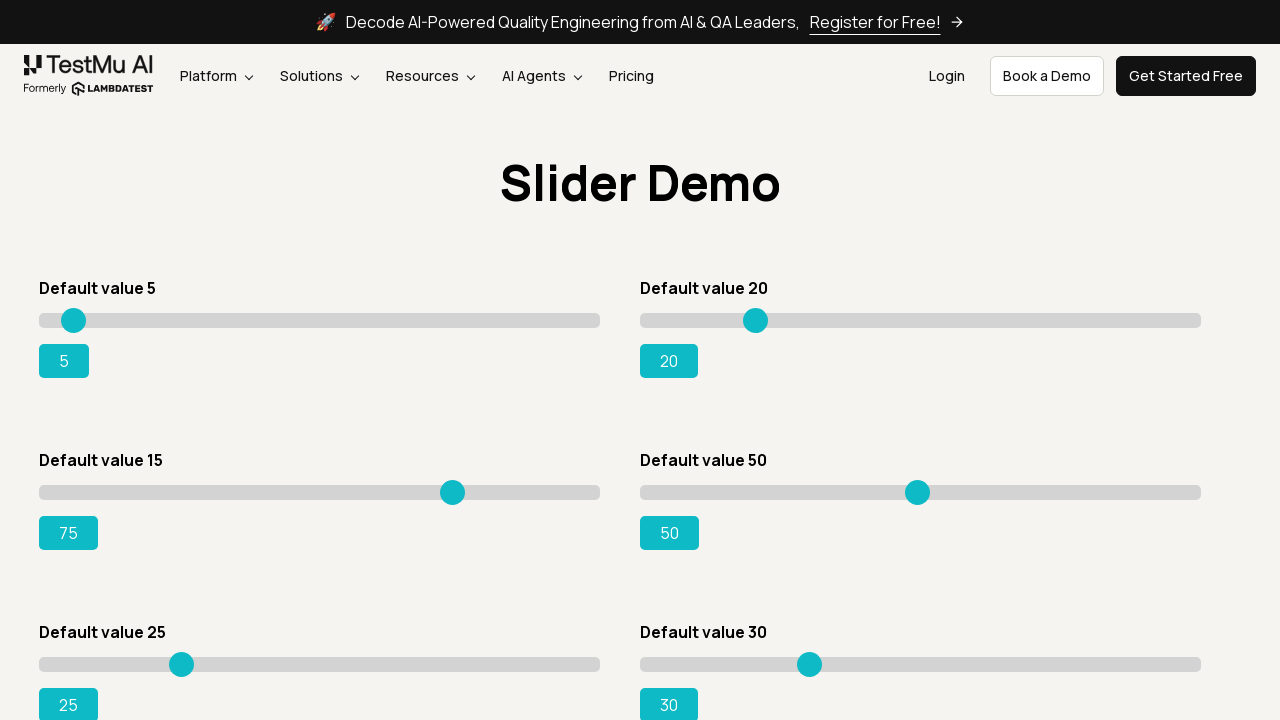

Mouse button pressed down on slider at (454, 492)
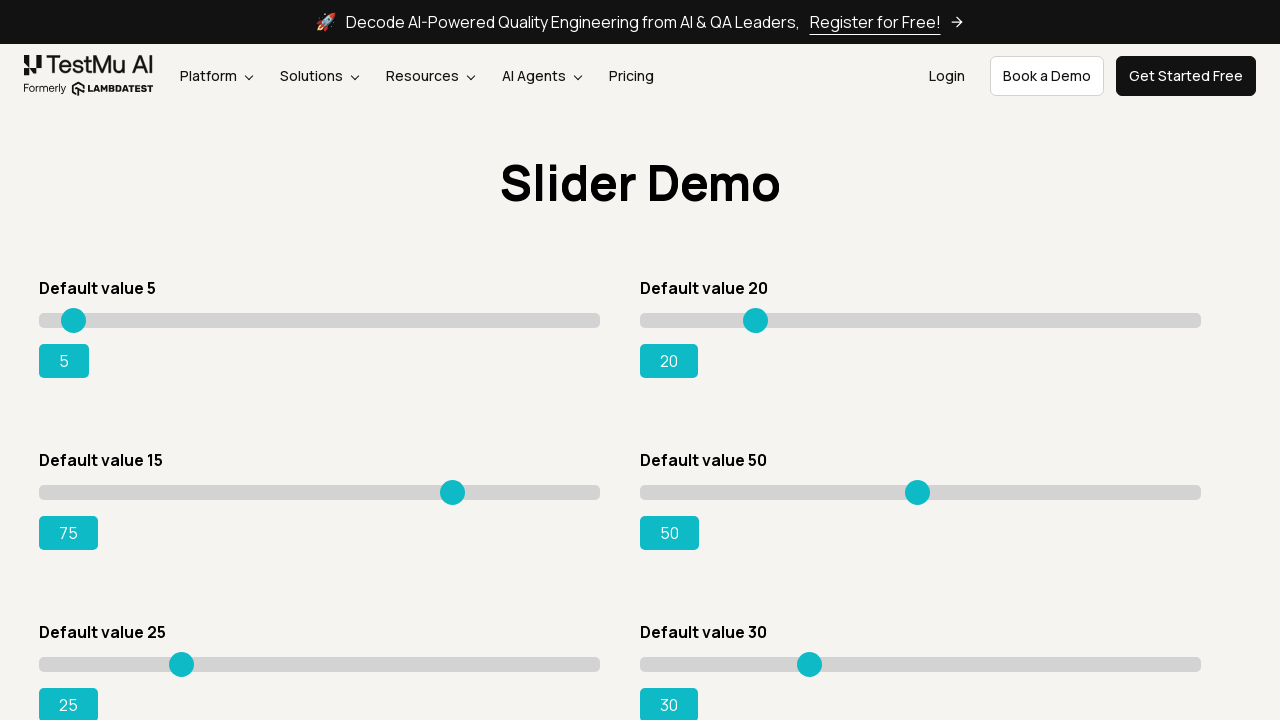

Dragged slider to new position (x: 459.5, y: 492.5) at (460, 492)
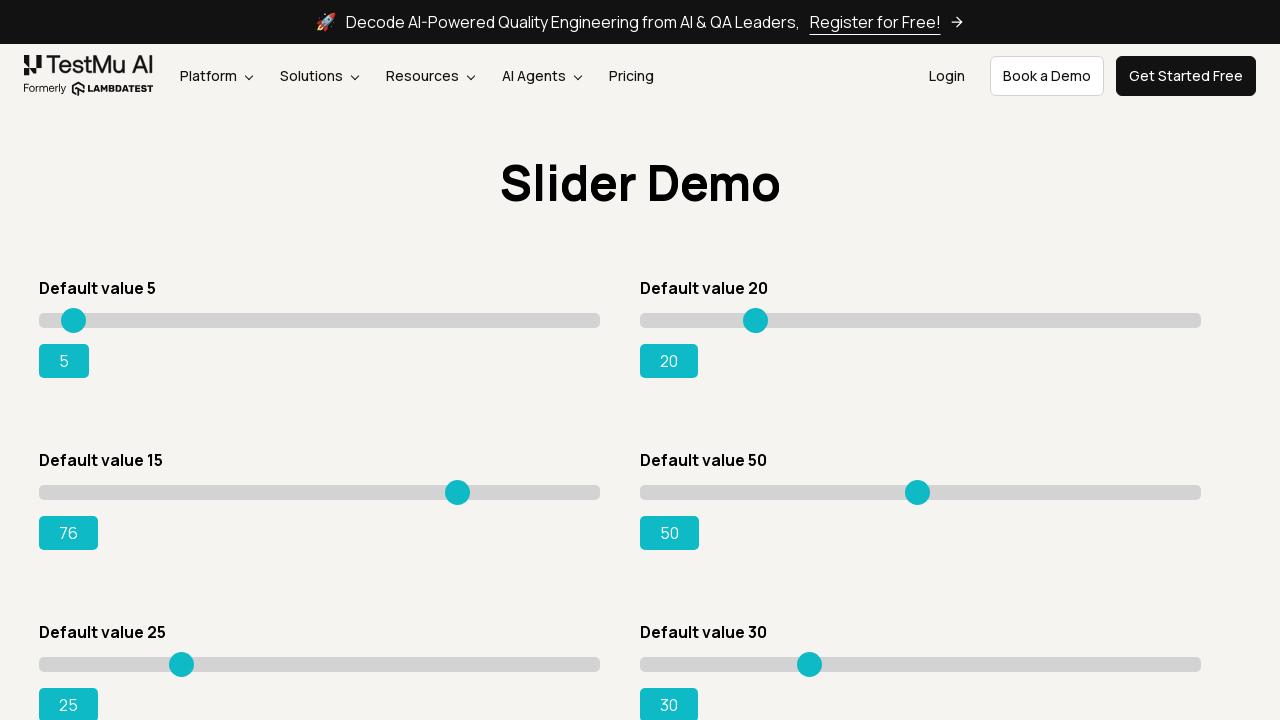

Mouse button released at (460, 492)
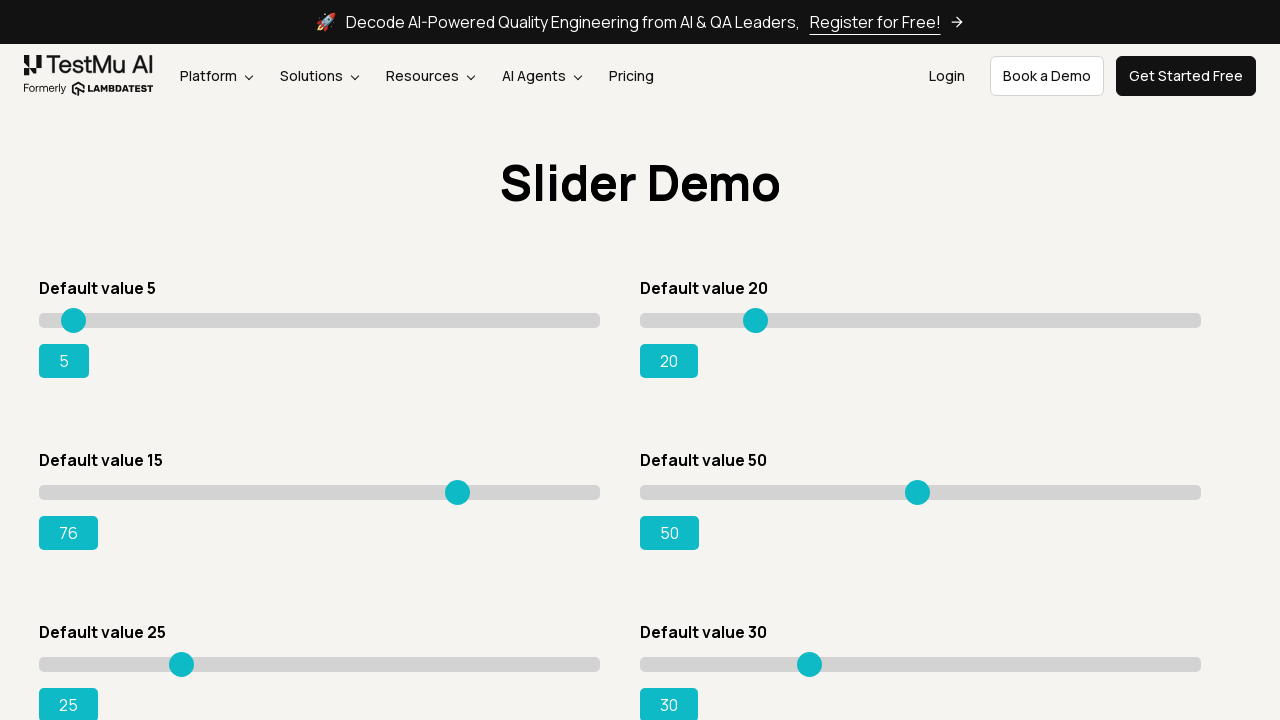

Slider value updated to 76
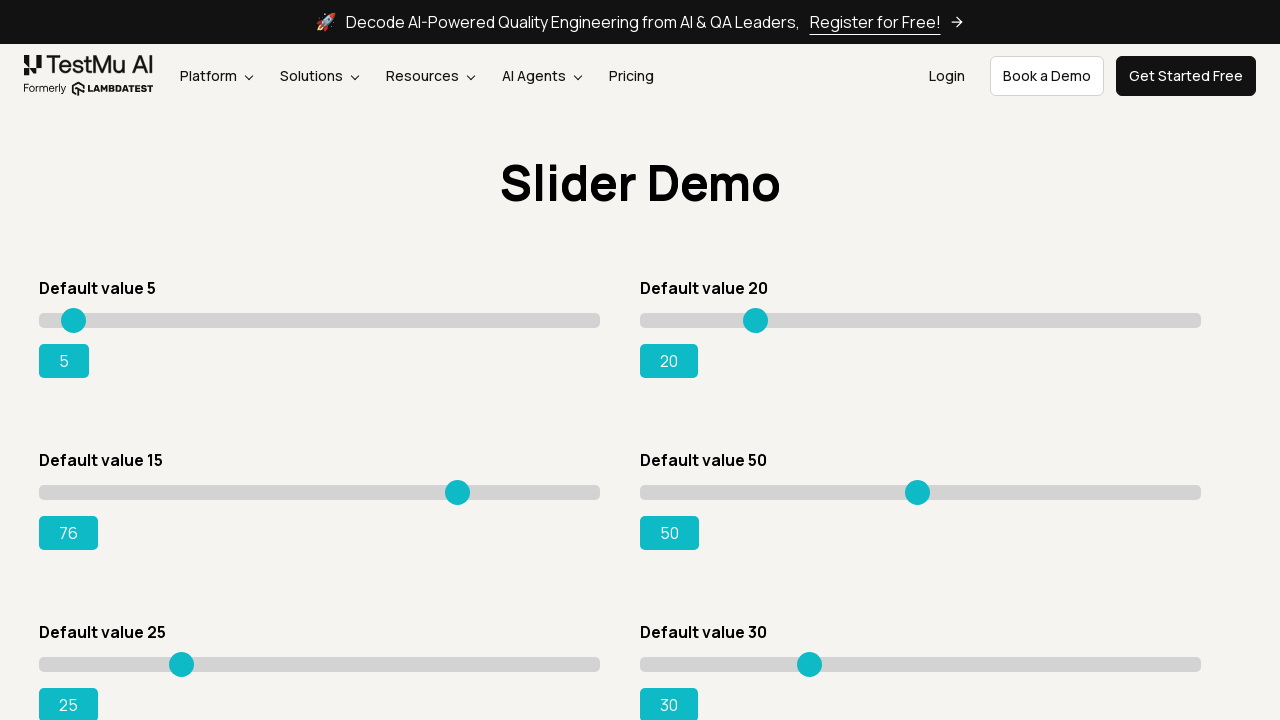

Moved mouse to slider position (x: 459.5, y: 492.5) at (460, 492)
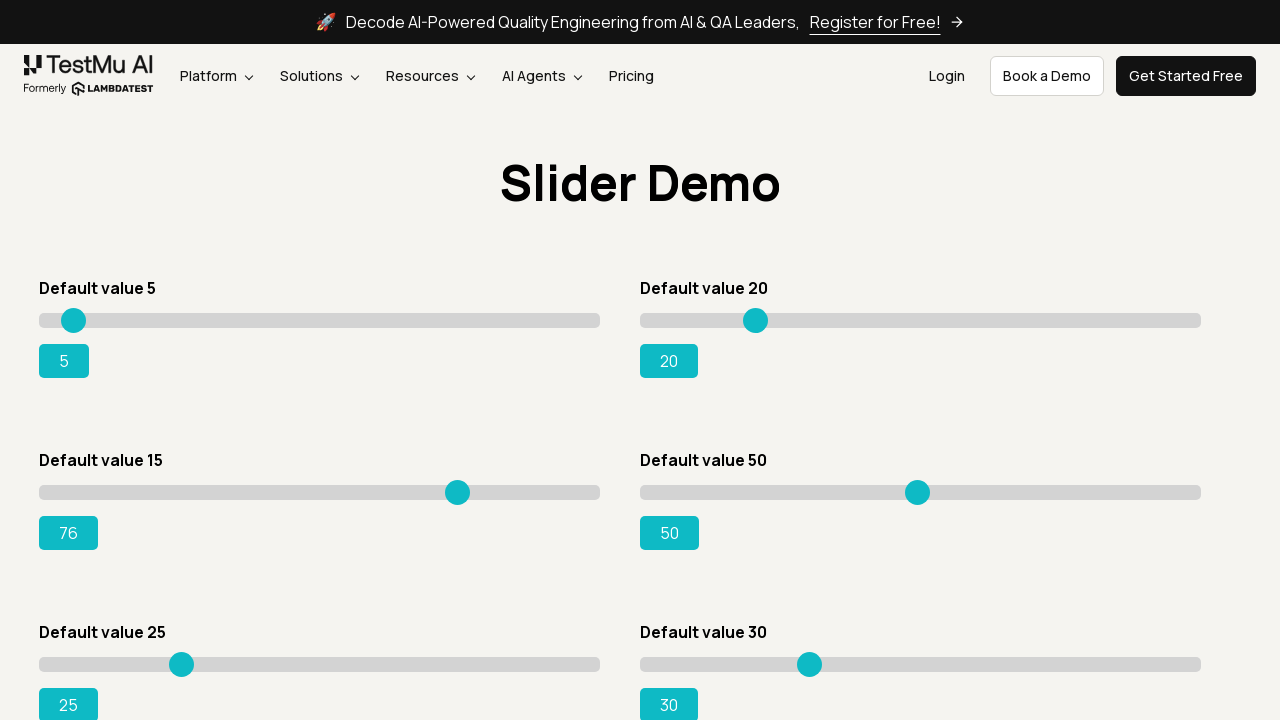

Mouse button pressed down on slider at (460, 492)
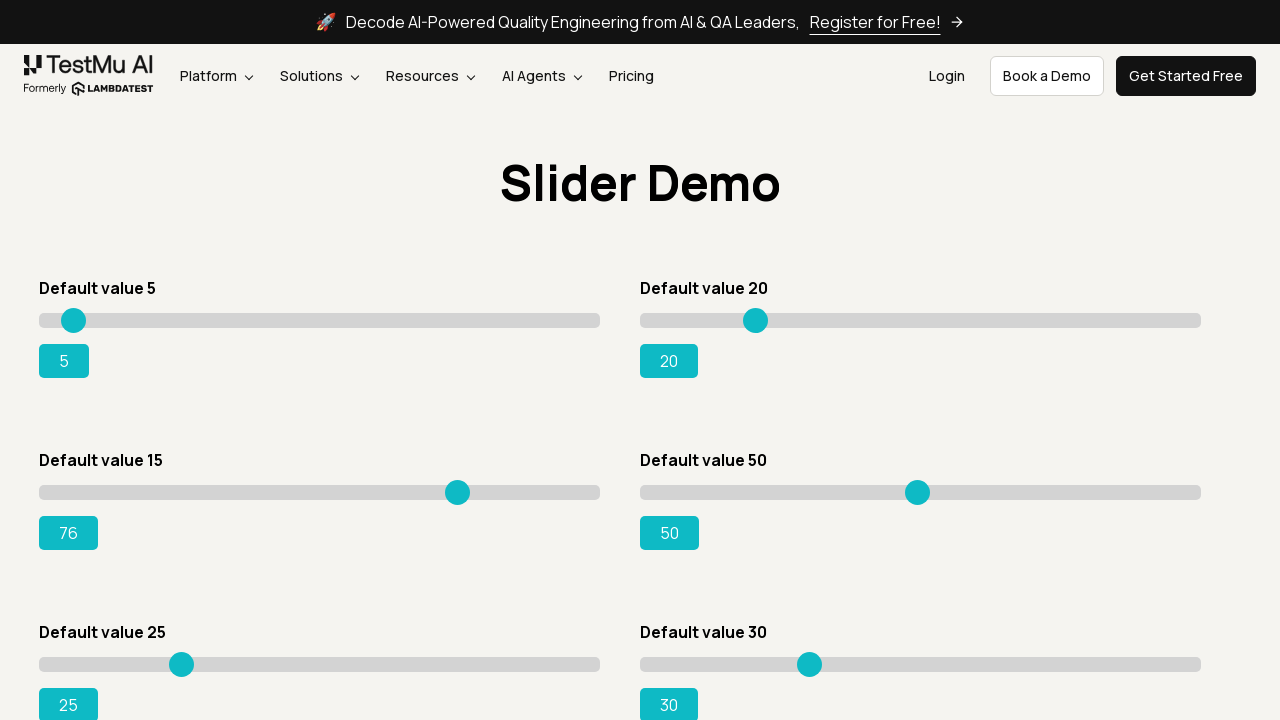

Dragged slider to new position (x: 464.5, y: 492.5) at (464, 492)
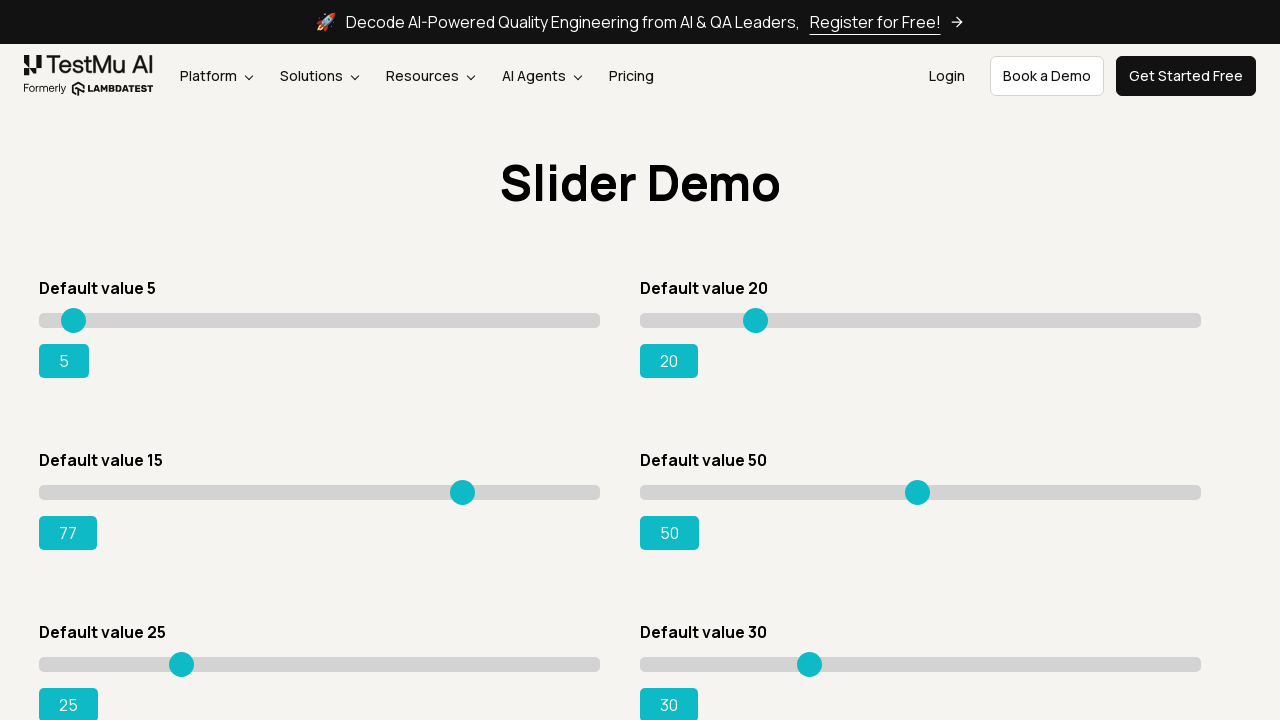

Mouse button released at (464, 492)
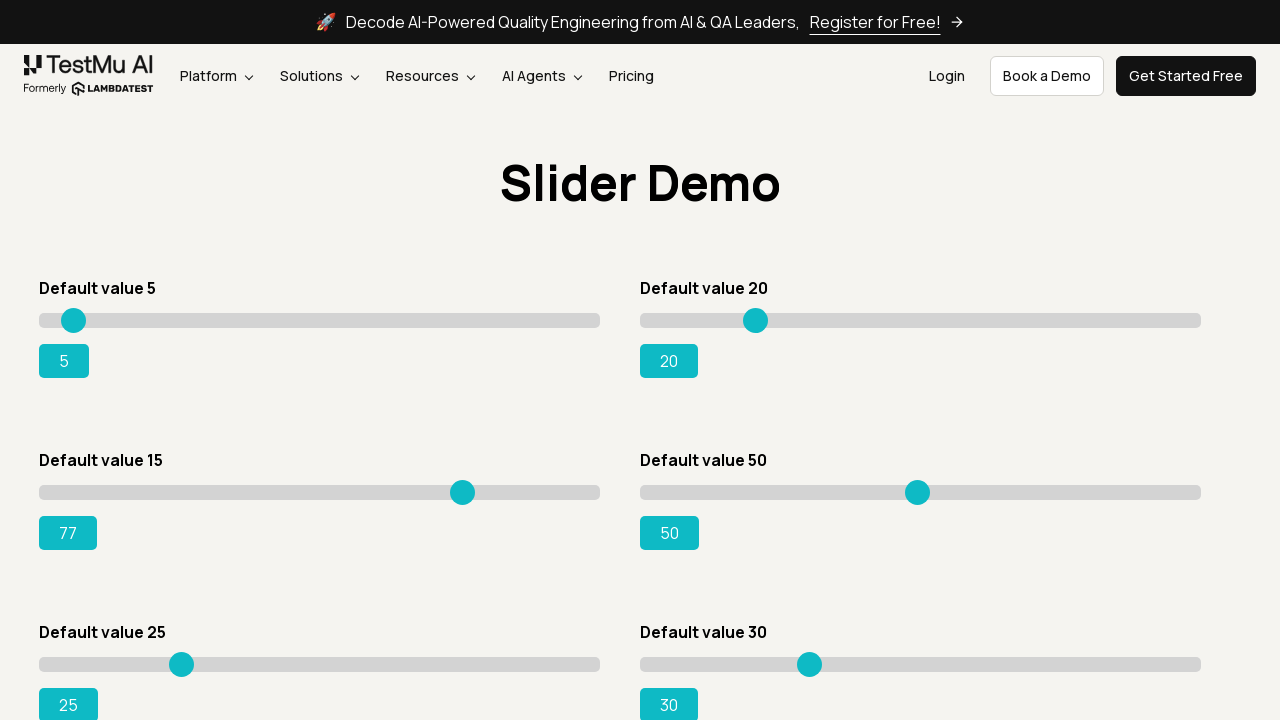

Slider value updated to 77
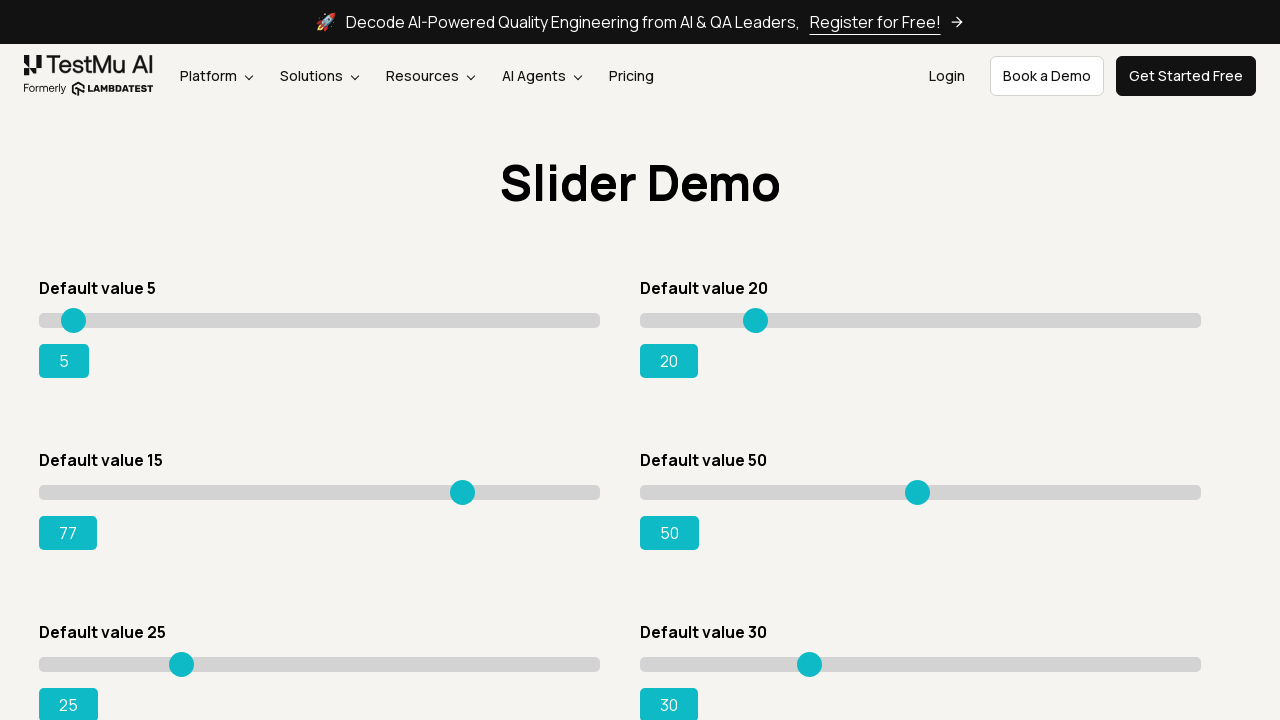

Moved mouse to slider position (x: 464.5, y: 492.5) at (464, 492)
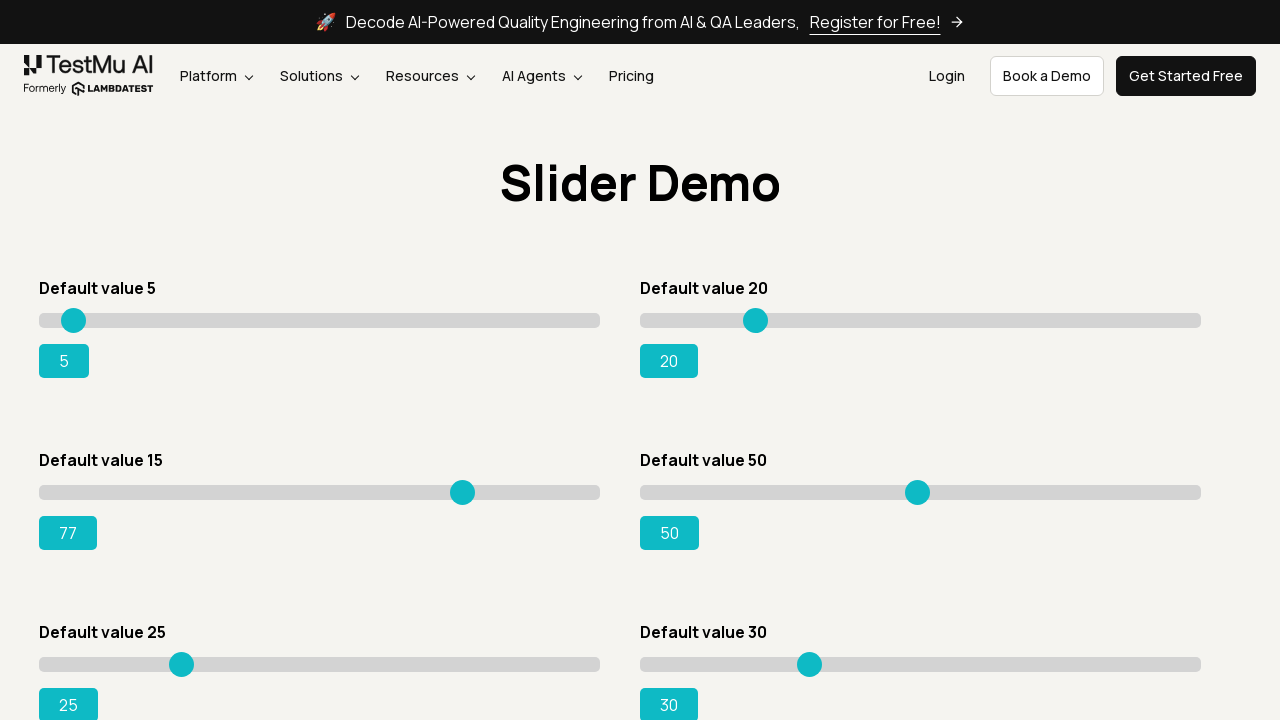

Mouse button pressed down on slider at (464, 492)
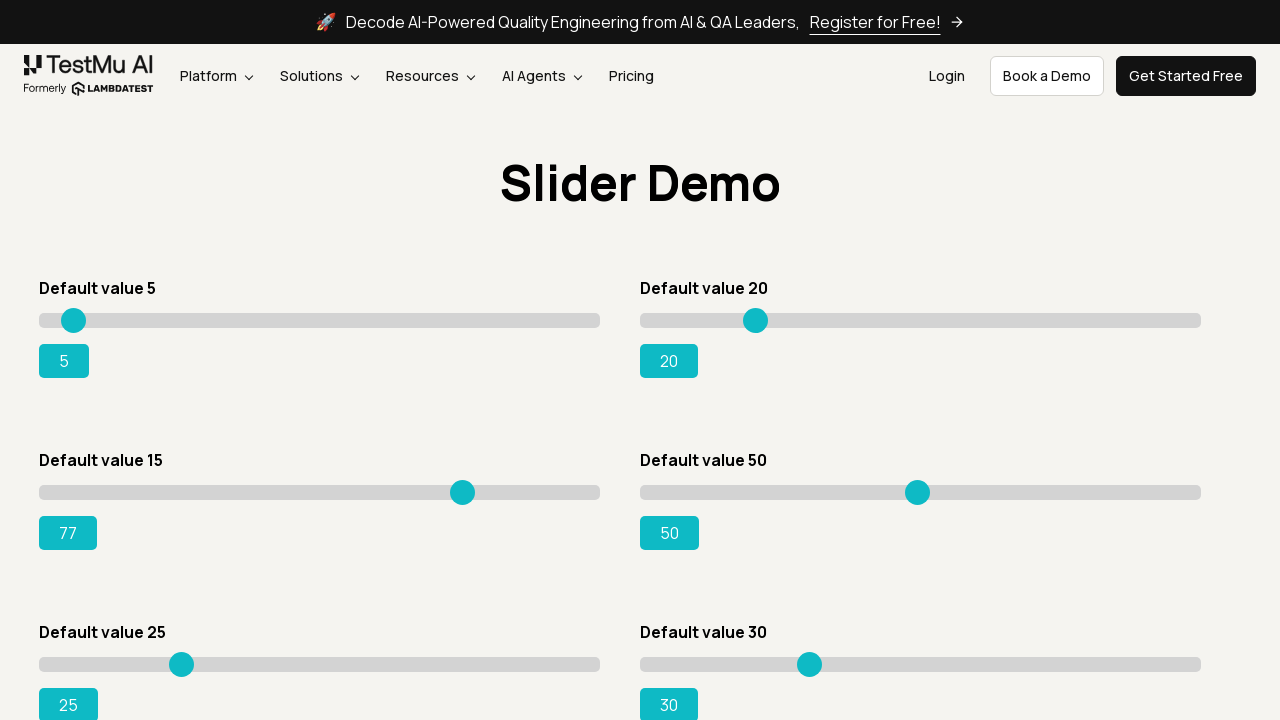

Dragged slider to new position (x: 469.5, y: 492.5) at (470, 492)
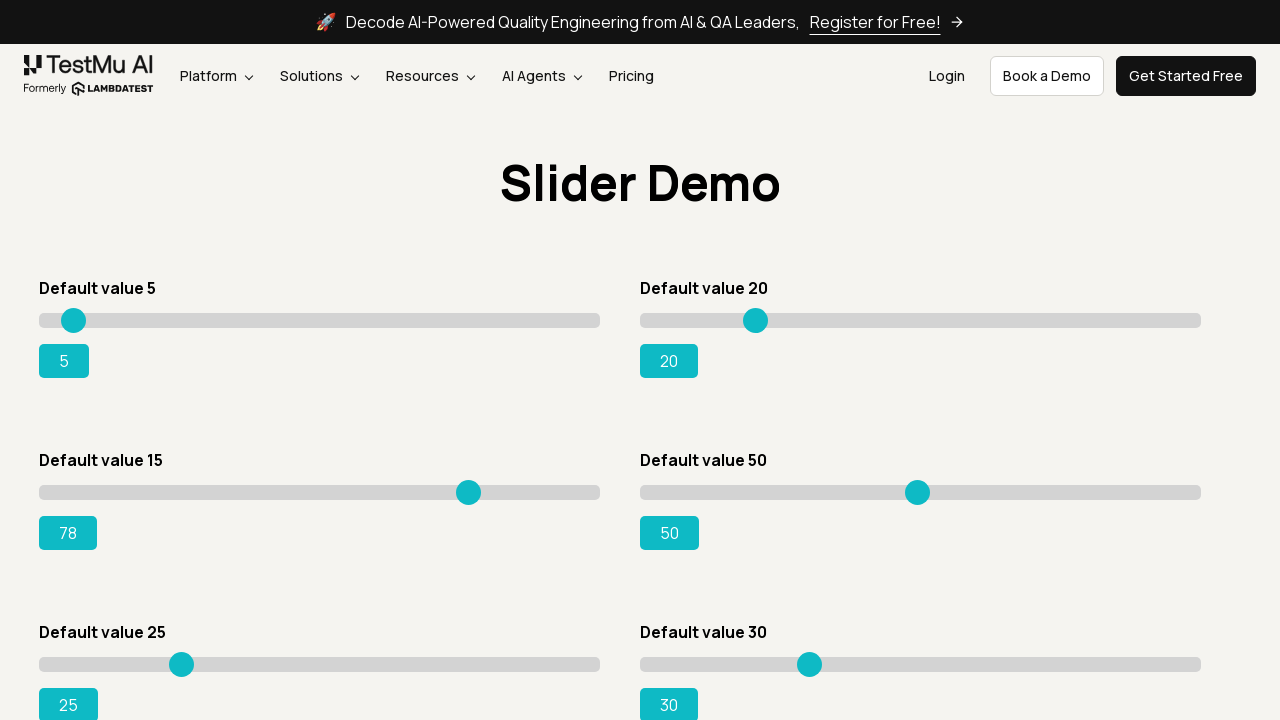

Mouse button released at (470, 492)
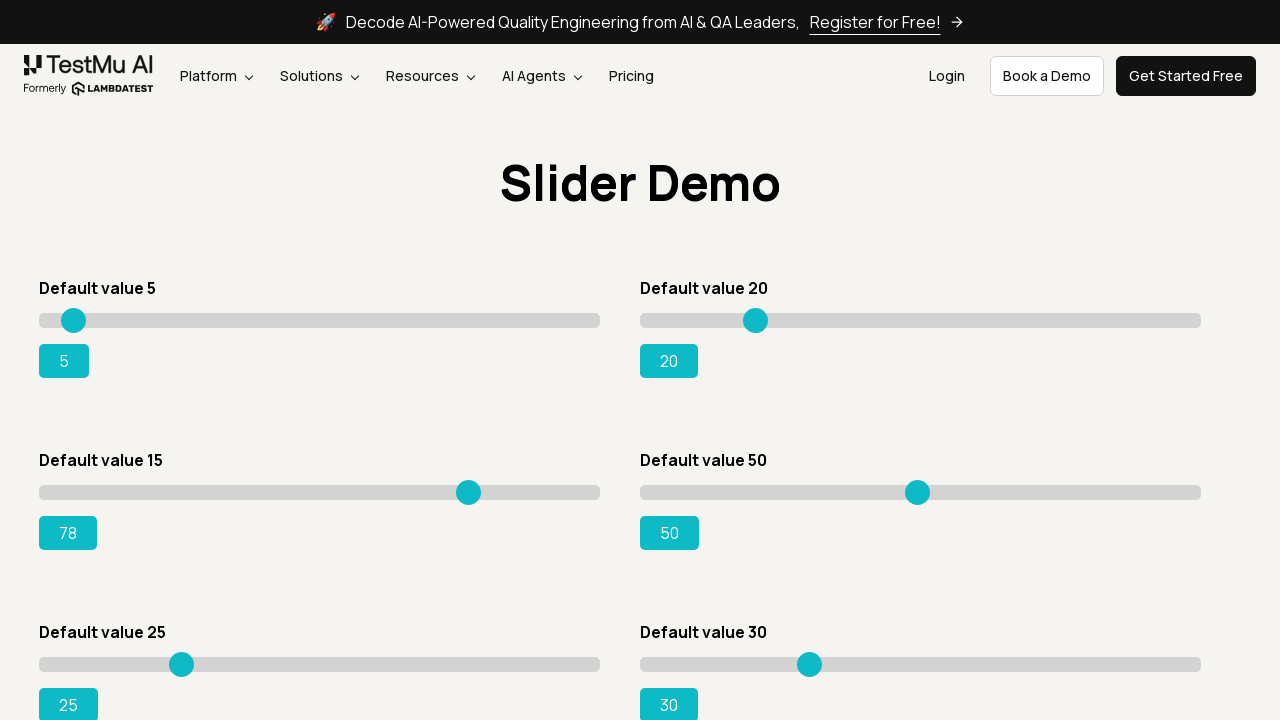

Slider value updated to 78
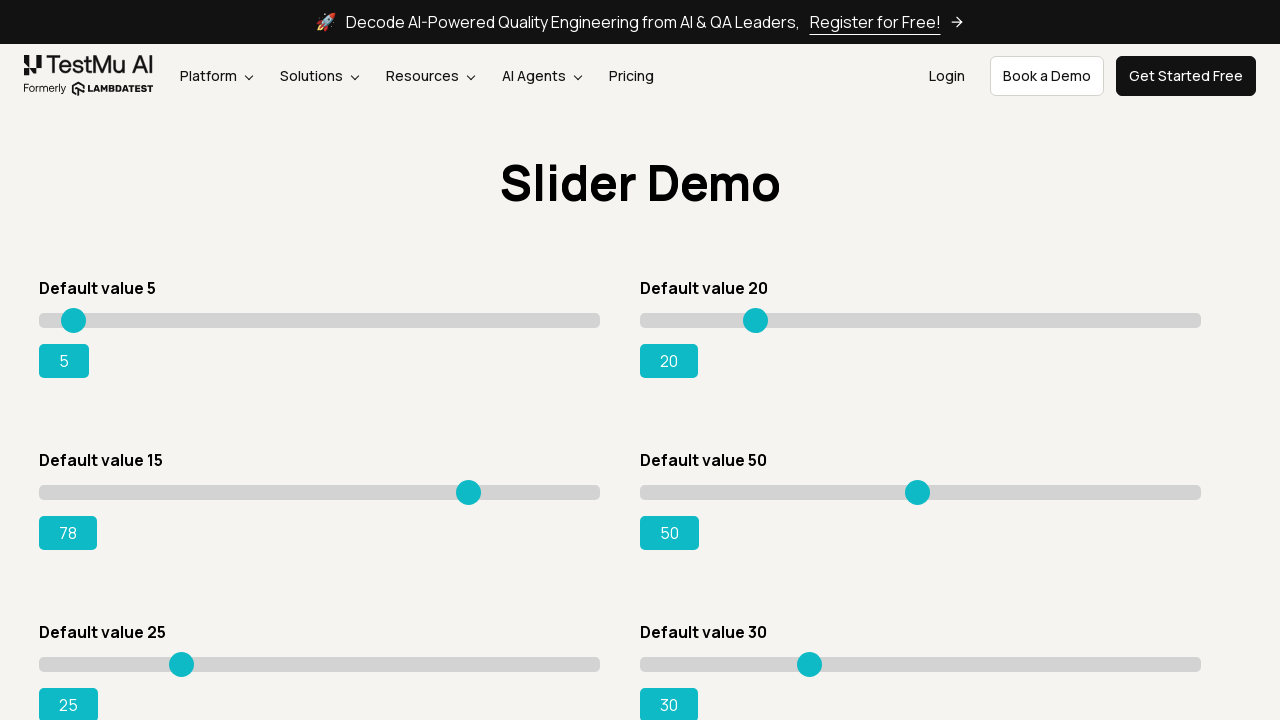

Moved mouse to slider position (x: 469.5, y: 492.5) at (470, 492)
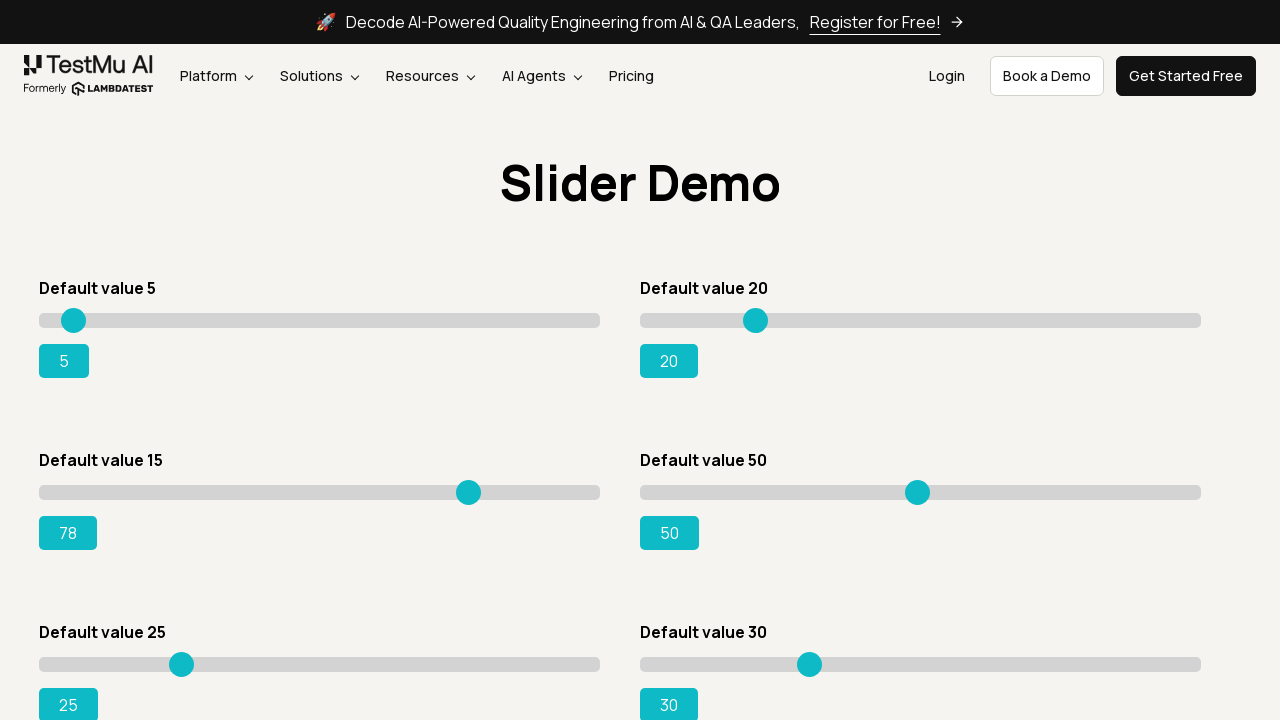

Mouse button pressed down on slider at (470, 492)
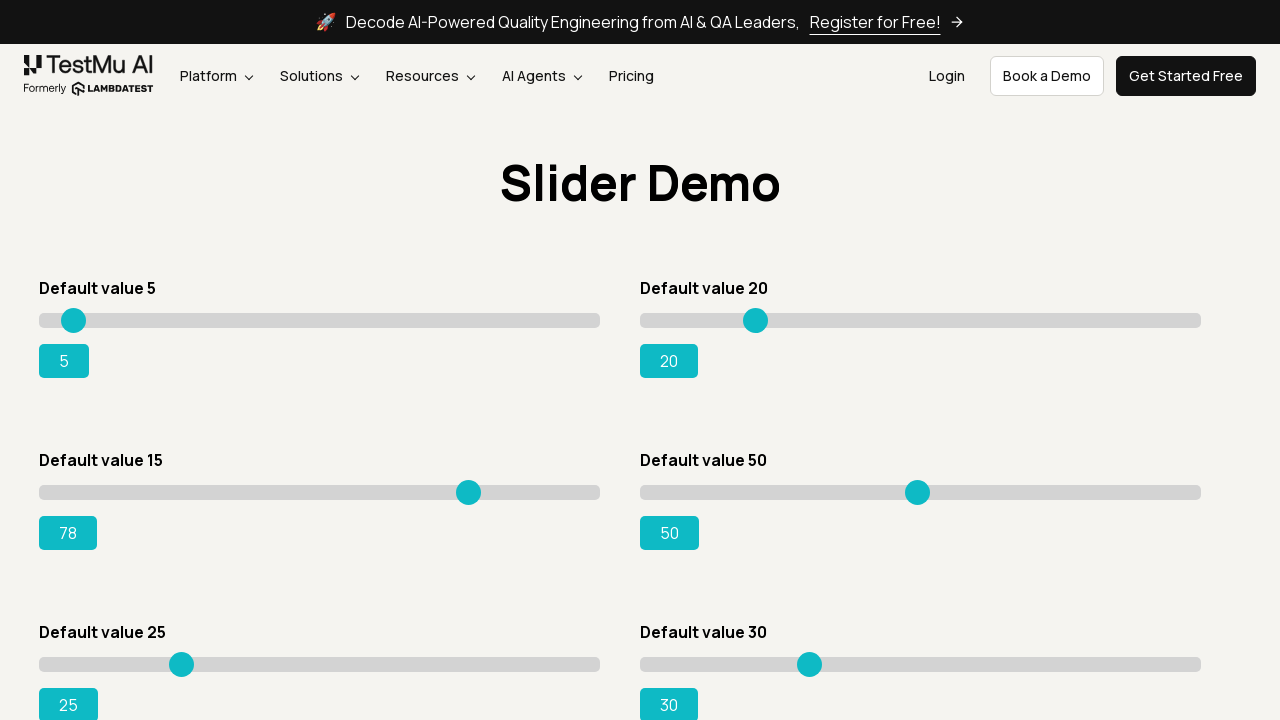

Dragged slider to new position (x: 474.5, y: 492.5) at (474, 492)
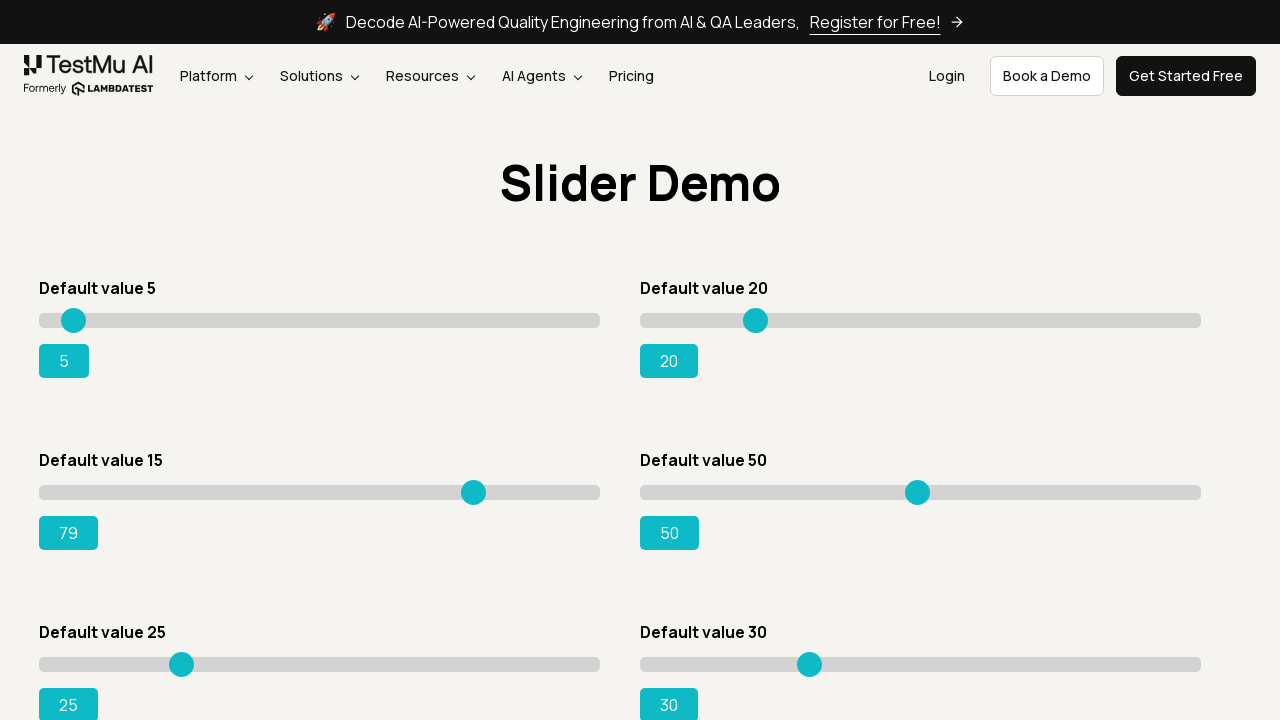

Mouse button released at (474, 492)
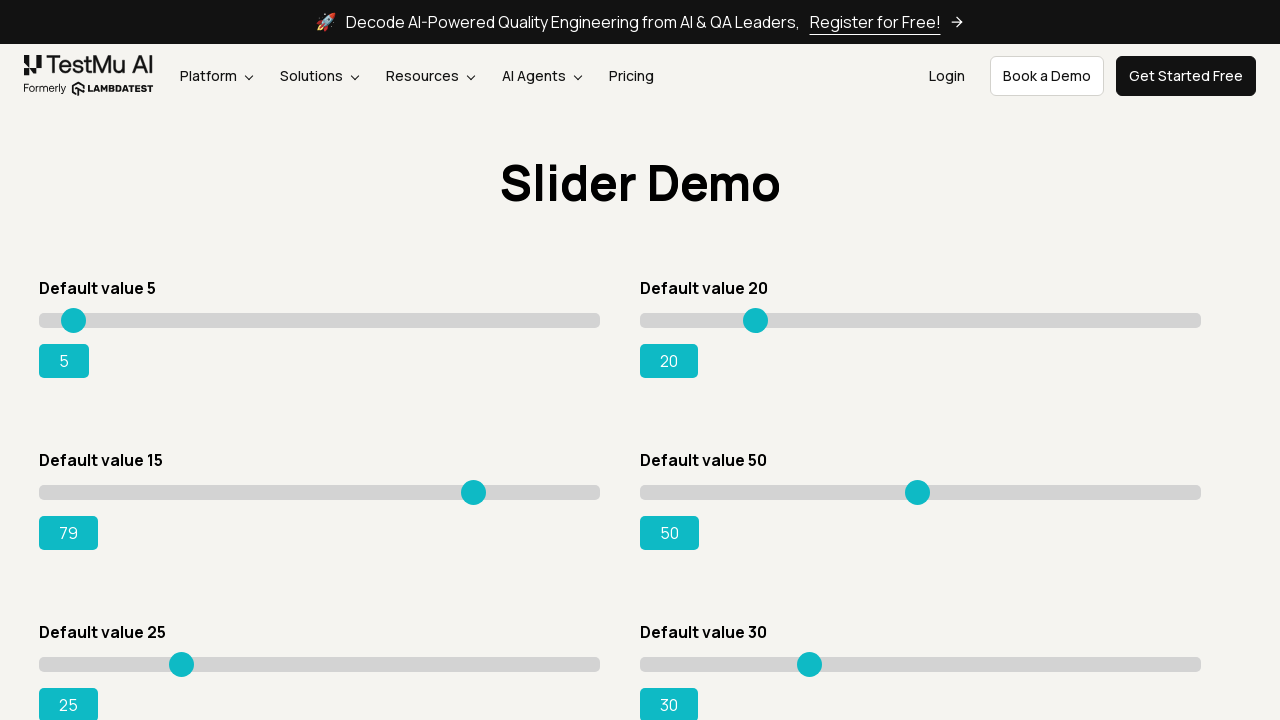

Slider value updated to 79
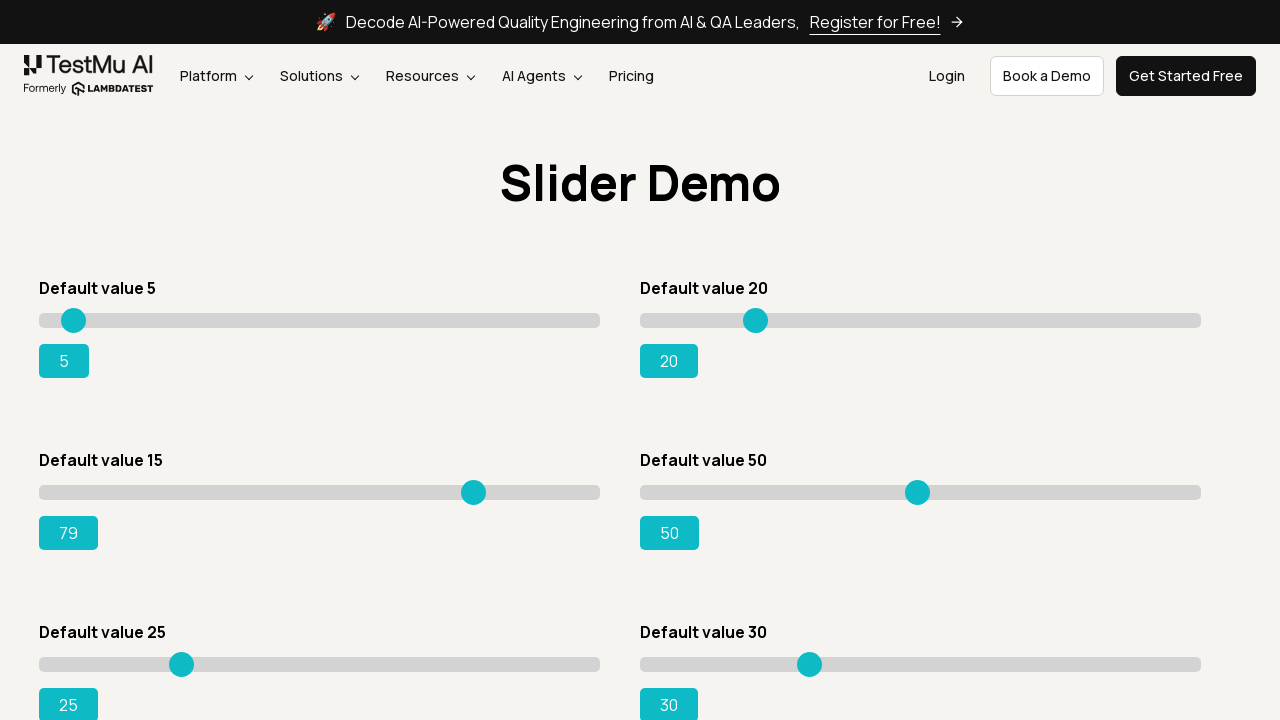

Moved mouse to slider position (x: 474.5, y: 492.5) at (474, 492)
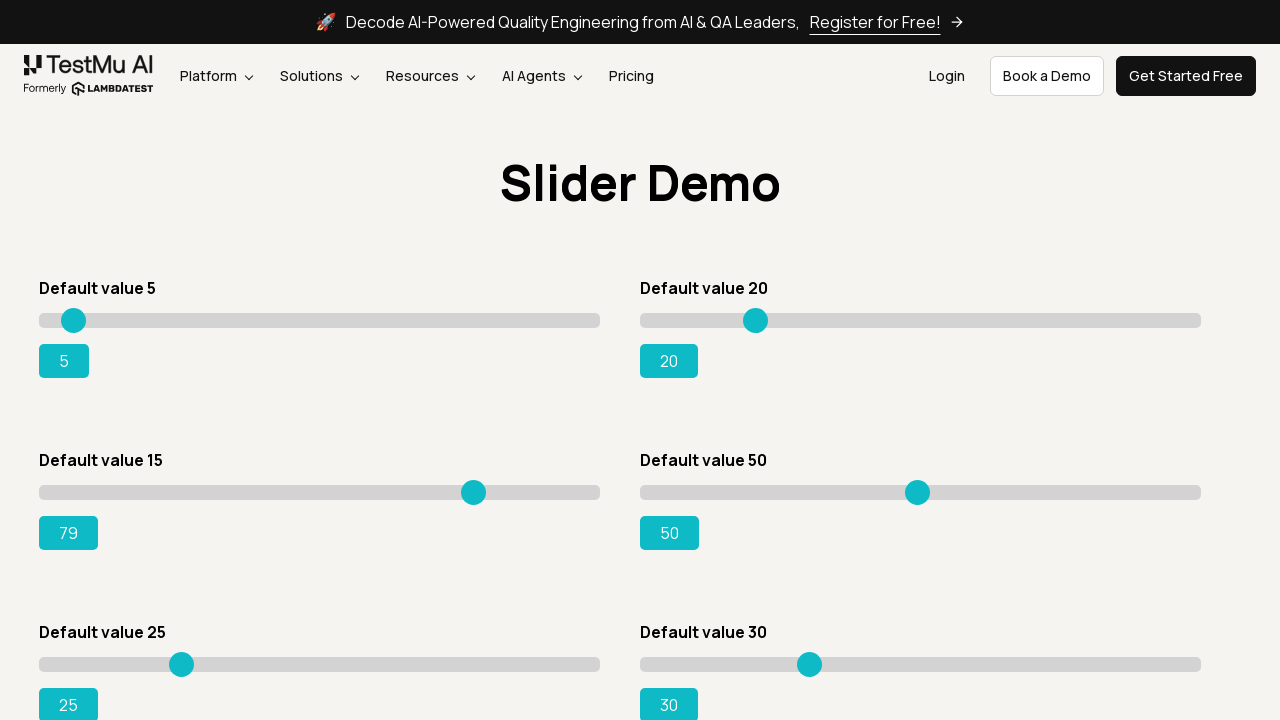

Mouse button pressed down on slider at (474, 492)
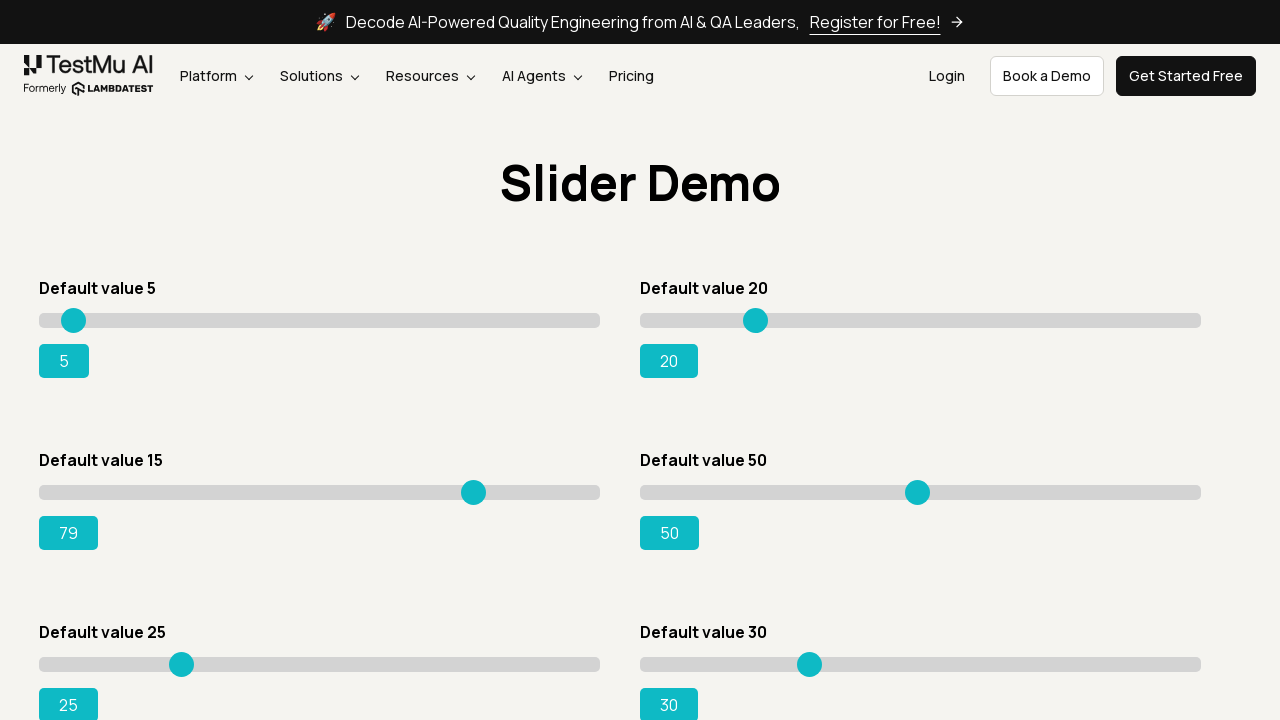

Dragged slider to new position (x: 479.5, y: 492.5) at (480, 492)
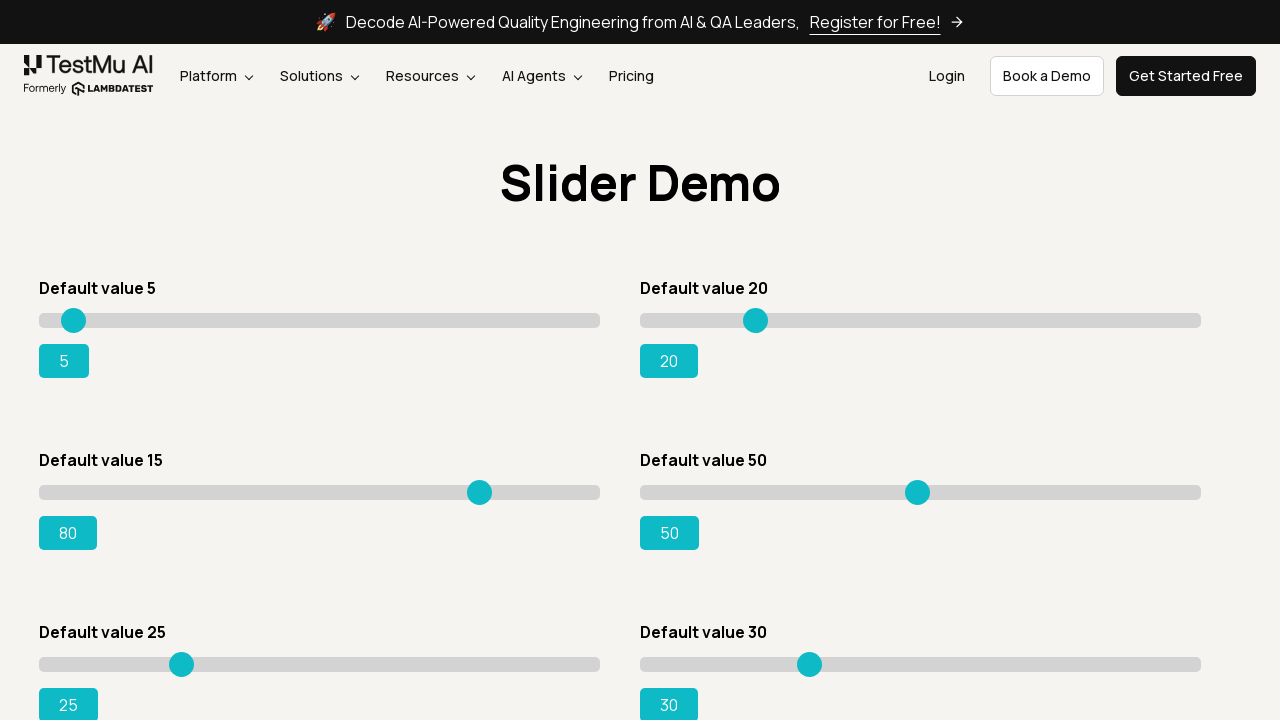

Mouse button released at (480, 492)
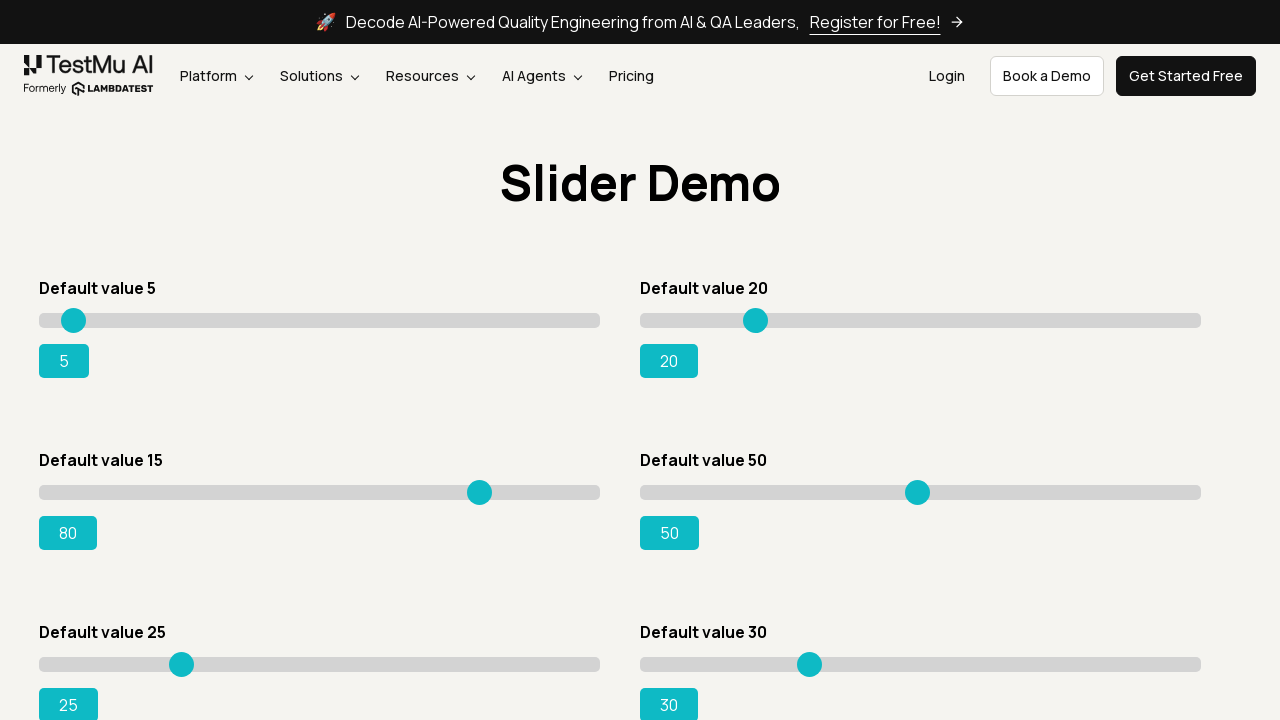

Slider value updated to 80
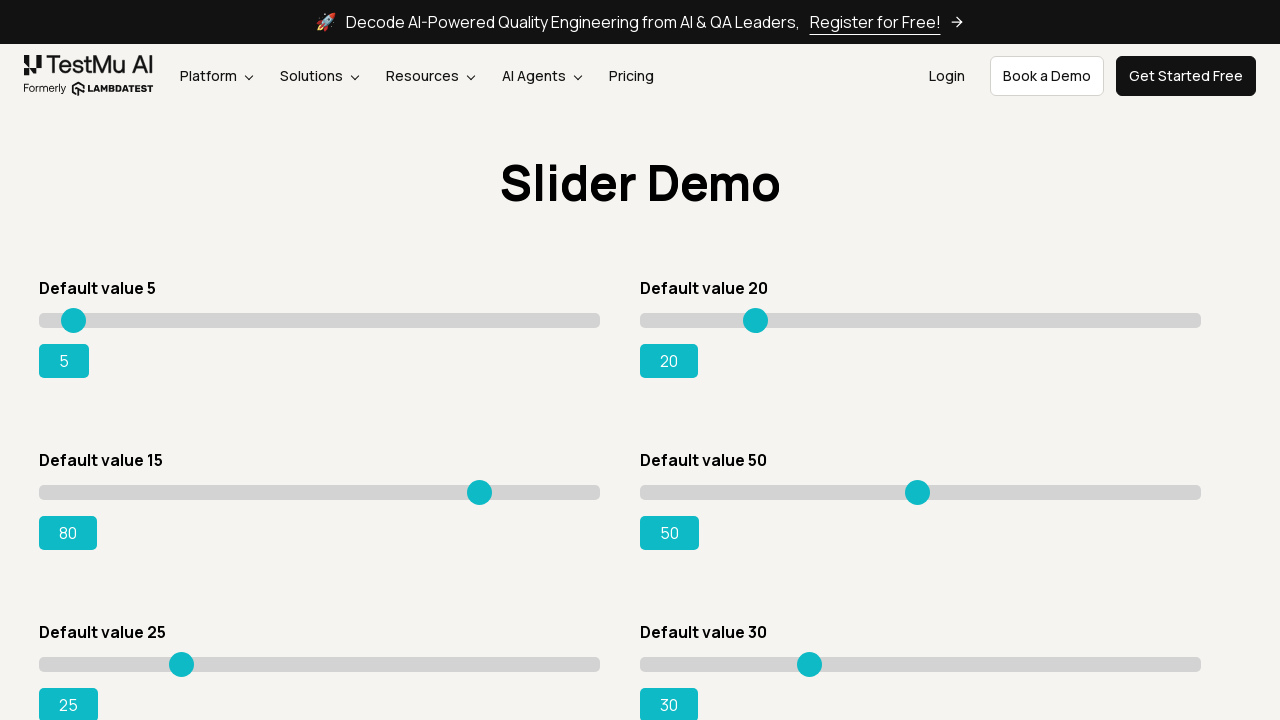

Moved mouse to slider position (x: 479.5, y: 492.5) at (480, 492)
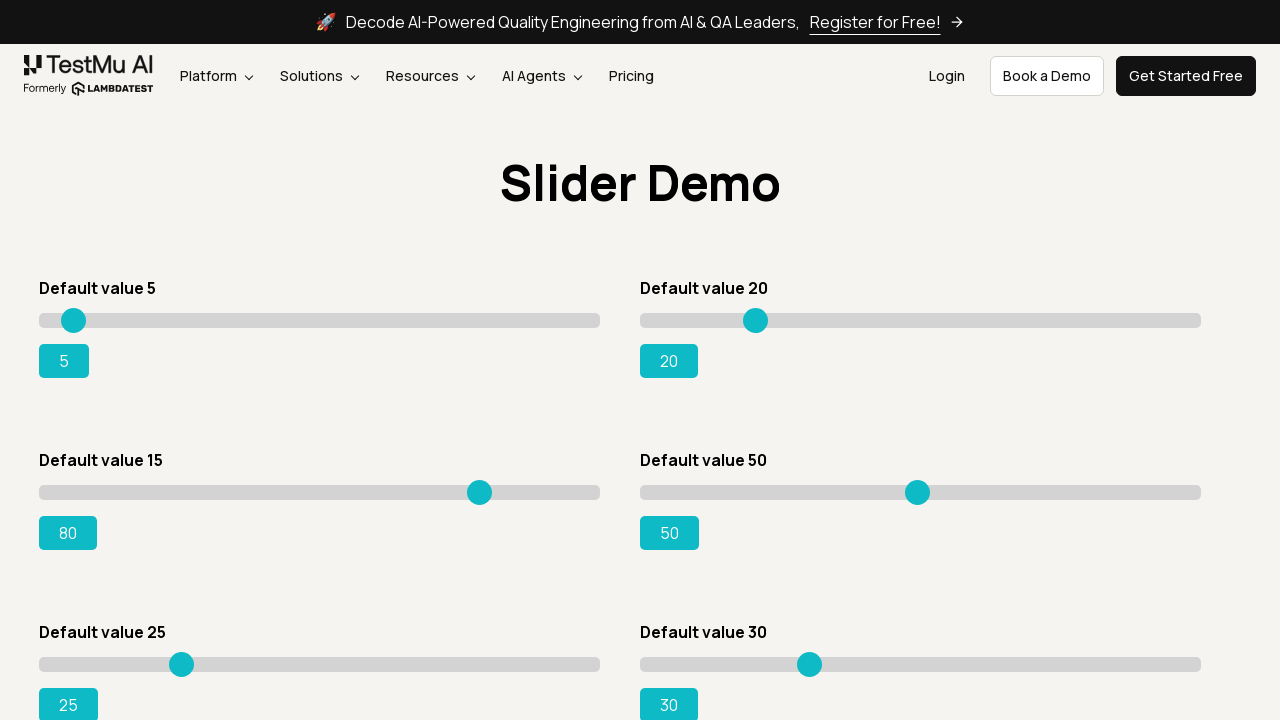

Mouse button pressed down on slider at (480, 492)
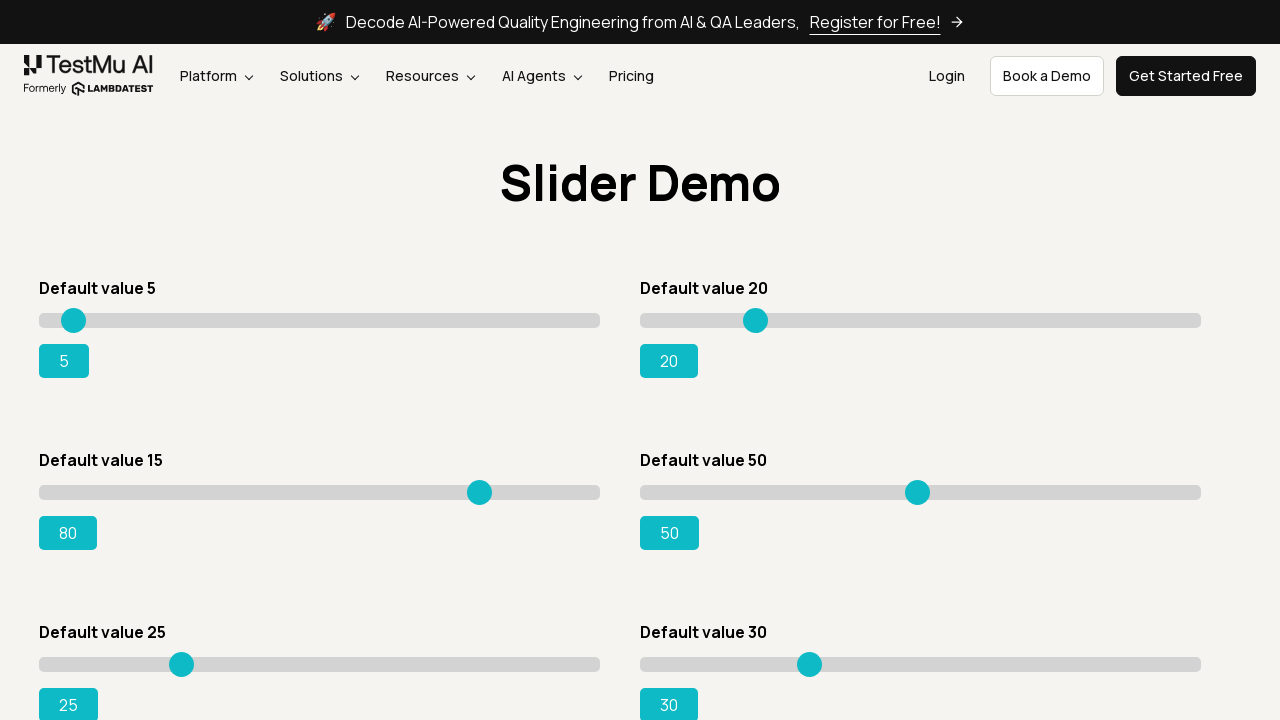

Dragged slider to new position (x: 484.5, y: 492.5) at (484, 492)
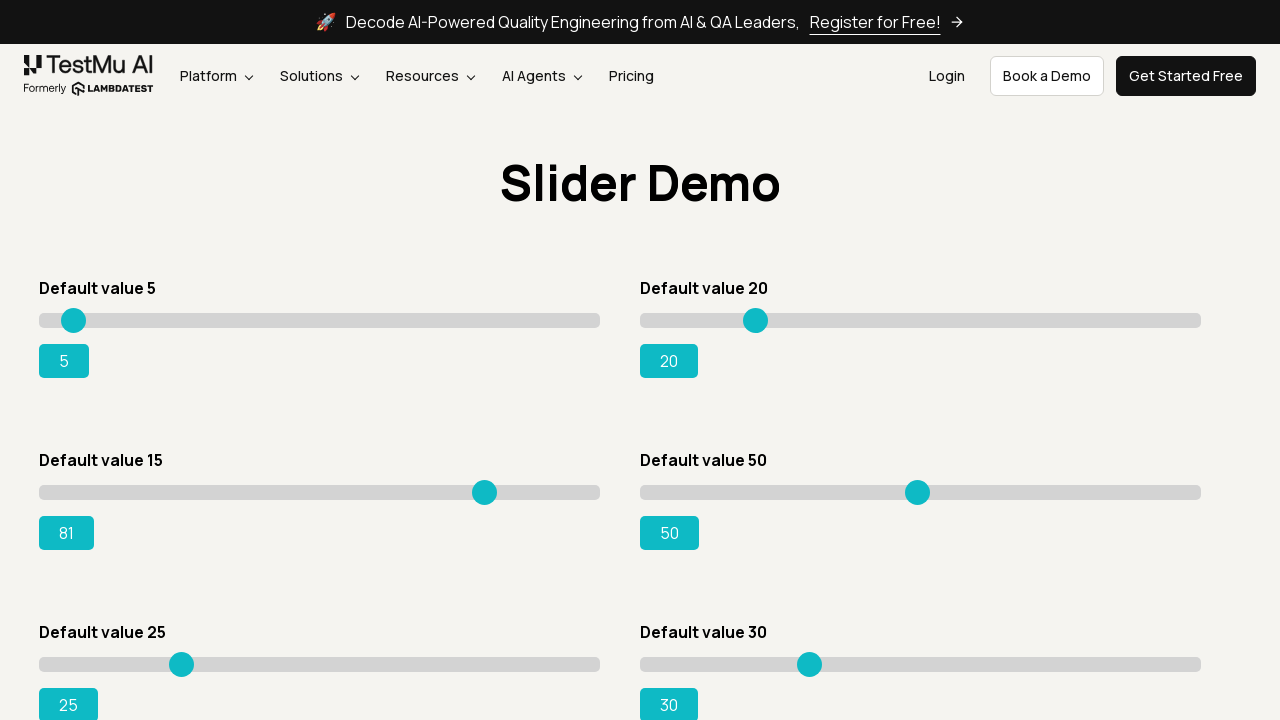

Mouse button released at (484, 492)
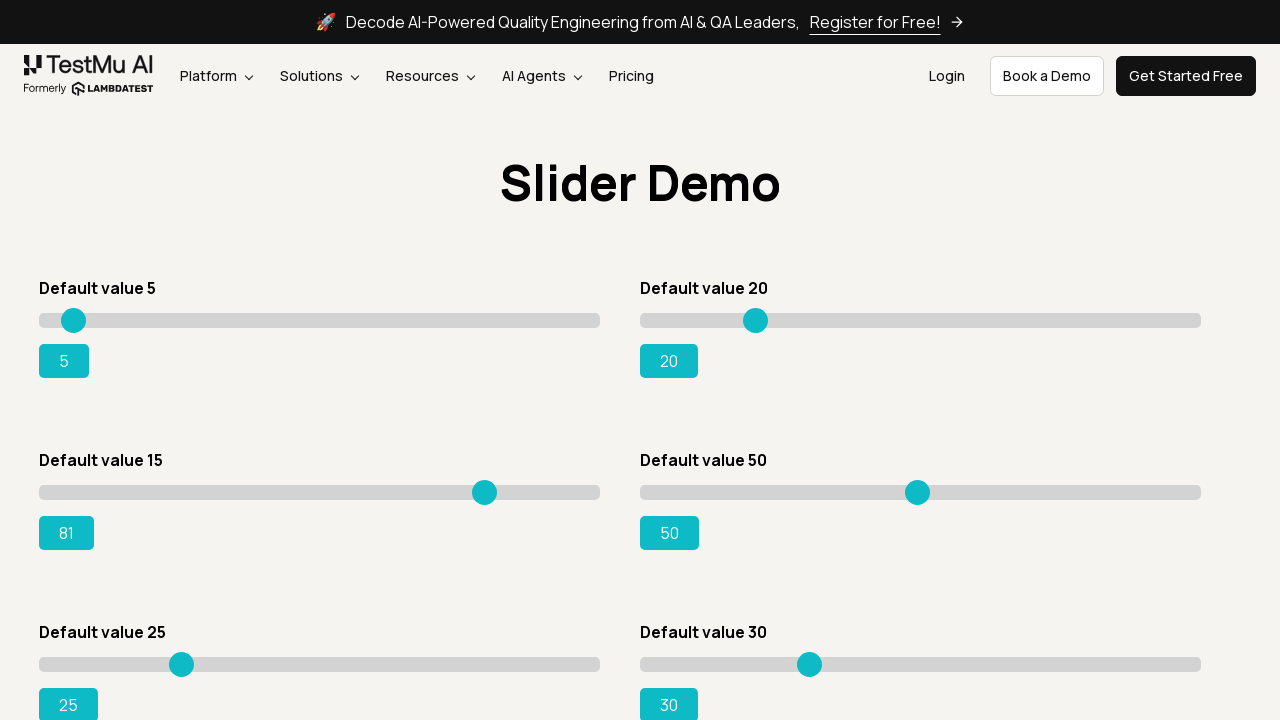

Slider value updated to 81
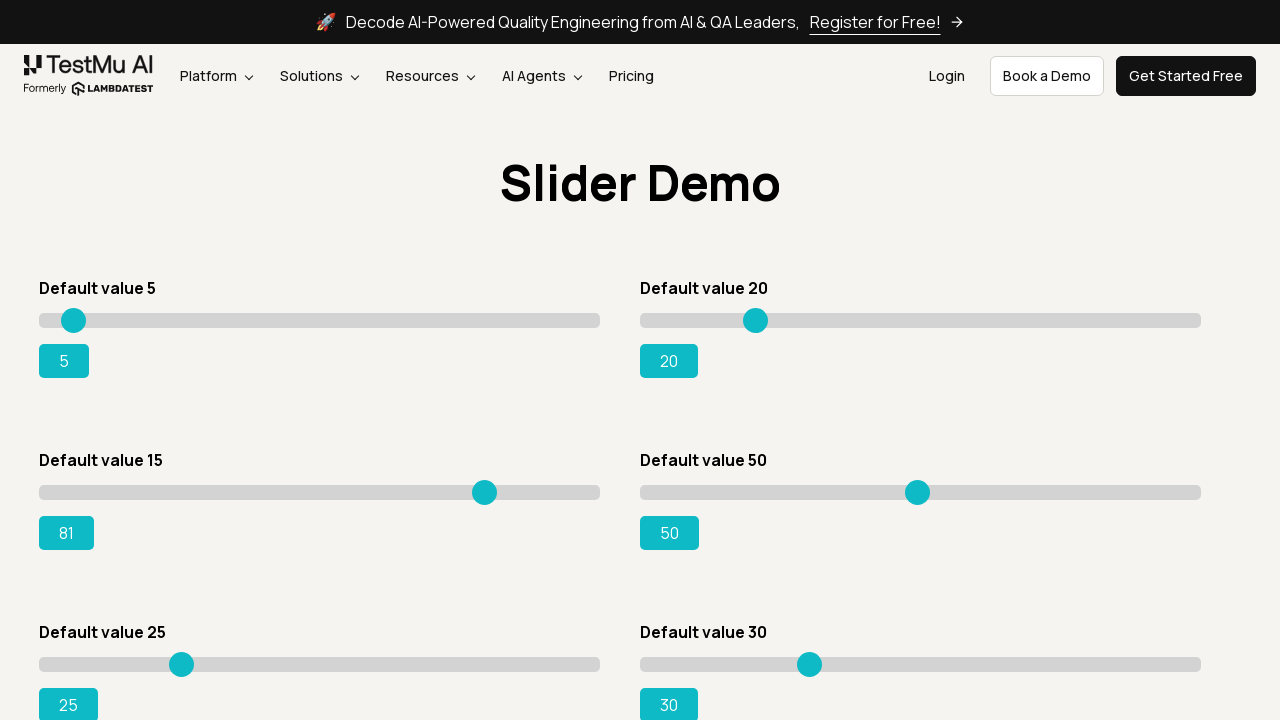

Moved mouse to slider position (x: 484.5, y: 492.5) at (484, 492)
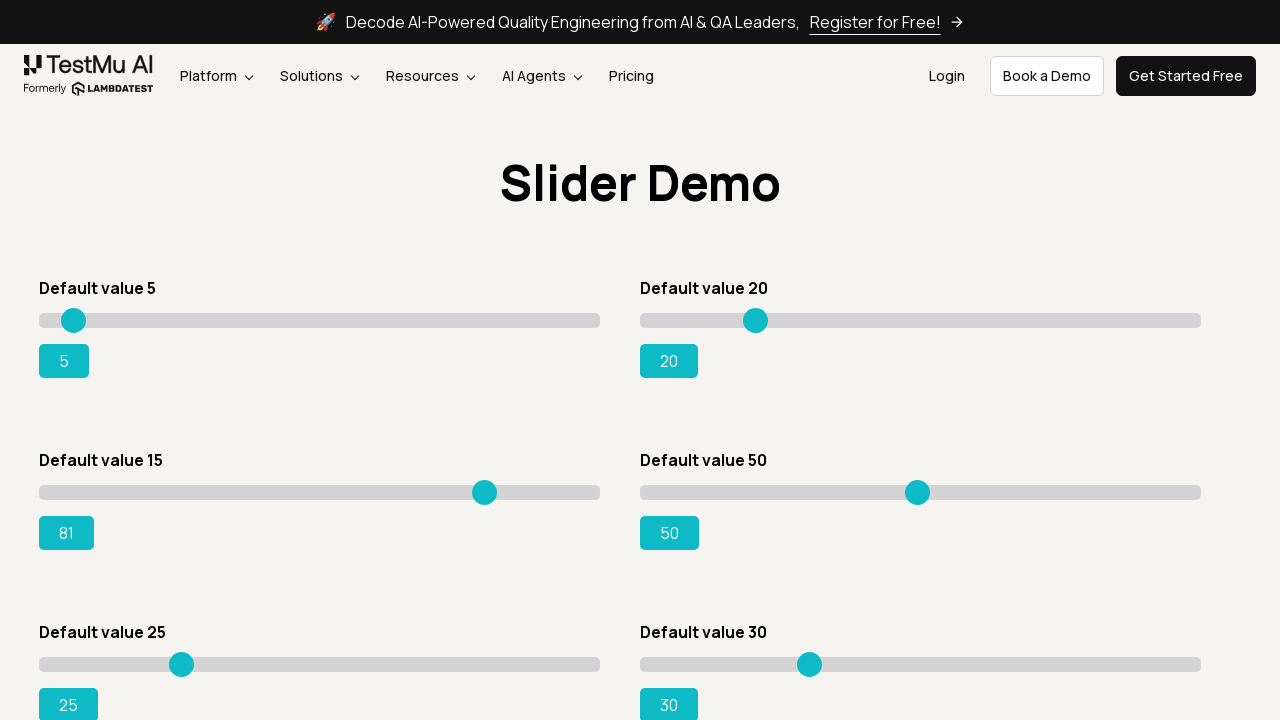

Mouse button pressed down on slider at (484, 492)
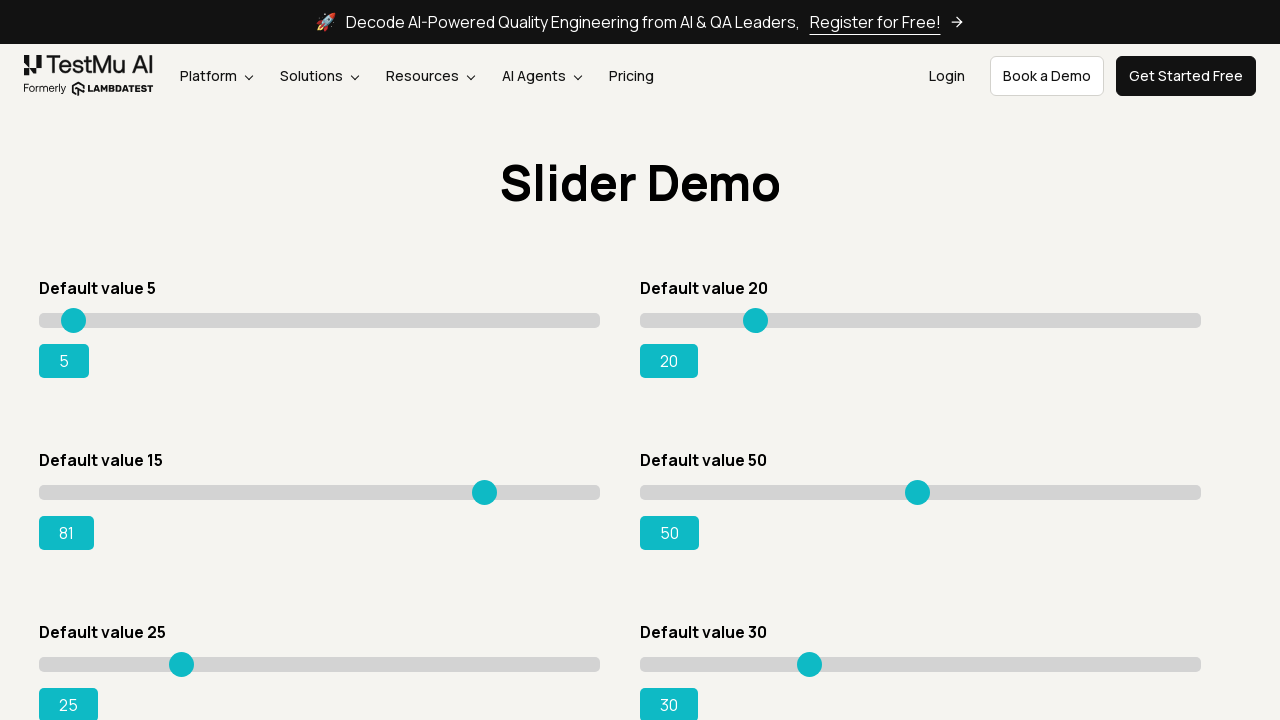

Dragged slider to new position (x: 489.5, y: 492.5) at (490, 492)
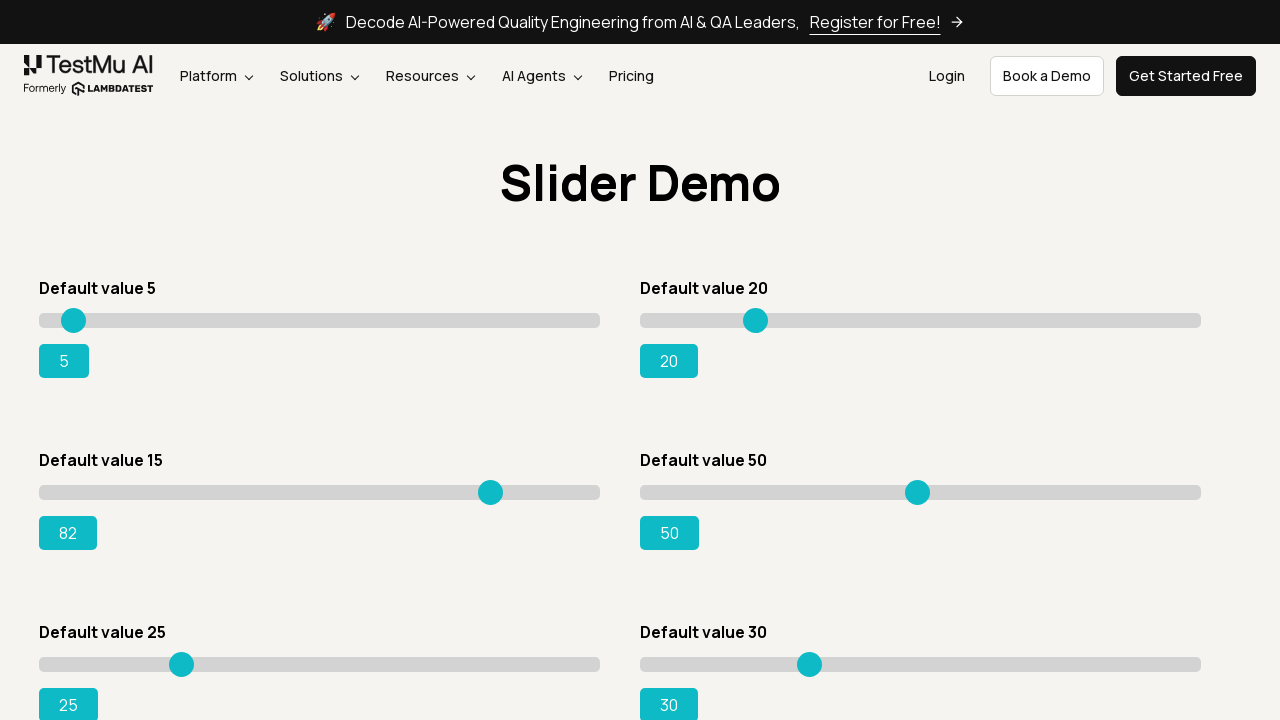

Mouse button released at (490, 492)
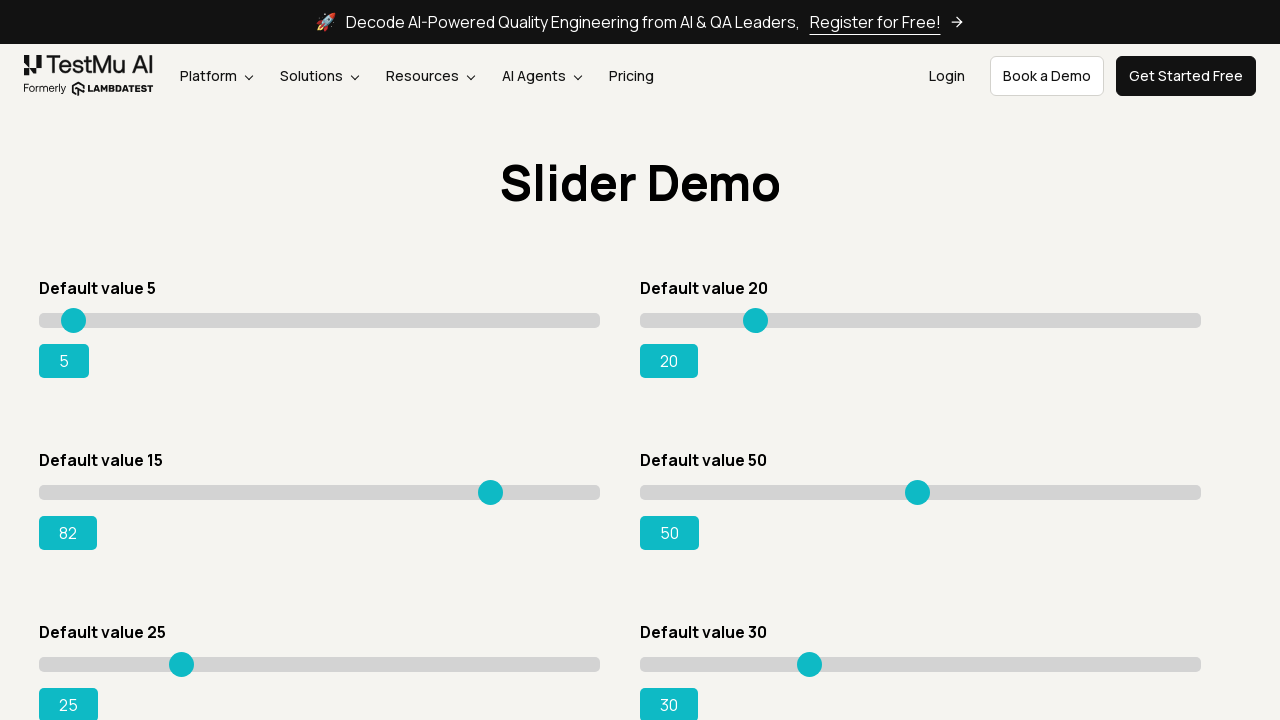

Slider value updated to 82
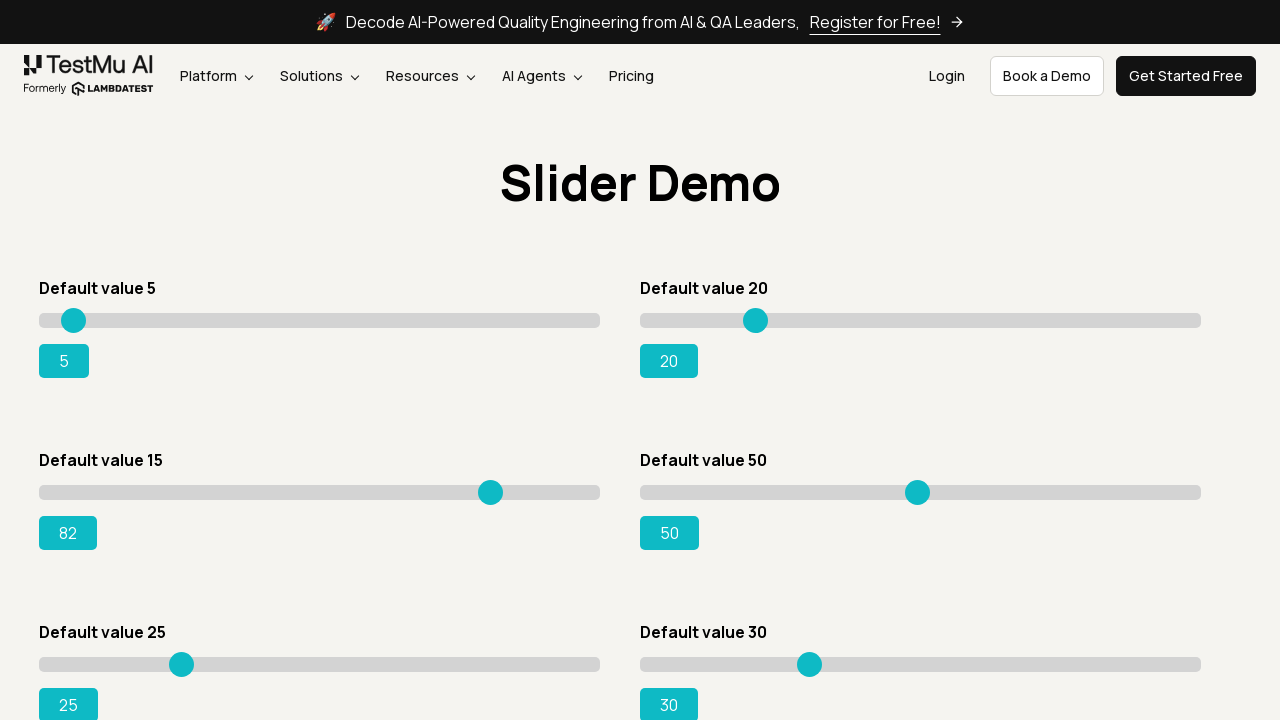

Moved mouse to slider position (x: 489.5, y: 492.5) at (490, 492)
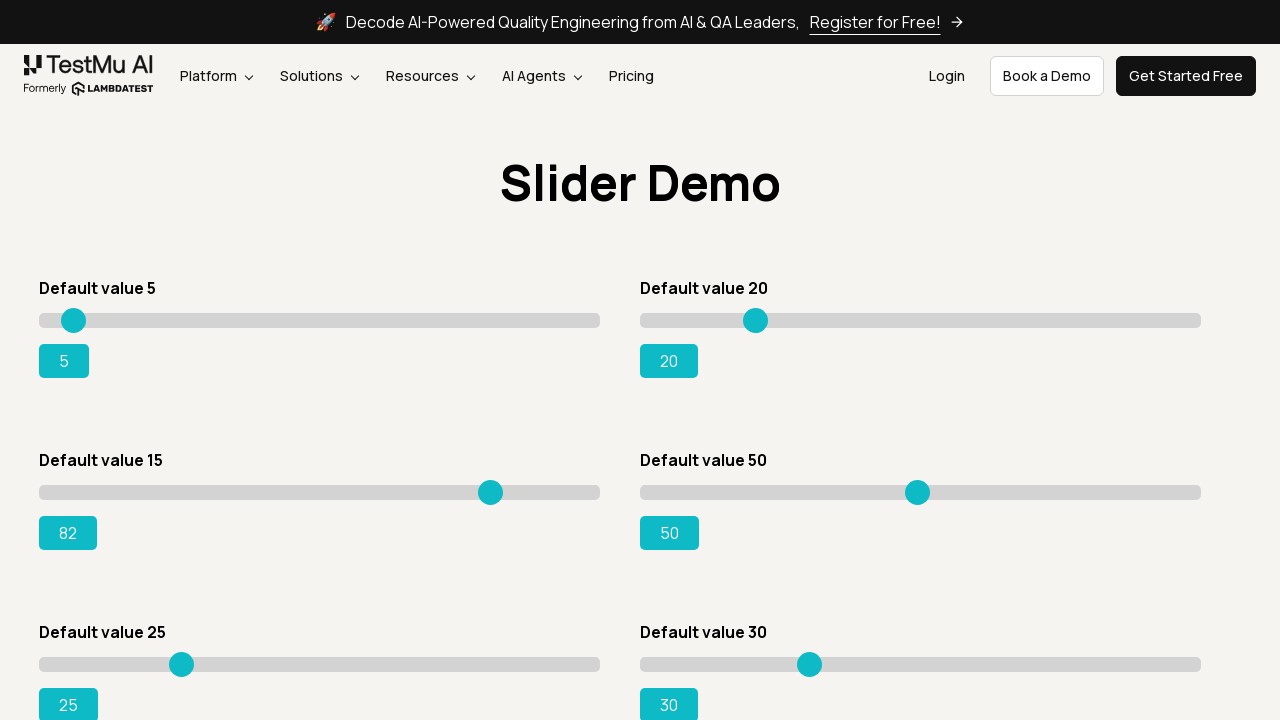

Mouse button pressed down on slider at (490, 492)
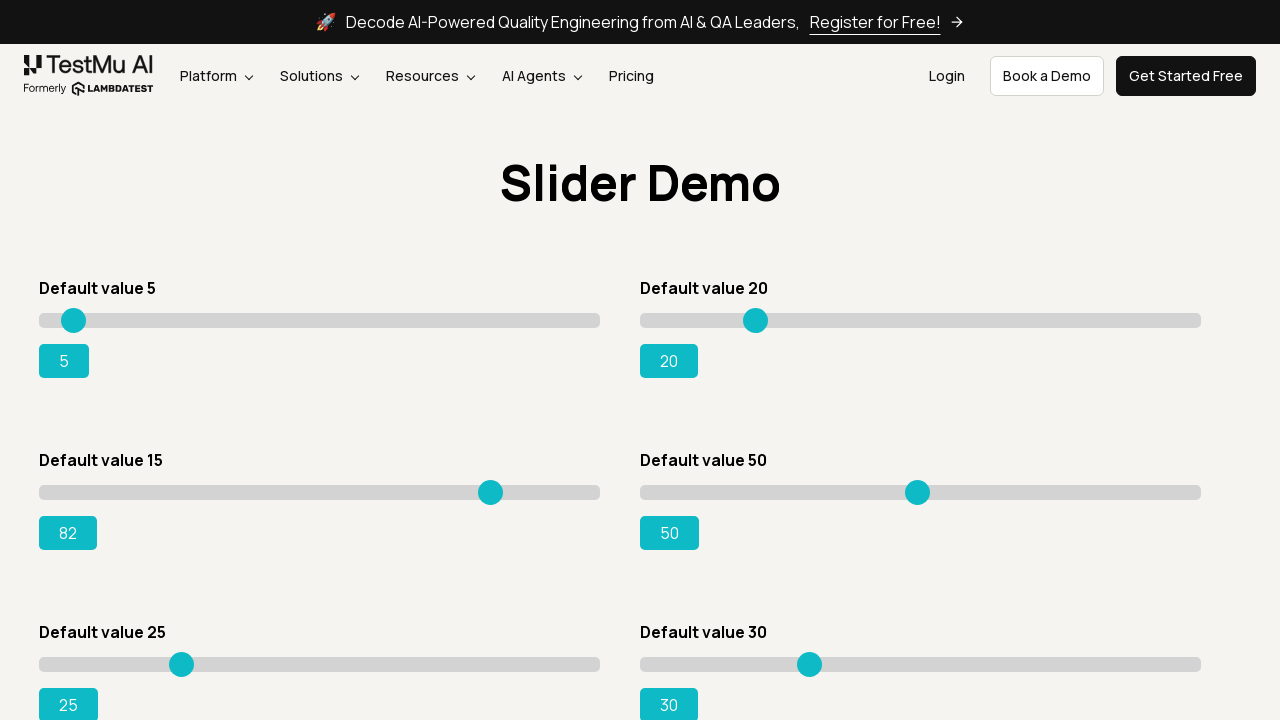

Dragged slider to new position (x: 494.5, y: 492.5) at (494, 492)
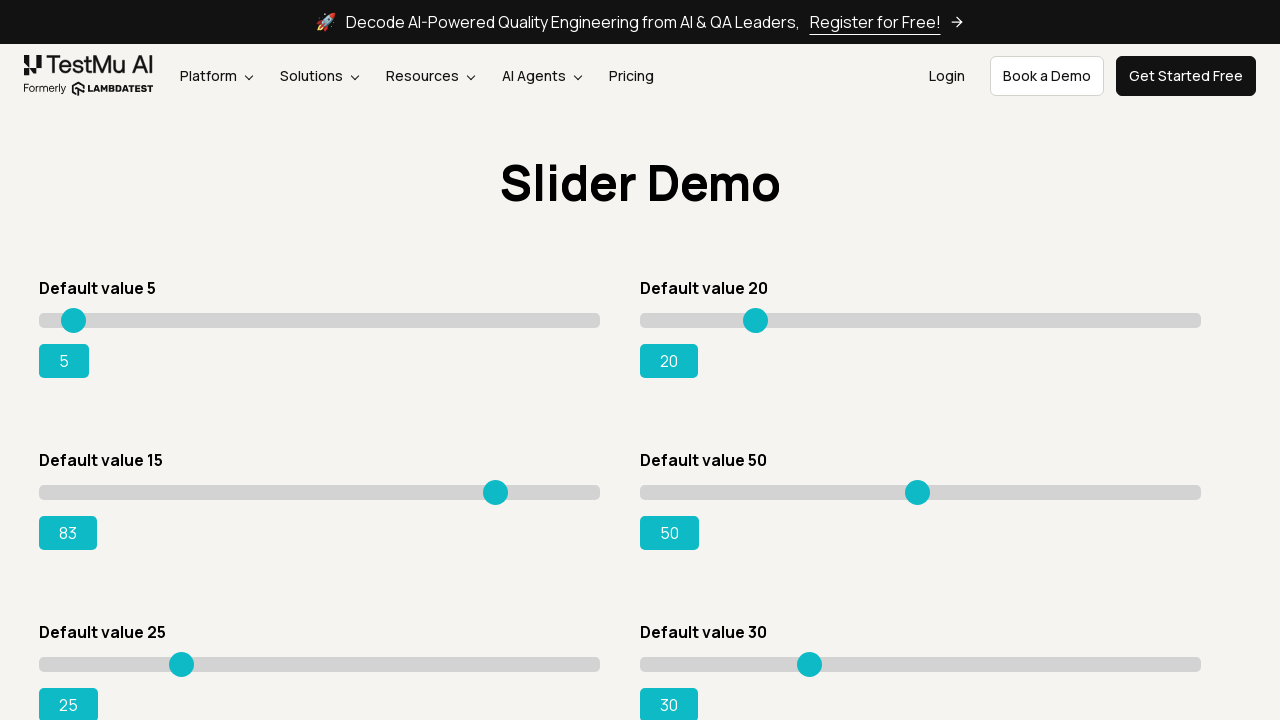

Mouse button released at (494, 492)
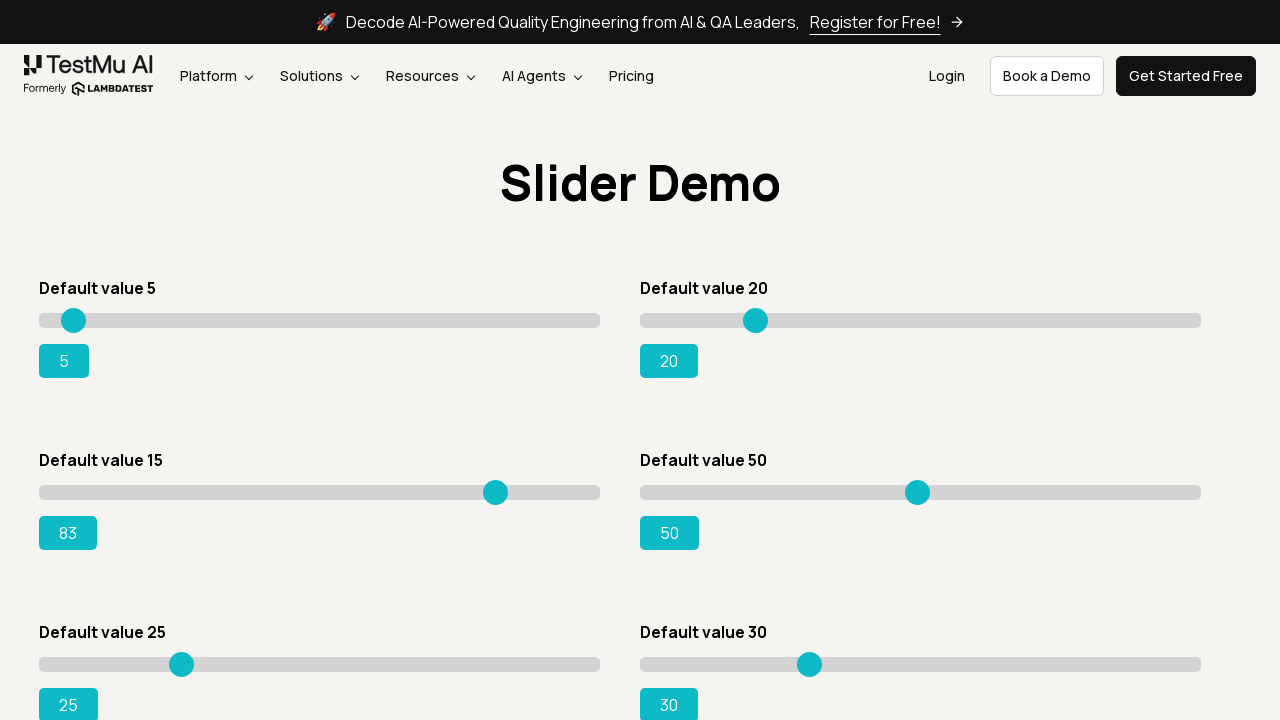

Slider value updated to 83
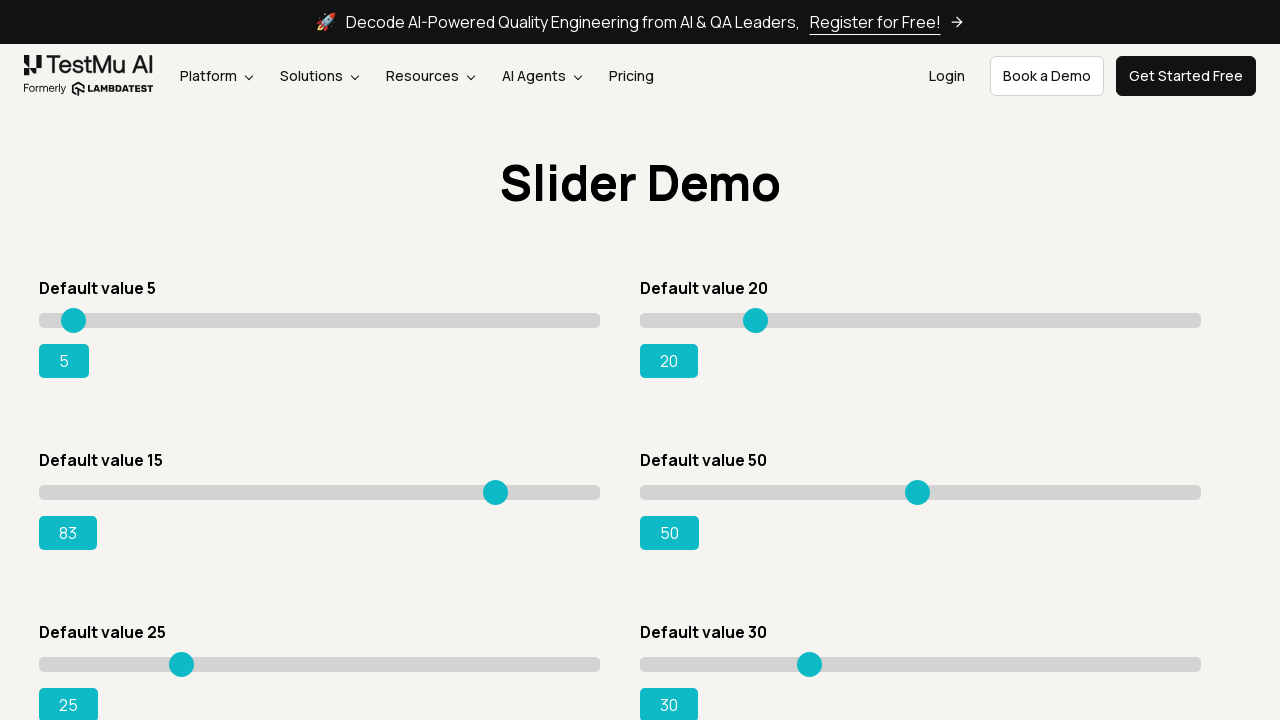

Moved mouse to slider position (x: 494.5, y: 492.5) at (494, 492)
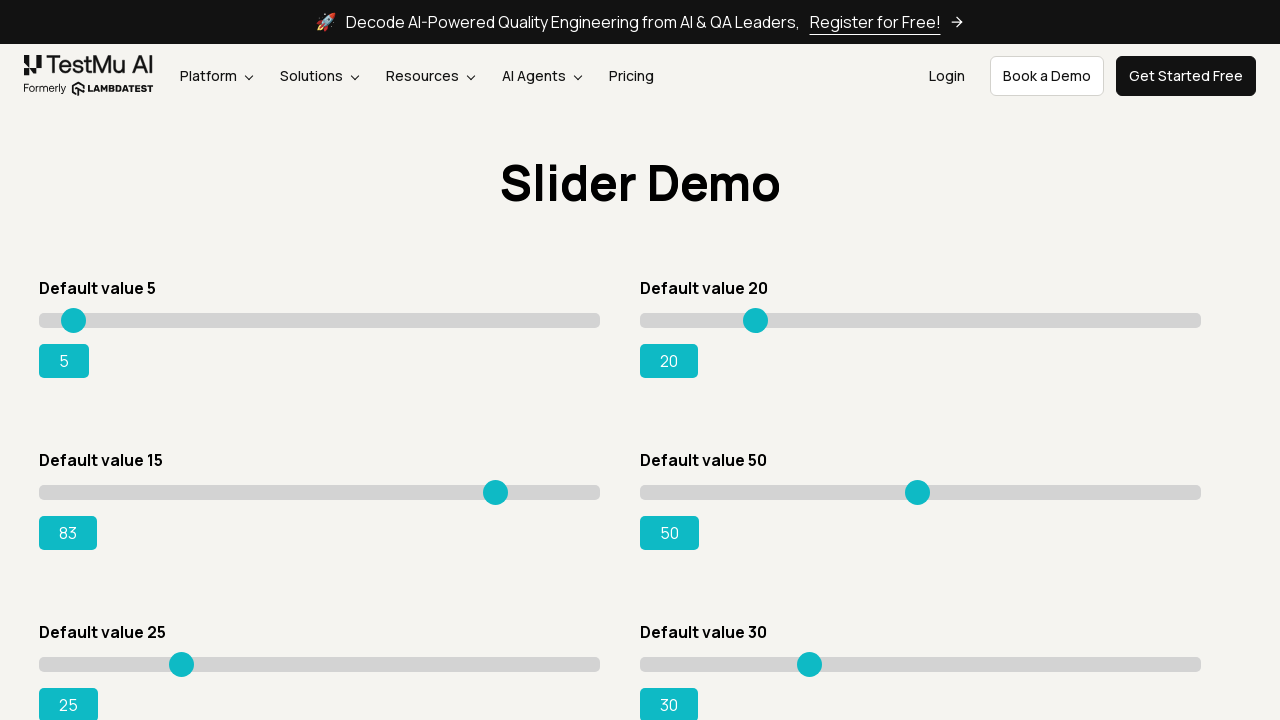

Mouse button pressed down on slider at (494, 492)
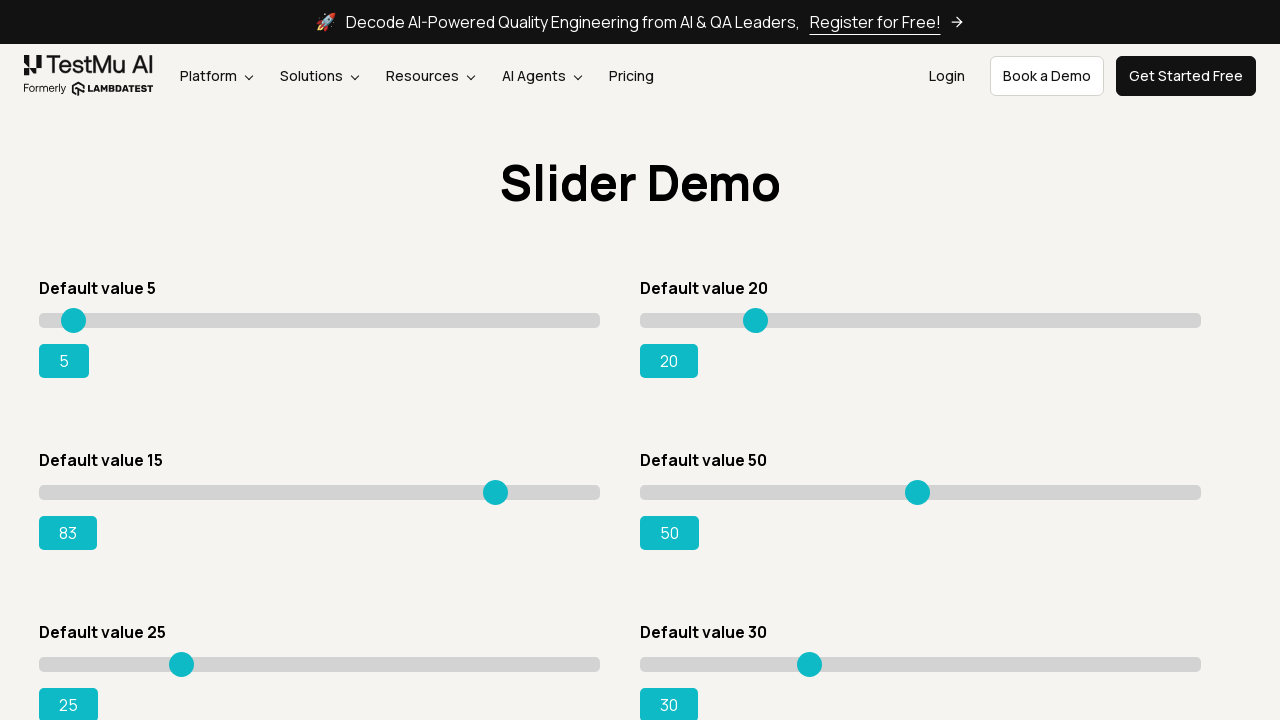

Dragged slider to new position (x: 499.5, y: 492.5) at (500, 492)
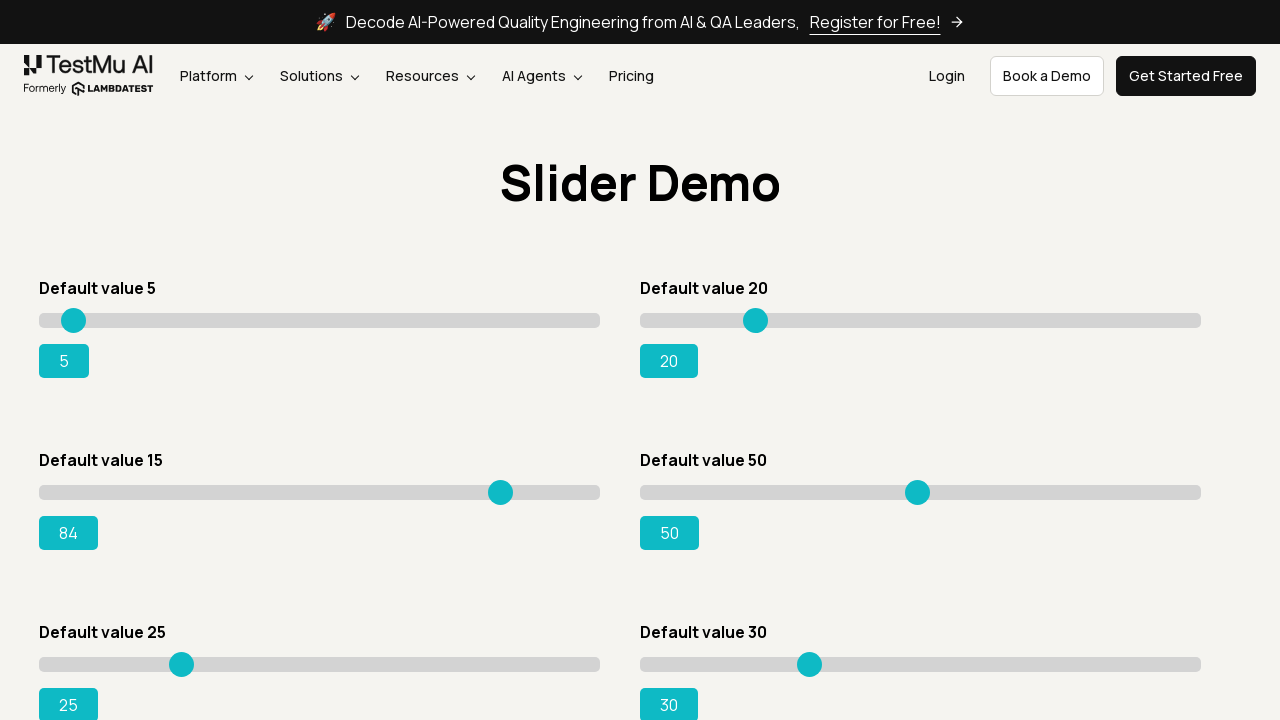

Mouse button released at (500, 492)
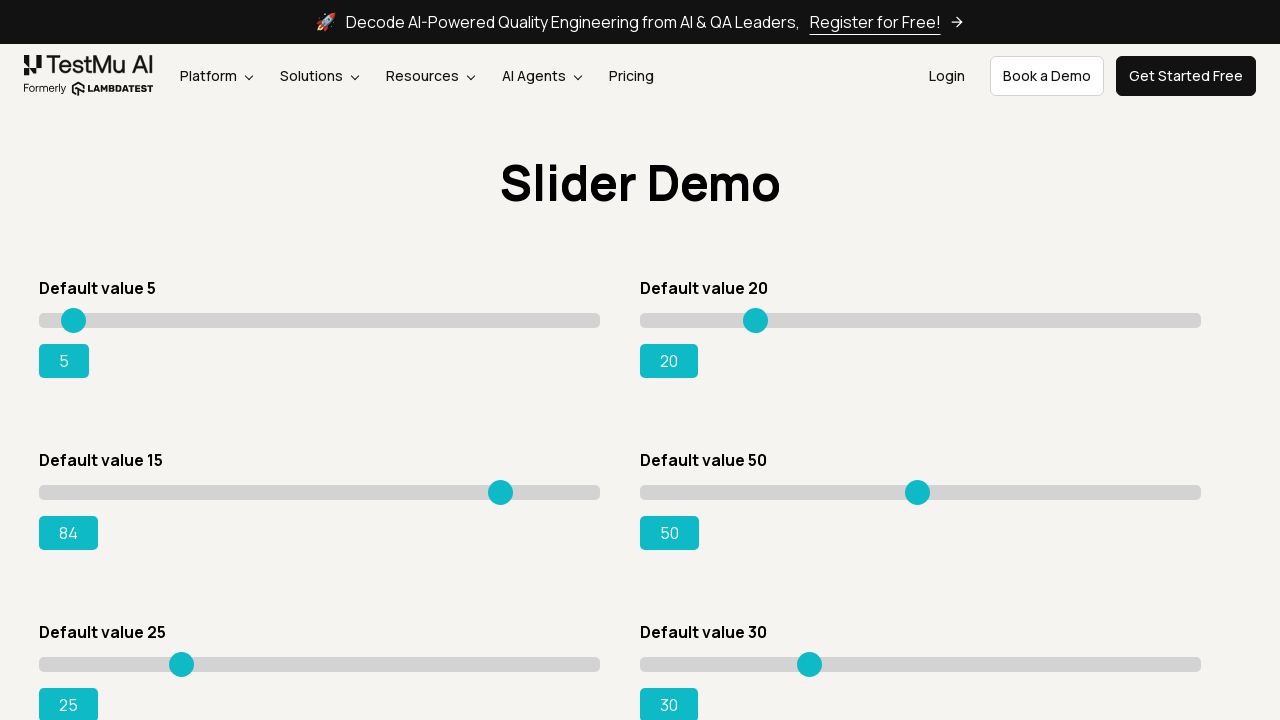

Slider value updated to 84
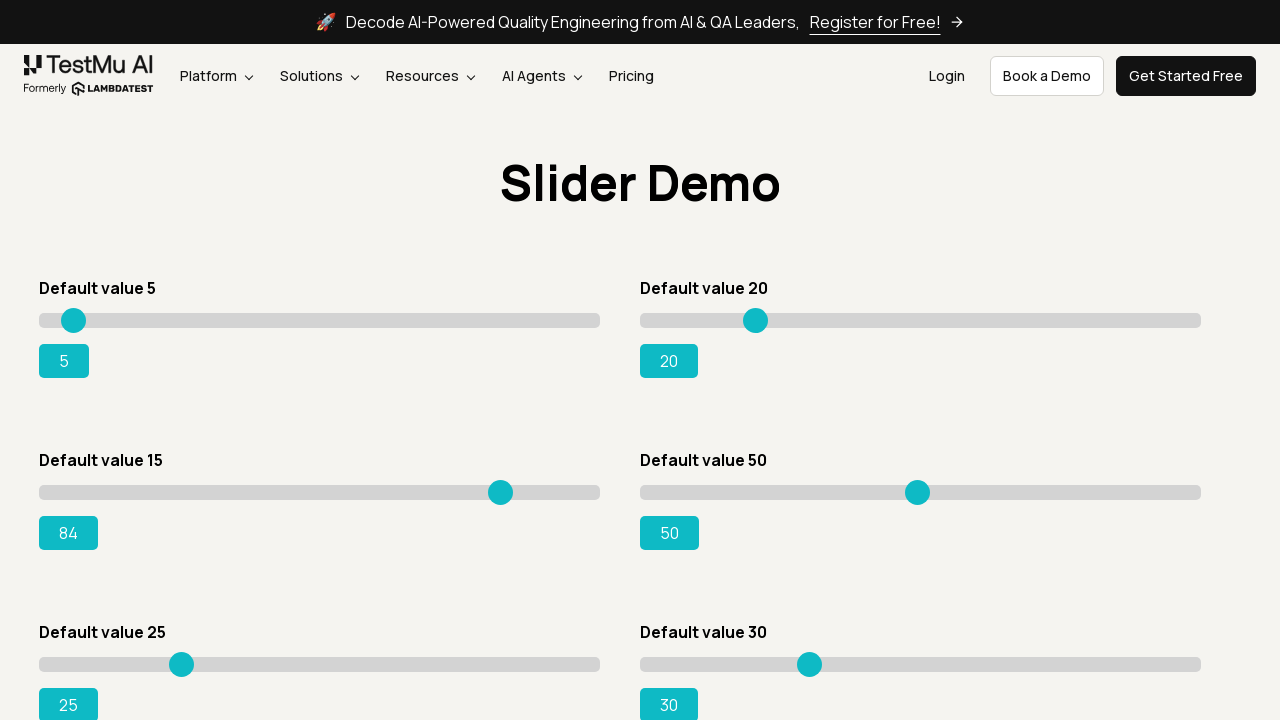

Moved mouse to slider position (x: 499.5, y: 492.5) at (500, 492)
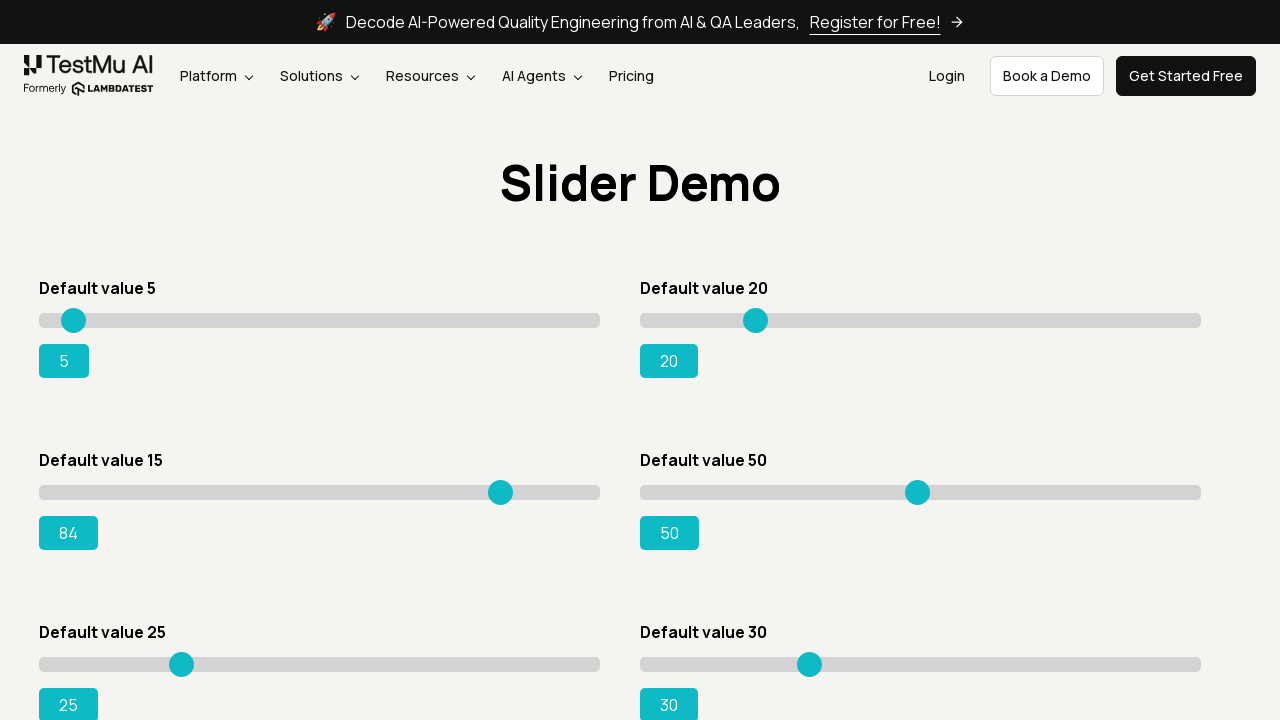

Mouse button pressed down on slider at (500, 492)
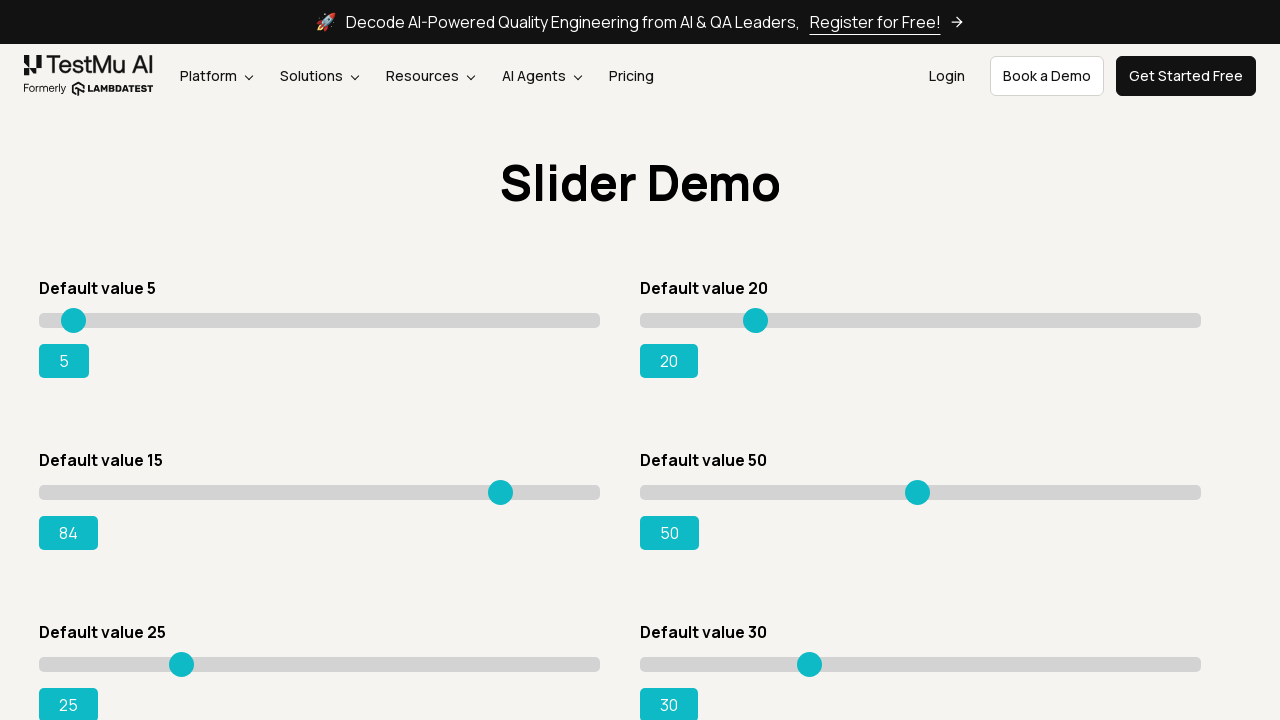

Dragged slider to new position (x: 504.5, y: 492.5) at (504, 492)
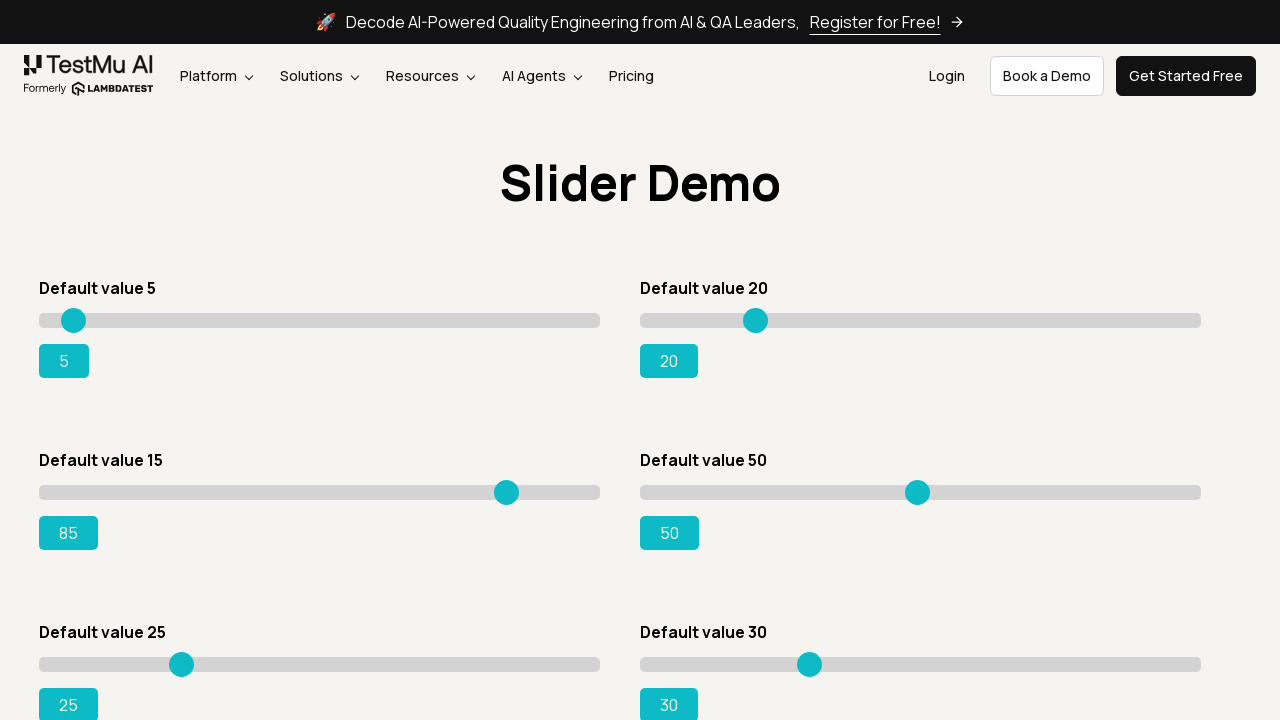

Mouse button released at (504, 492)
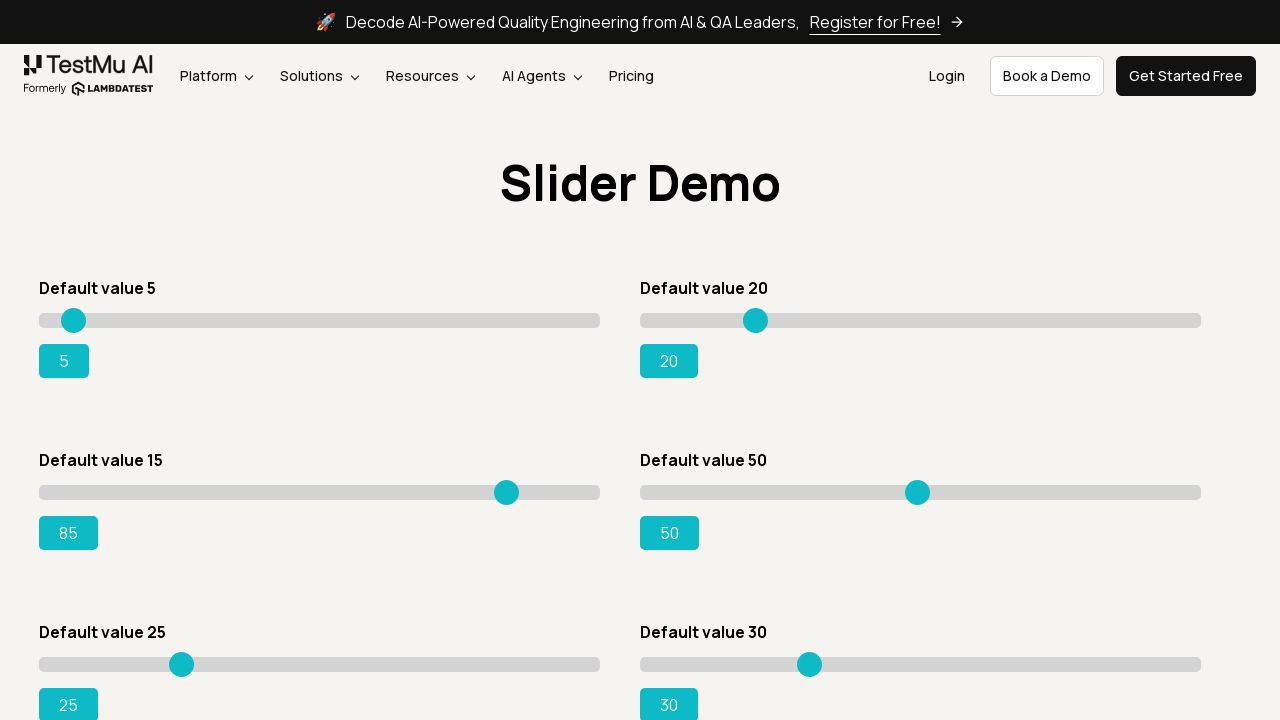

Slider value updated to 85
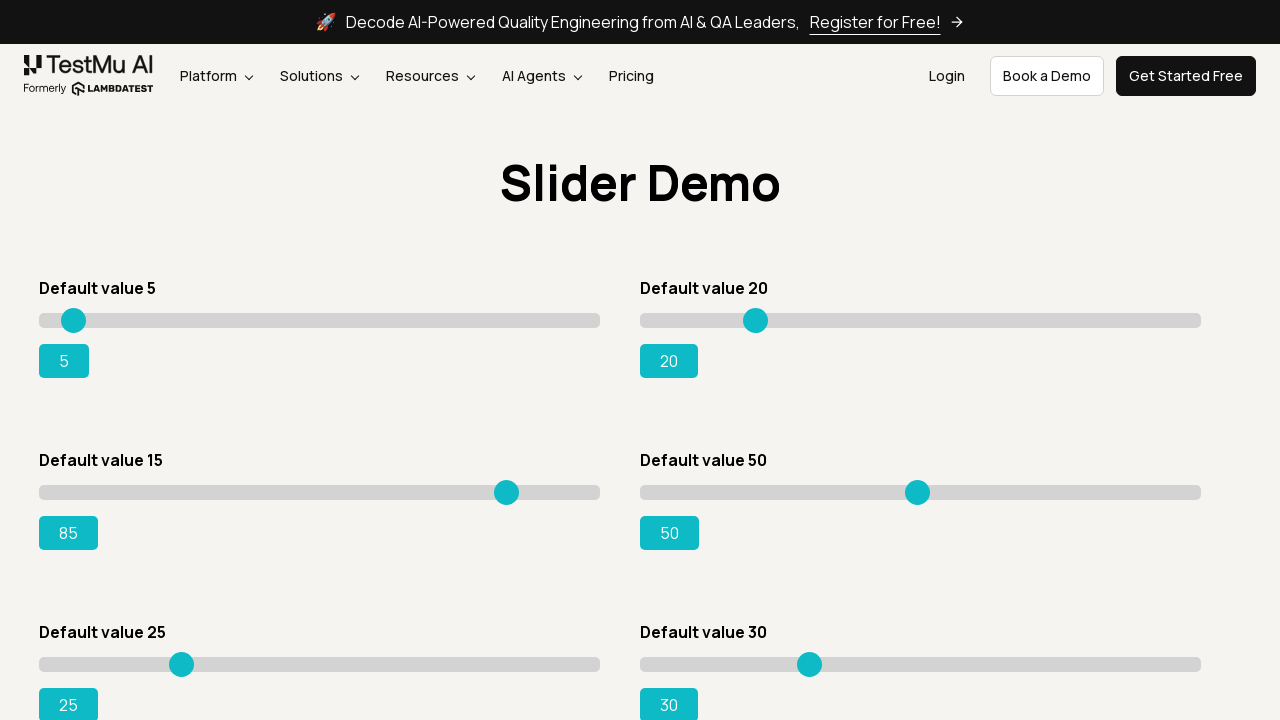

Moved mouse to slider position (x: 504.5, y: 492.5) at (504, 492)
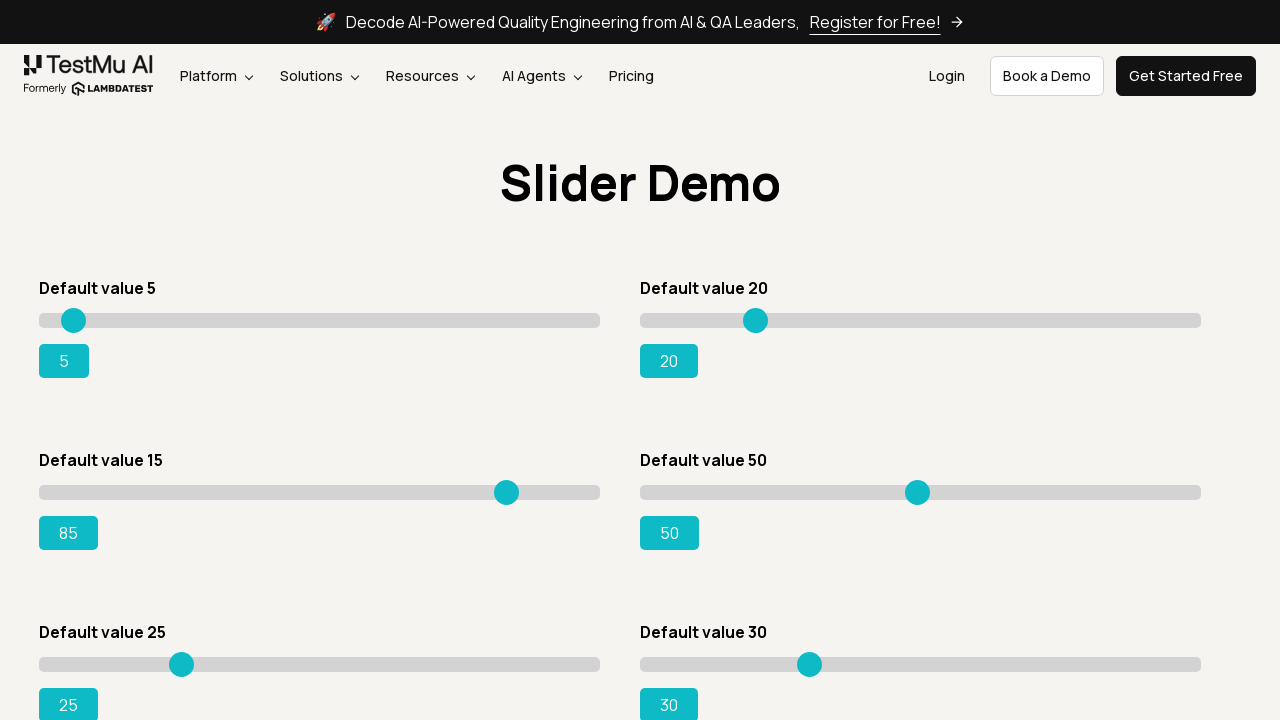

Mouse button pressed down on slider at (504, 492)
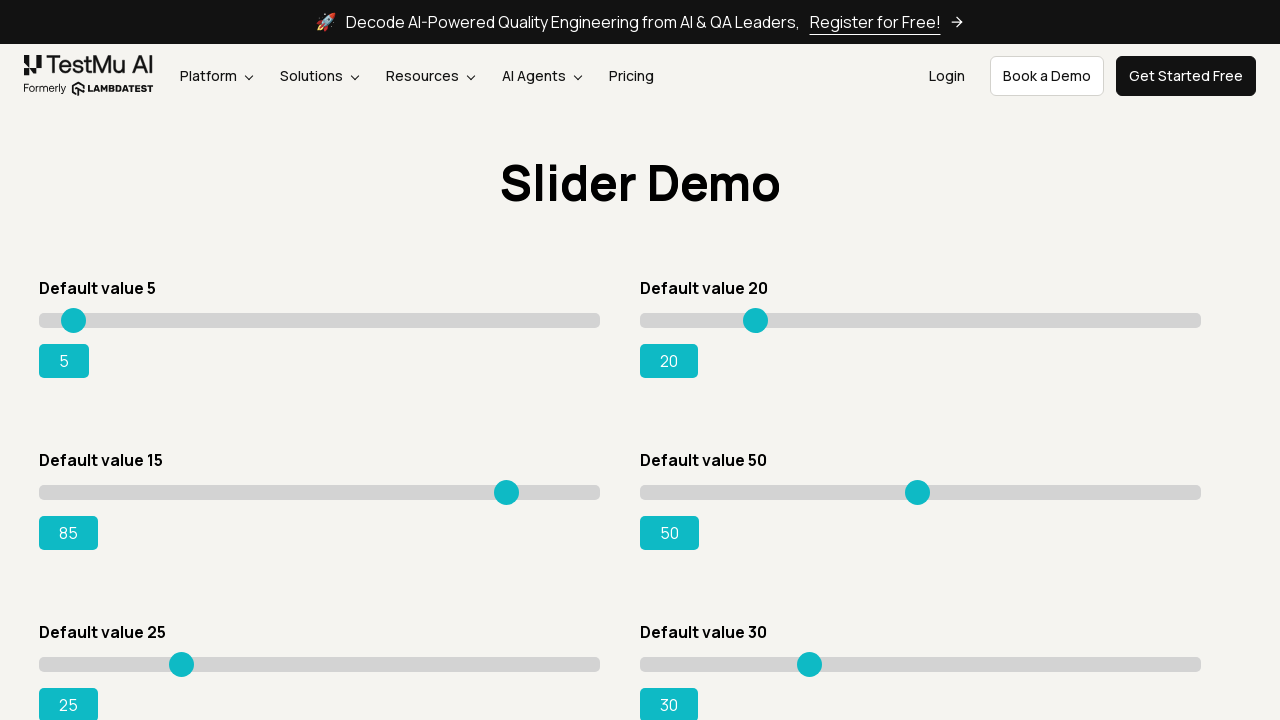

Dragged slider to new position (x: 509.5, y: 492.5) at (510, 492)
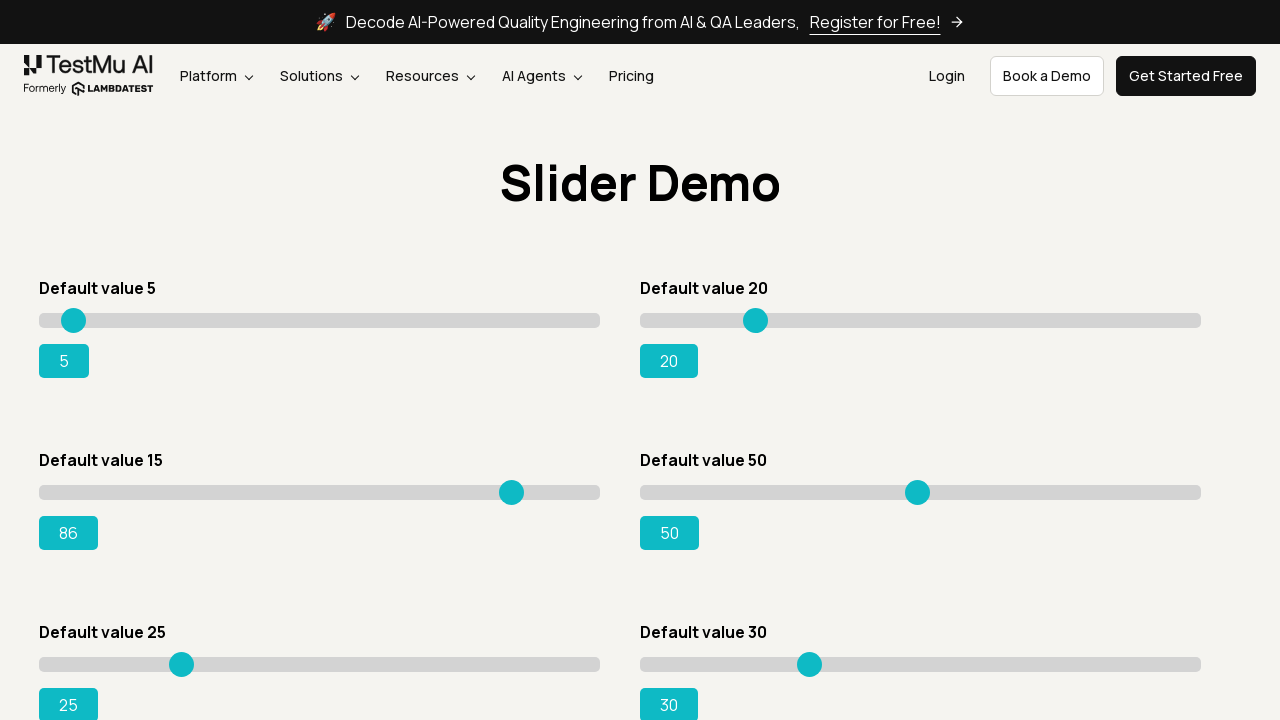

Mouse button released at (510, 492)
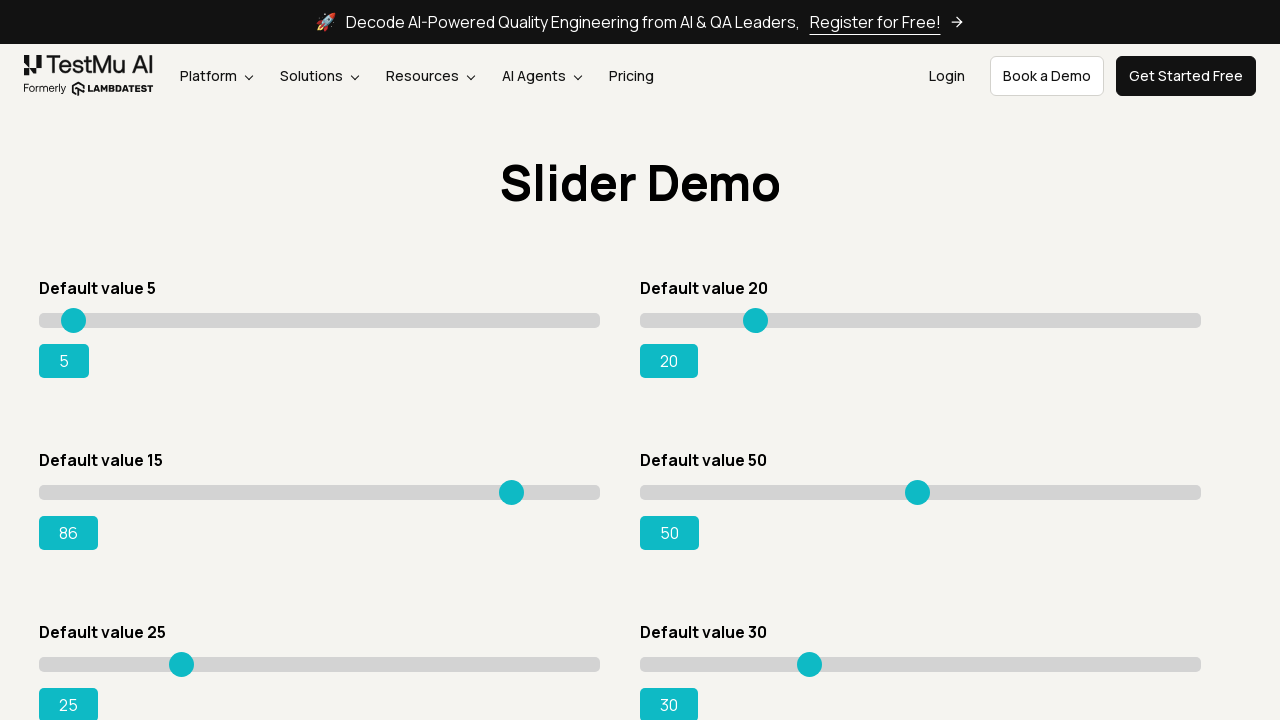

Slider value updated to 86
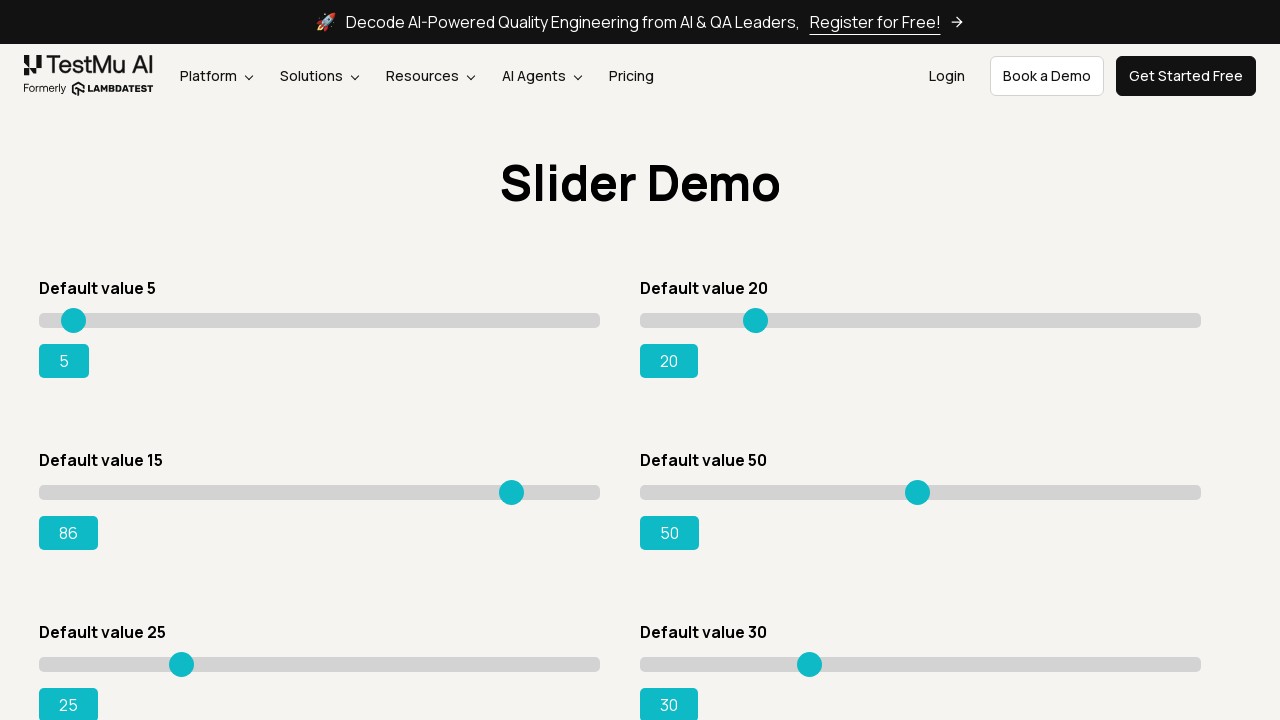

Moved mouse to slider position (x: 509.5, y: 492.5) at (510, 492)
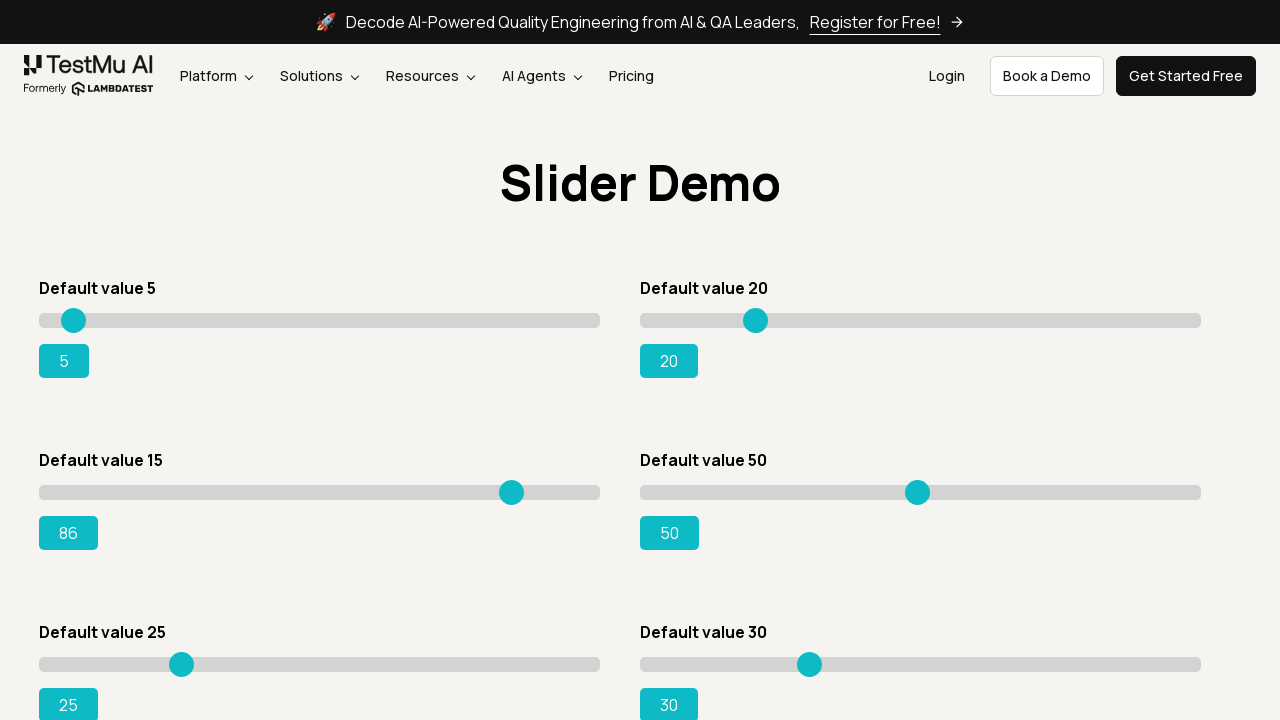

Mouse button pressed down on slider at (510, 492)
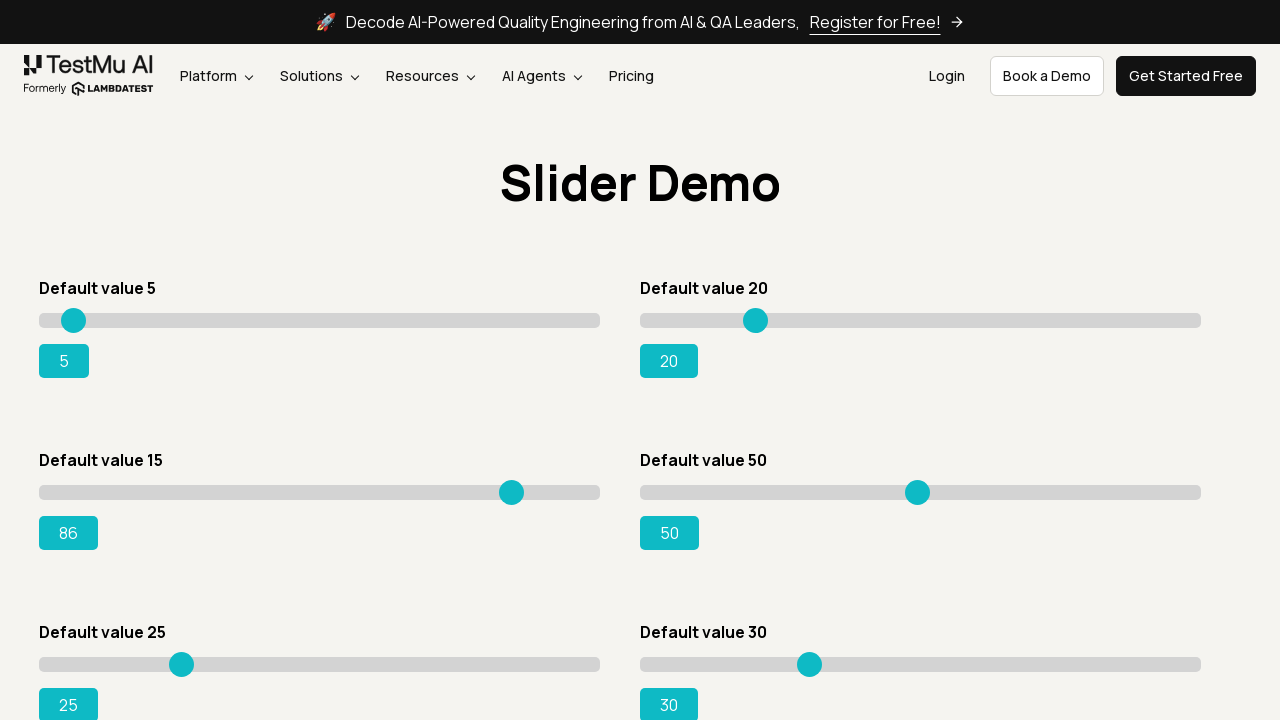

Dragged slider to new position (x: 514.5, y: 492.5) at (514, 492)
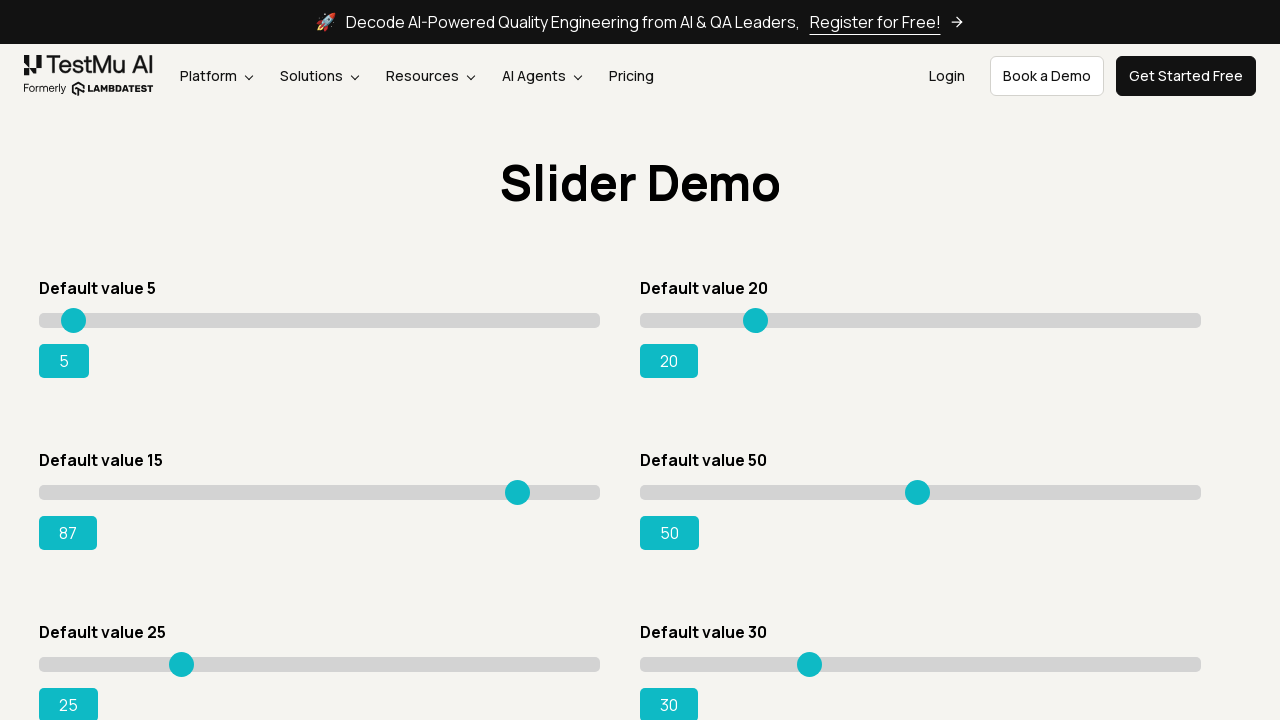

Mouse button released at (514, 492)
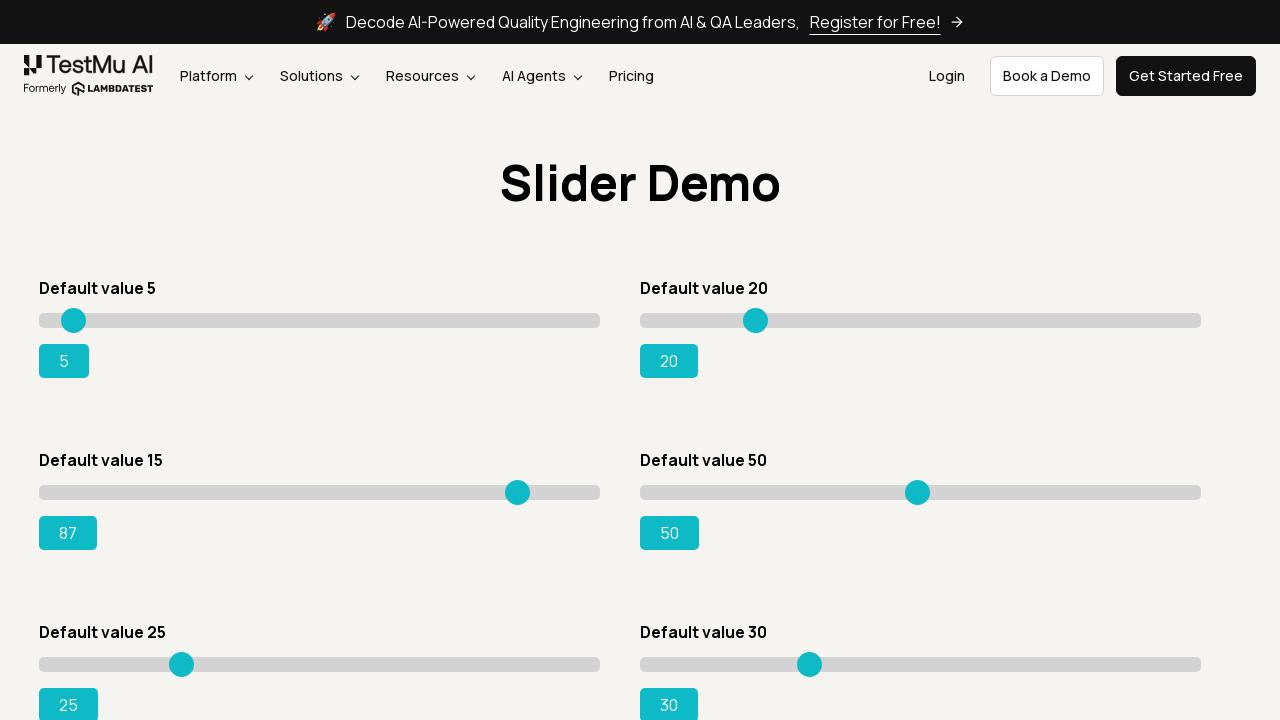

Slider value updated to 87
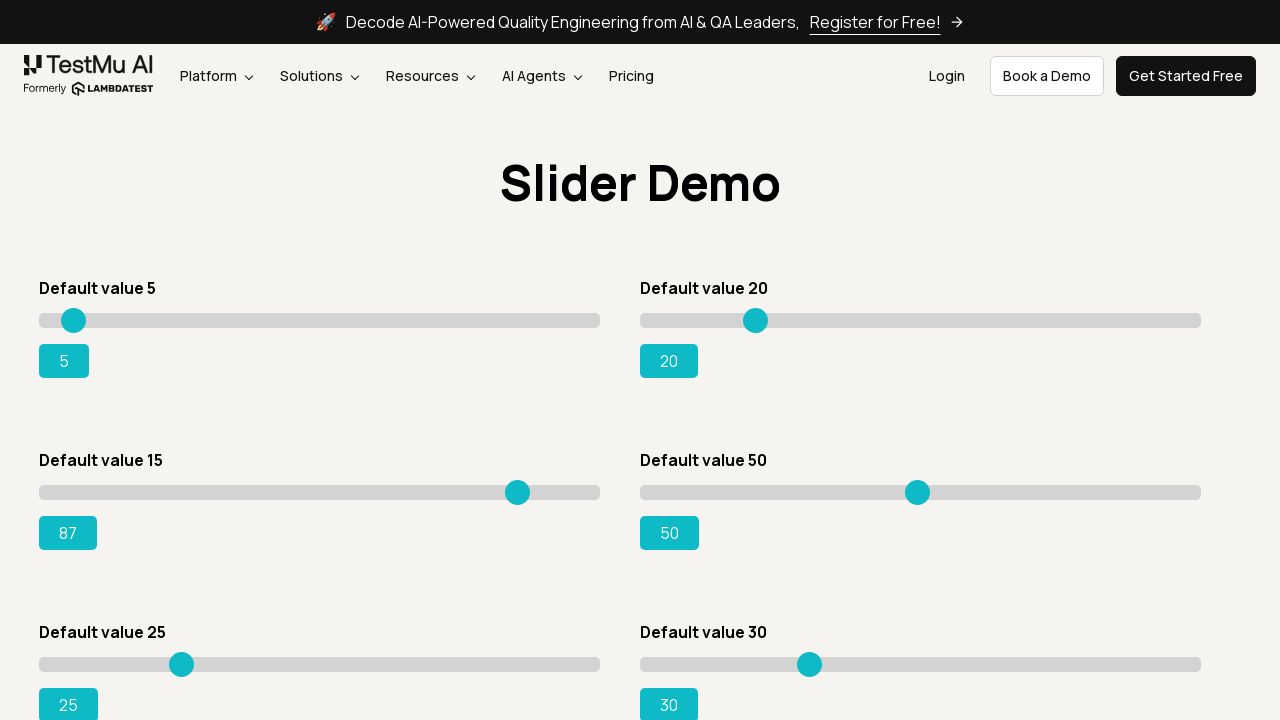

Moved mouse to slider position (x: 514.5, y: 492.5) at (514, 492)
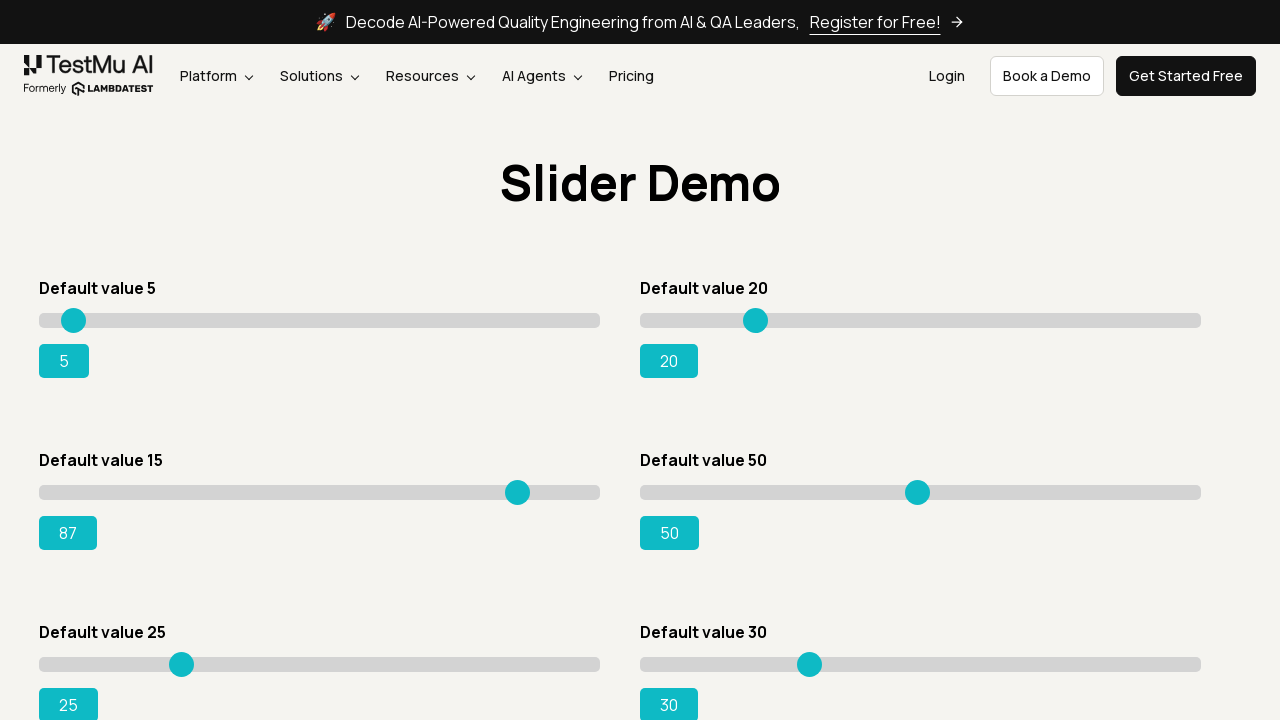

Mouse button pressed down on slider at (514, 492)
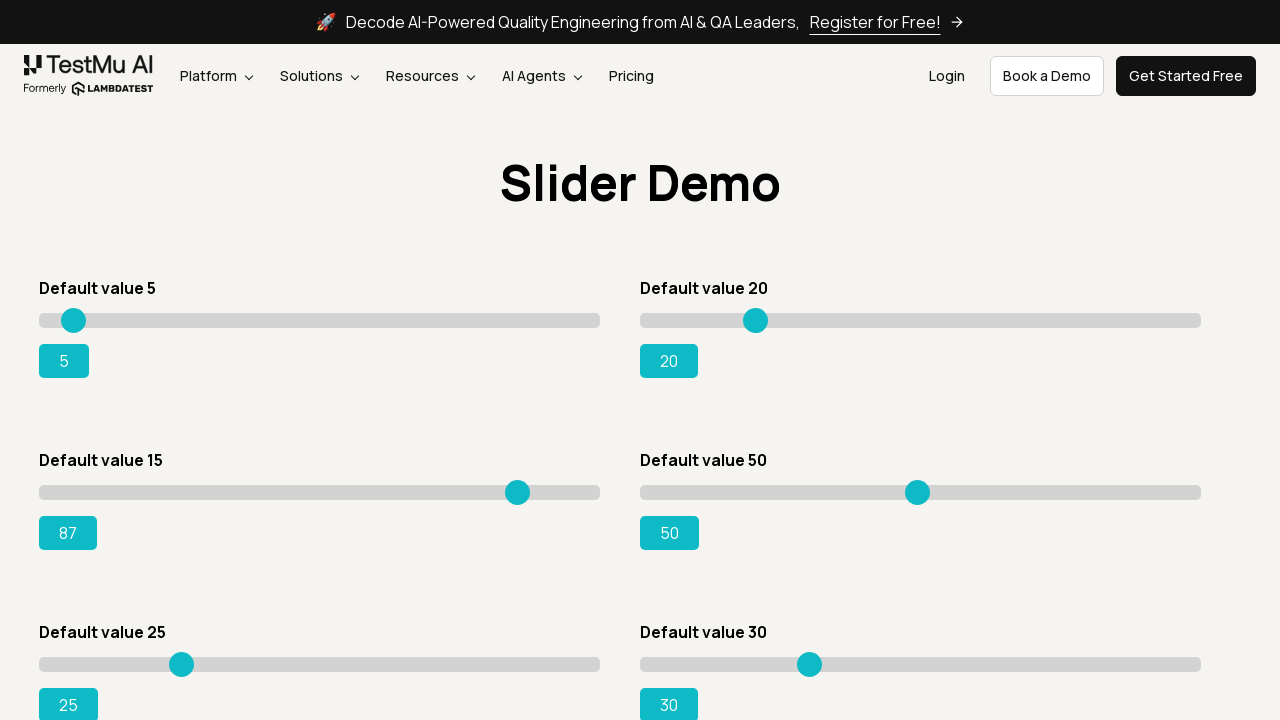

Dragged slider to new position (x: 519.5, y: 492.5) at (520, 492)
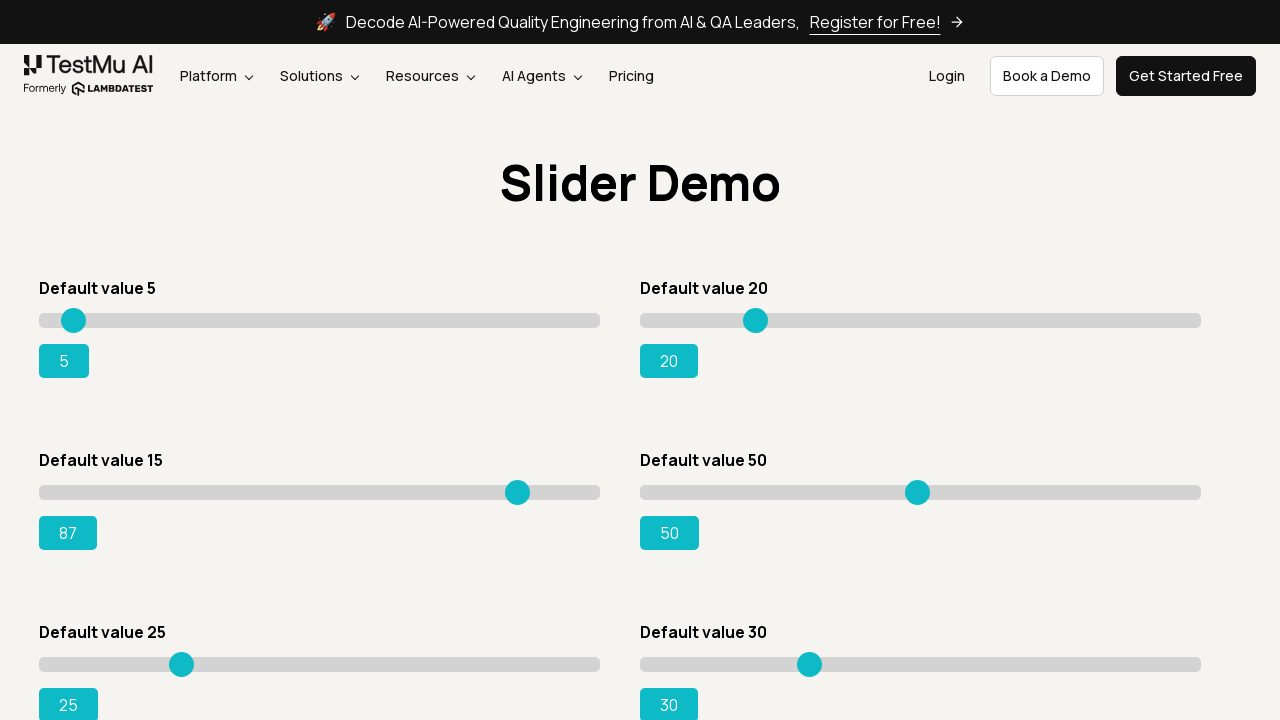

Mouse button released at (520, 492)
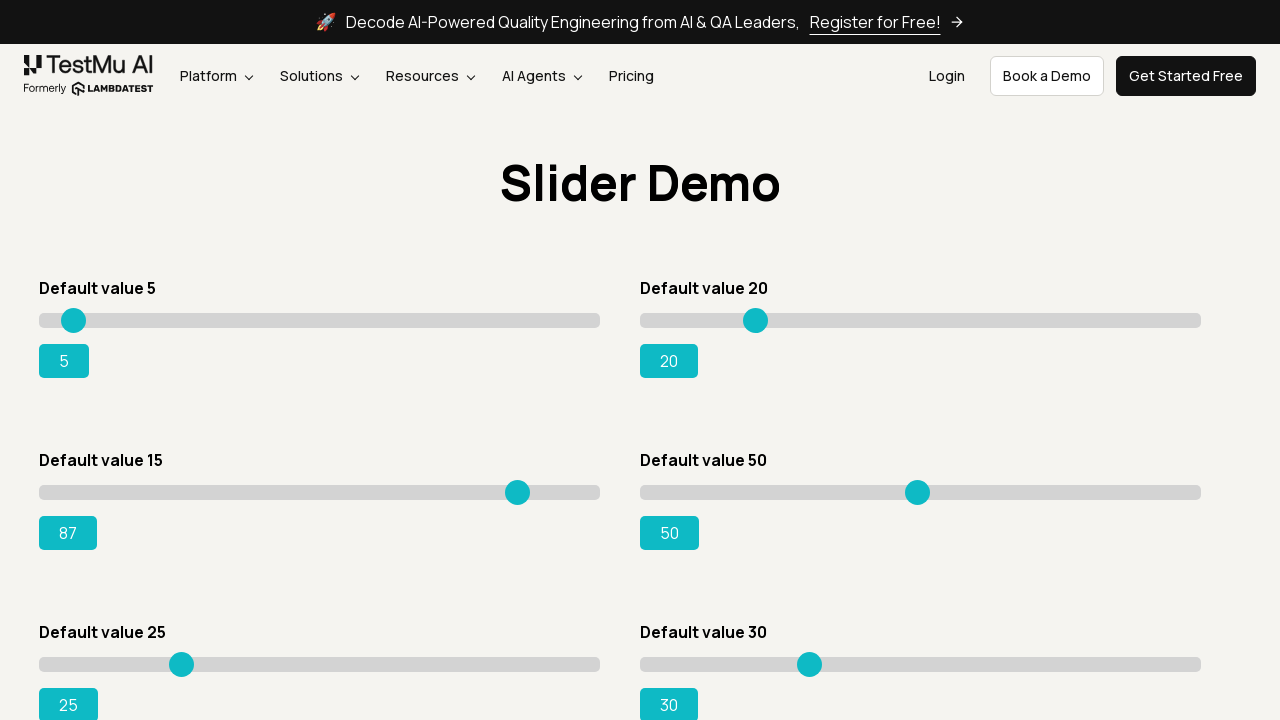

Slider value updated to 87
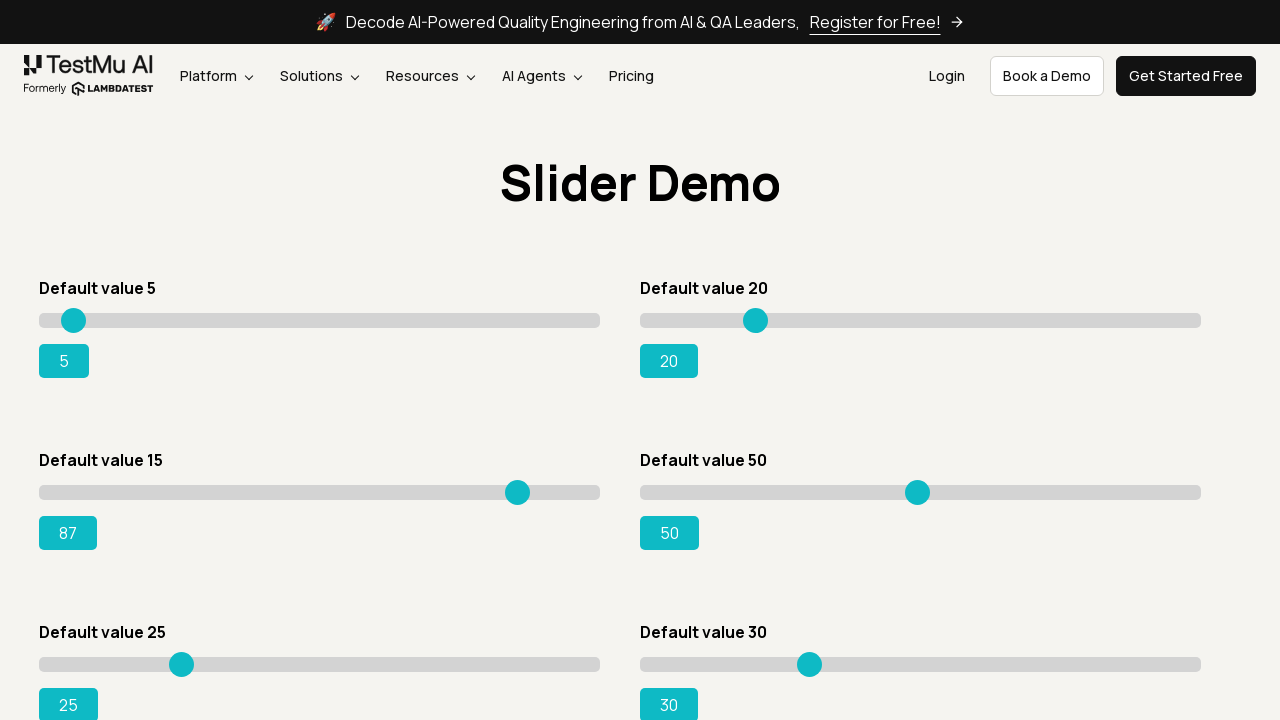

Moved mouse to slider position (x: 519.5, y: 492.5) at (520, 492)
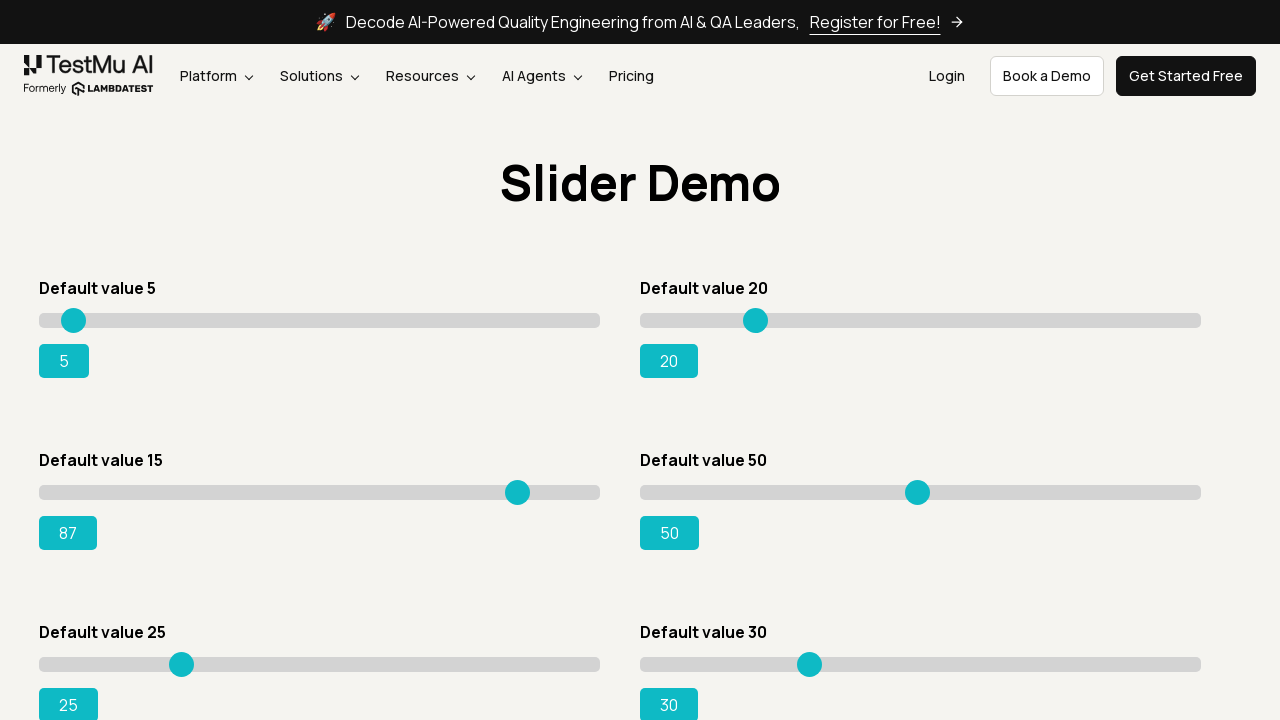

Mouse button pressed down on slider at (520, 492)
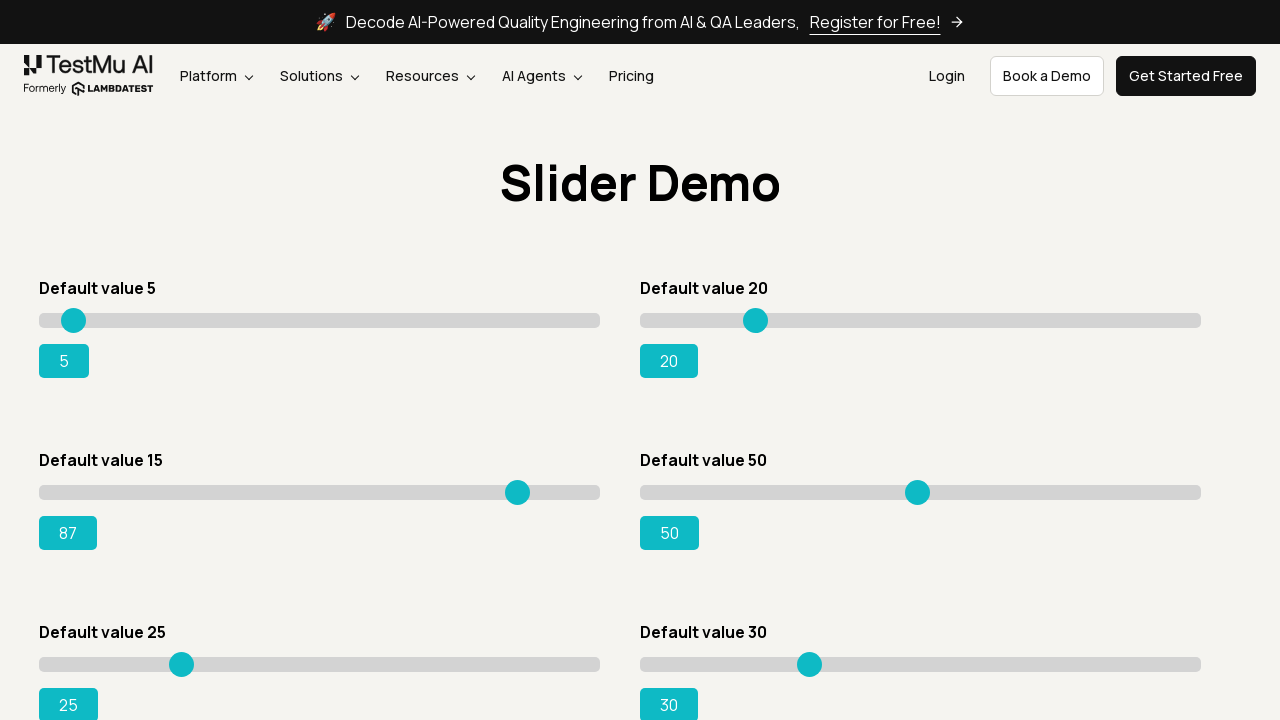

Dragged slider to new position (x: 524.5, y: 492.5) at (524, 492)
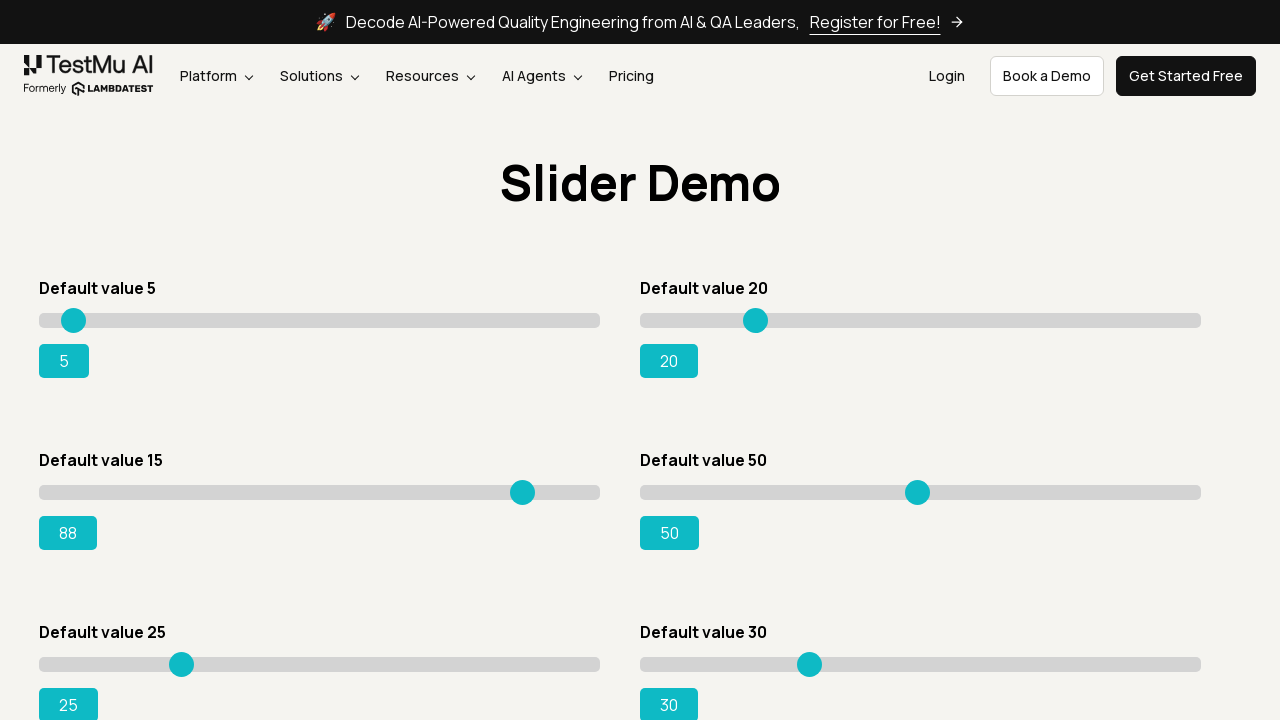

Mouse button released at (524, 492)
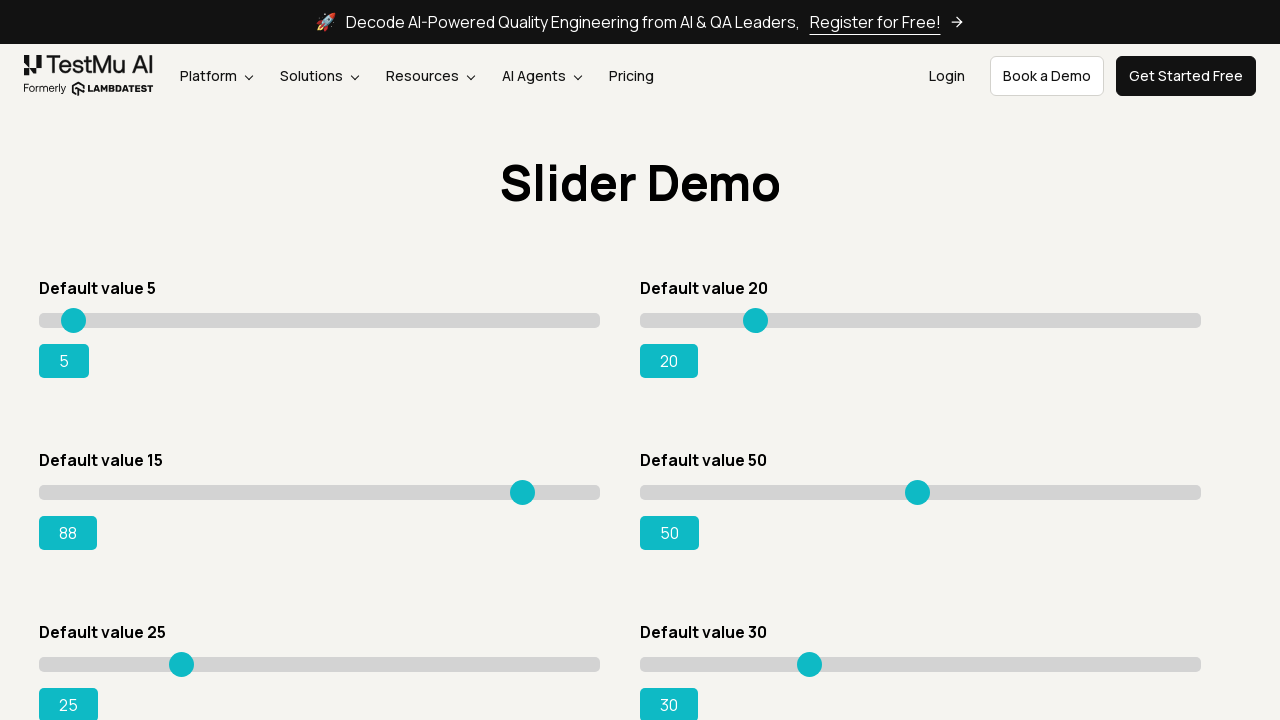

Slider value updated to 88
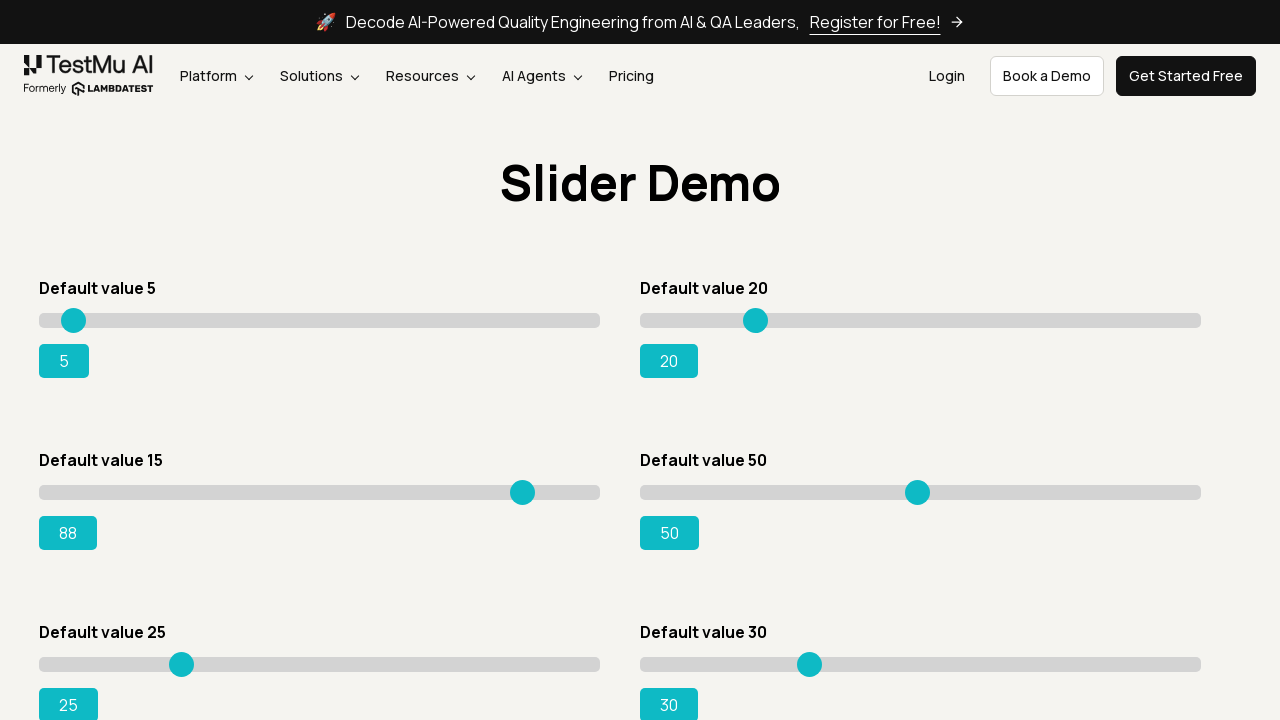

Moved mouse to slider position (x: 524.5, y: 492.5) at (524, 492)
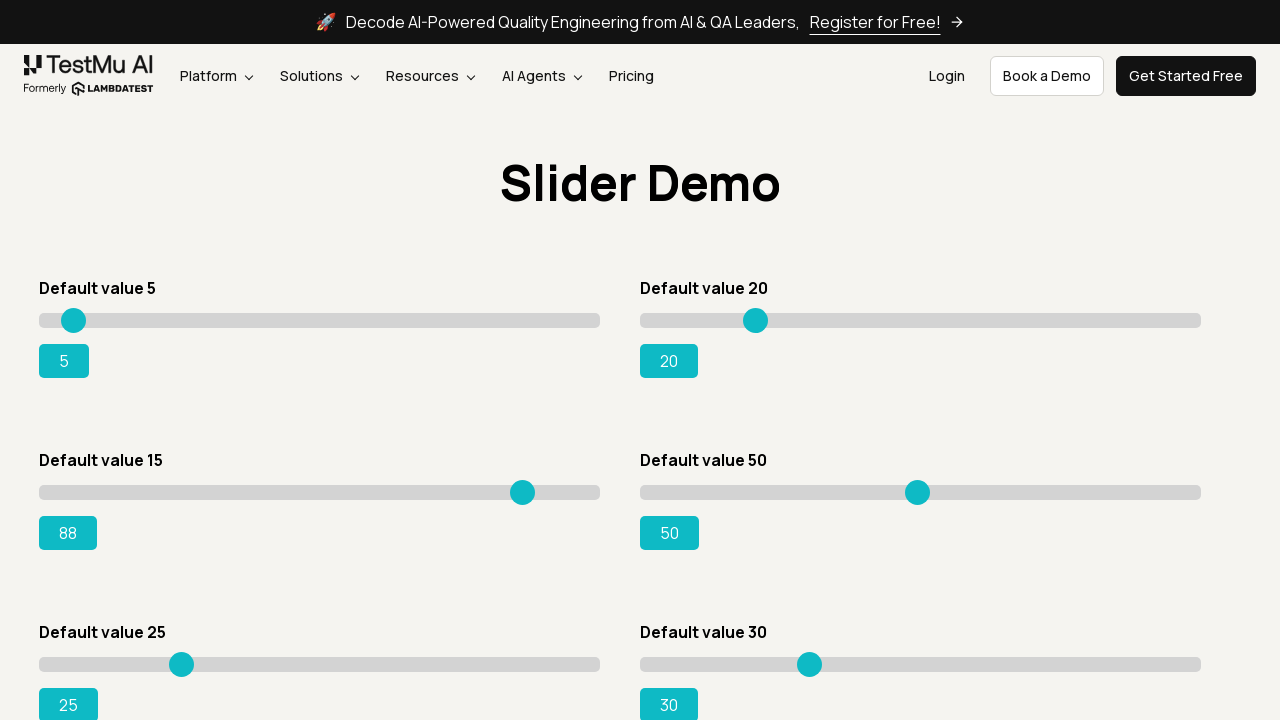

Mouse button pressed down on slider at (524, 492)
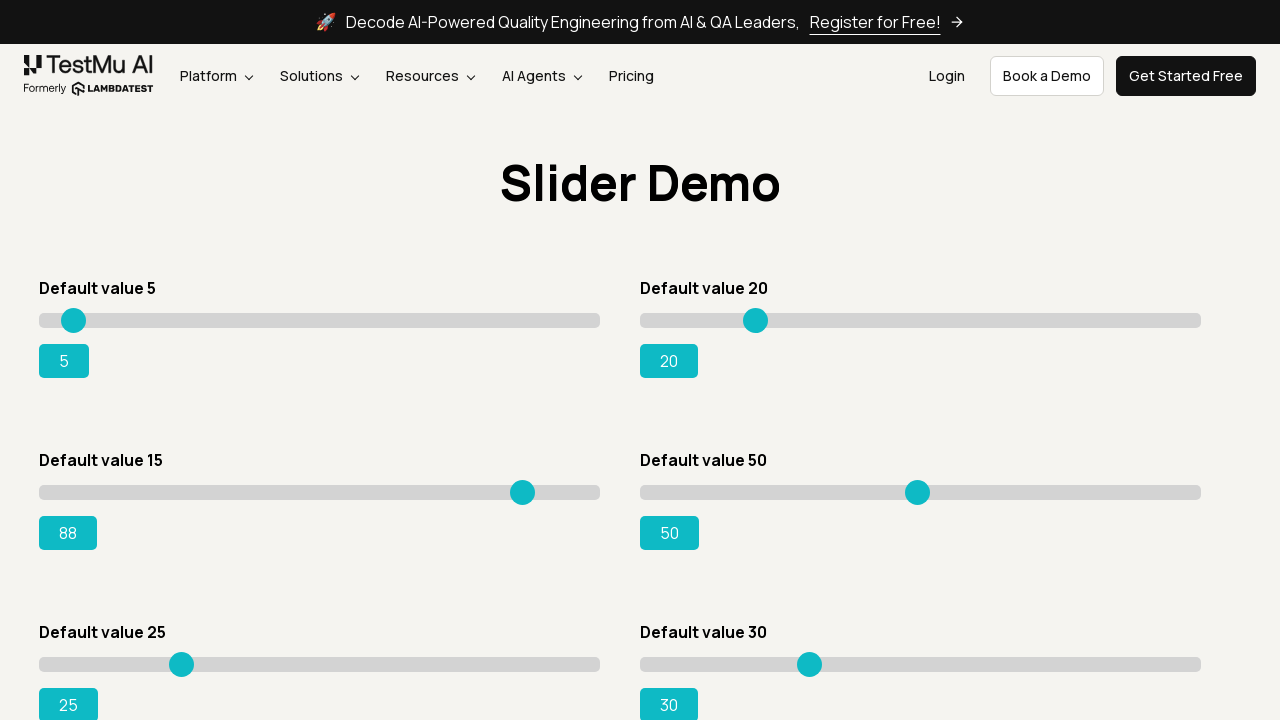

Dragged slider to new position (x: 529.5, y: 492.5) at (530, 492)
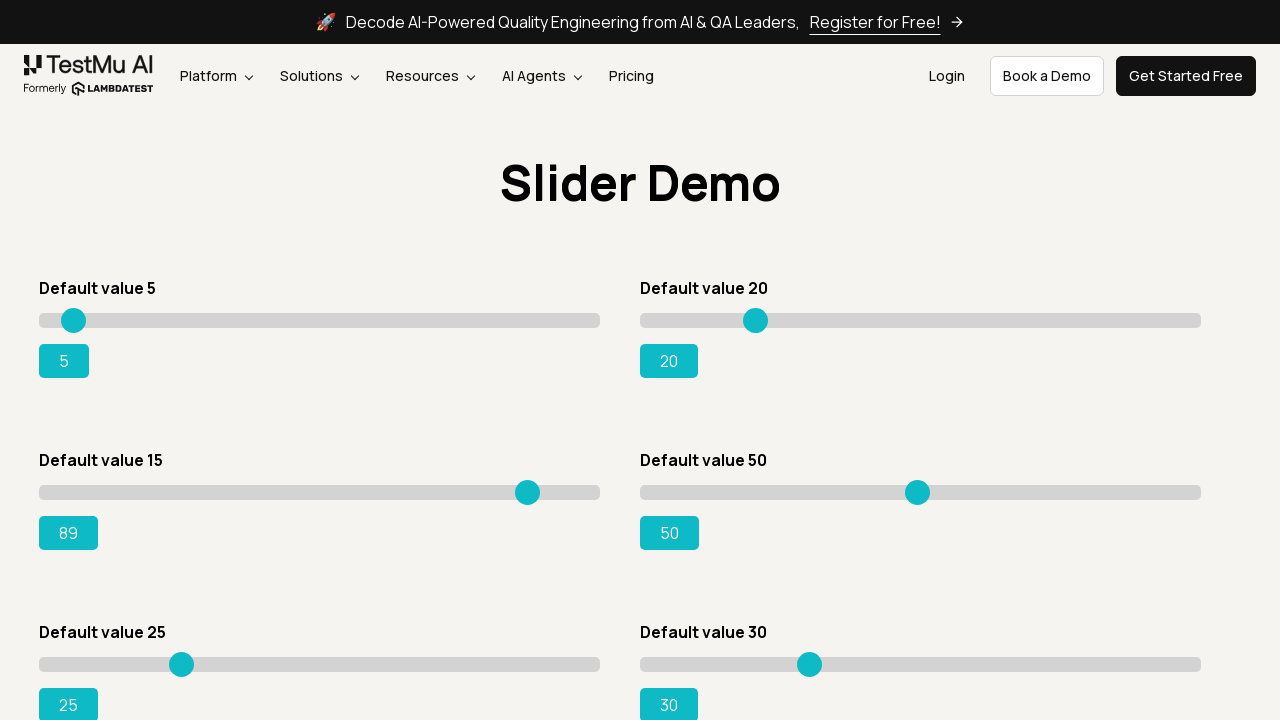

Mouse button released at (530, 492)
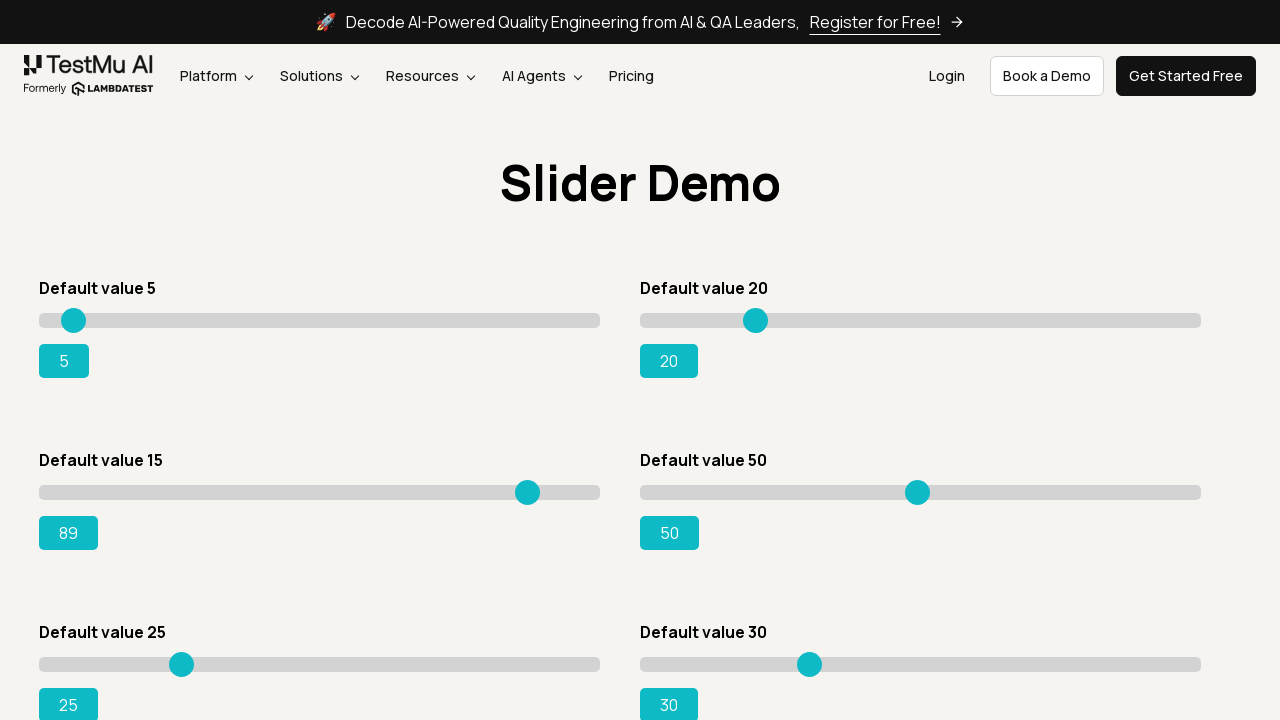

Slider value updated to 89
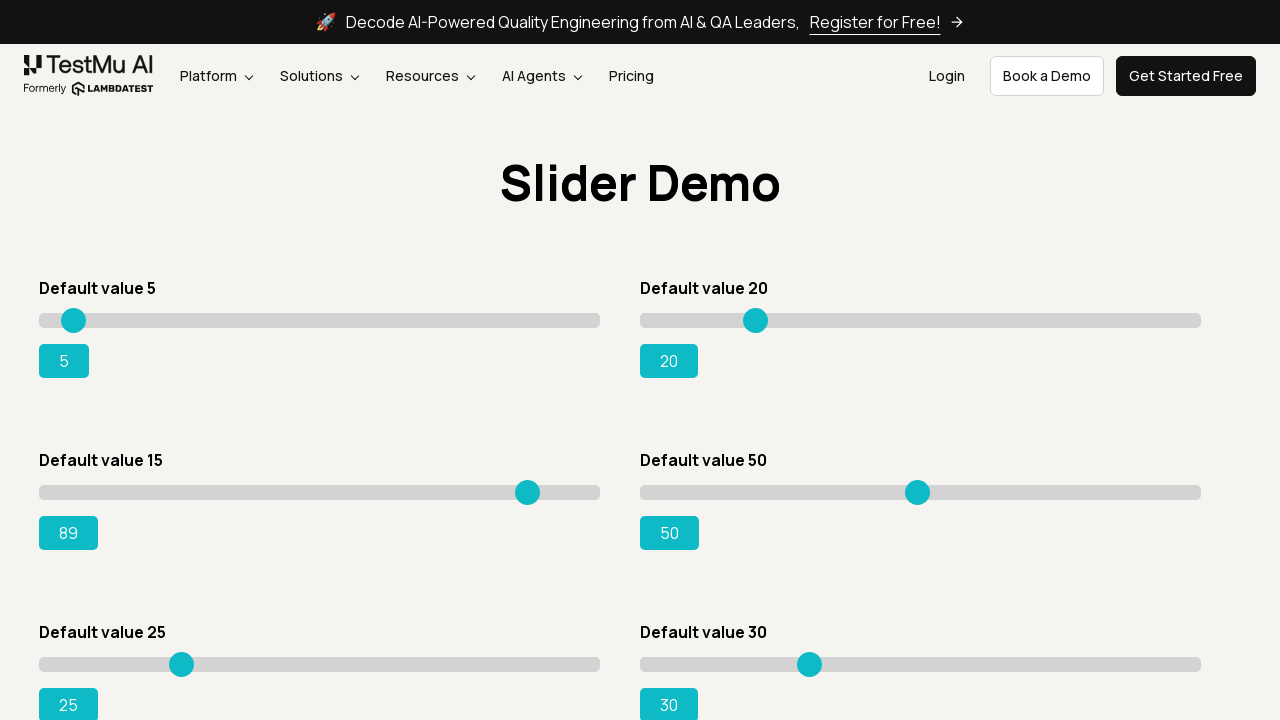

Moved mouse to slider position (x: 529.5, y: 492.5) at (530, 492)
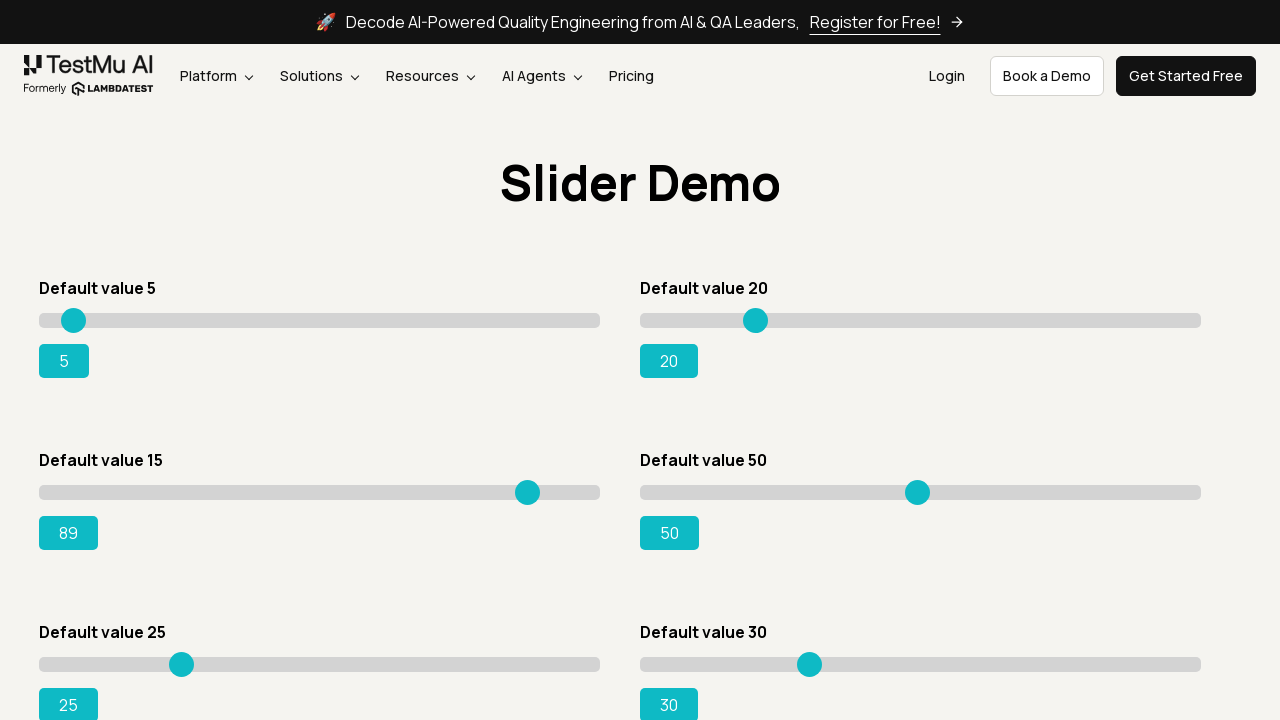

Mouse button pressed down on slider at (530, 492)
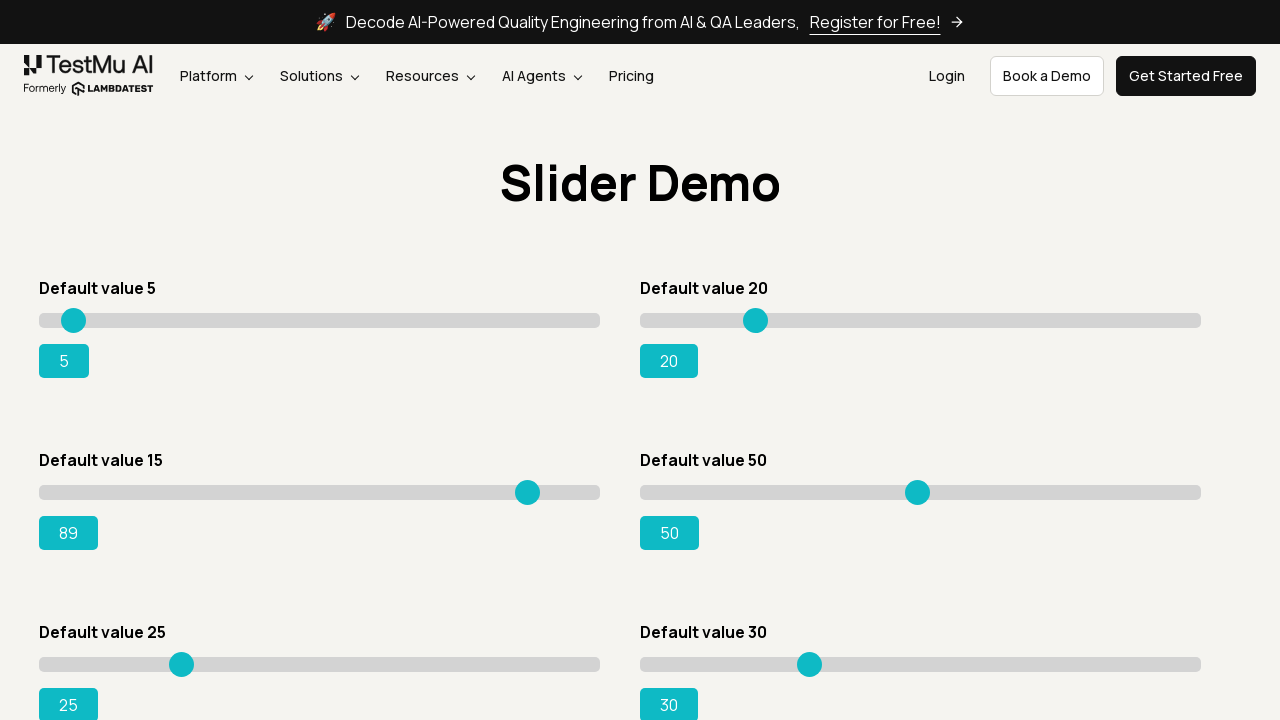

Dragged slider to new position (x: 534.5, y: 492.5) at (534, 492)
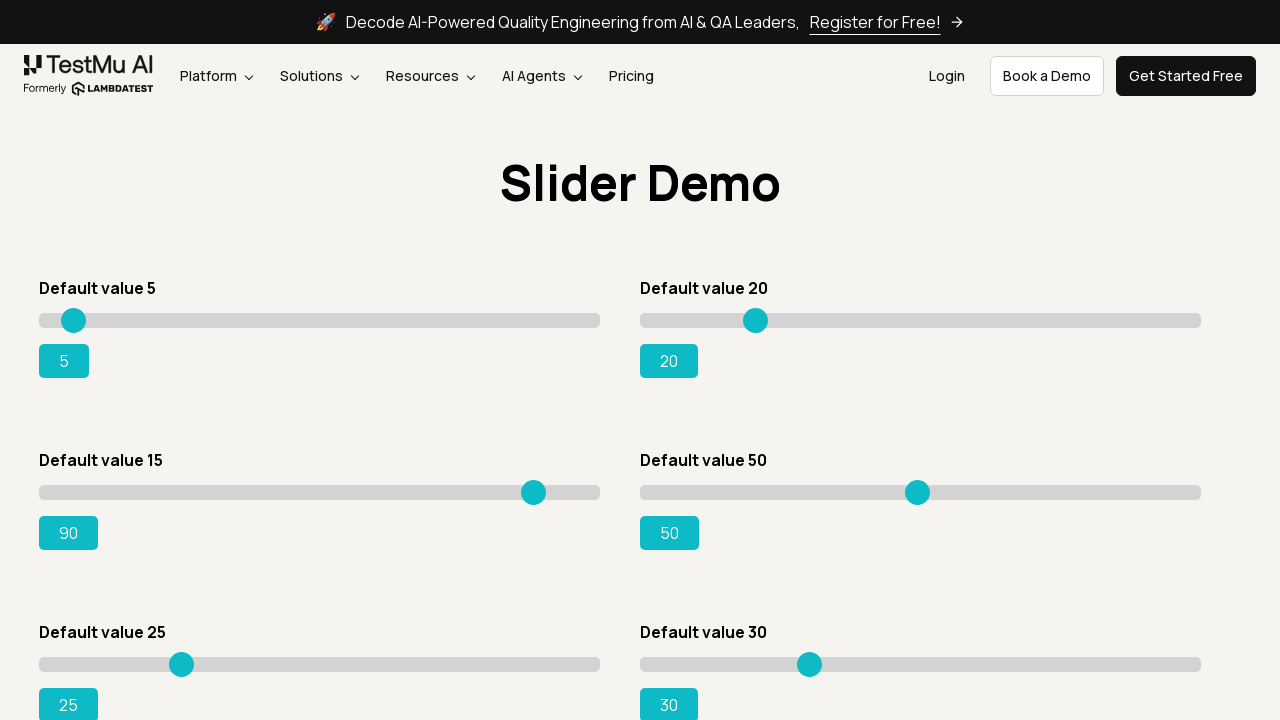

Mouse button released at (534, 492)
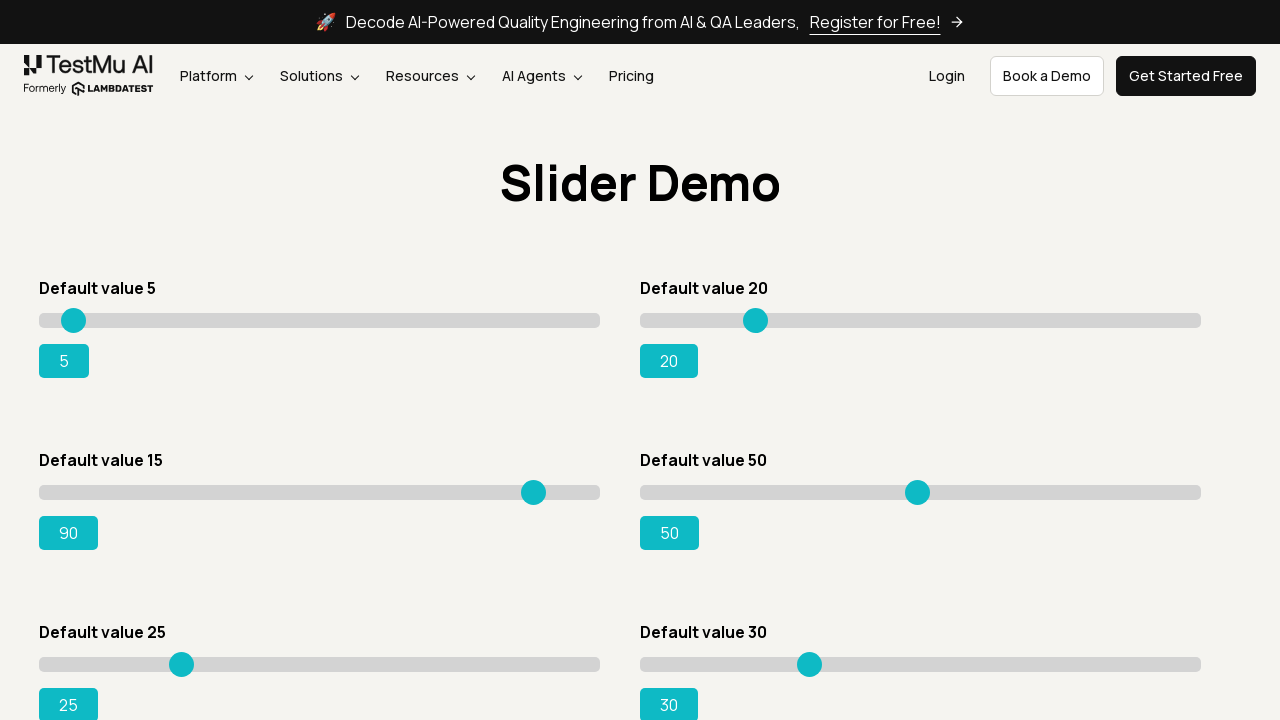

Slider value updated to 90
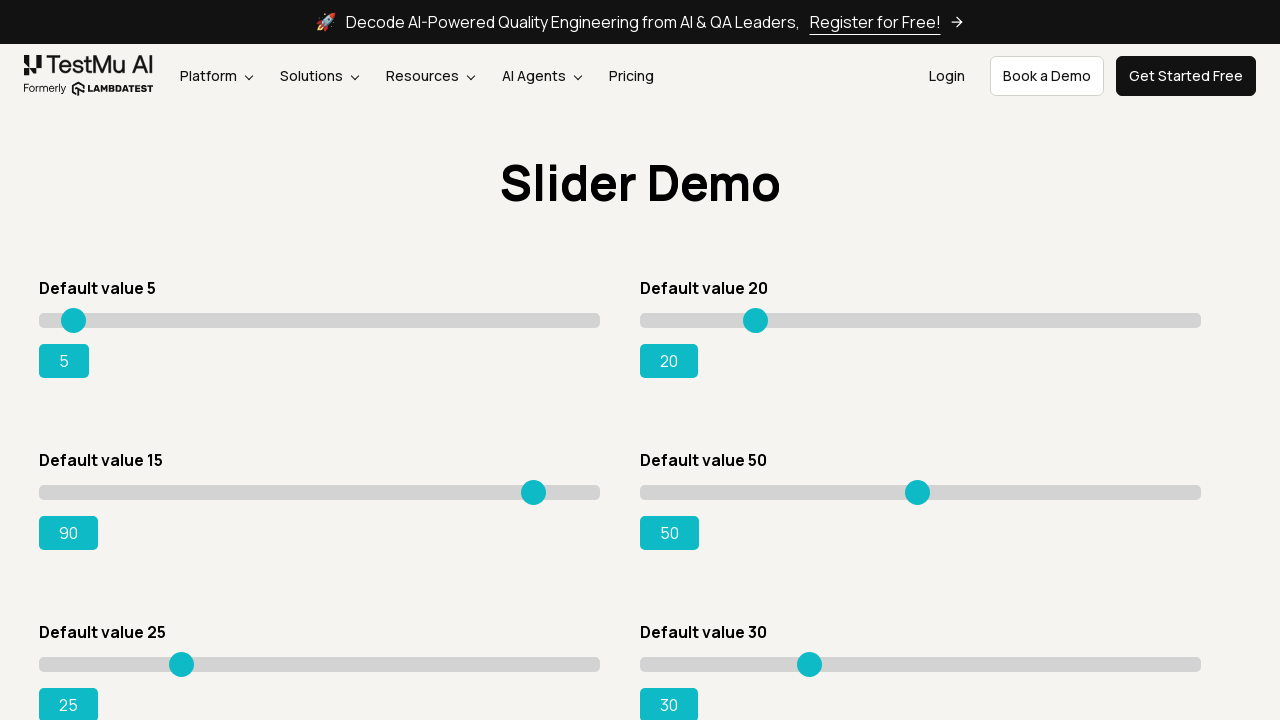

Moved mouse to slider position (x: 534.5, y: 492.5) at (534, 492)
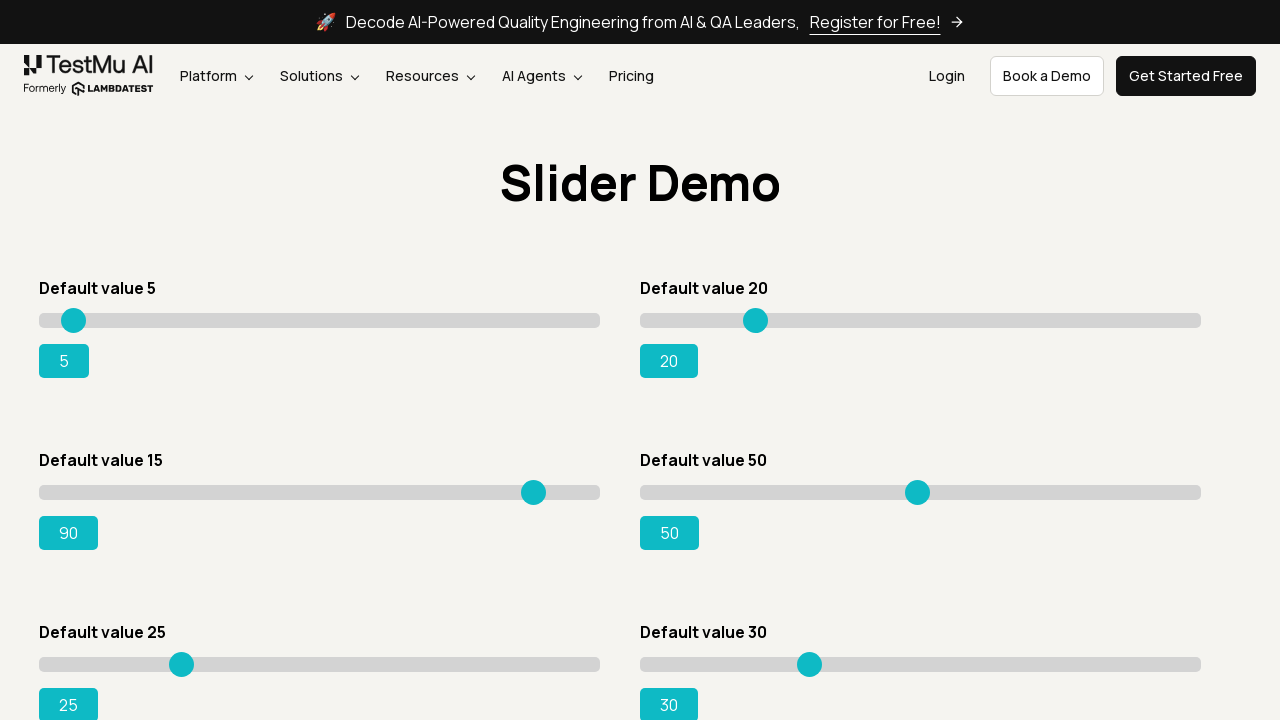

Mouse button pressed down on slider at (534, 492)
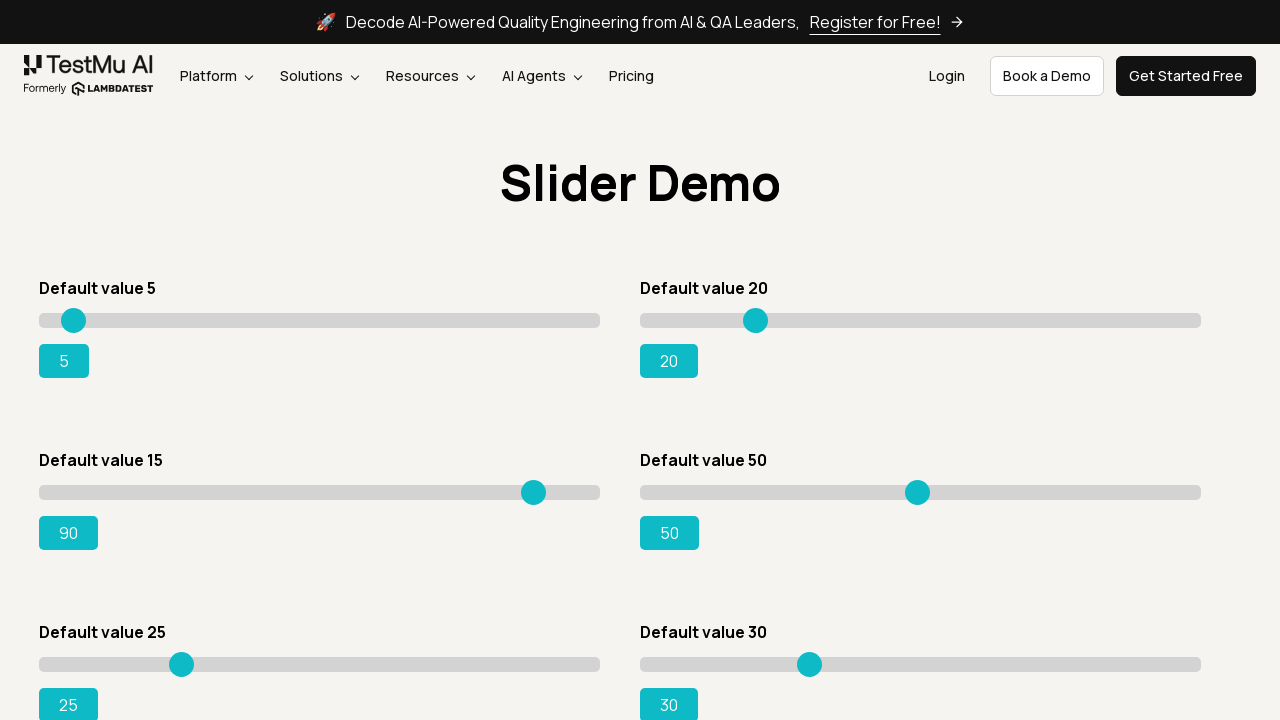

Dragged slider to new position (x: 539.5, y: 492.5) at (540, 492)
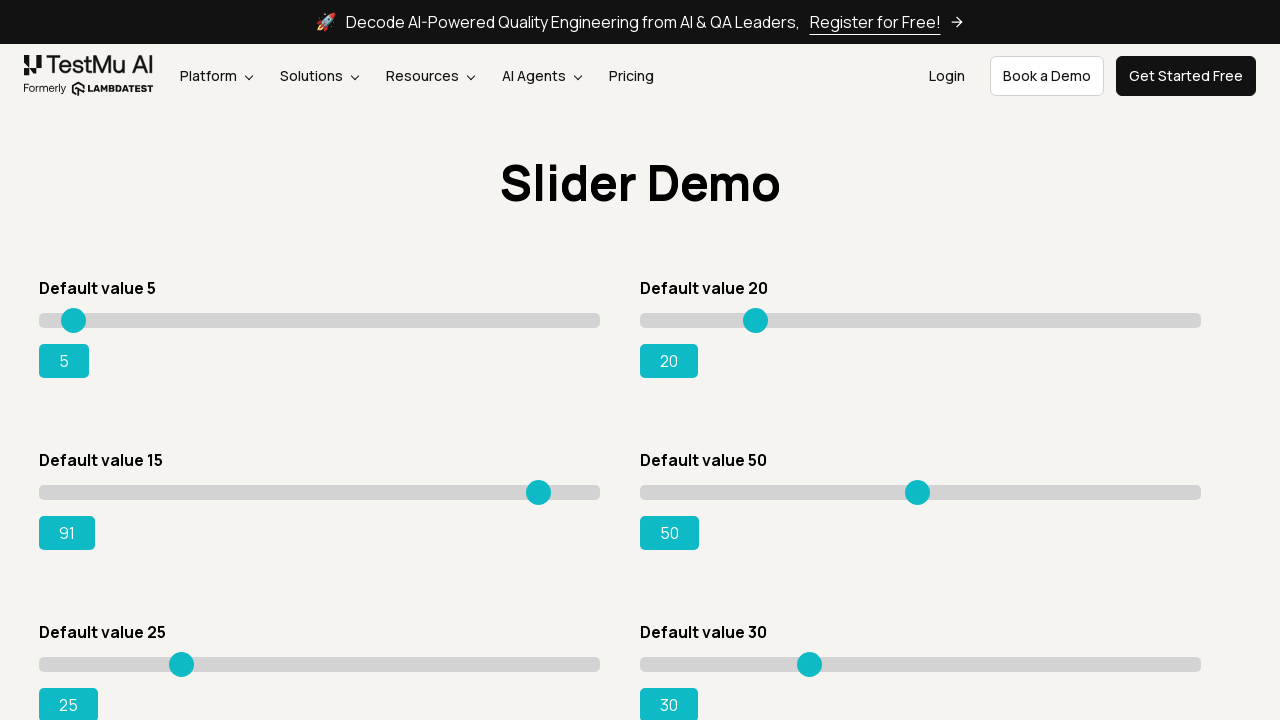

Mouse button released at (540, 492)
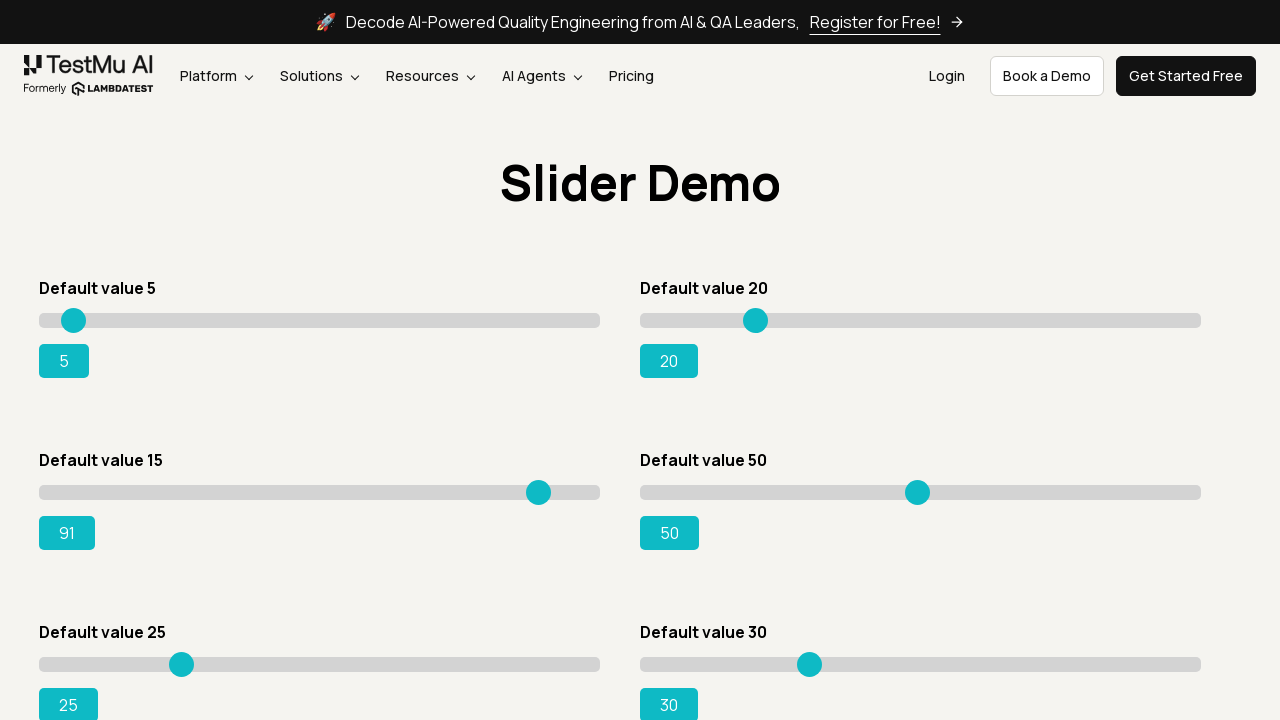

Slider value updated to 91
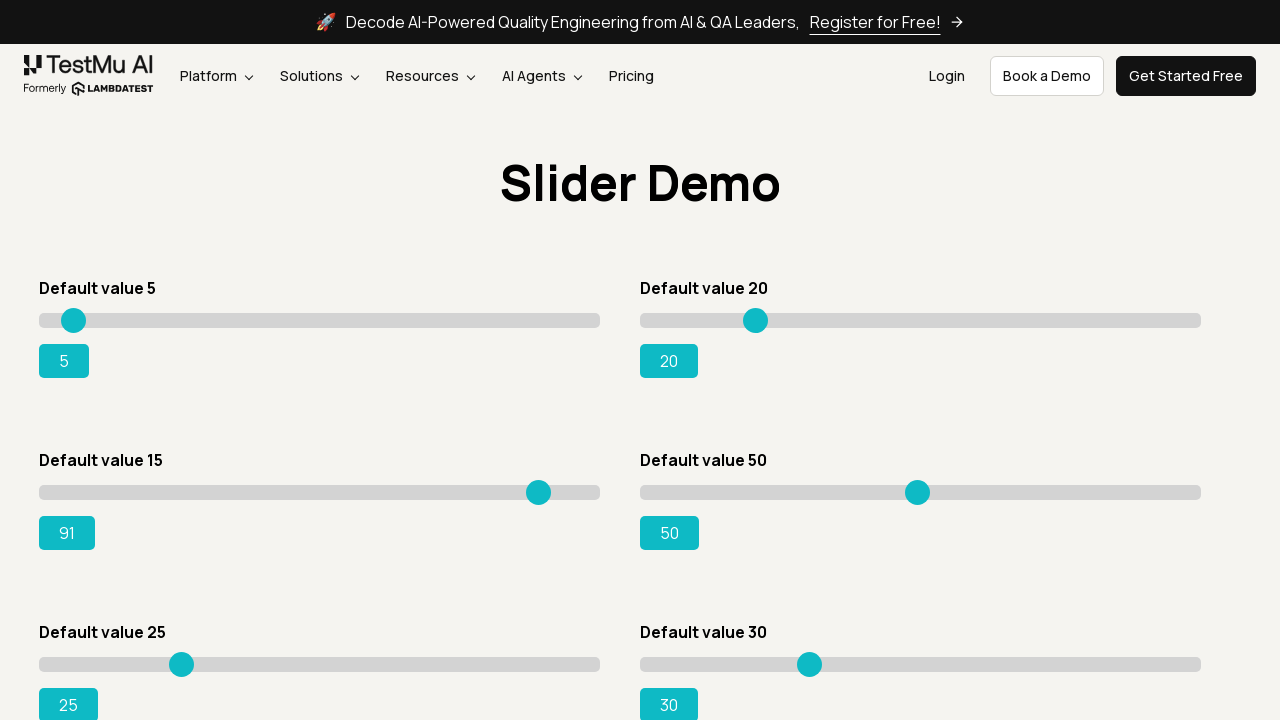

Moved mouse to slider position (x: 539.5, y: 492.5) at (540, 492)
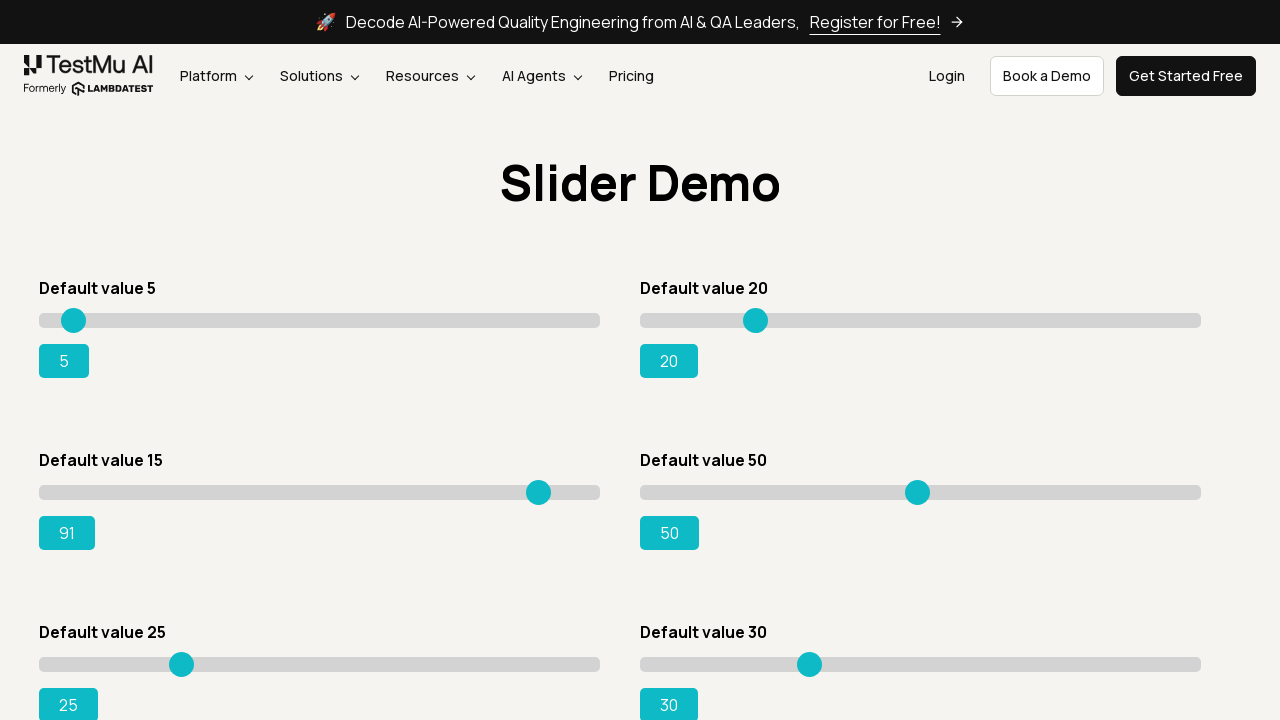

Mouse button pressed down on slider at (540, 492)
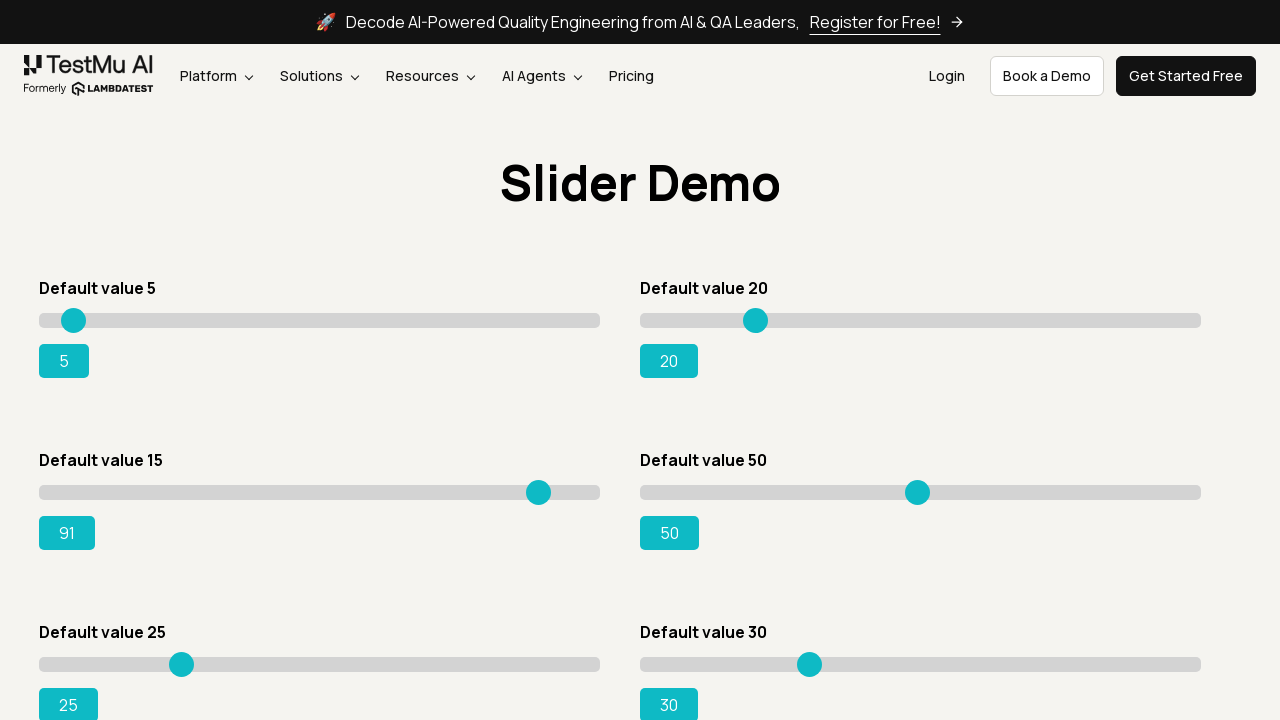

Dragged slider to new position (x: 544.5, y: 492.5) at (544, 492)
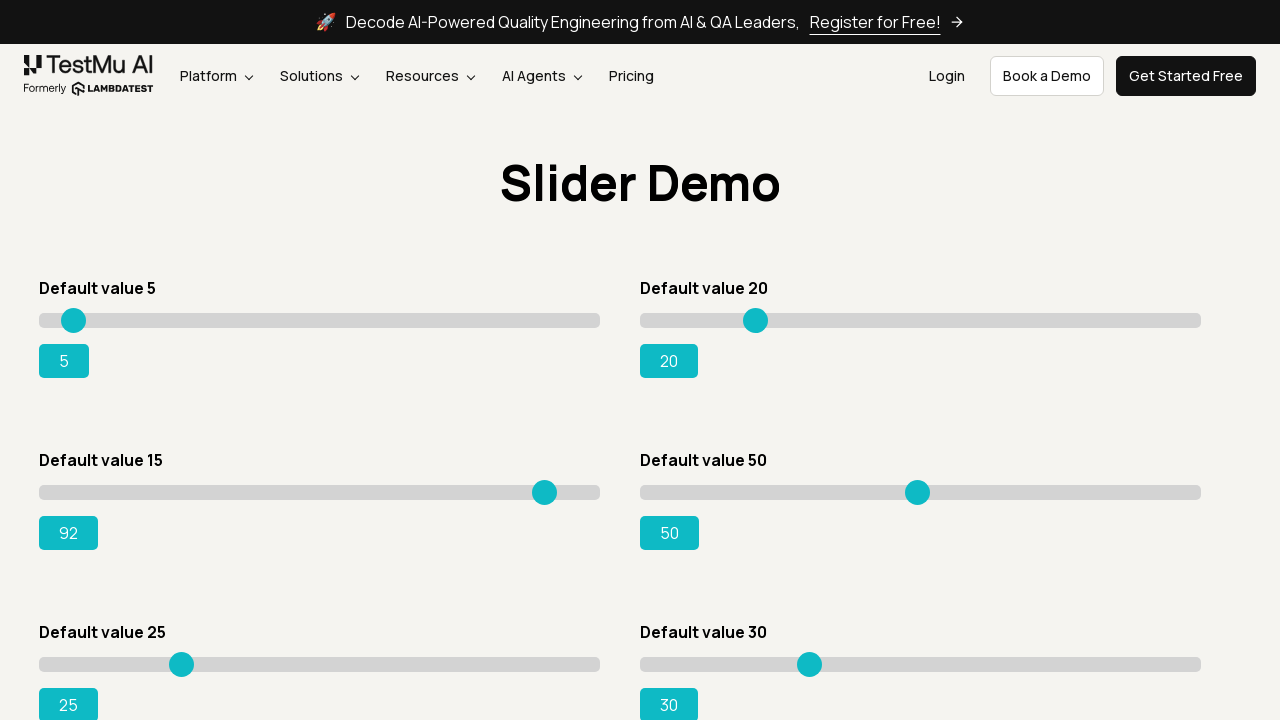

Mouse button released at (544, 492)
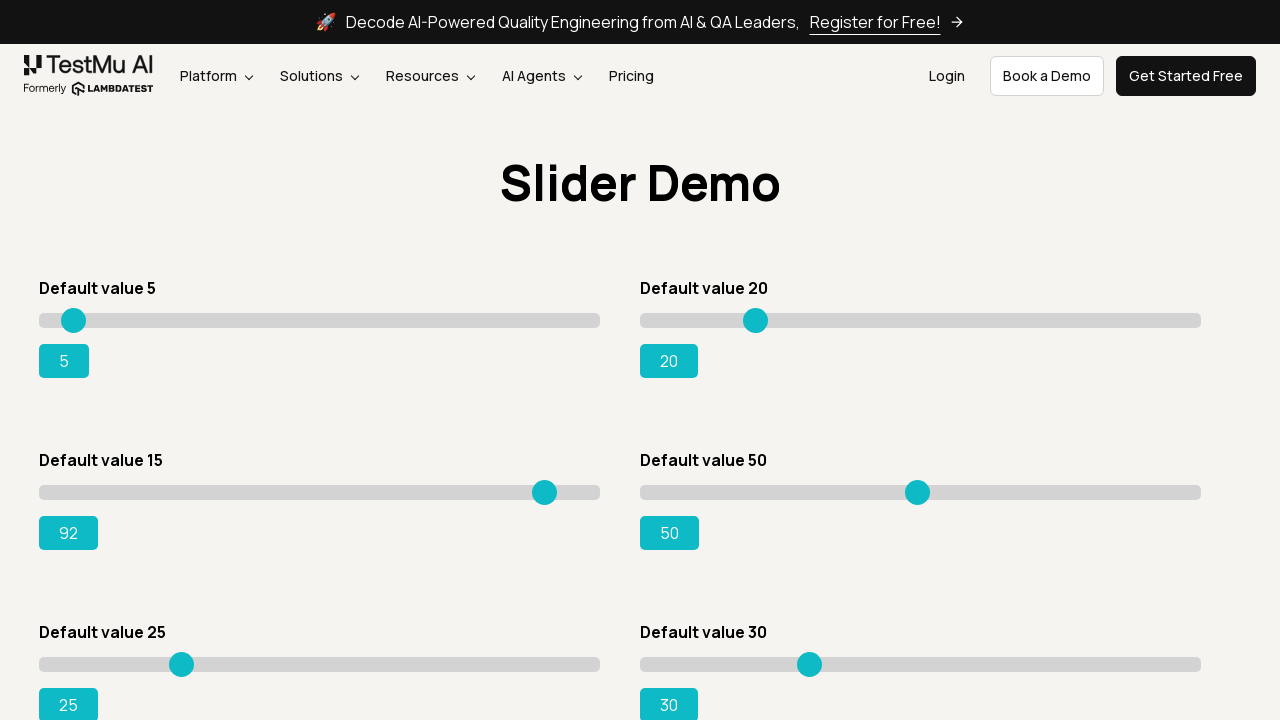

Slider value updated to 92
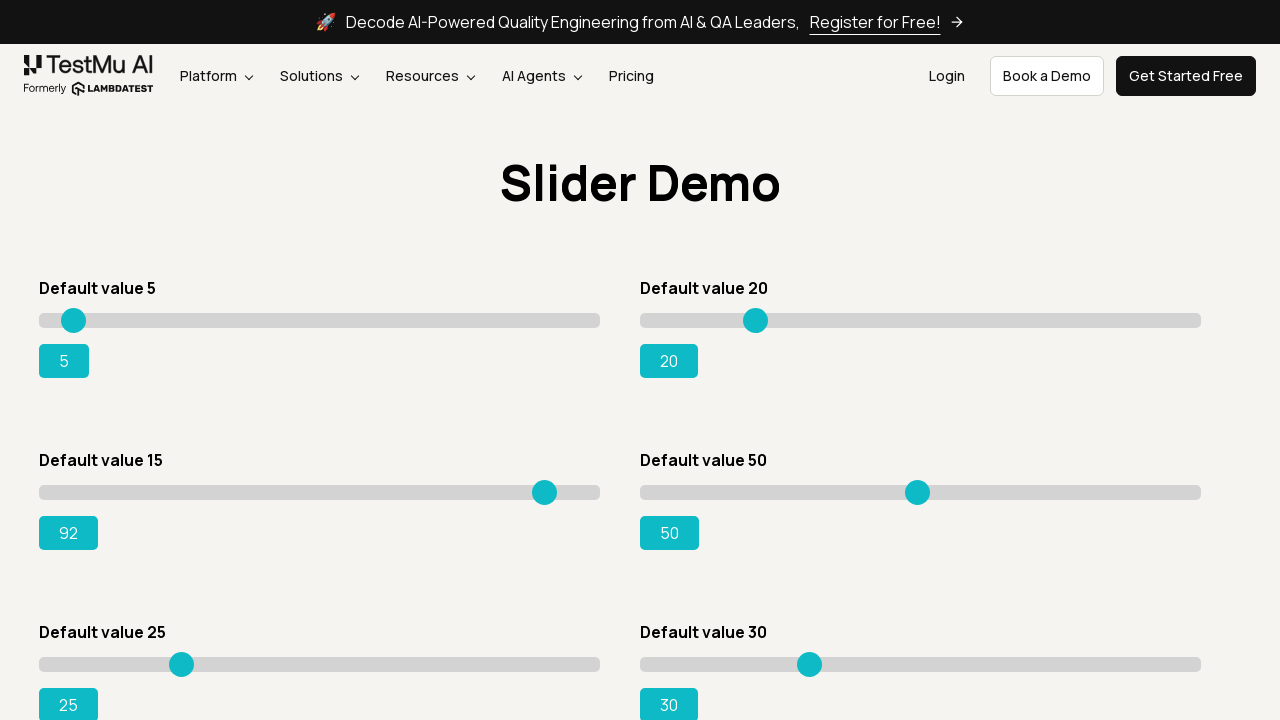

Moved mouse to slider position (x: 544.5, y: 492.5) at (544, 492)
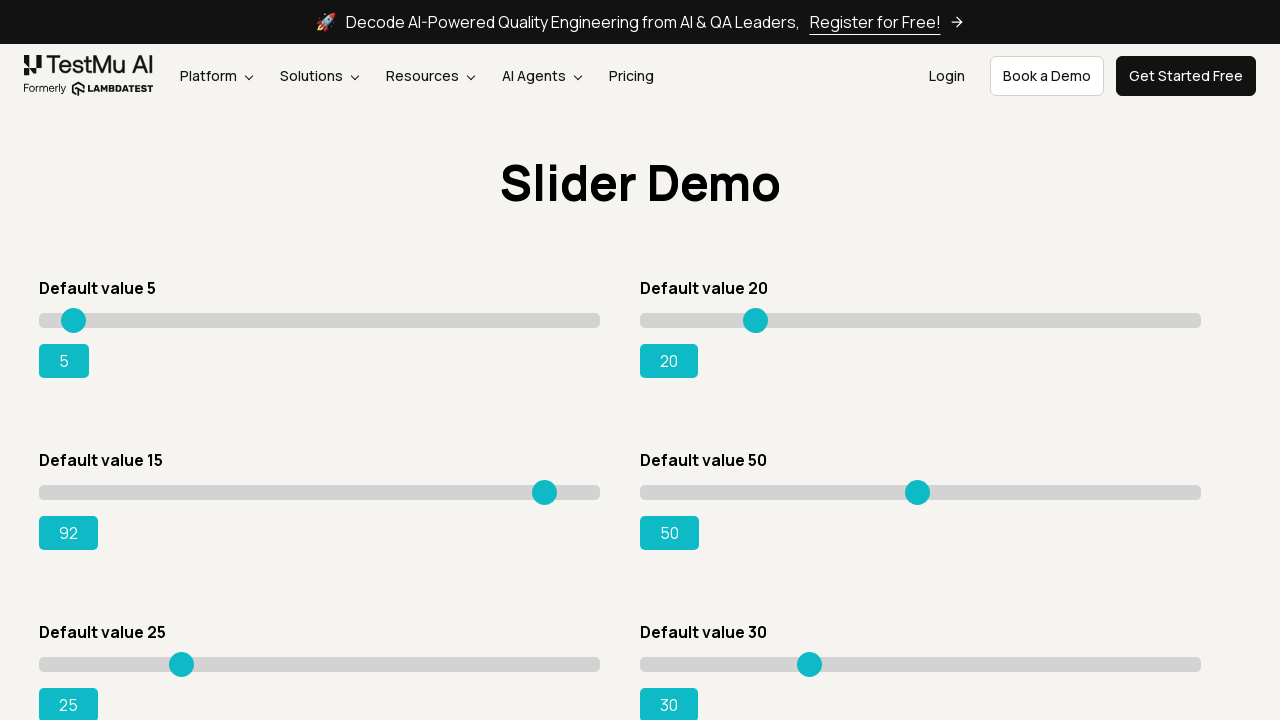

Mouse button pressed down on slider at (544, 492)
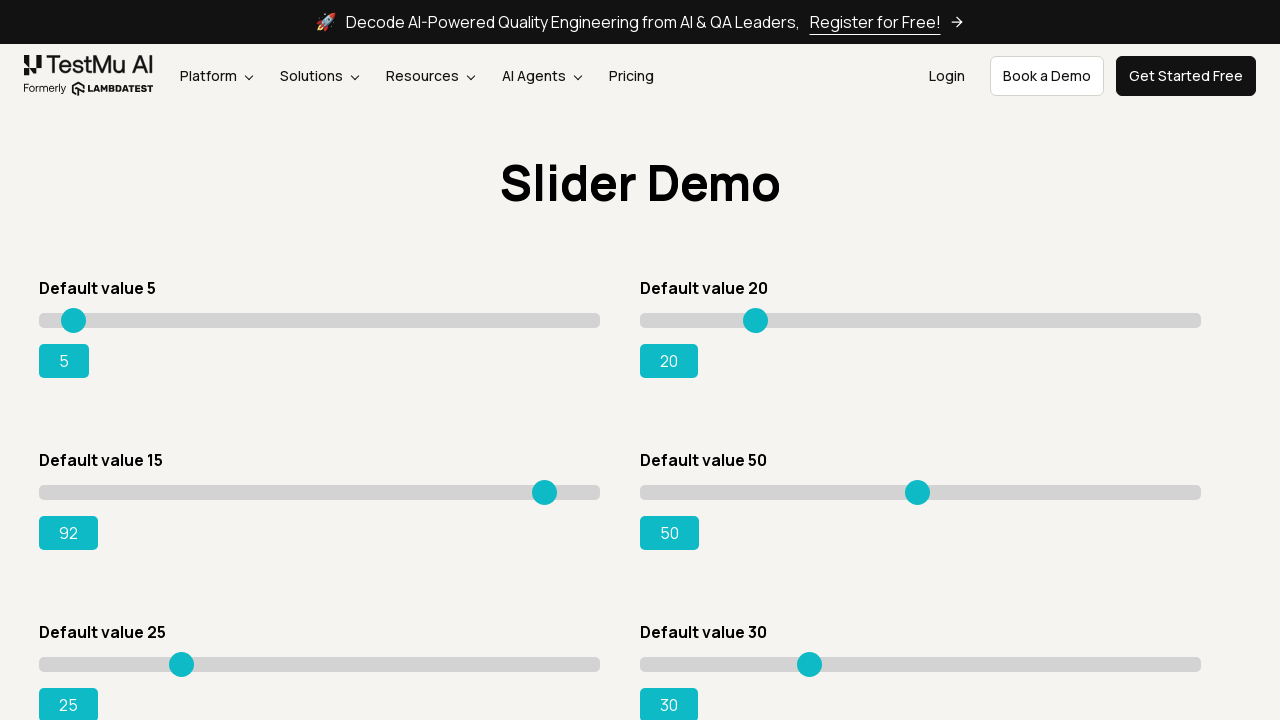

Dragged slider to new position (x: 549.5, y: 492.5) at (550, 492)
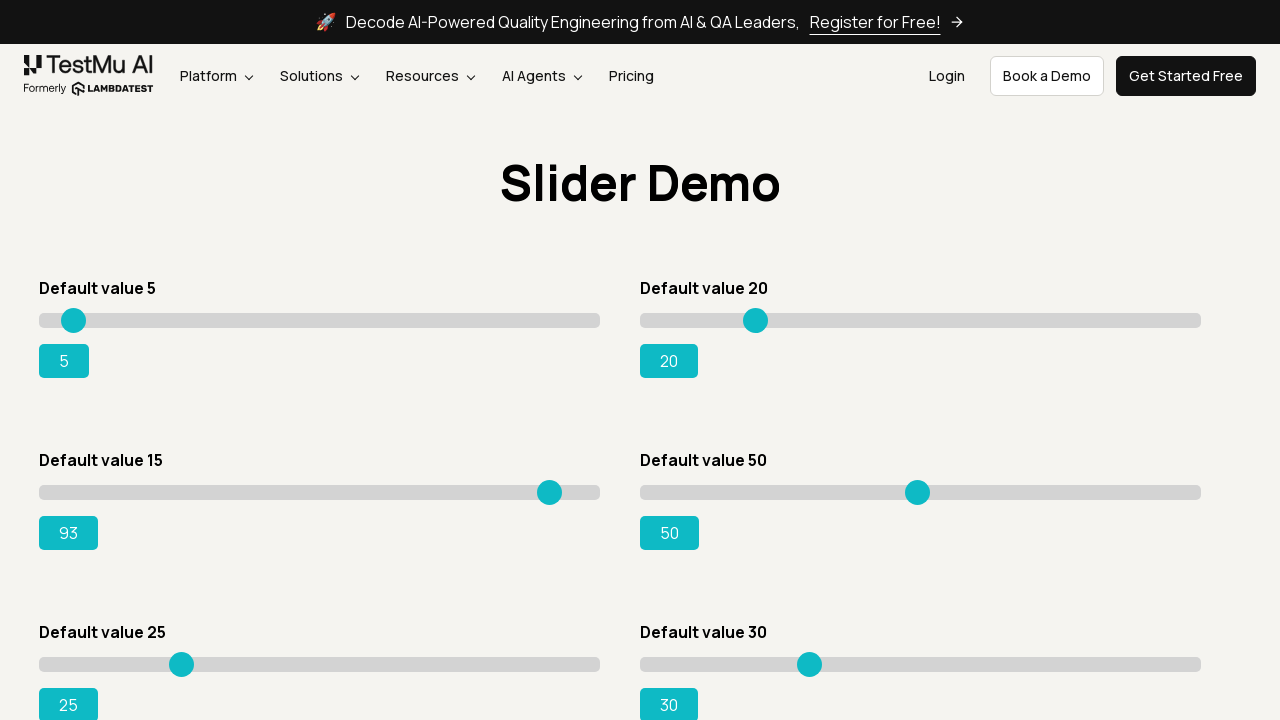

Mouse button released at (550, 492)
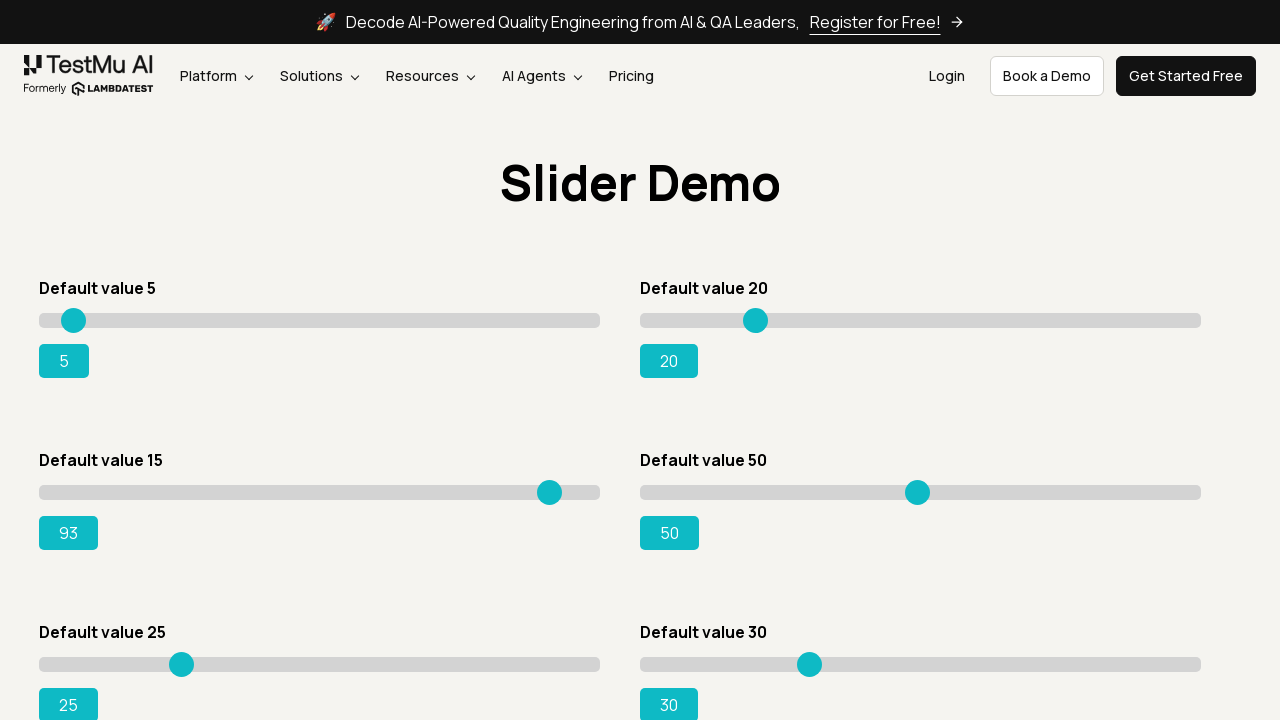

Slider value updated to 93
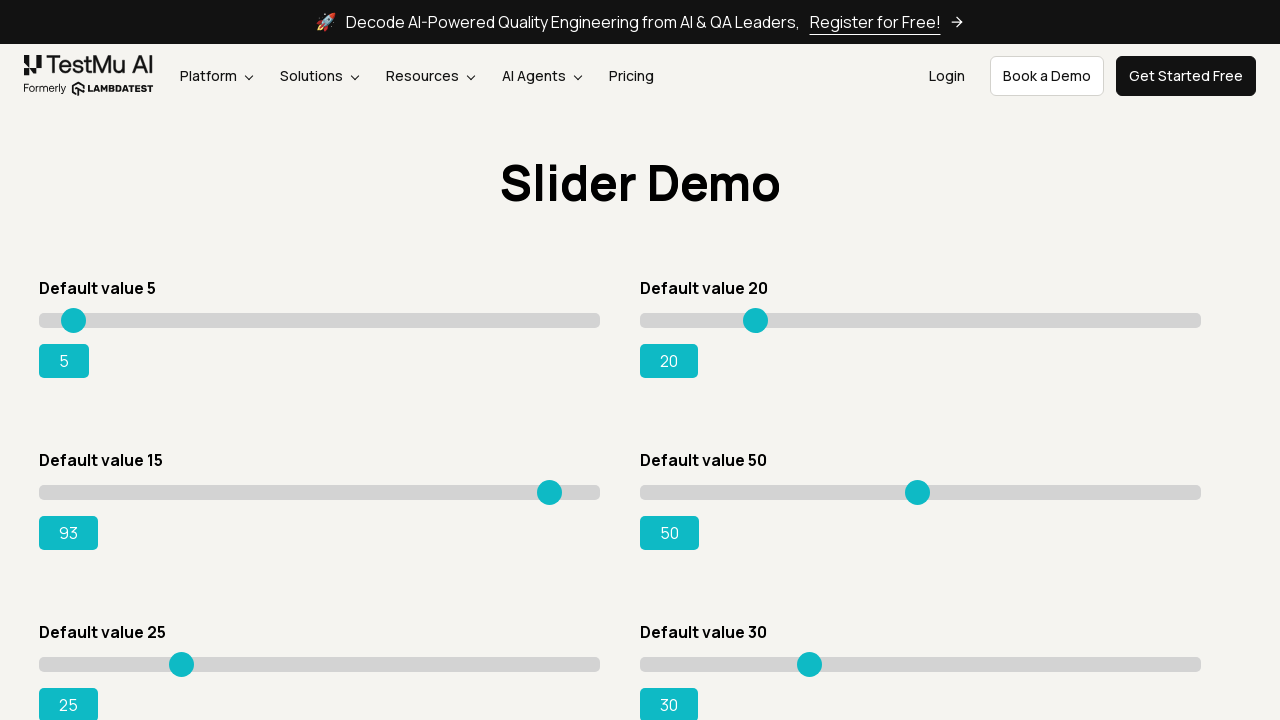

Moved mouse to slider position (x: 549.5, y: 492.5) at (550, 492)
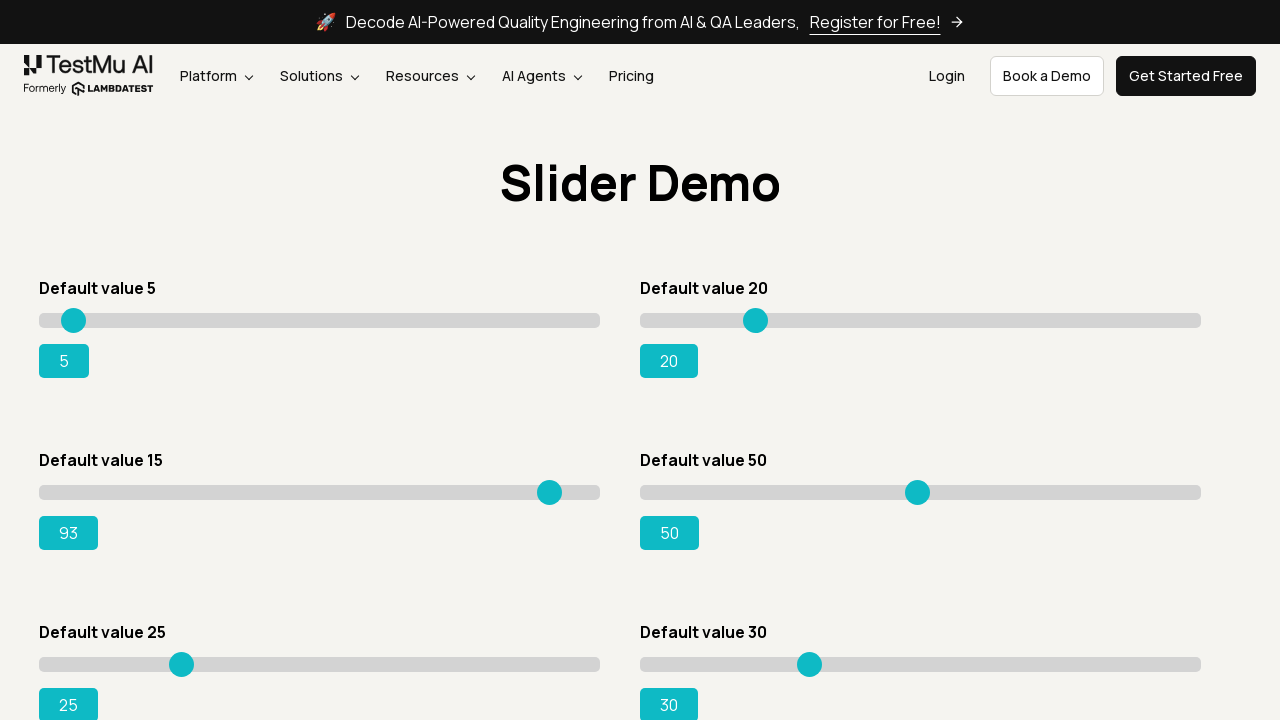

Mouse button pressed down on slider at (550, 492)
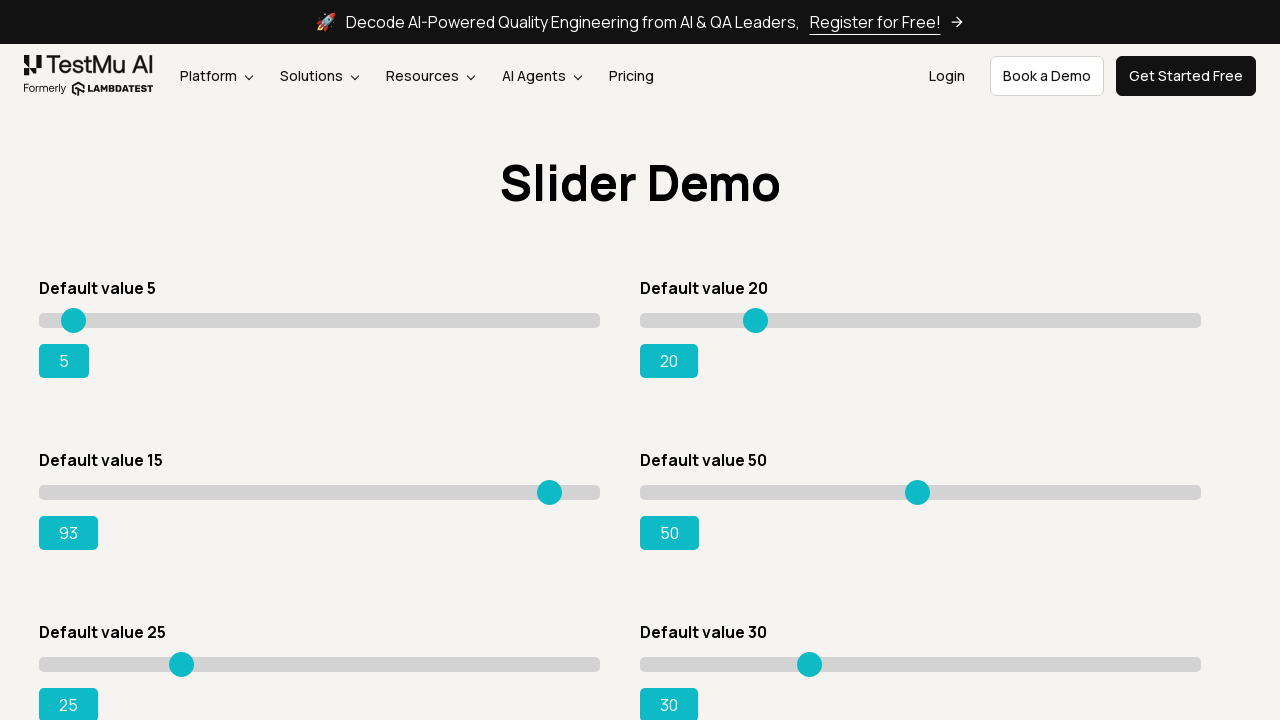

Dragged slider to new position (x: 554.5, y: 492.5) at (554, 492)
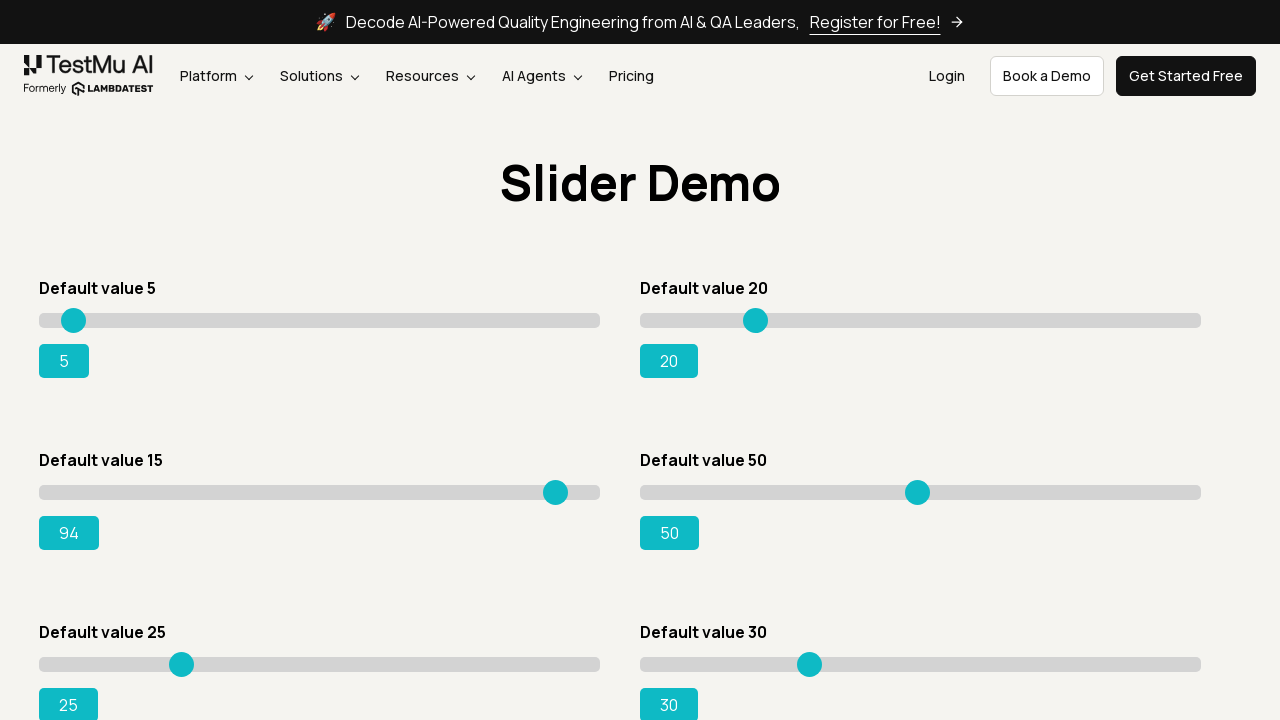

Mouse button released at (554, 492)
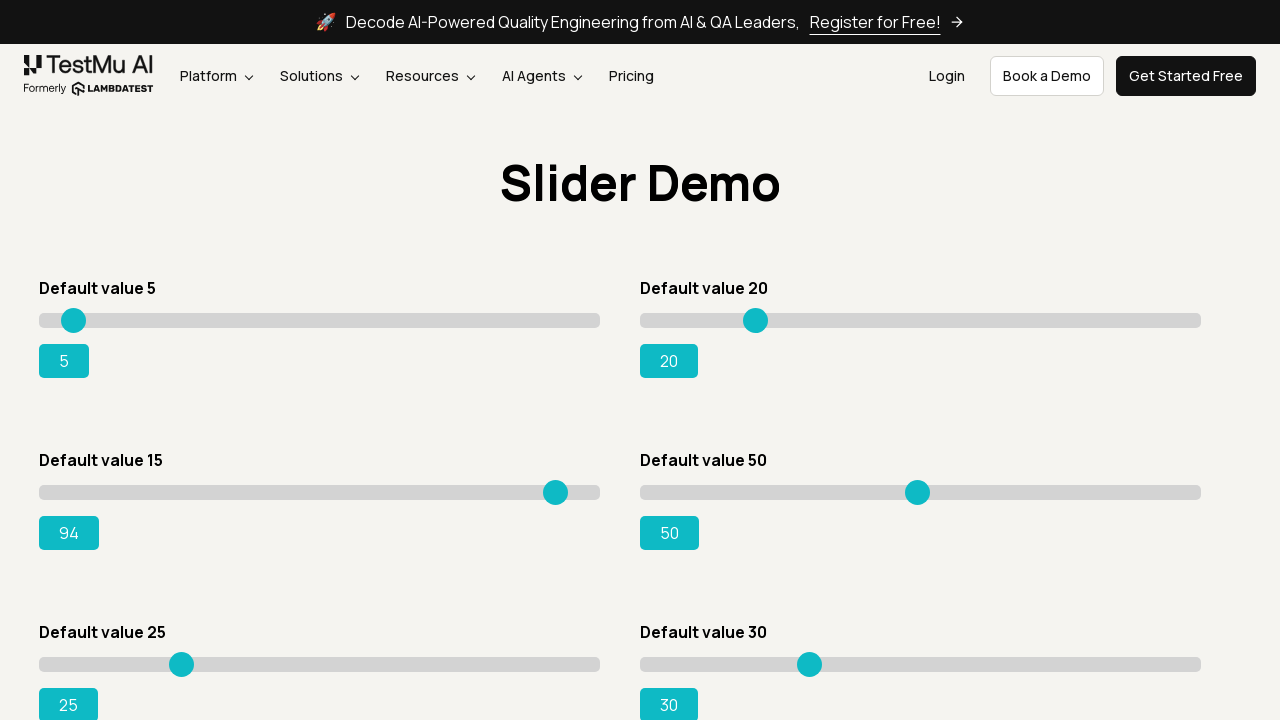

Slider value updated to 94
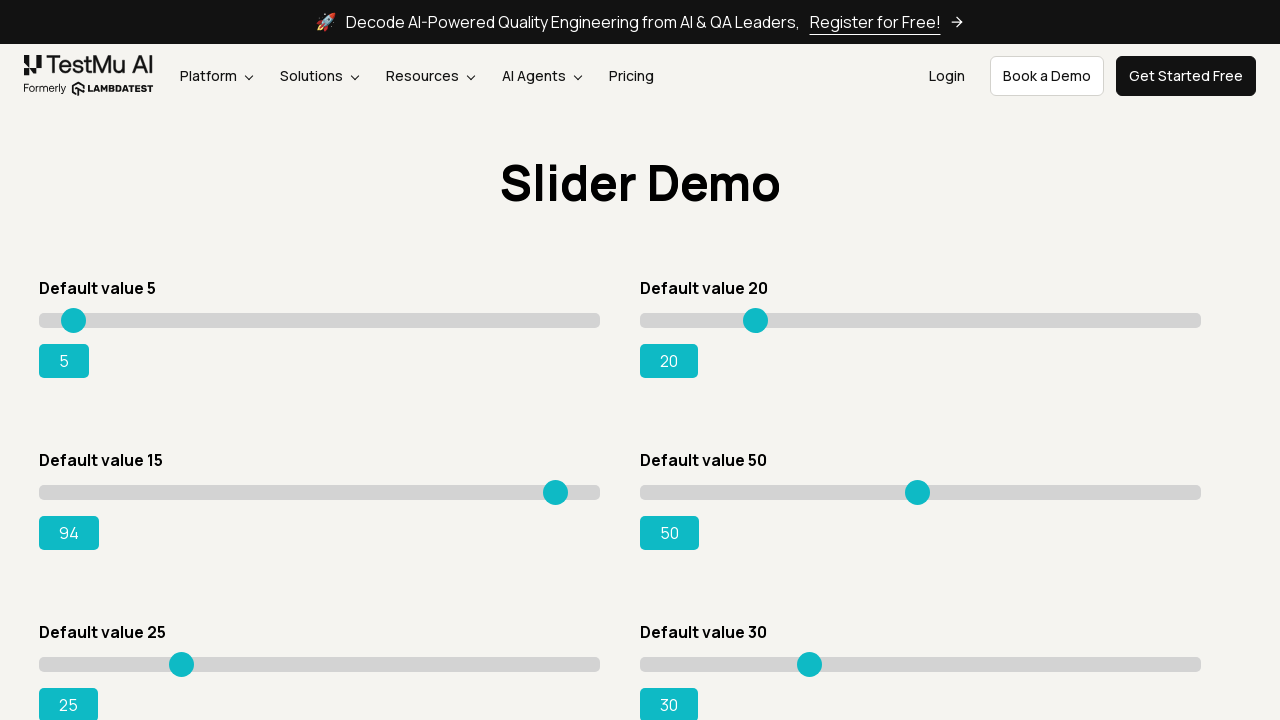

Moved mouse to slider position (x: 554.5, y: 492.5) at (554, 492)
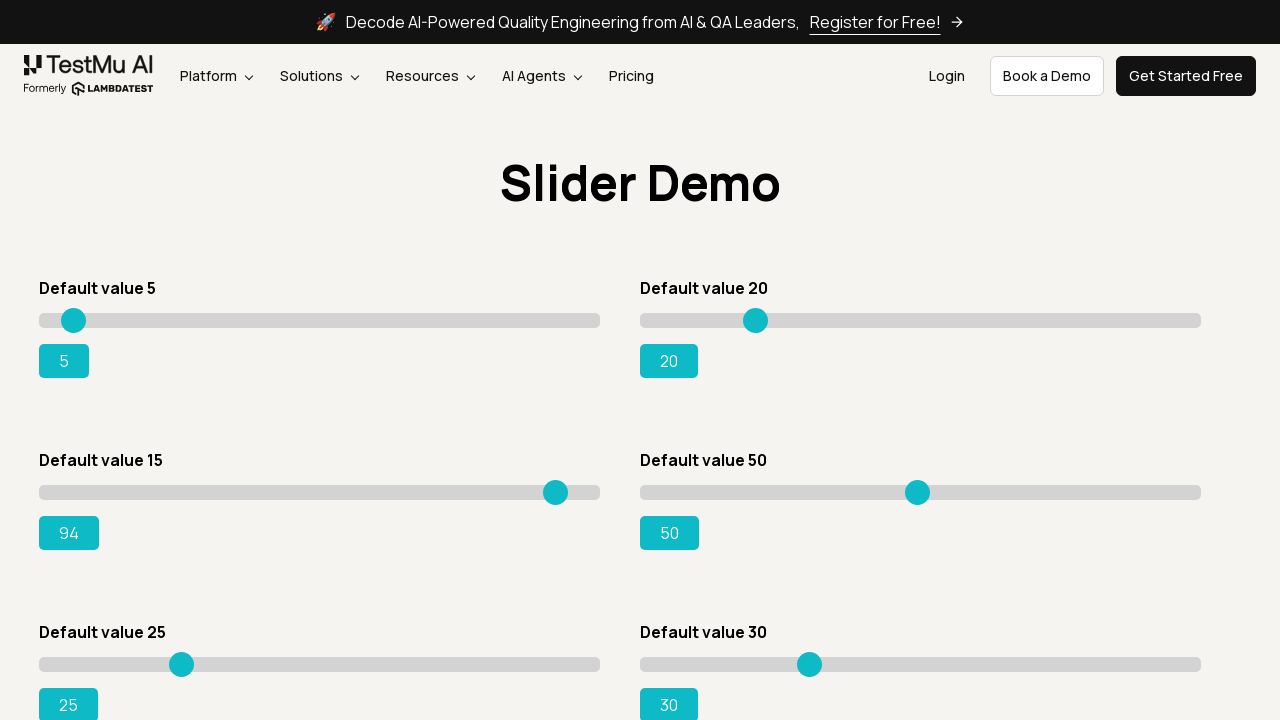

Mouse button pressed down on slider at (554, 492)
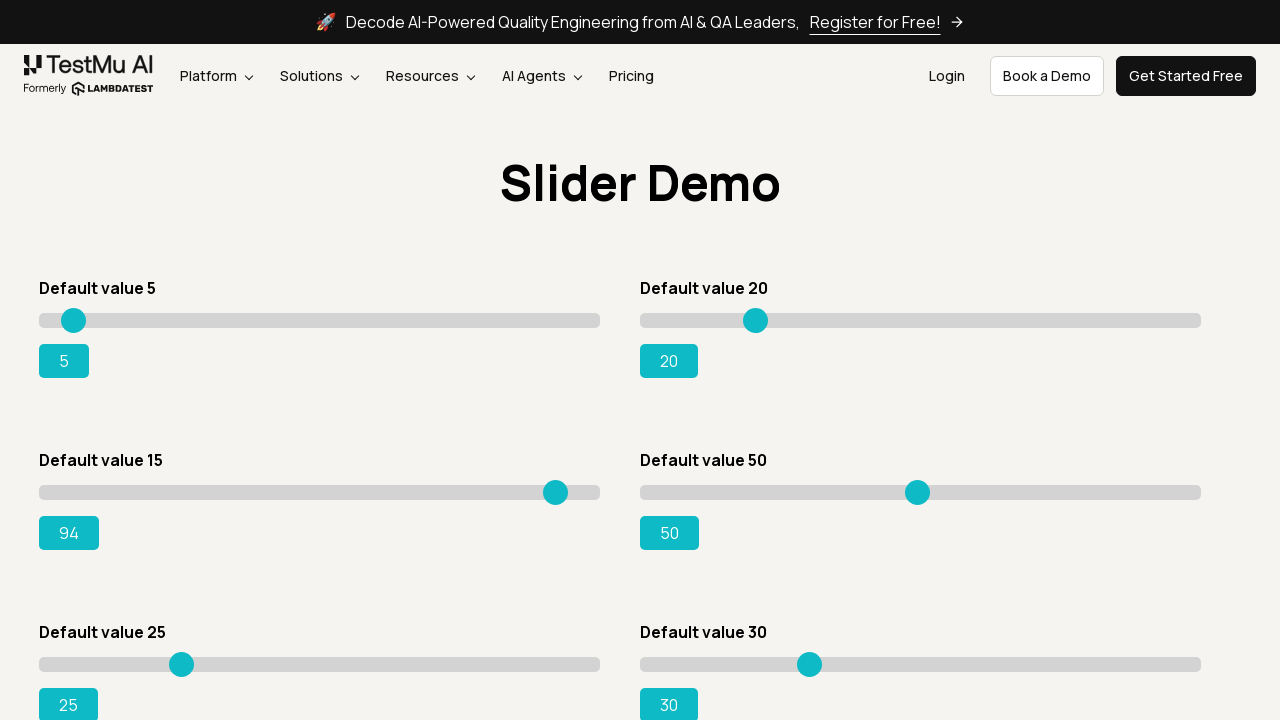

Dragged slider to new position (x: 559.5, y: 492.5) at (560, 492)
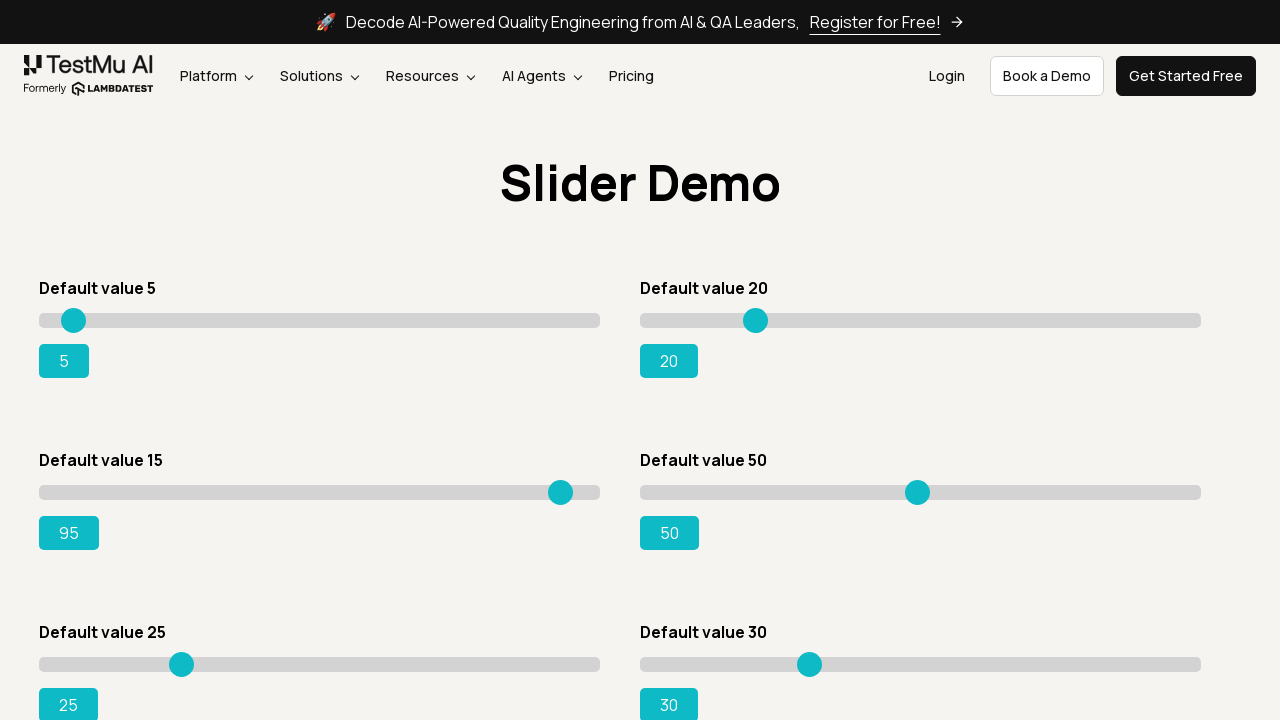

Mouse button released at (560, 492)
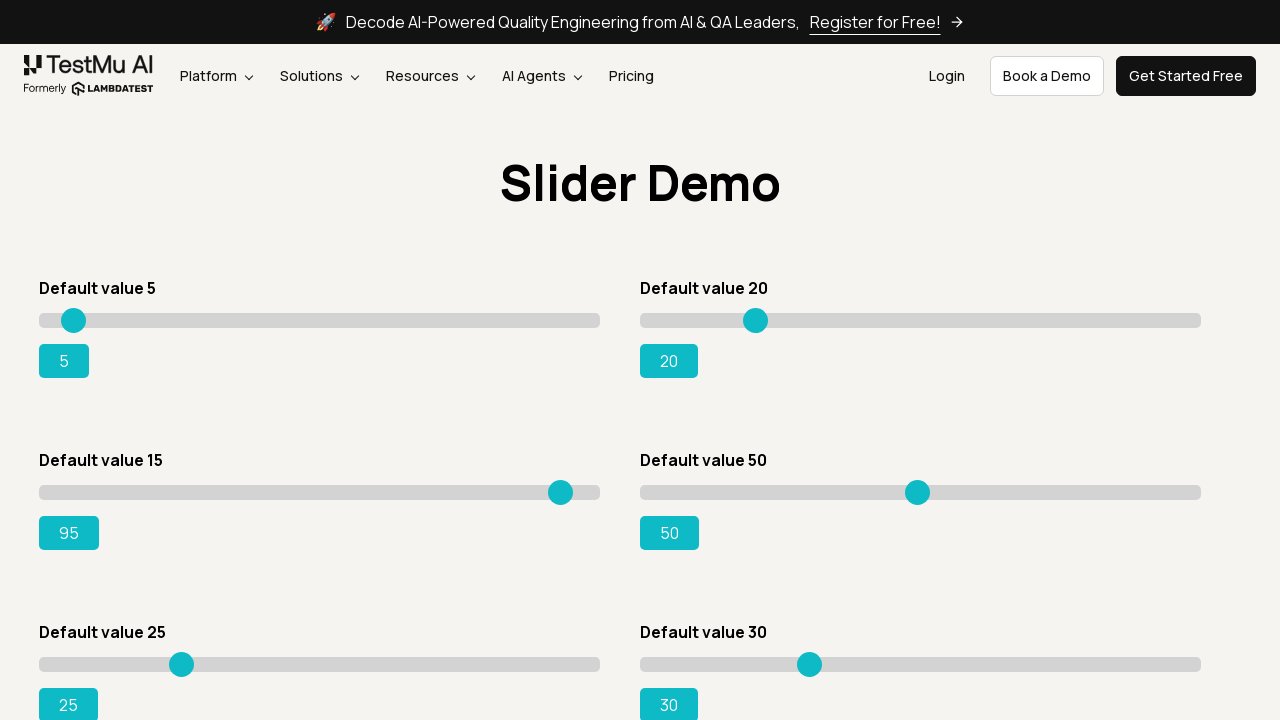

Slider value updated to 95
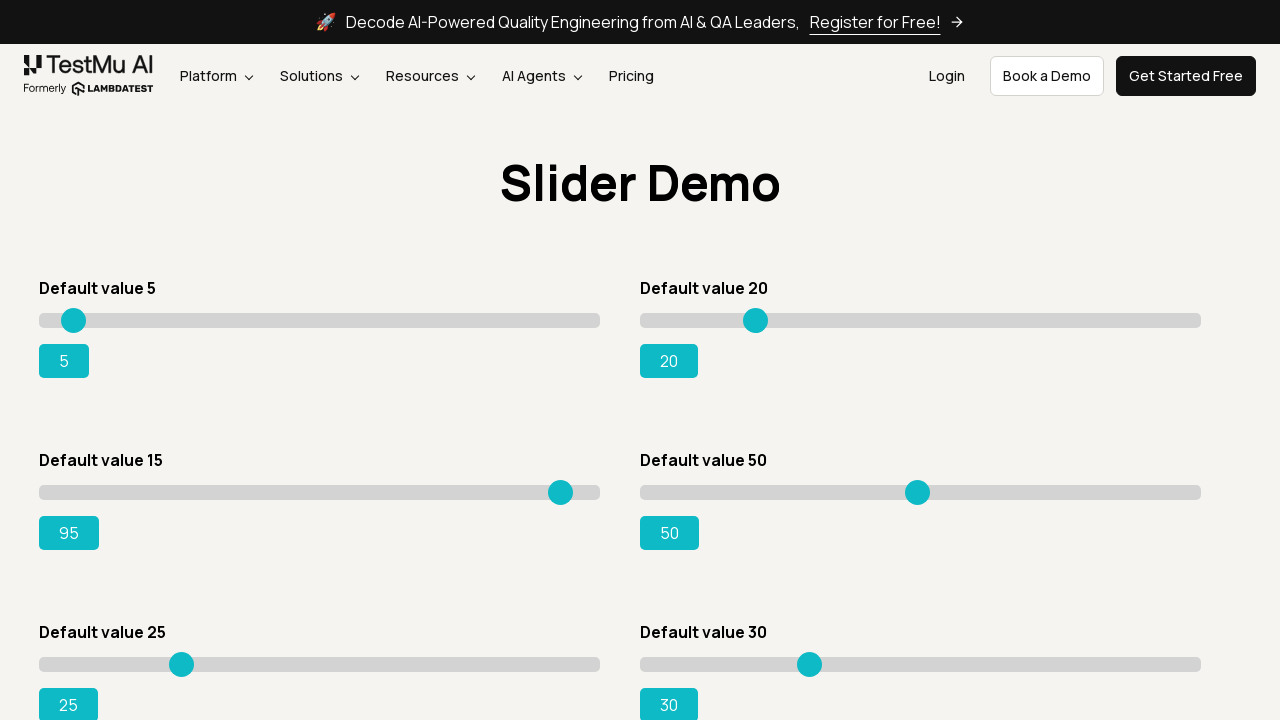

Retrieved final slider value: 95
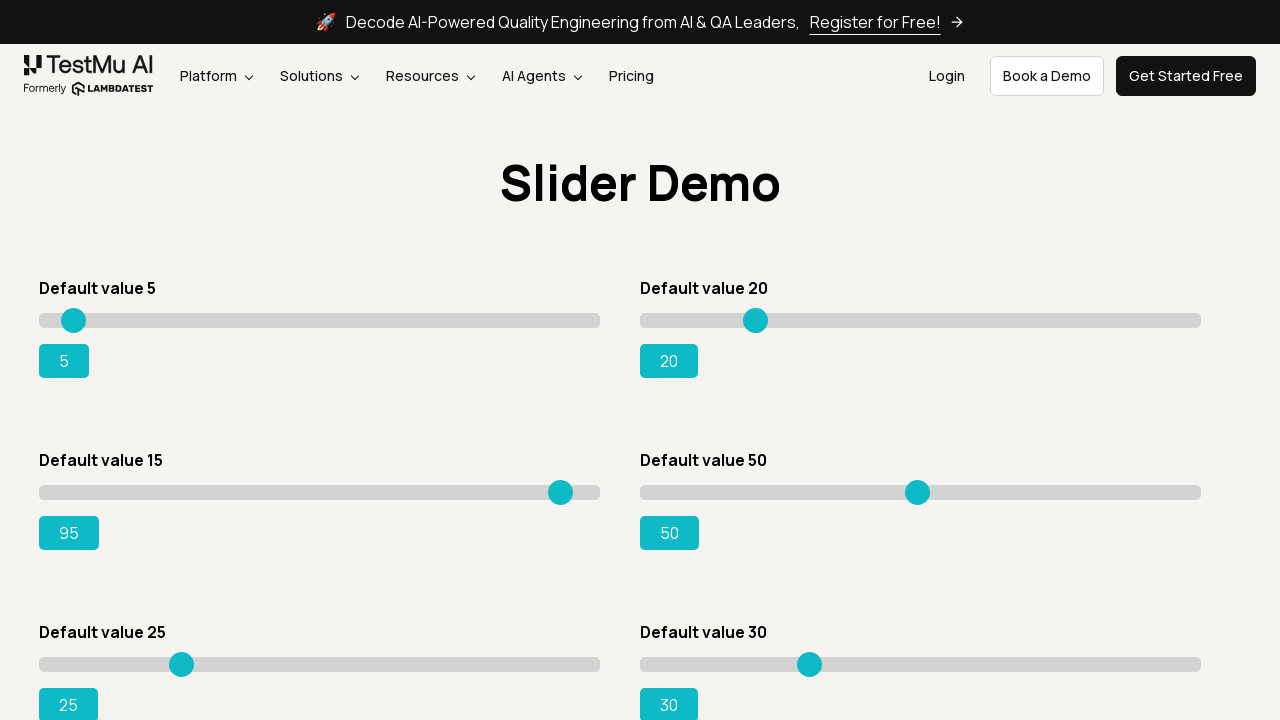

Assertion passed: slider range value is 95
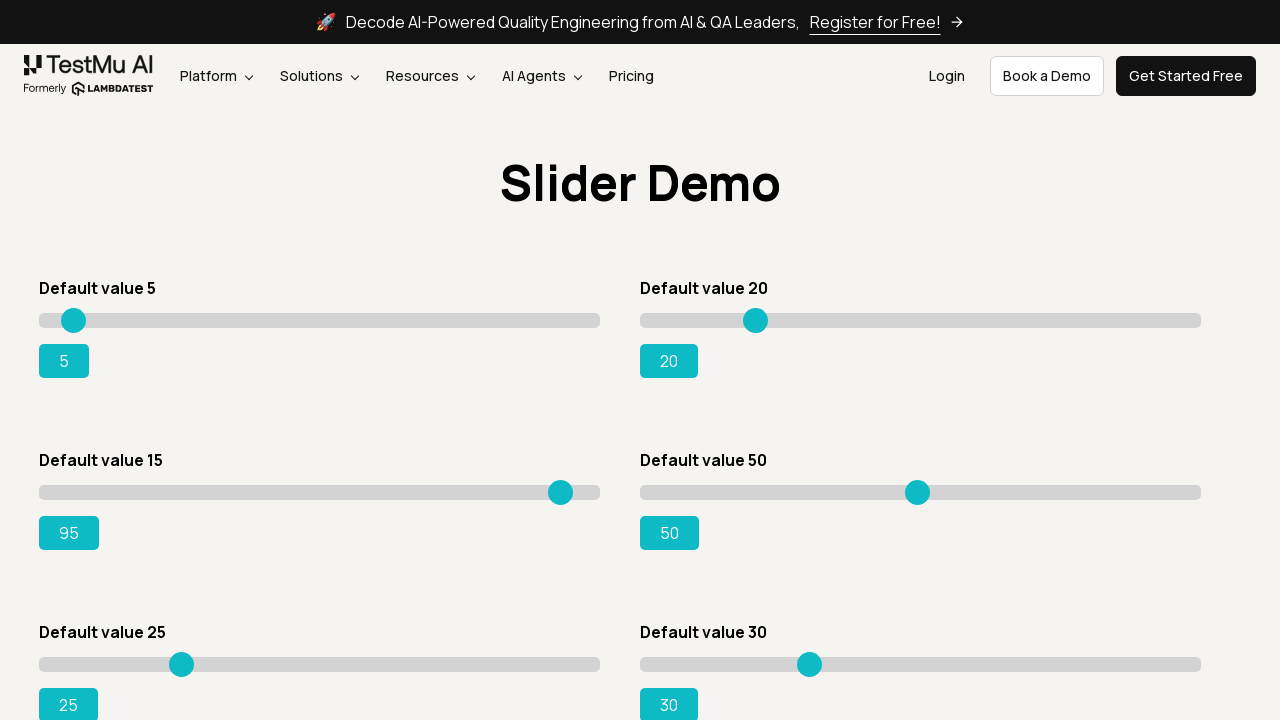

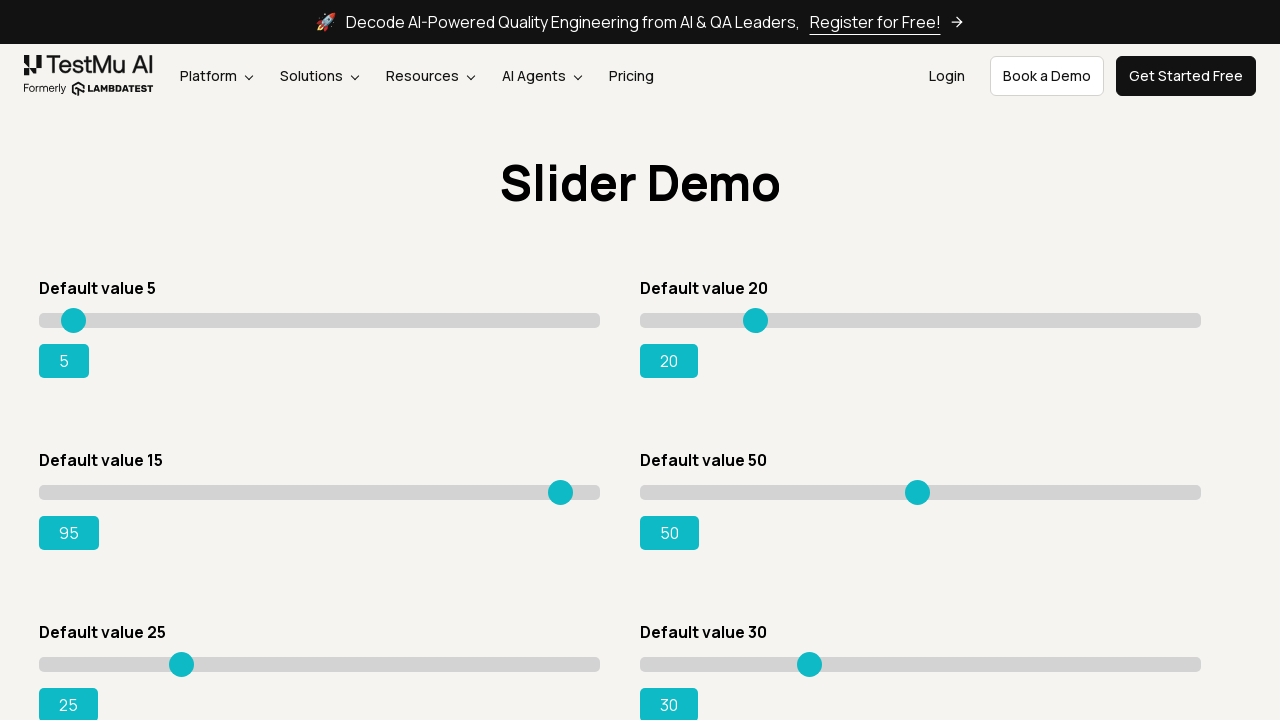